Tests the add/remove elements functionality by clicking the "Add Element" button 100 times to create delete buttons, validating they were created, then clicking all delete buttons to remove them.

Starting URL: http://the-internet.herokuapp.com/add_remove_elements/

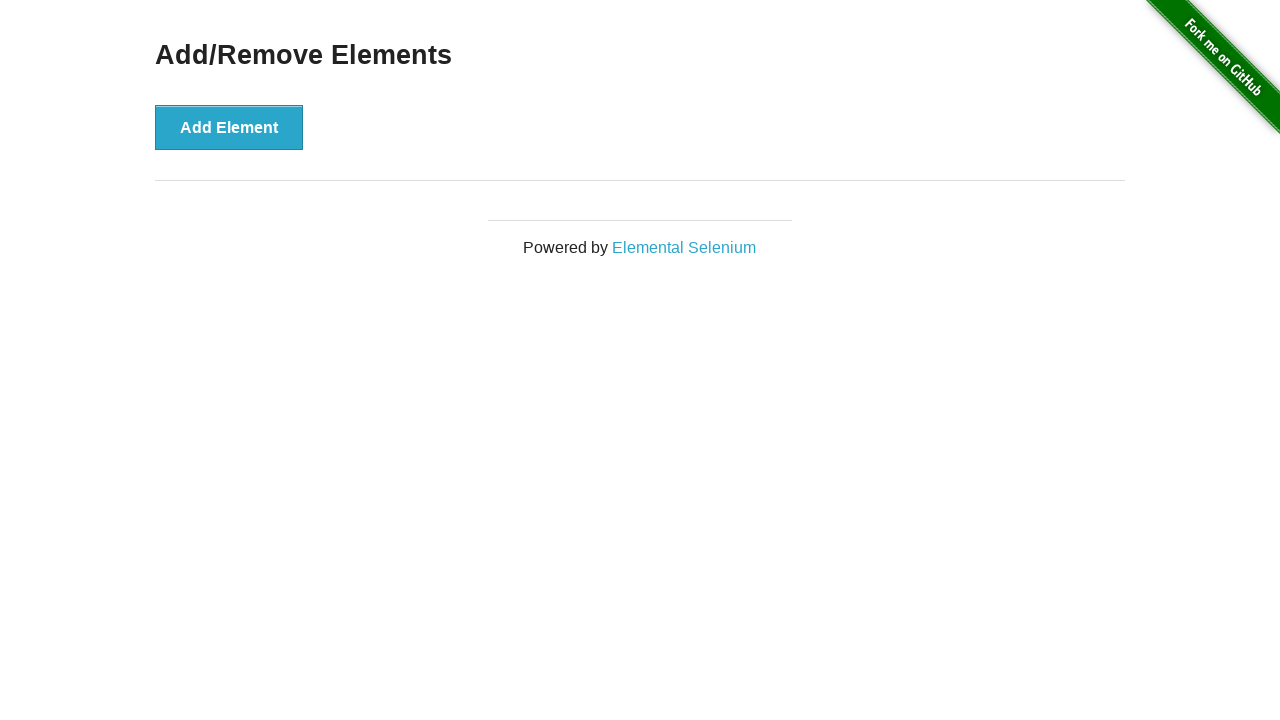

Clicked 'Add Element' button (iteration 1/100) at (229, 127) on xpath=//*[@onclick='addElement()']
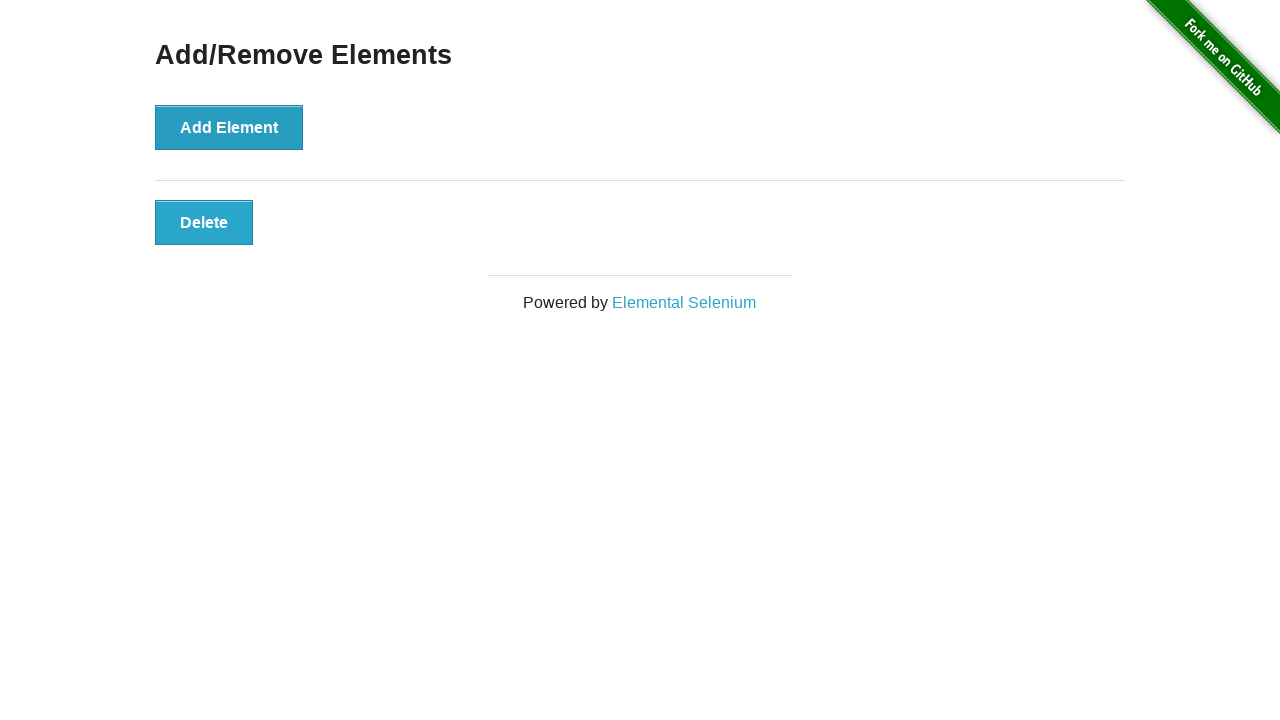

Clicked 'Add Element' button (iteration 2/100) at (229, 127) on xpath=//*[@onclick='addElement()']
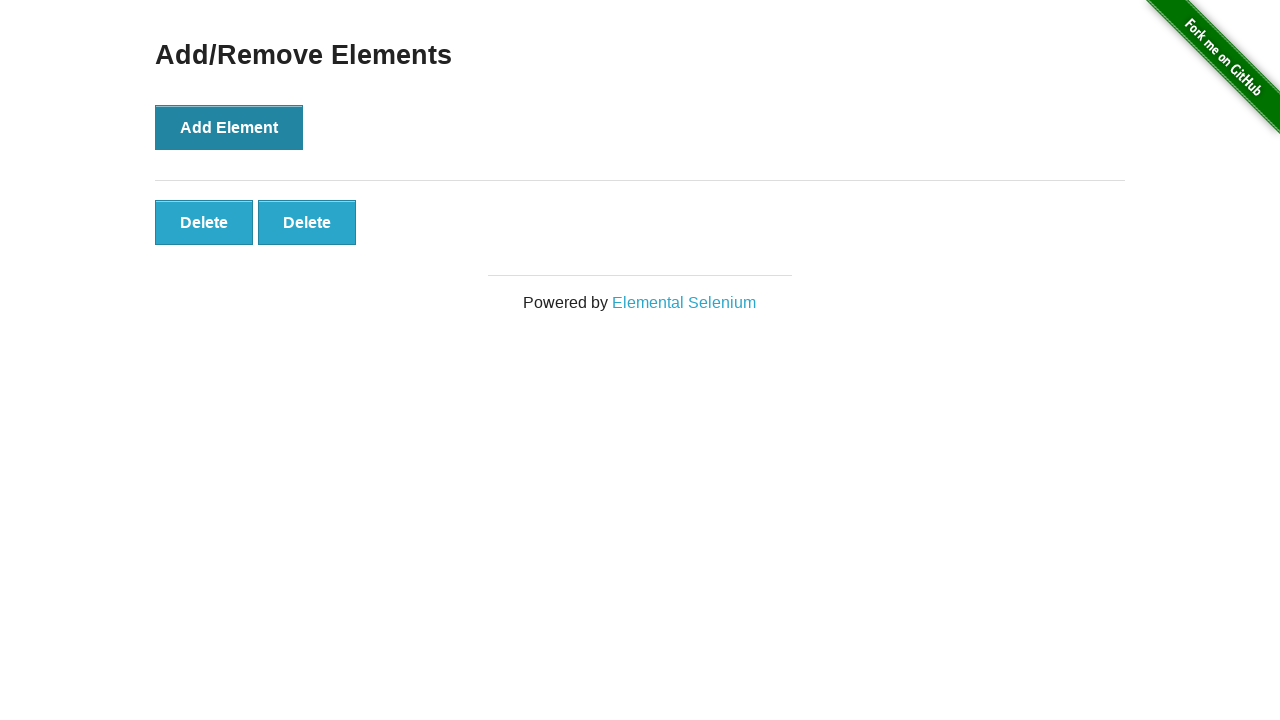

Clicked 'Add Element' button (iteration 3/100) at (229, 127) on xpath=//*[@onclick='addElement()']
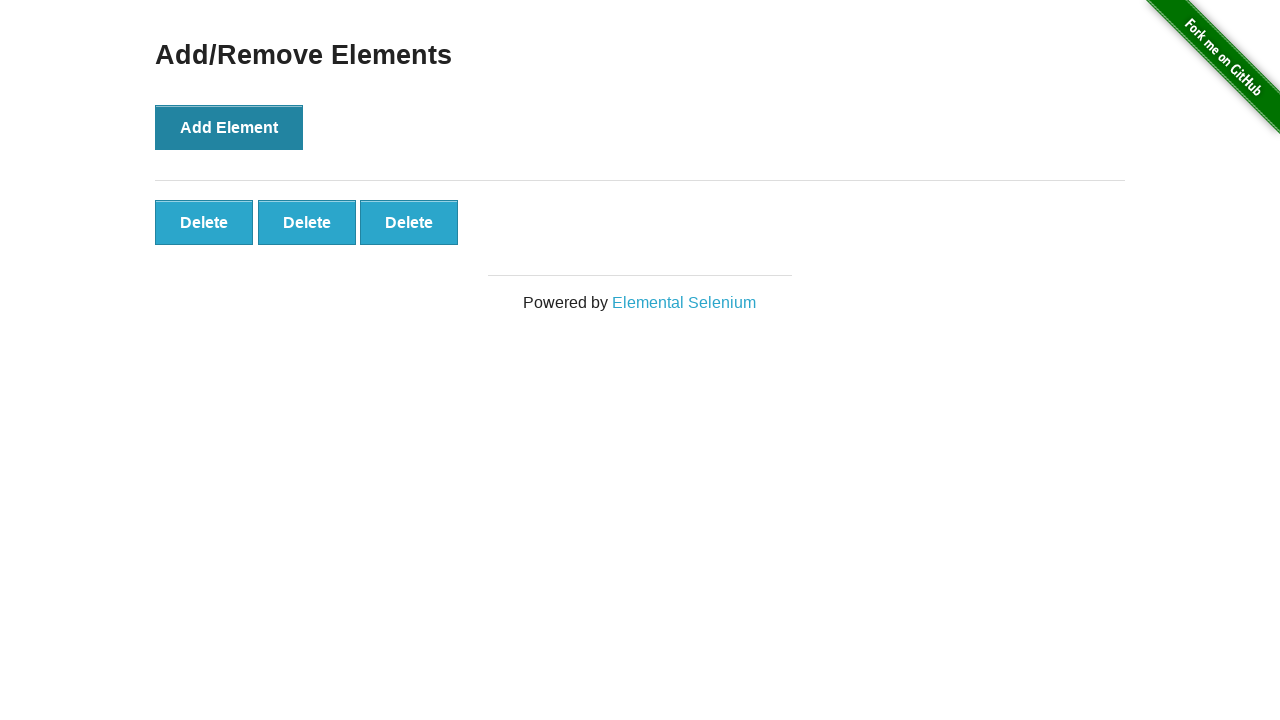

Clicked 'Add Element' button (iteration 4/100) at (229, 127) on xpath=//*[@onclick='addElement()']
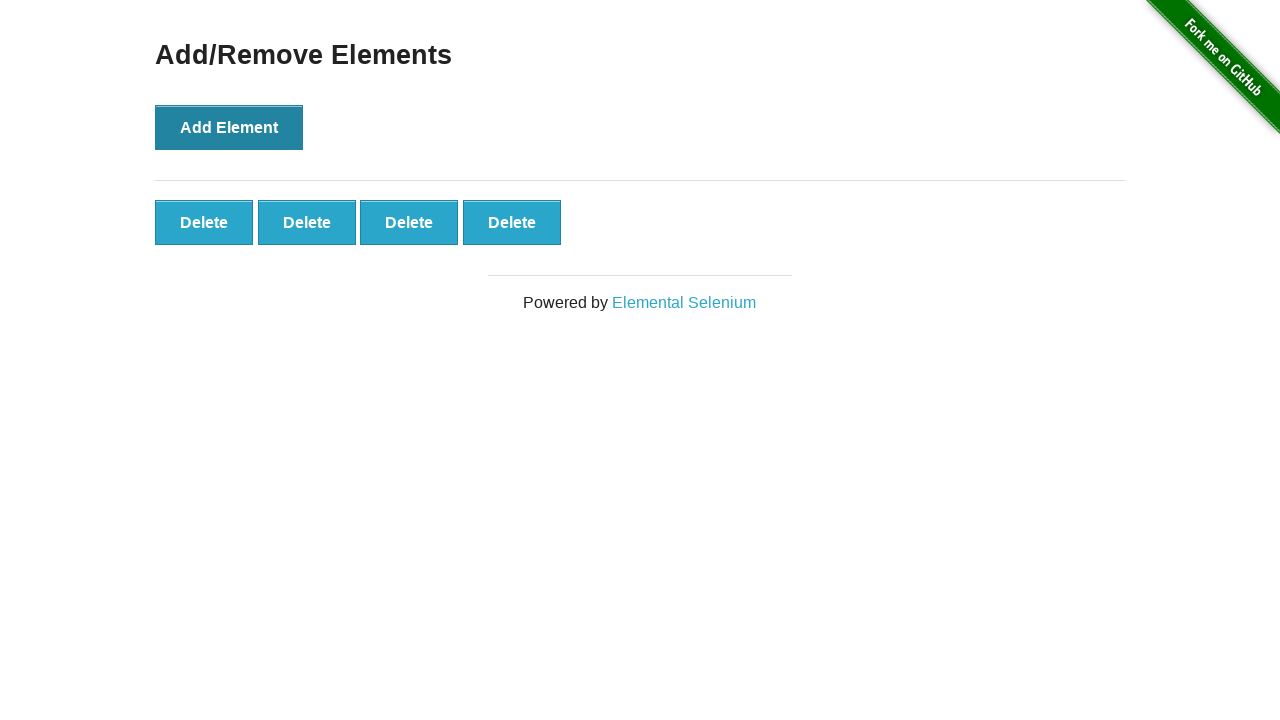

Clicked 'Add Element' button (iteration 5/100) at (229, 127) on xpath=//*[@onclick='addElement()']
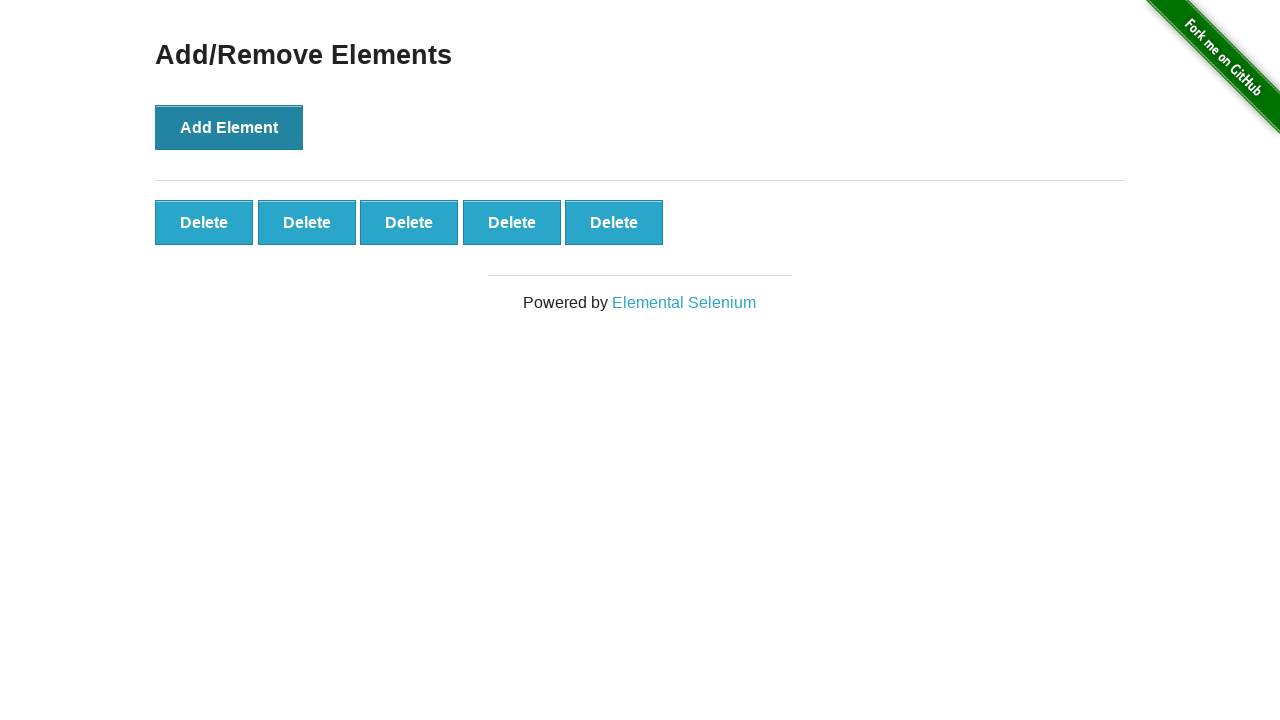

Clicked 'Add Element' button (iteration 6/100) at (229, 127) on xpath=//*[@onclick='addElement()']
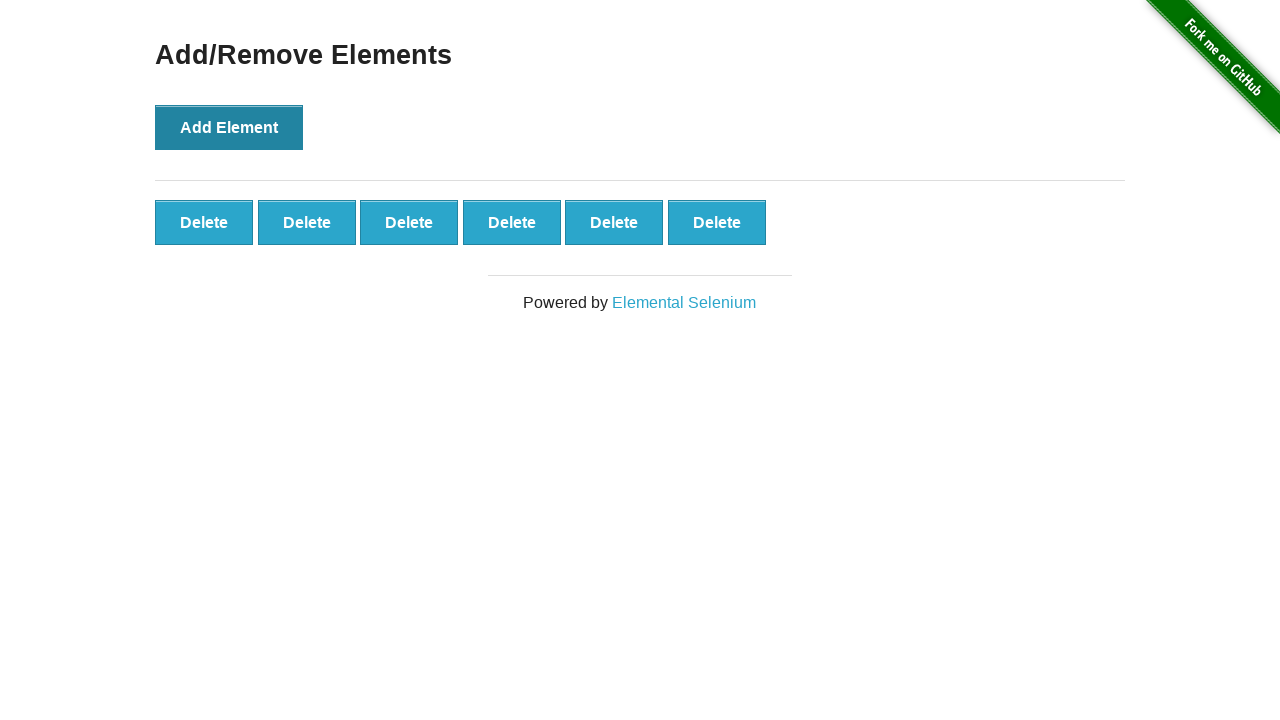

Clicked 'Add Element' button (iteration 7/100) at (229, 127) on xpath=//*[@onclick='addElement()']
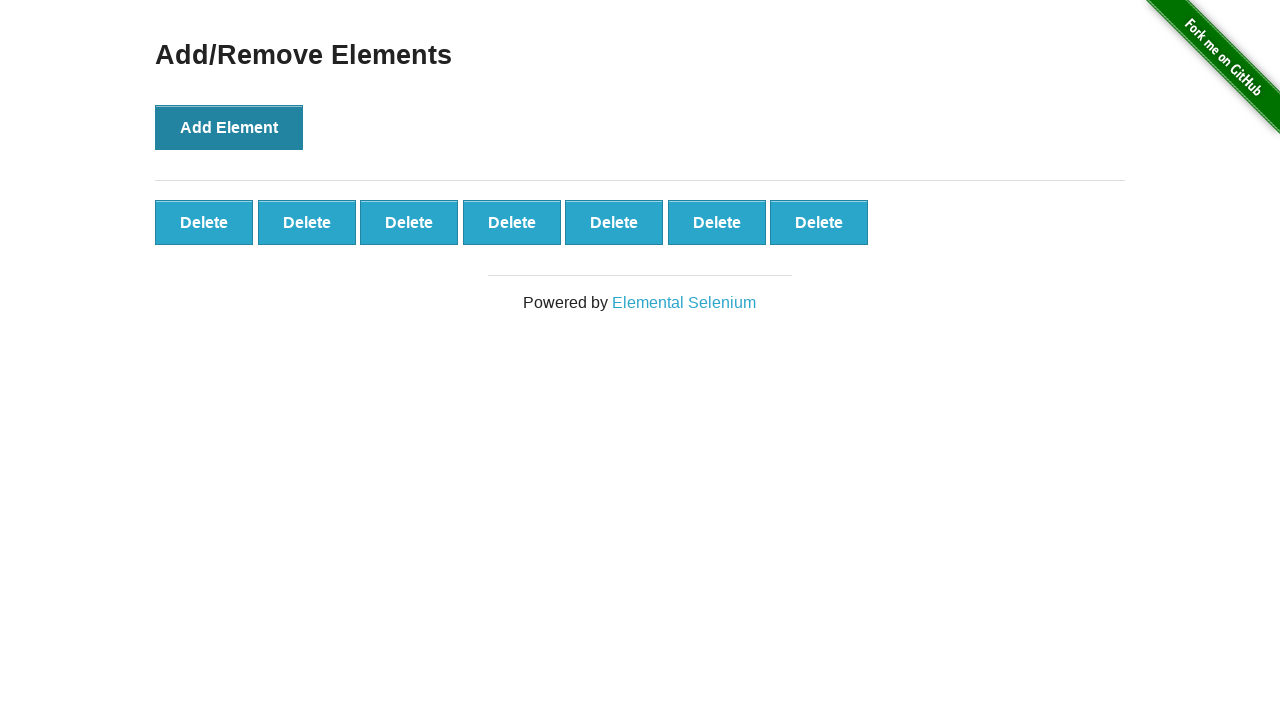

Clicked 'Add Element' button (iteration 8/100) at (229, 127) on xpath=//*[@onclick='addElement()']
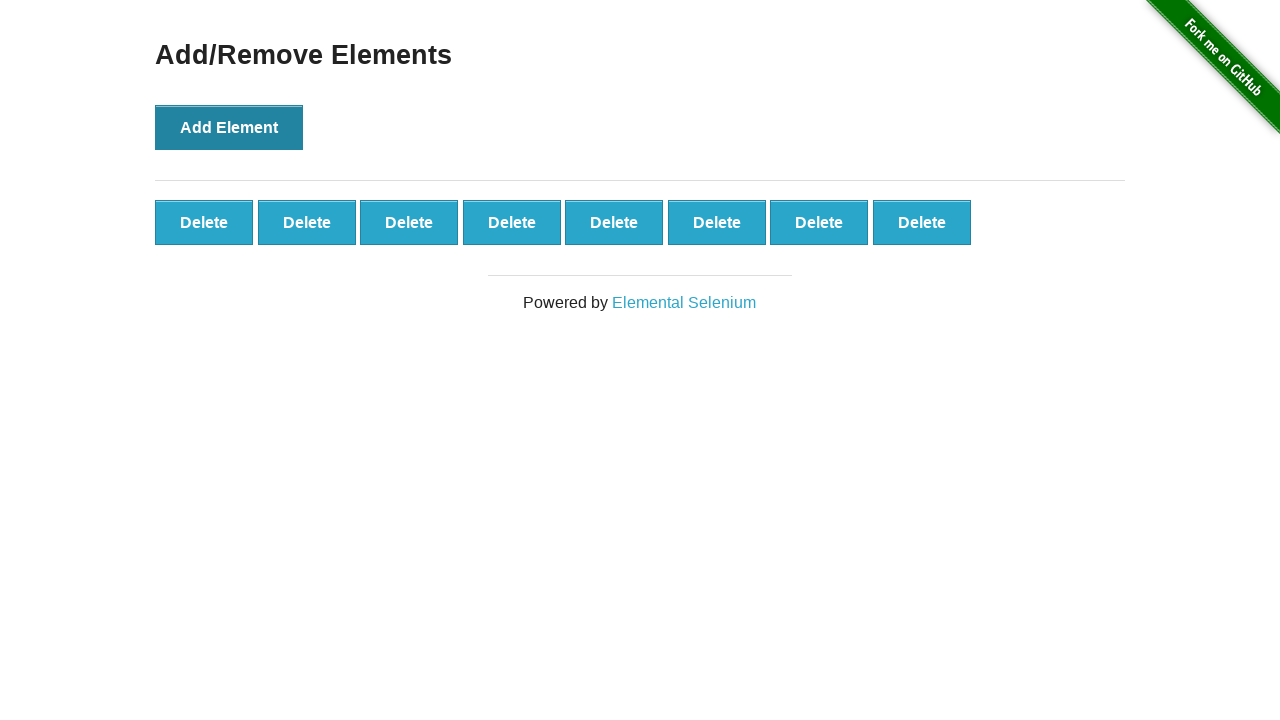

Clicked 'Add Element' button (iteration 9/100) at (229, 127) on xpath=//*[@onclick='addElement()']
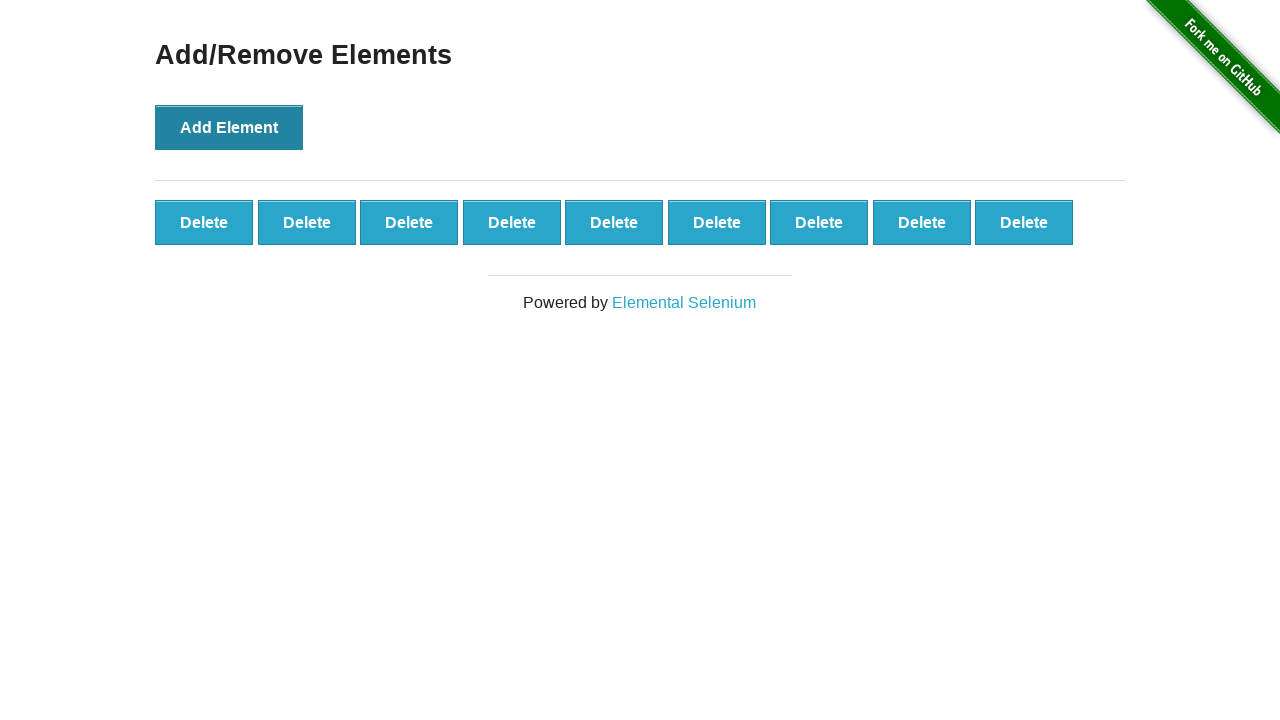

Clicked 'Add Element' button (iteration 10/100) at (229, 127) on xpath=//*[@onclick='addElement()']
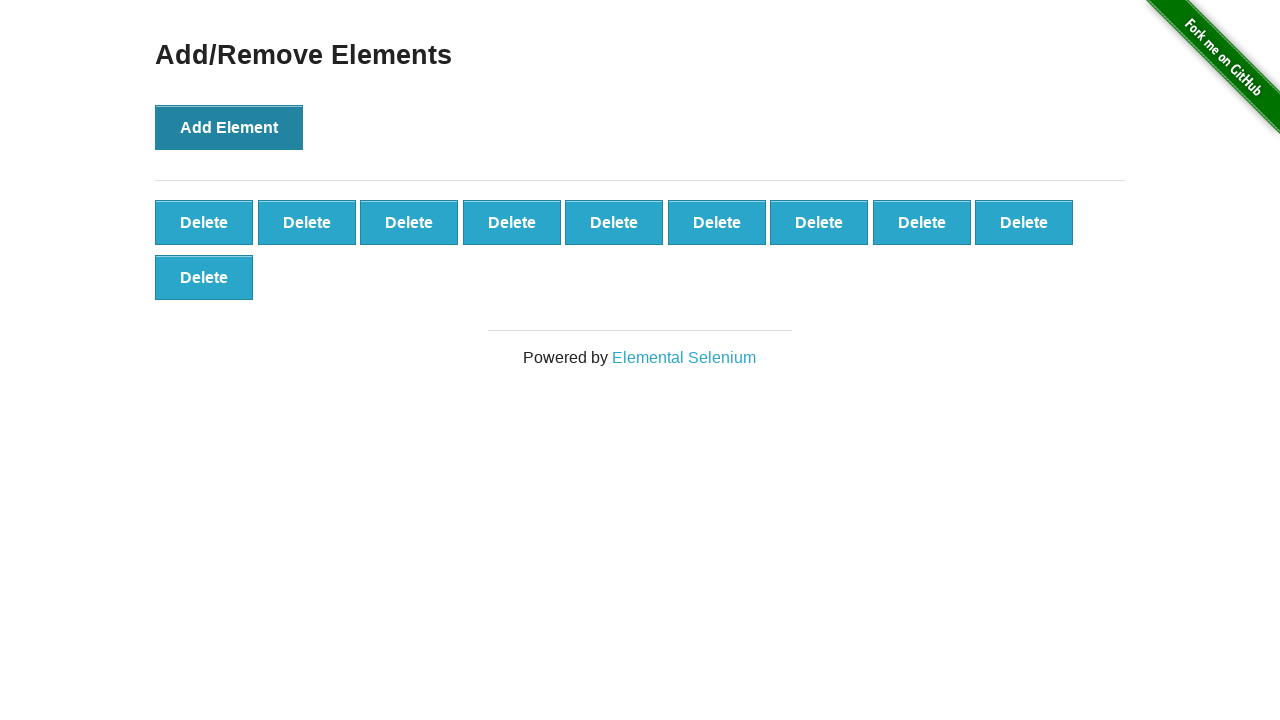

Clicked 'Add Element' button (iteration 11/100) at (229, 127) on xpath=//*[@onclick='addElement()']
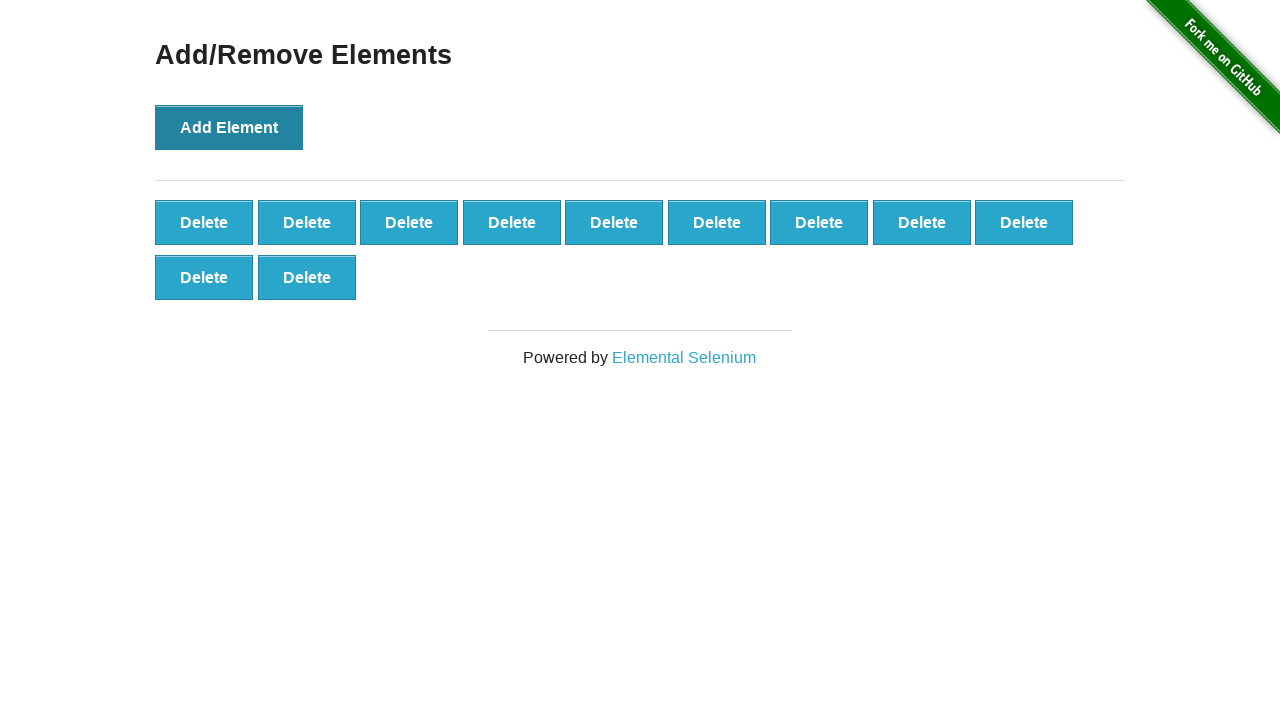

Clicked 'Add Element' button (iteration 12/100) at (229, 127) on xpath=//*[@onclick='addElement()']
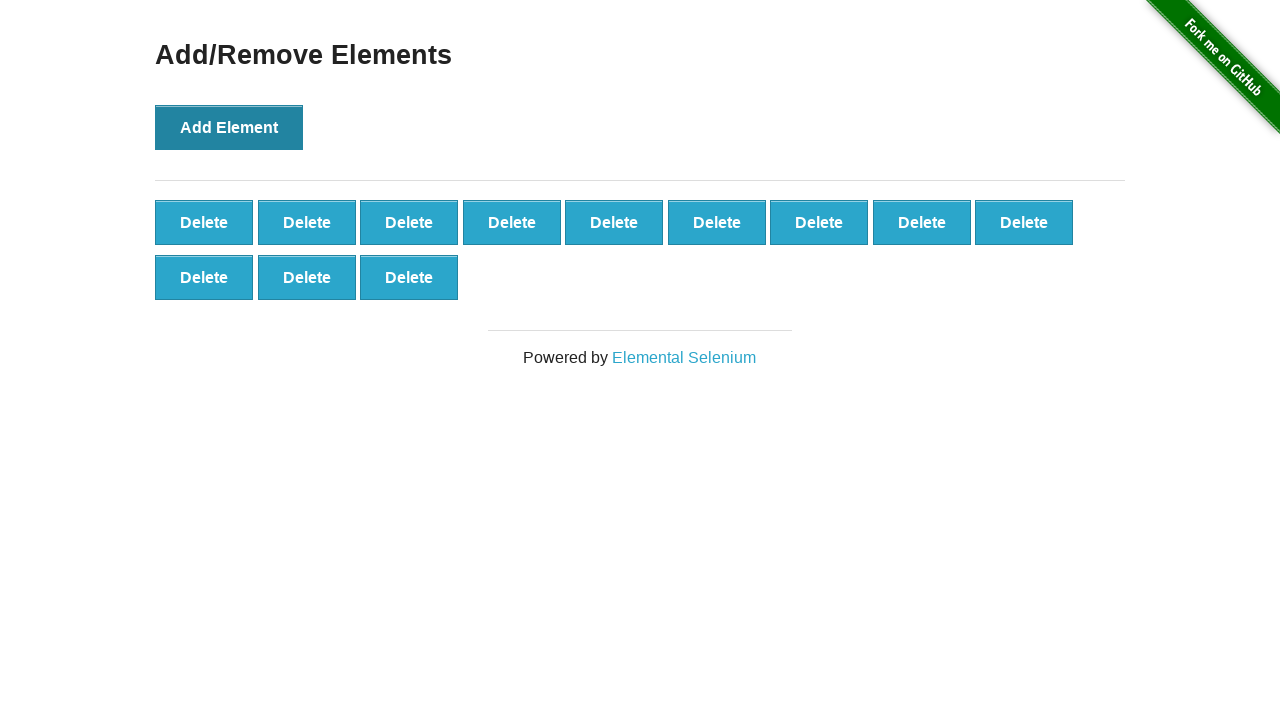

Clicked 'Add Element' button (iteration 13/100) at (229, 127) on xpath=//*[@onclick='addElement()']
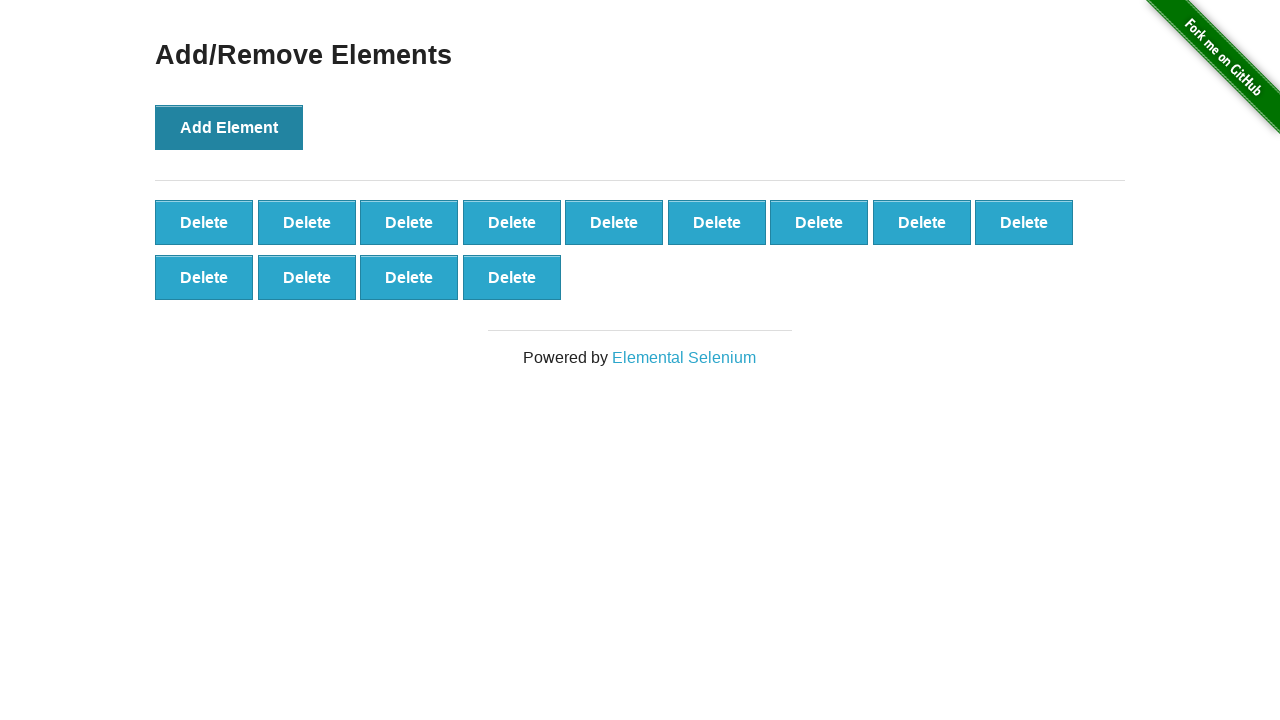

Clicked 'Add Element' button (iteration 14/100) at (229, 127) on xpath=//*[@onclick='addElement()']
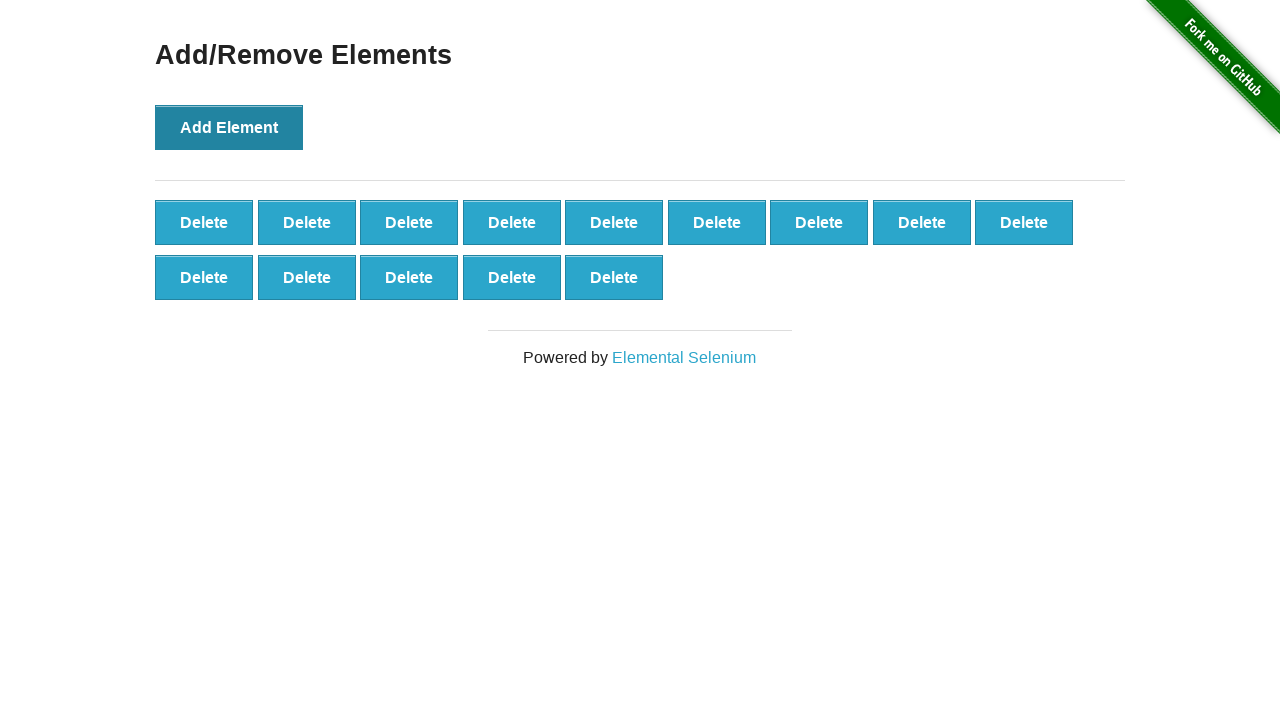

Clicked 'Add Element' button (iteration 15/100) at (229, 127) on xpath=//*[@onclick='addElement()']
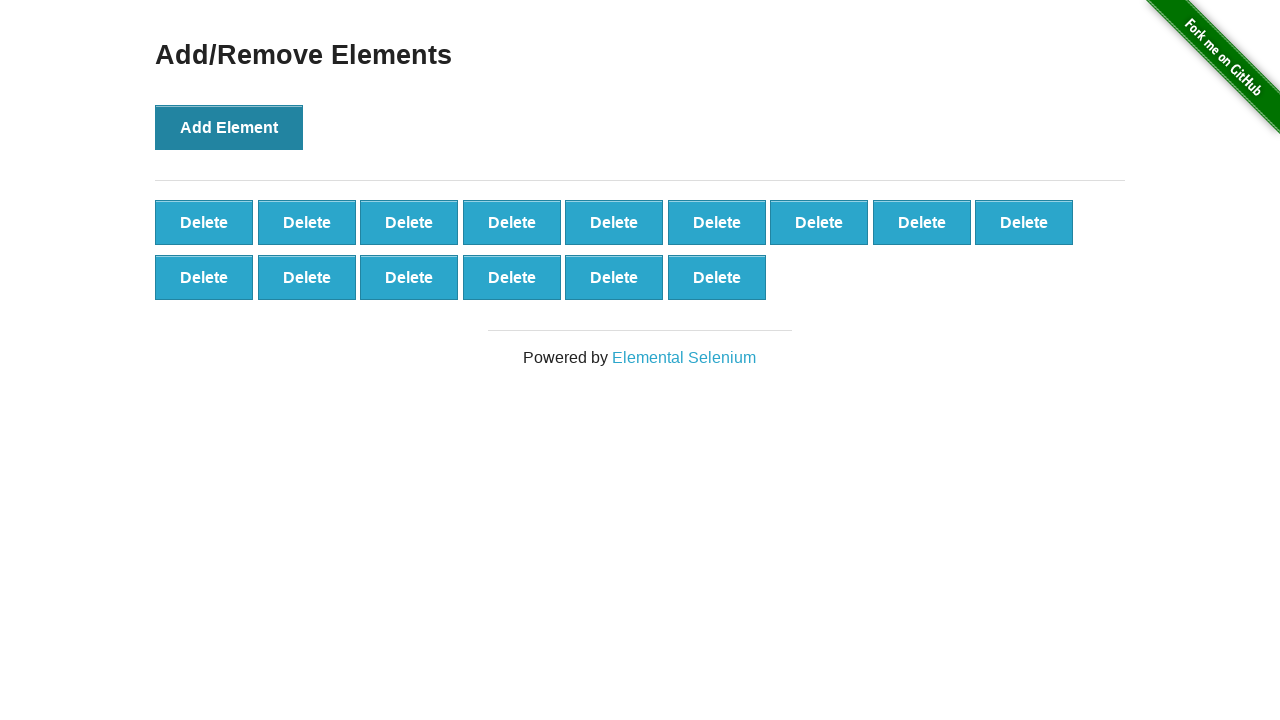

Clicked 'Add Element' button (iteration 16/100) at (229, 127) on xpath=//*[@onclick='addElement()']
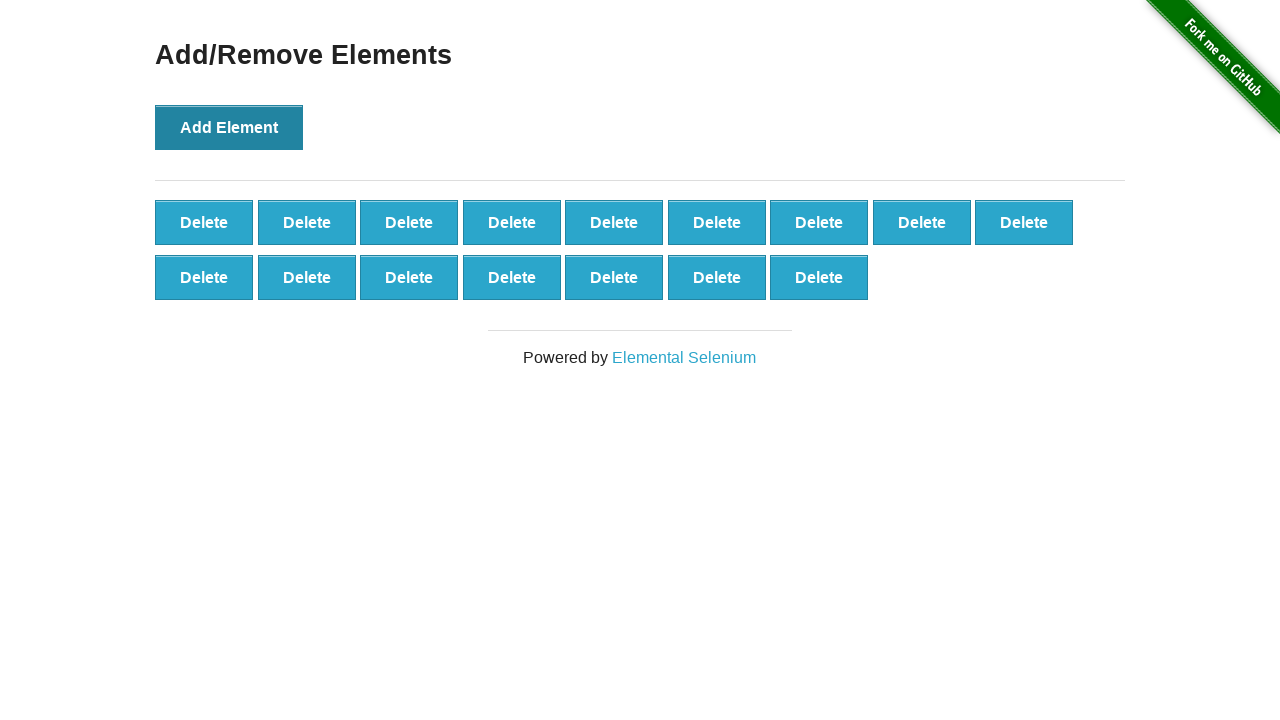

Clicked 'Add Element' button (iteration 17/100) at (229, 127) on xpath=//*[@onclick='addElement()']
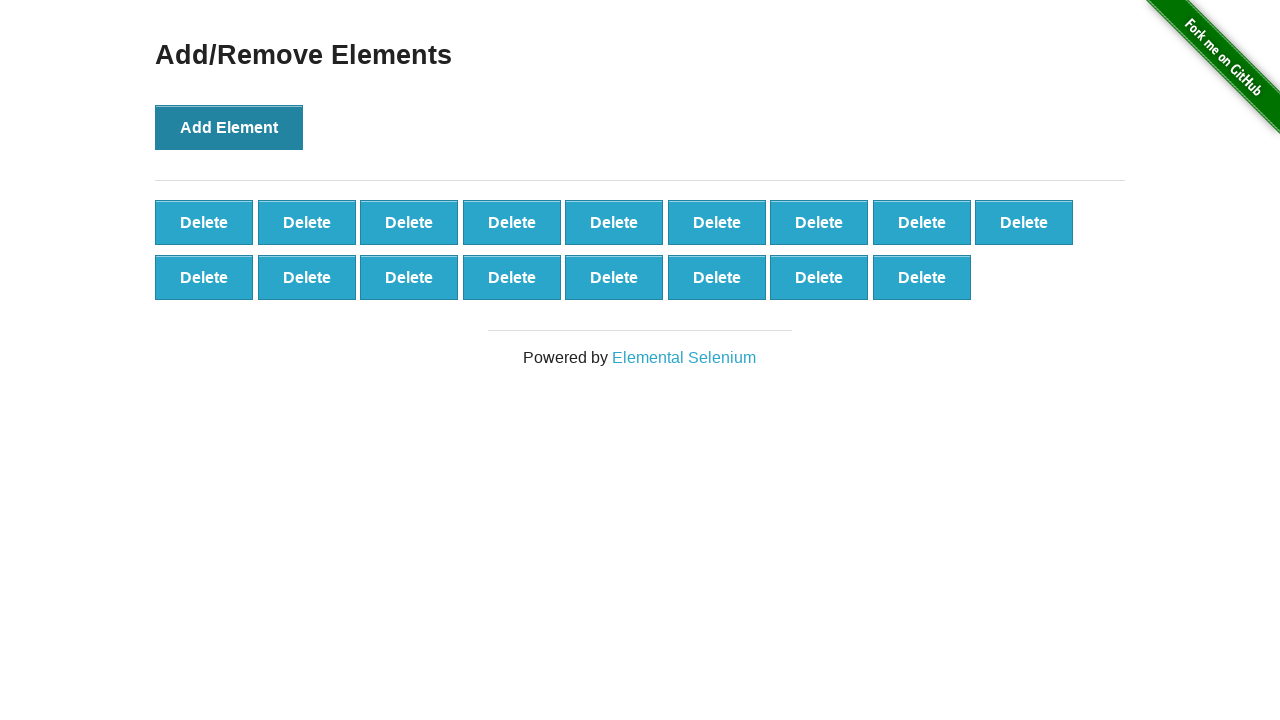

Clicked 'Add Element' button (iteration 18/100) at (229, 127) on xpath=//*[@onclick='addElement()']
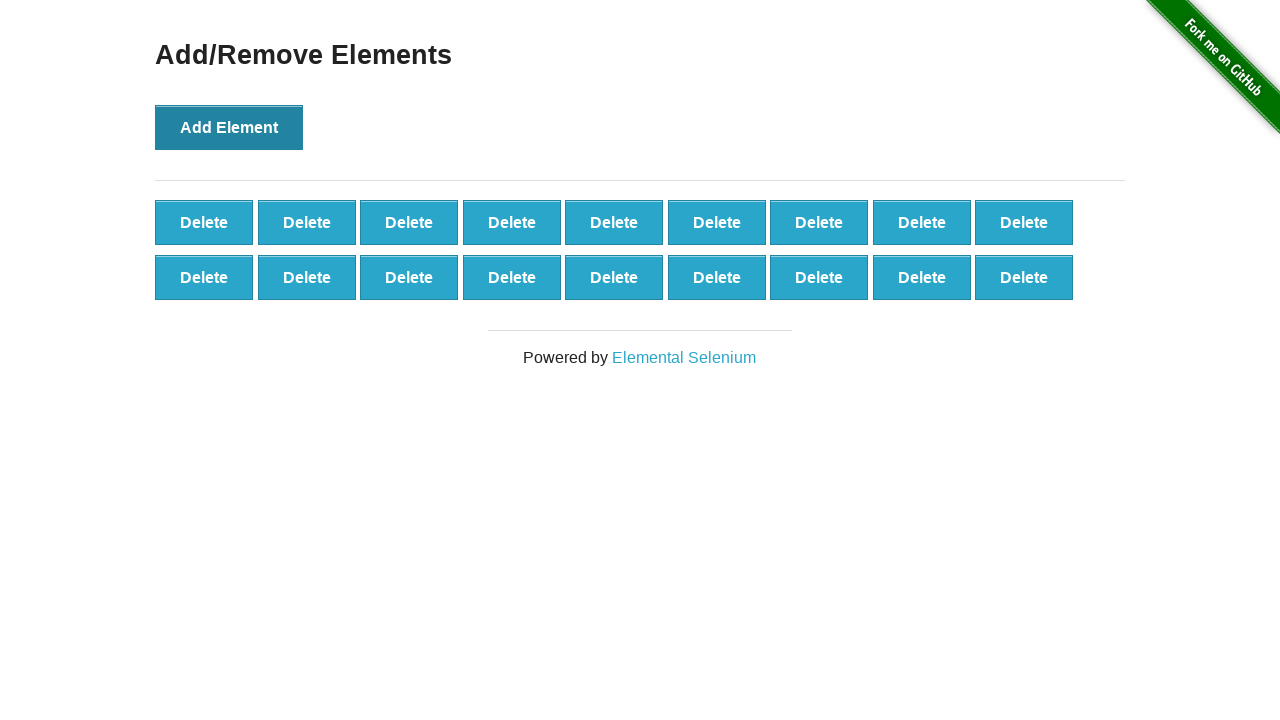

Clicked 'Add Element' button (iteration 19/100) at (229, 127) on xpath=//*[@onclick='addElement()']
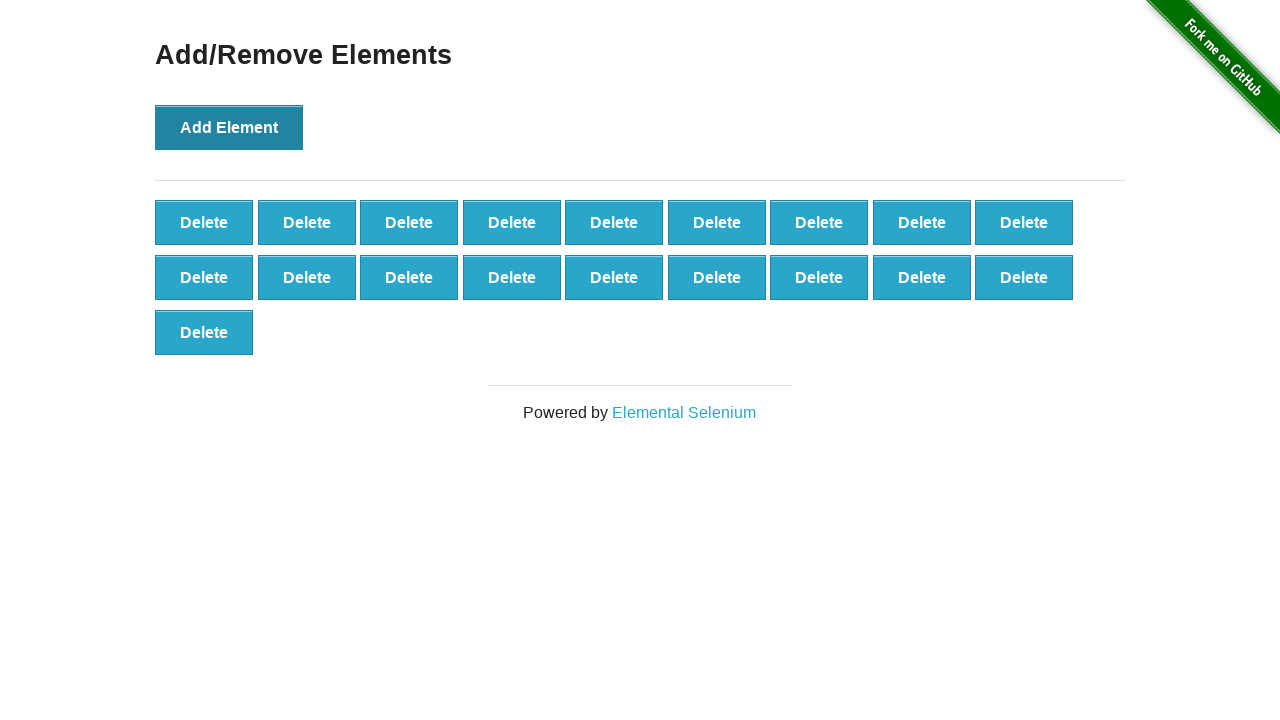

Clicked 'Add Element' button (iteration 20/100) at (229, 127) on xpath=//*[@onclick='addElement()']
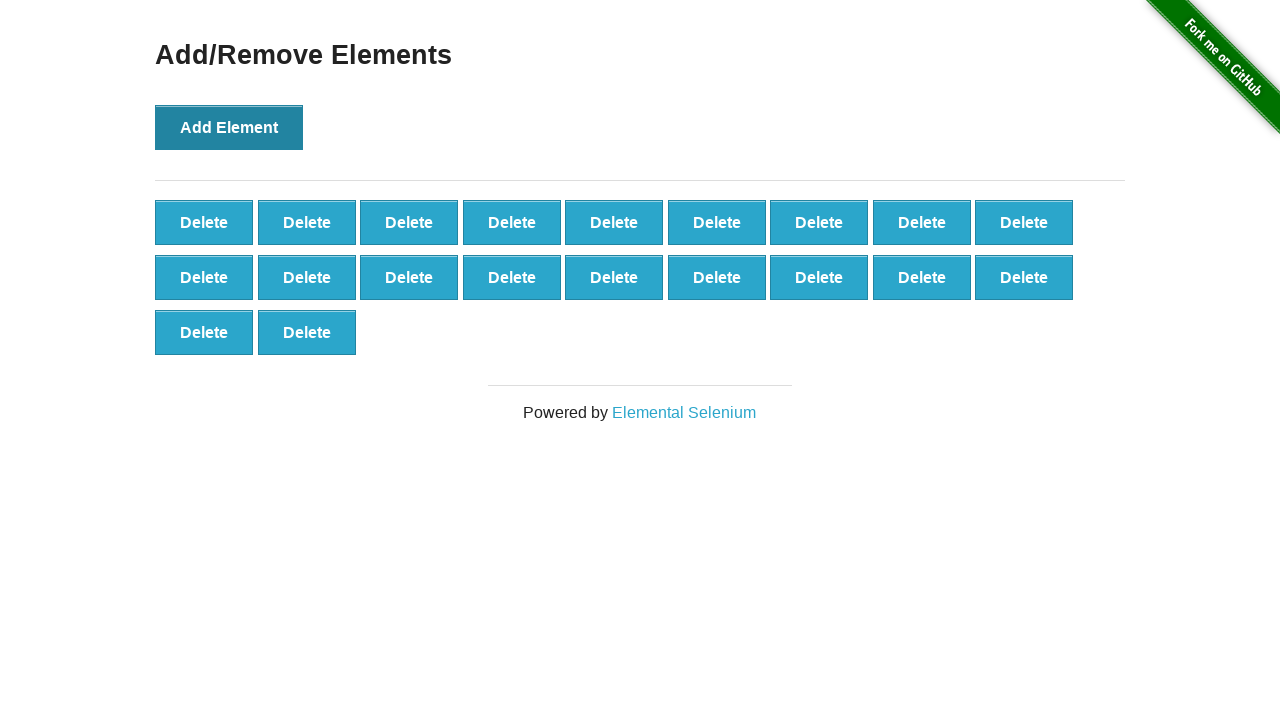

Clicked 'Add Element' button (iteration 21/100) at (229, 127) on xpath=//*[@onclick='addElement()']
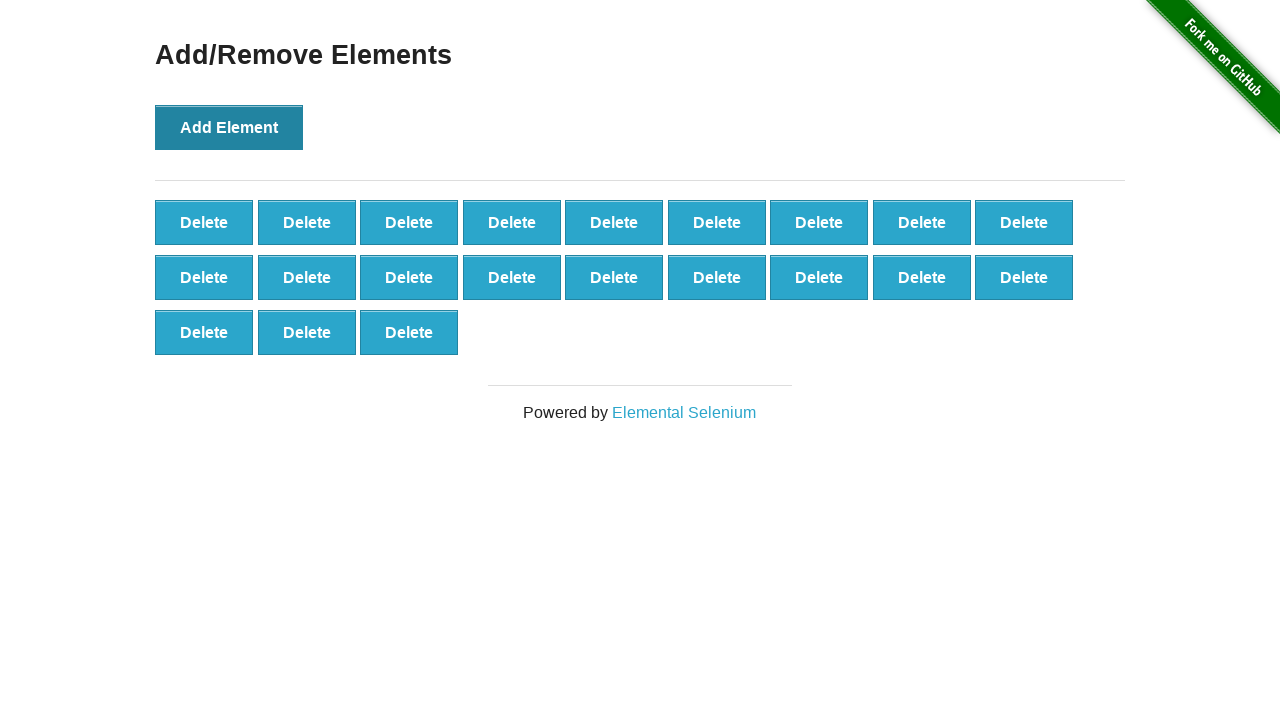

Clicked 'Add Element' button (iteration 22/100) at (229, 127) on xpath=//*[@onclick='addElement()']
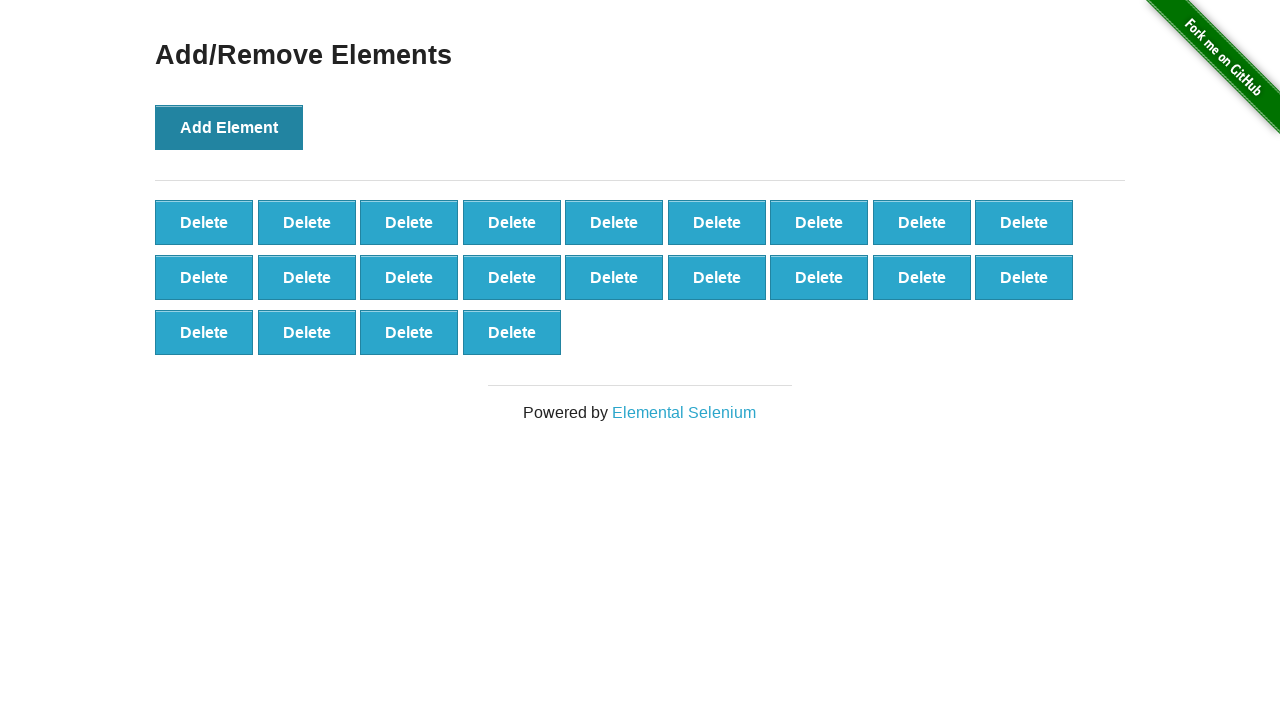

Clicked 'Add Element' button (iteration 23/100) at (229, 127) on xpath=//*[@onclick='addElement()']
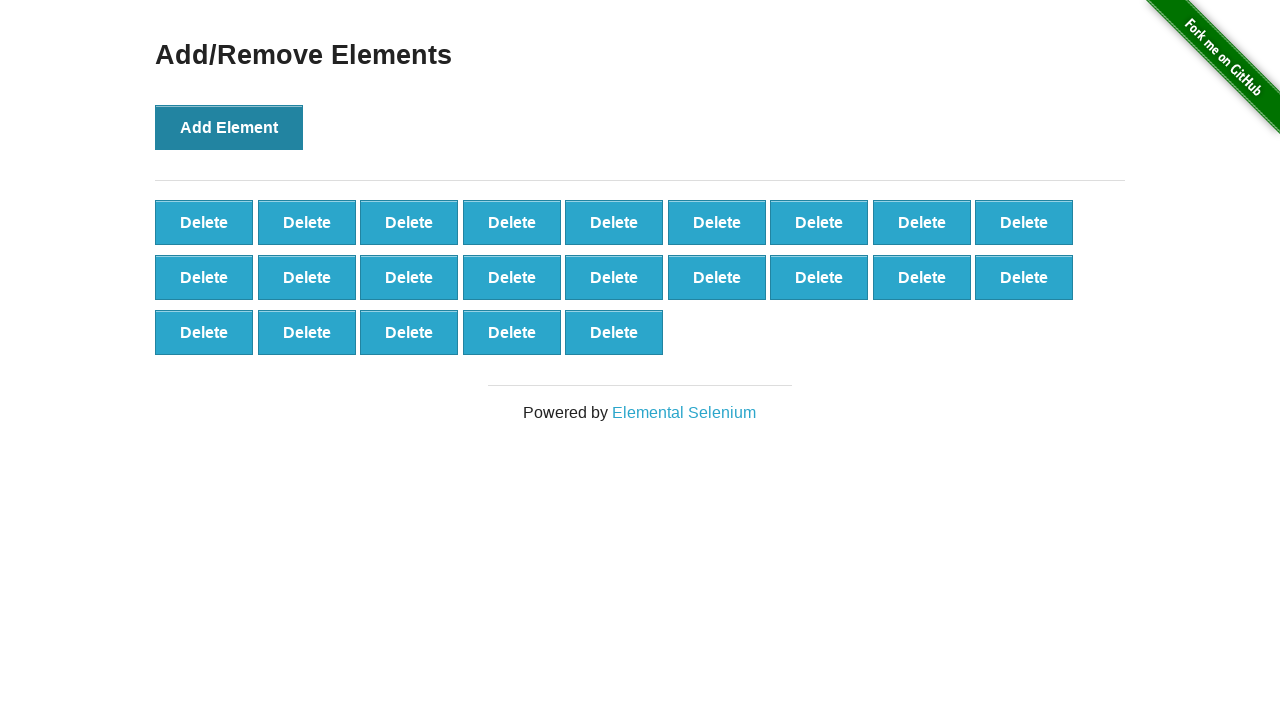

Clicked 'Add Element' button (iteration 24/100) at (229, 127) on xpath=//*[@onclick='addElement()']
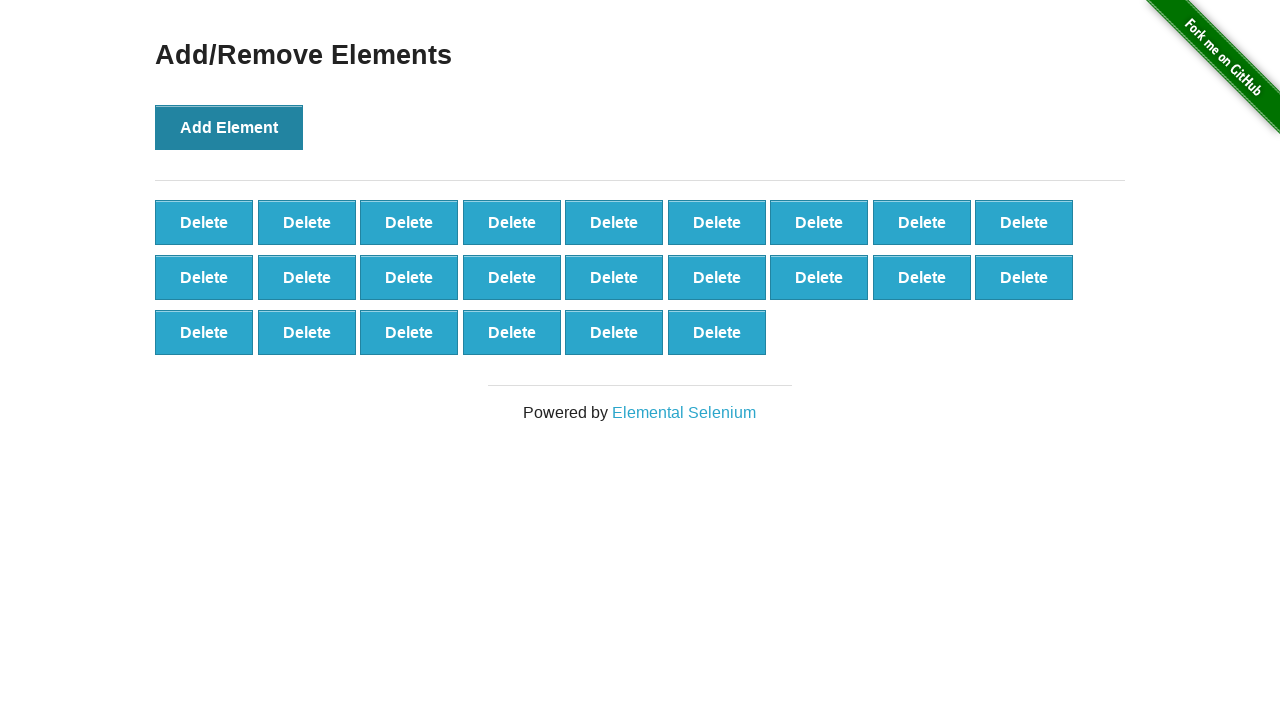

Clicked 'Add Element' button (iteration 25/100) at (229, 127) on xpath=//*[@onclick='addElement()']
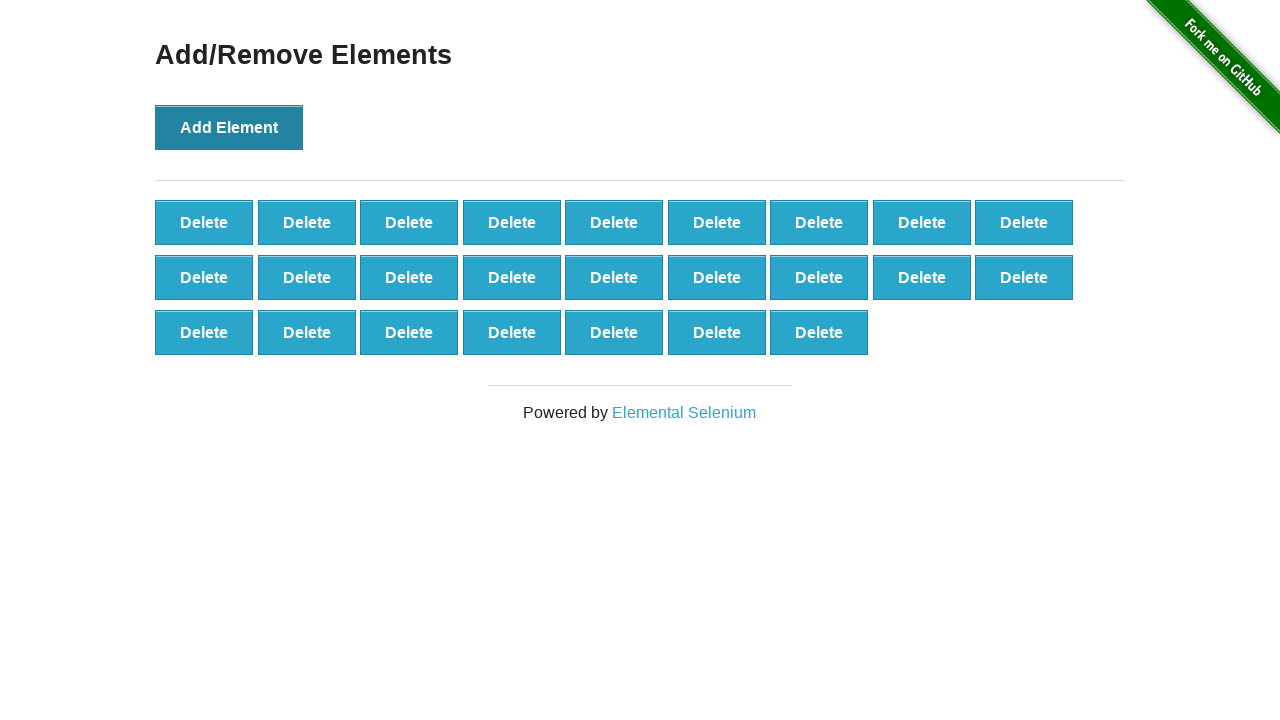

Clicked 'Add Element' button (iteration 26/100) at (229, 127) on xpath=//*[@onclick='addElement()']
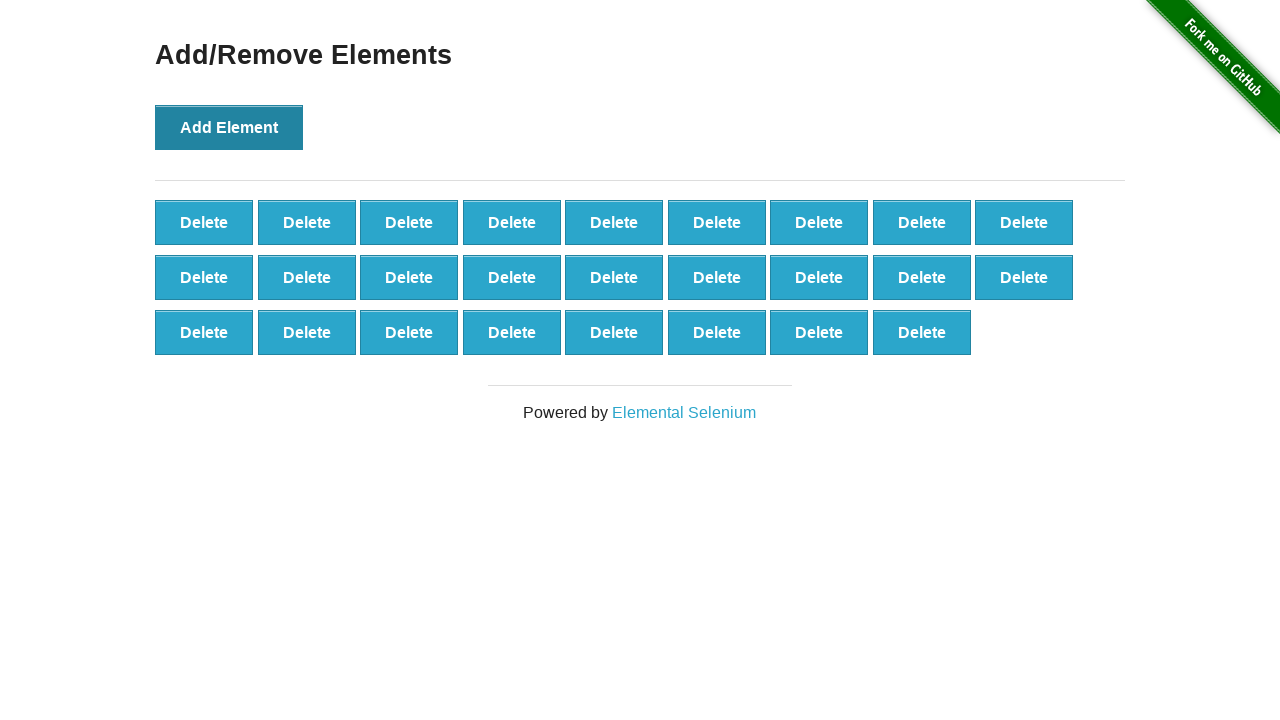

Clicked 'Add Element' button (iteration 27/100) at (229, 127) on xpath=//*[@onclick='addElement()']
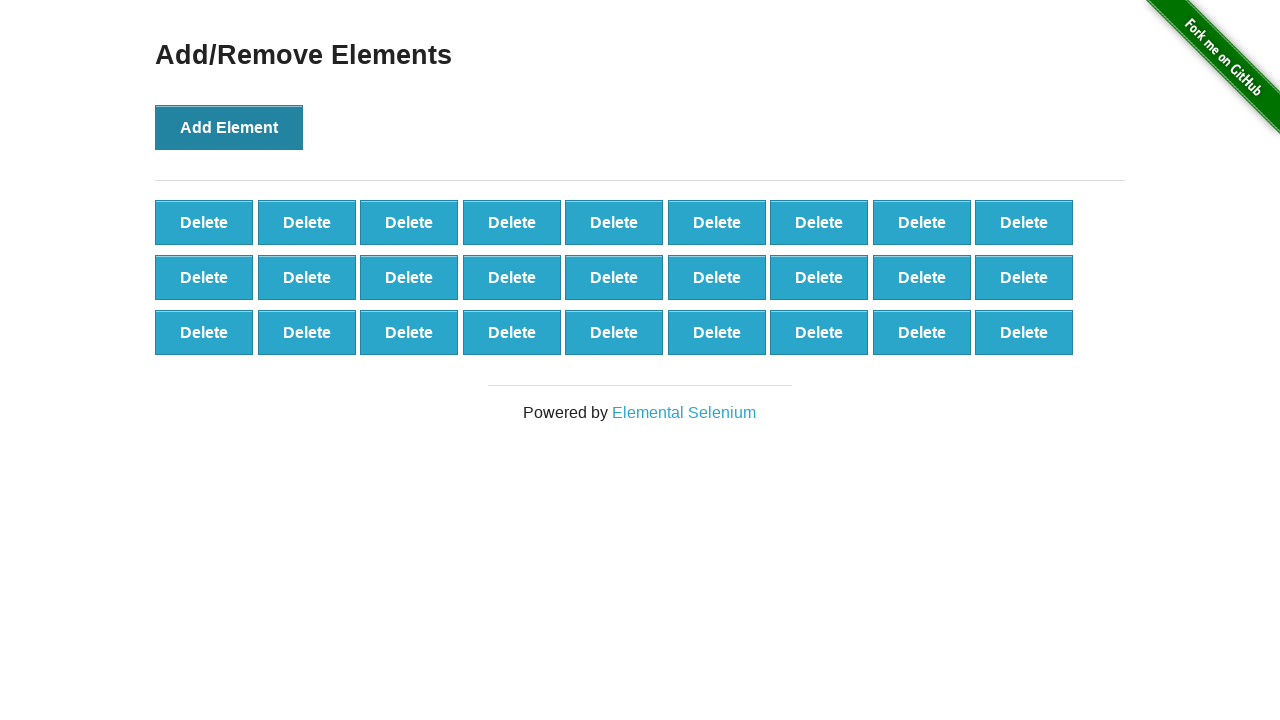

Clicked 'Add Element' button (iteration 28/100) at (229, 127) on xpath=//*[@onclick='addElement()']
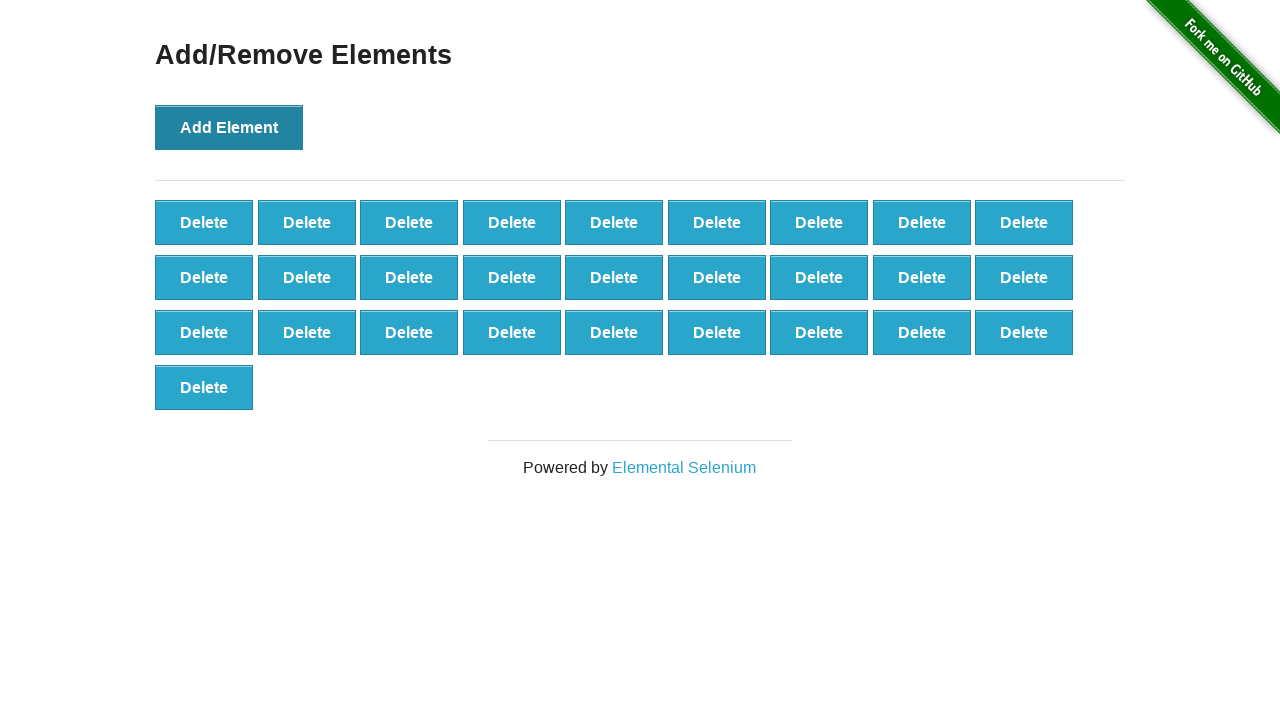

Clicked 'Add Element' button (iteration 29/100) at (229, 127) on xpath=//*[@onclick='addElement()']
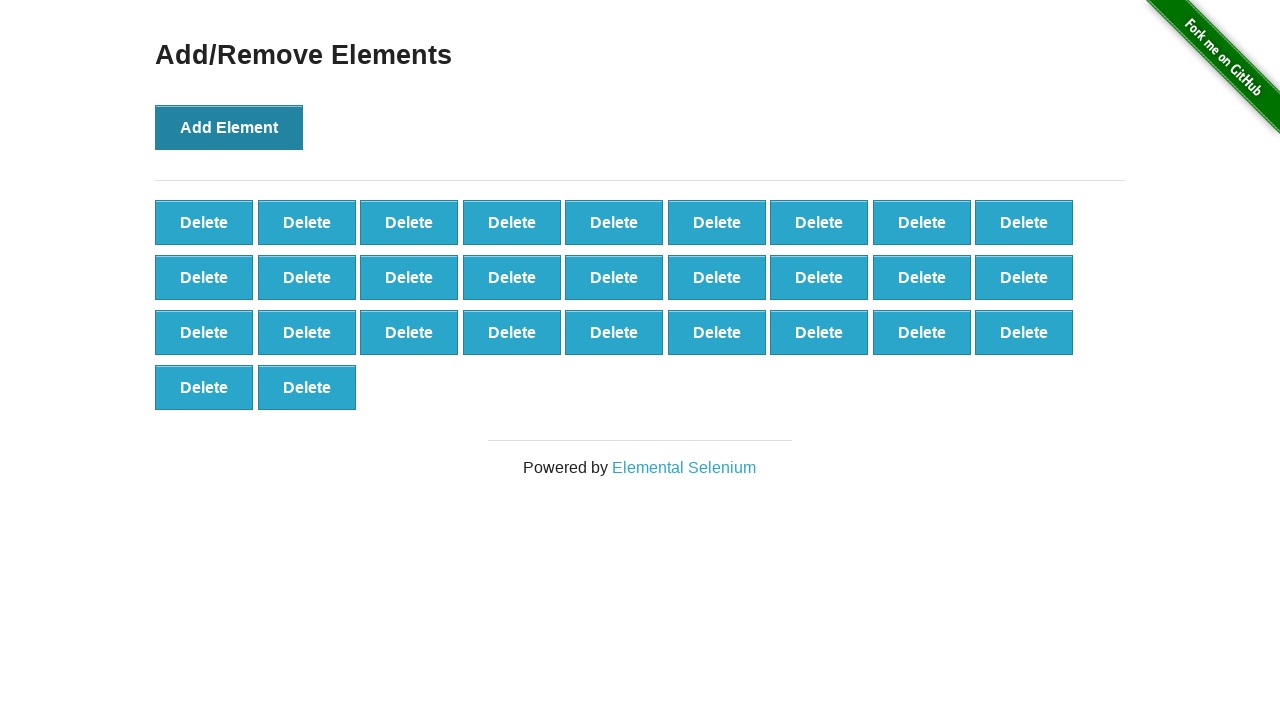

Clicked 'Add Element' button (iteration 30/100) at (229, 127) on xpath=//*[@onclick='addElement()']
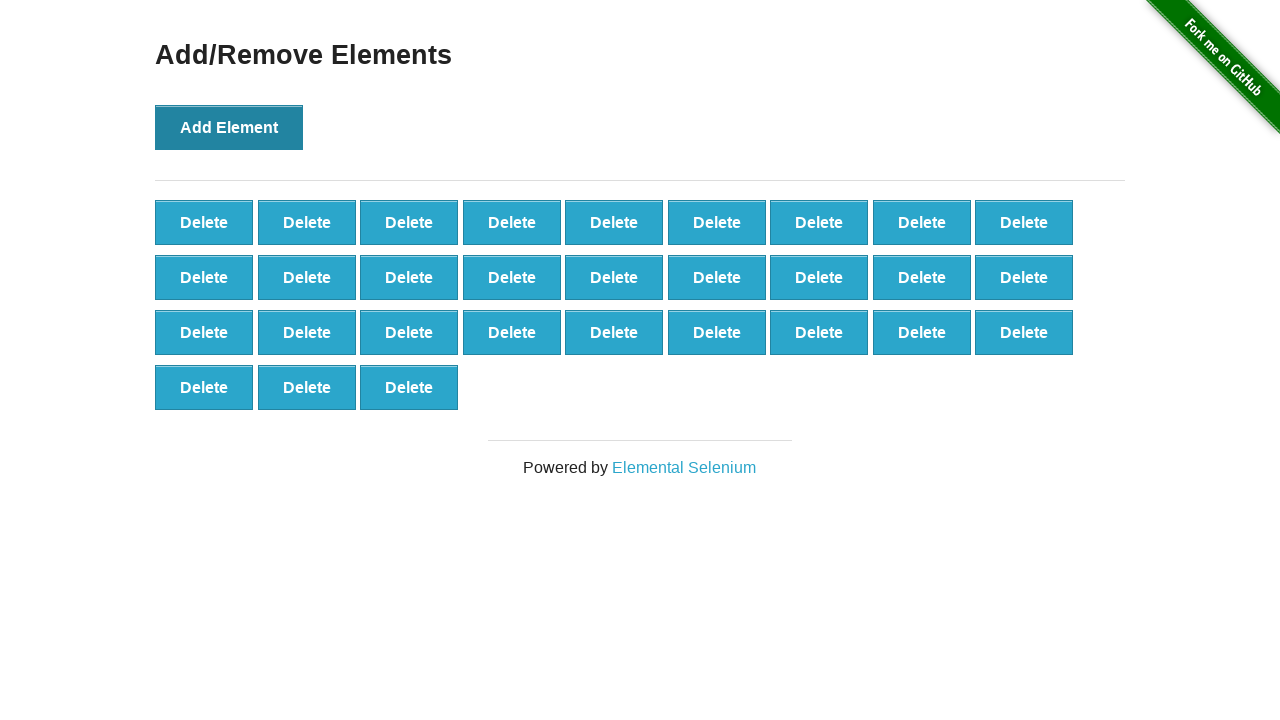

Clicked 'Add Element' button (iteration 31/100) at (229, 127) on xpath=//*[@onclick='addElement()']
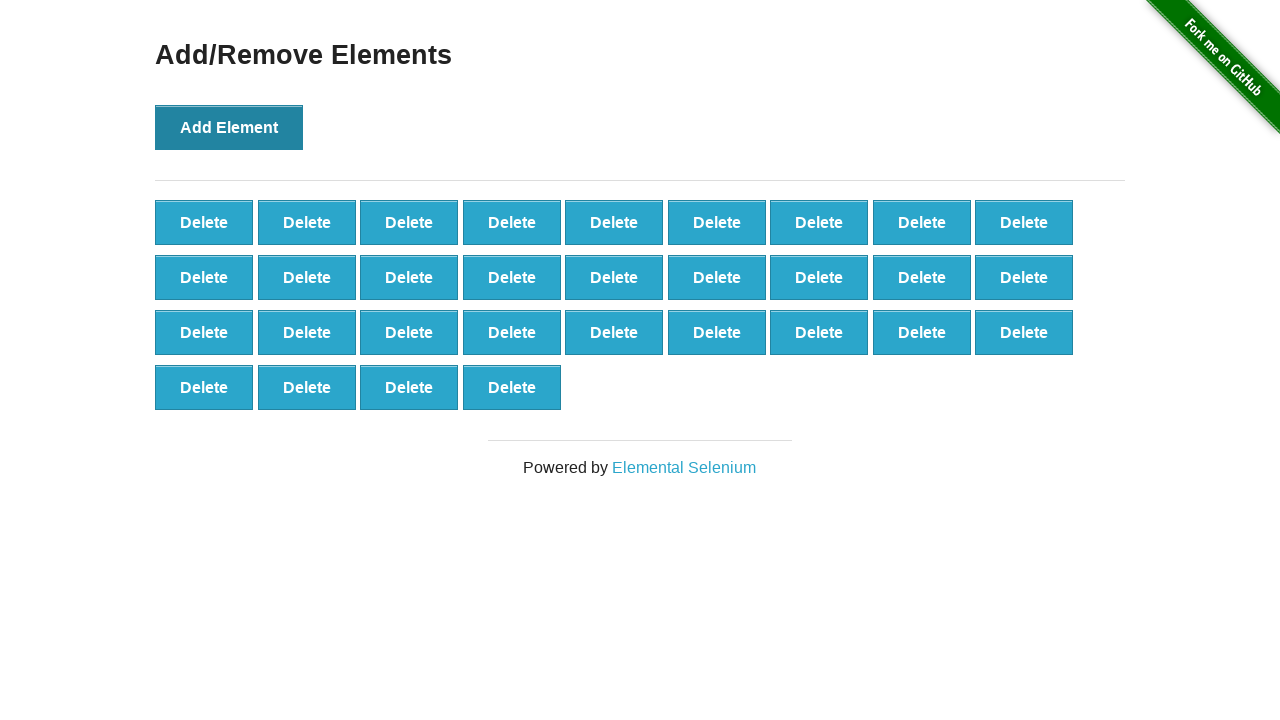

Clicked 'Add Element' button (iteration 32/100) at (229, 127) on xpath=//*[@onclick='addElement()']
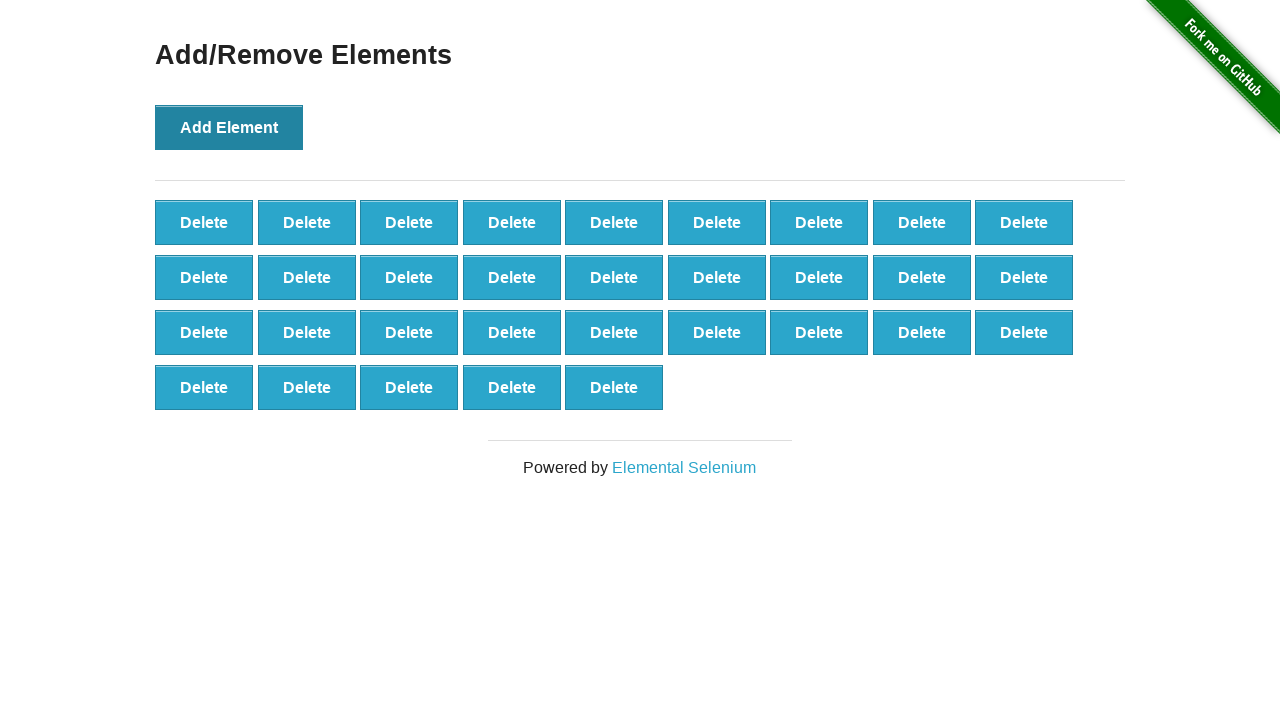

Clicked 'Add Element' button (iteration 33/100) at (229, 127) on xpath=//*[@onclick='addElement()']
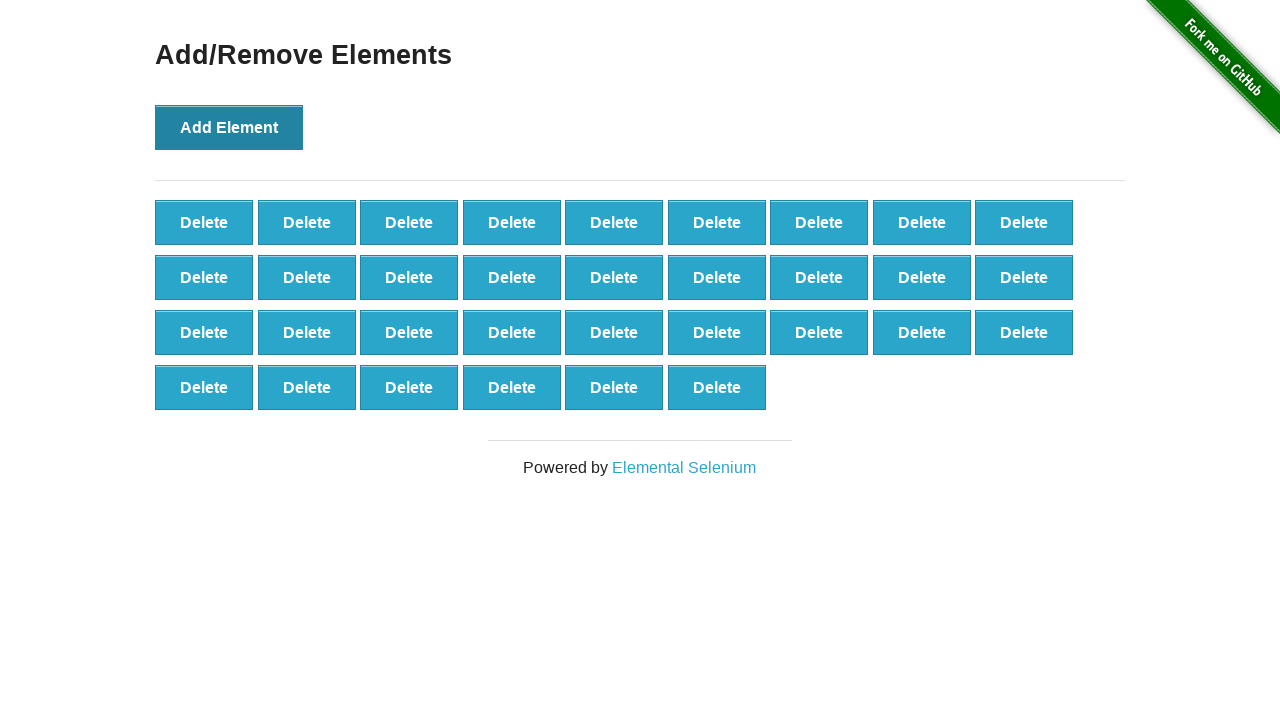

Clicked 'Add Element' button (iteration 34/100) at (229, 127) on xpath=//*[@onclick='addElement()']
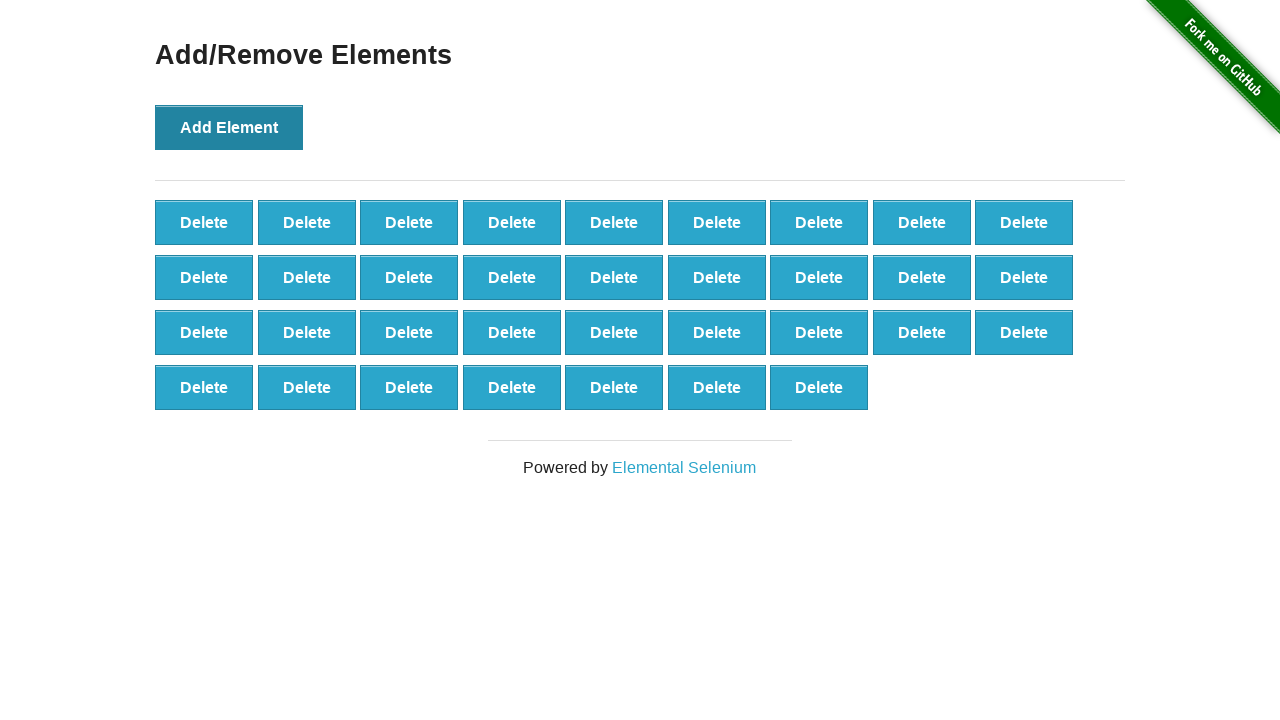

Clicked 'Add Element' button (iteration 35/100) at (229, 127) on xpath=//*[@onclick='addElement()']
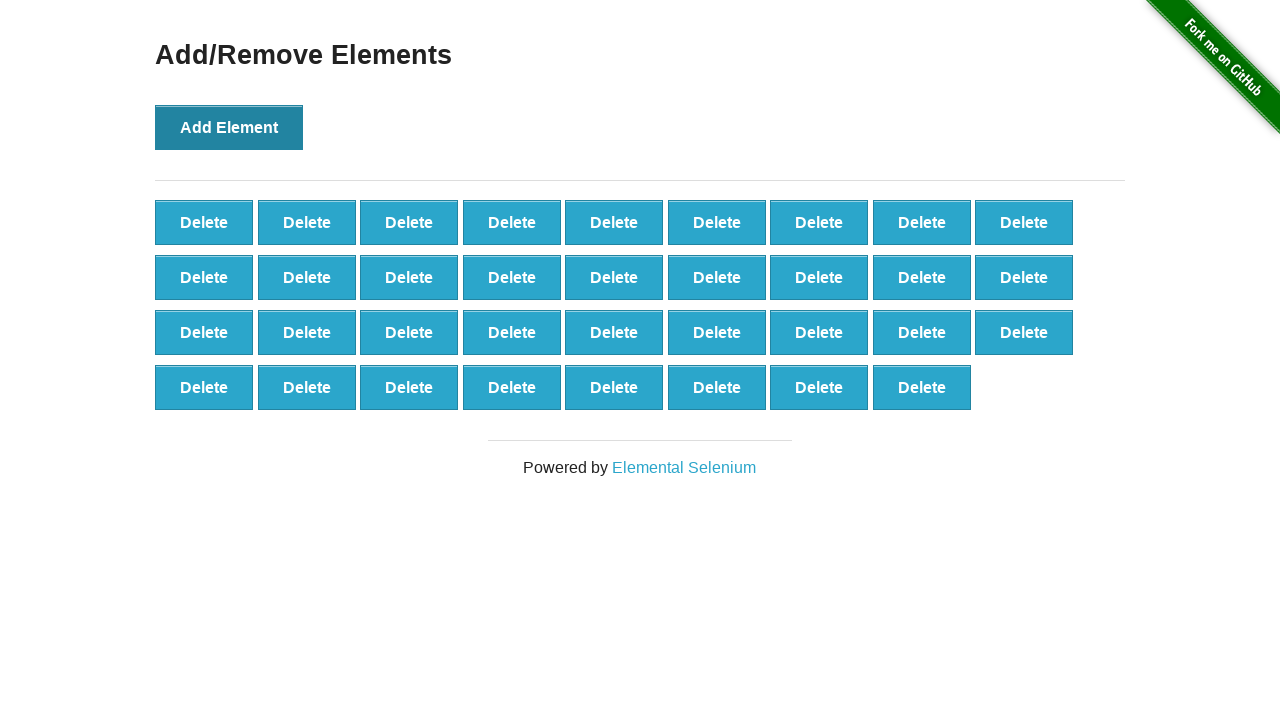

Clicked 'Add Element' button (iteration 36/100) at (229, 127) on xpath=//*[@onclick='addElement()']
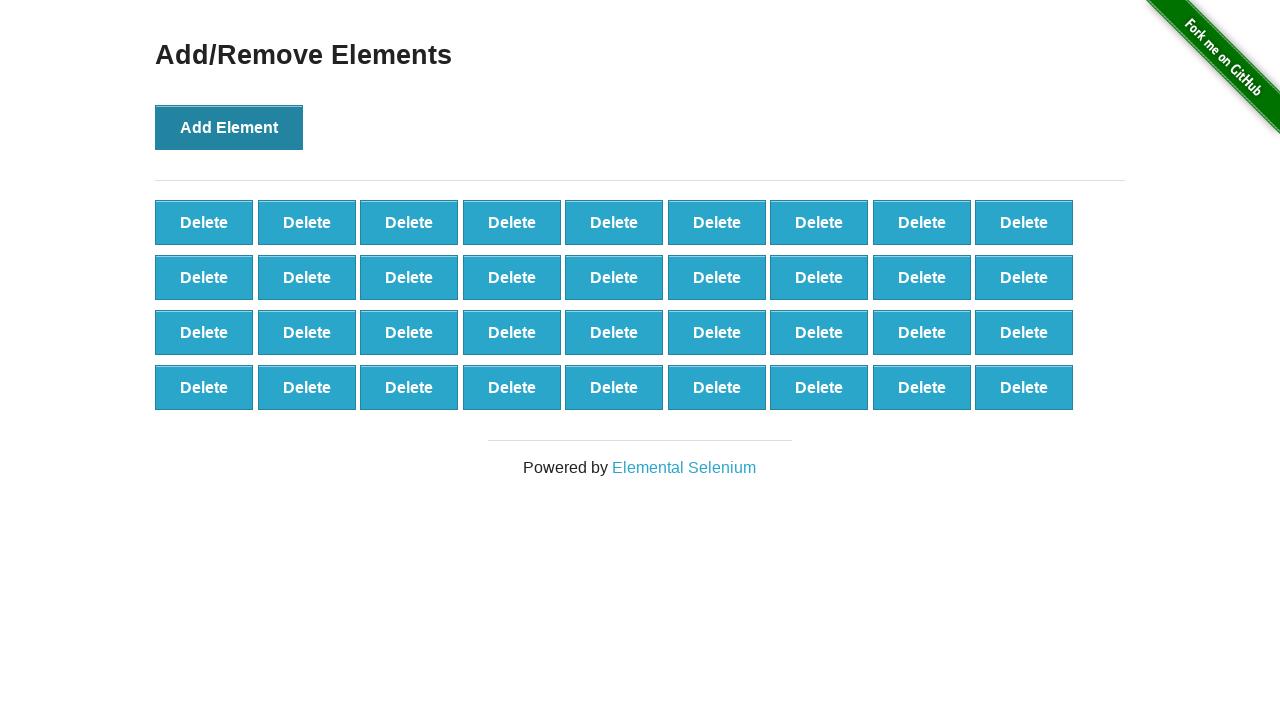

Clicked 'Add Element' button (iteration 37/100) at (229, 127) on xpath=//*[@onclick='addElement()']
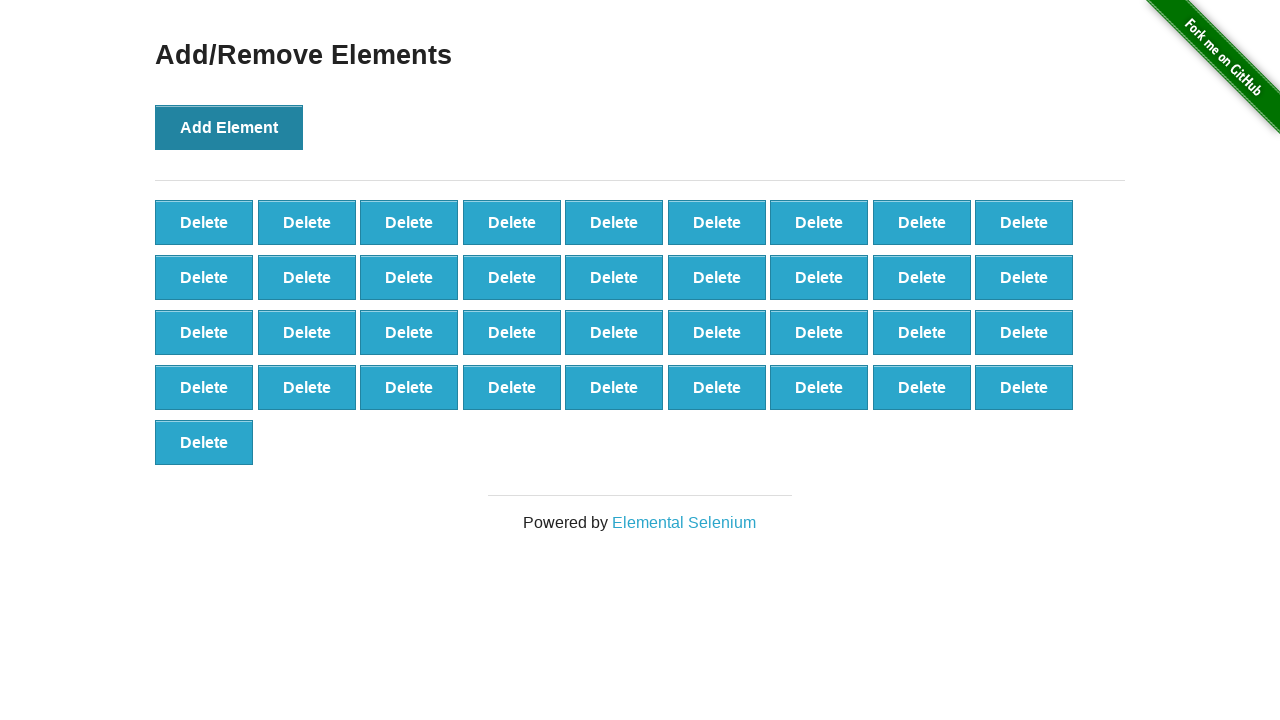

Clicked 'Add Element' button (iteration 38/100) at (229, 127) on xpath=//*[@onclick='addElement()']
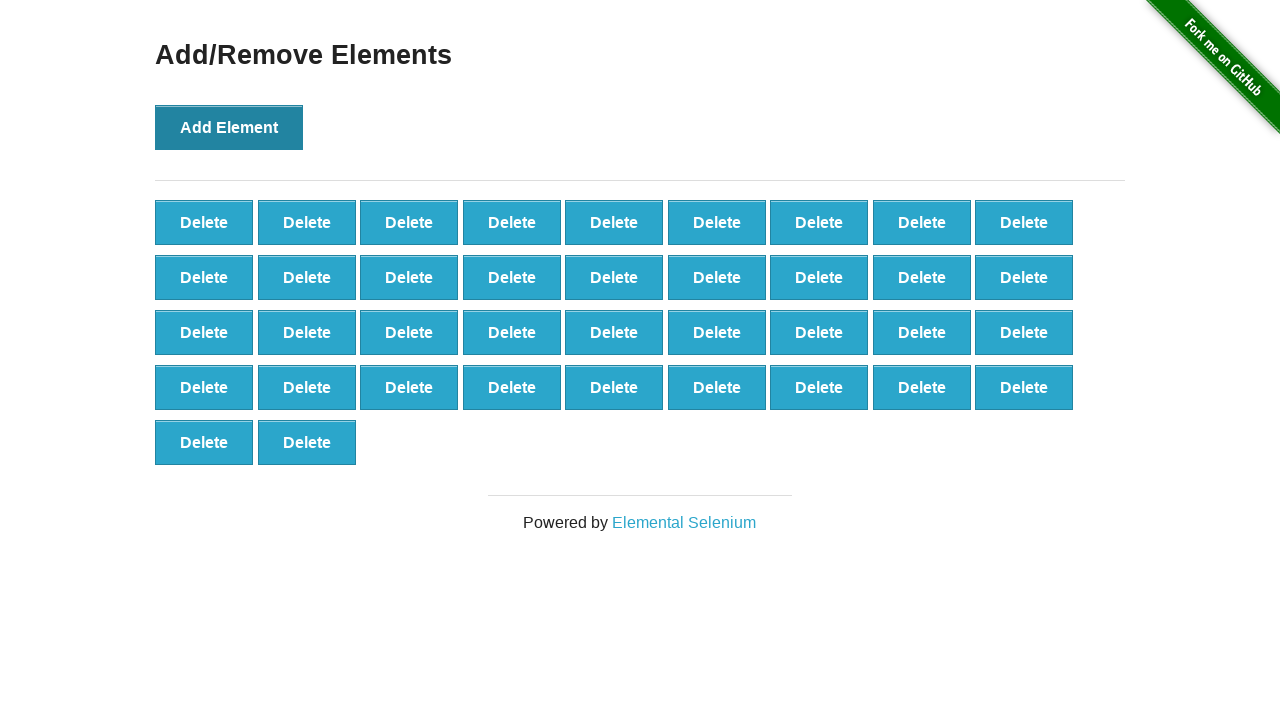

Clicked 'Add Element' button (iteration 39/100) at (229, 127) on xpath=//*[@onclick='addElement()']
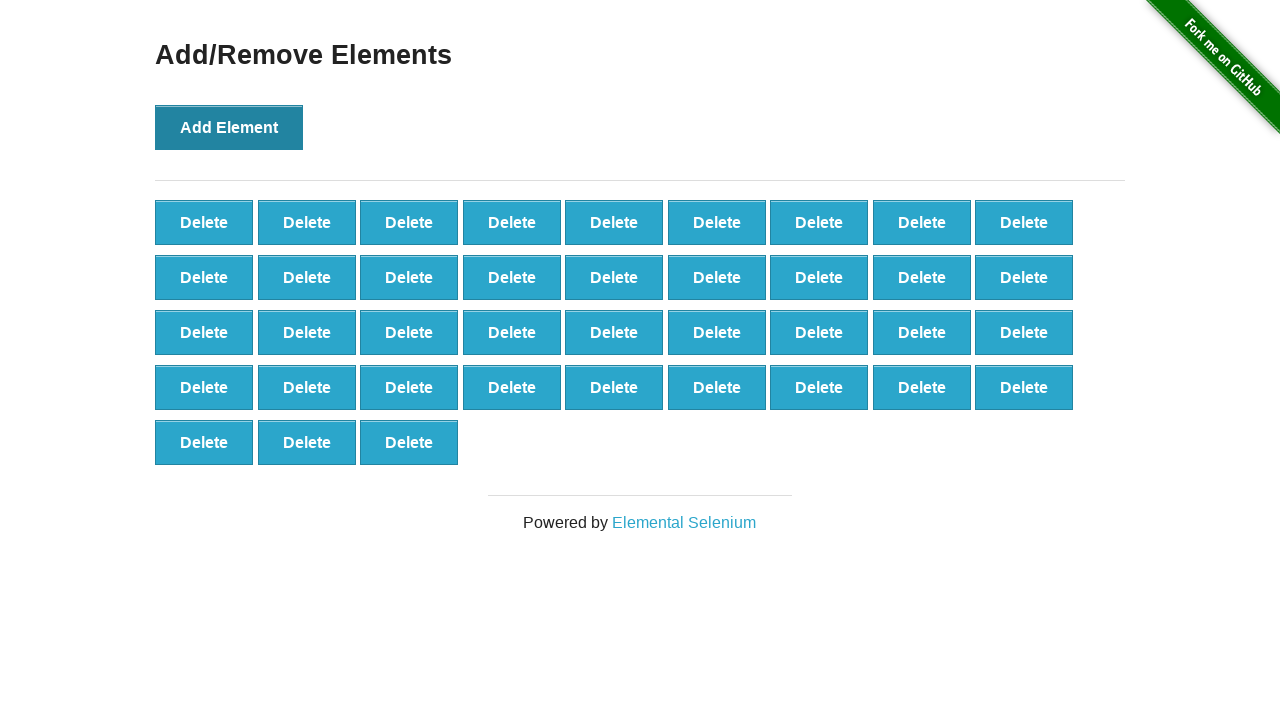

Clicked 'Add Element' button (iteration 40/100) at (229, 127) on xpath=//*[@onclick='addElement()']
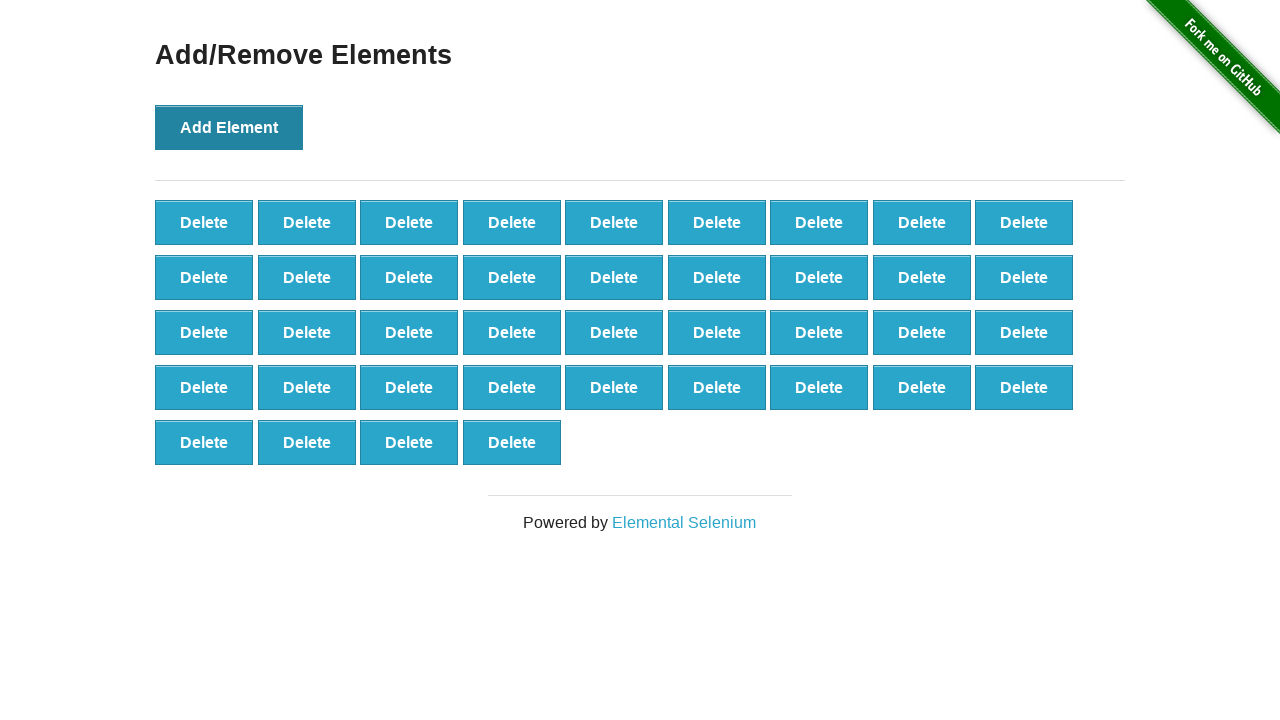

Clicked 'Add Element' button (iteration 41/100) at (229, 127) on xpath=//*[@onclick='addElement()']
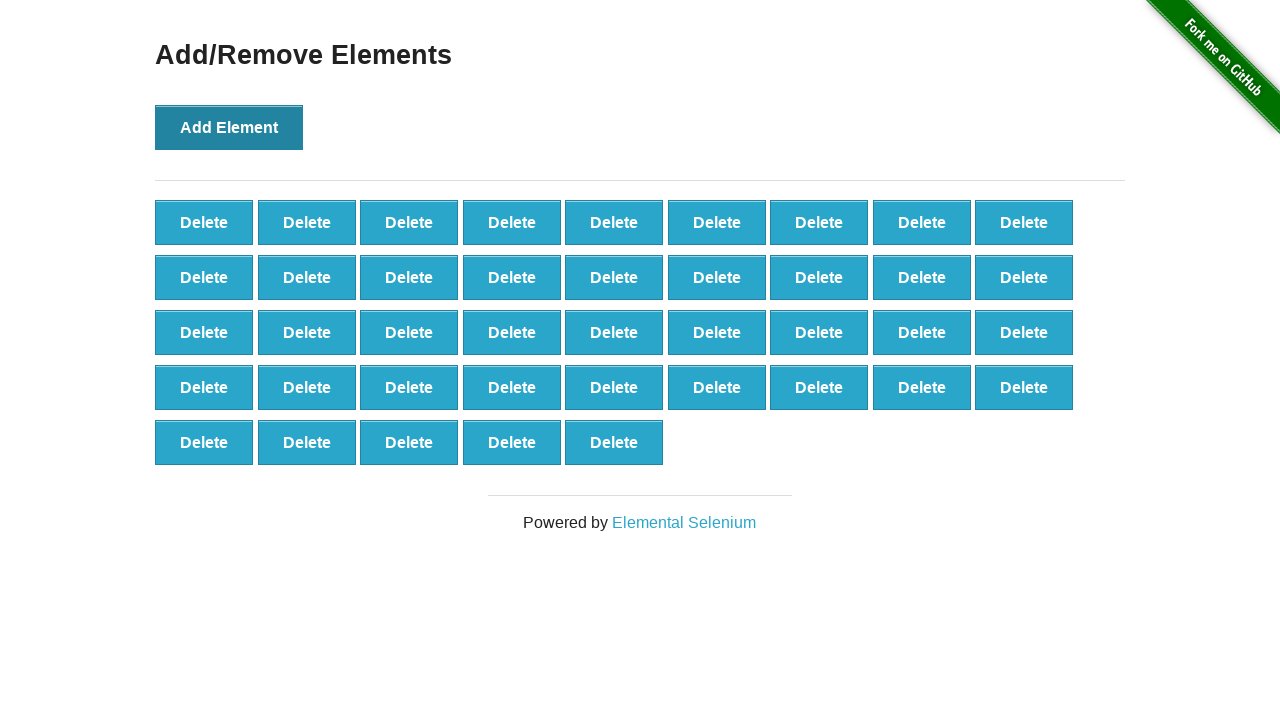

Clicked 'Add Element' button (iteration 42/100) at (229, 127) on xpath=//*[@onclick='addElement()']
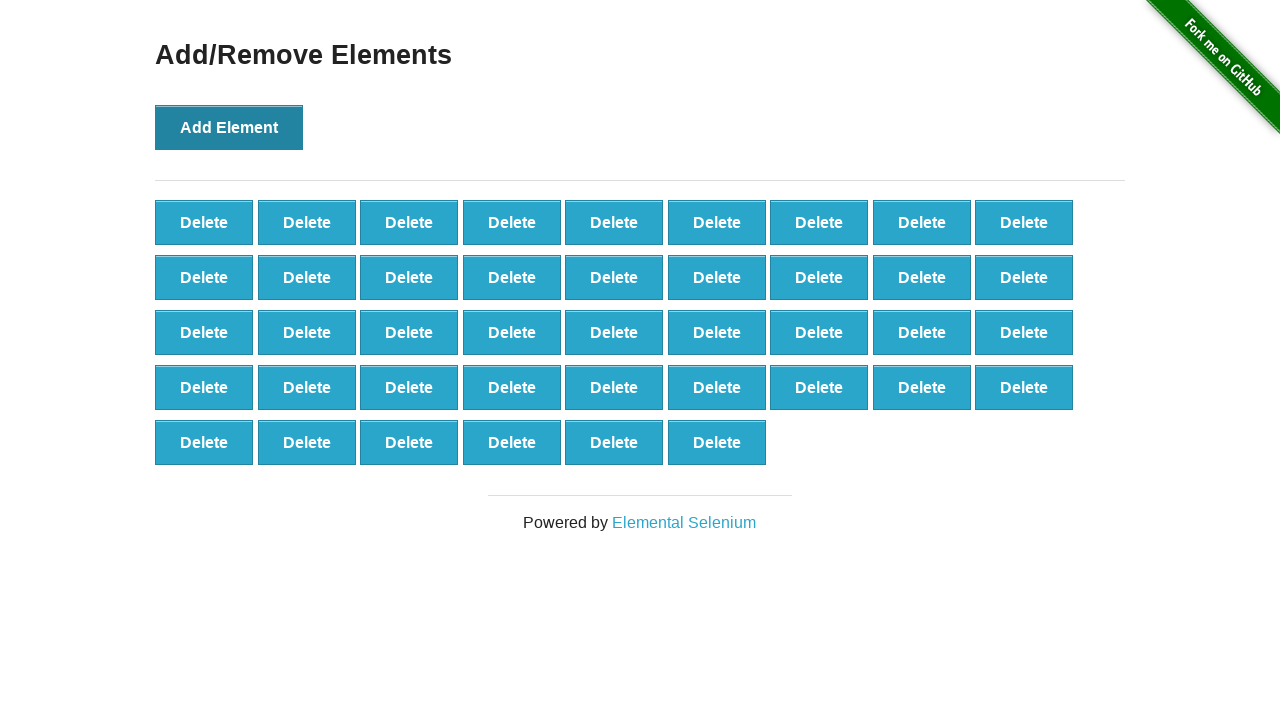

Clicked 'Add Element' button (iteration 43/100) at (229, 127) on xpath=//*[@onclick='addElement()']
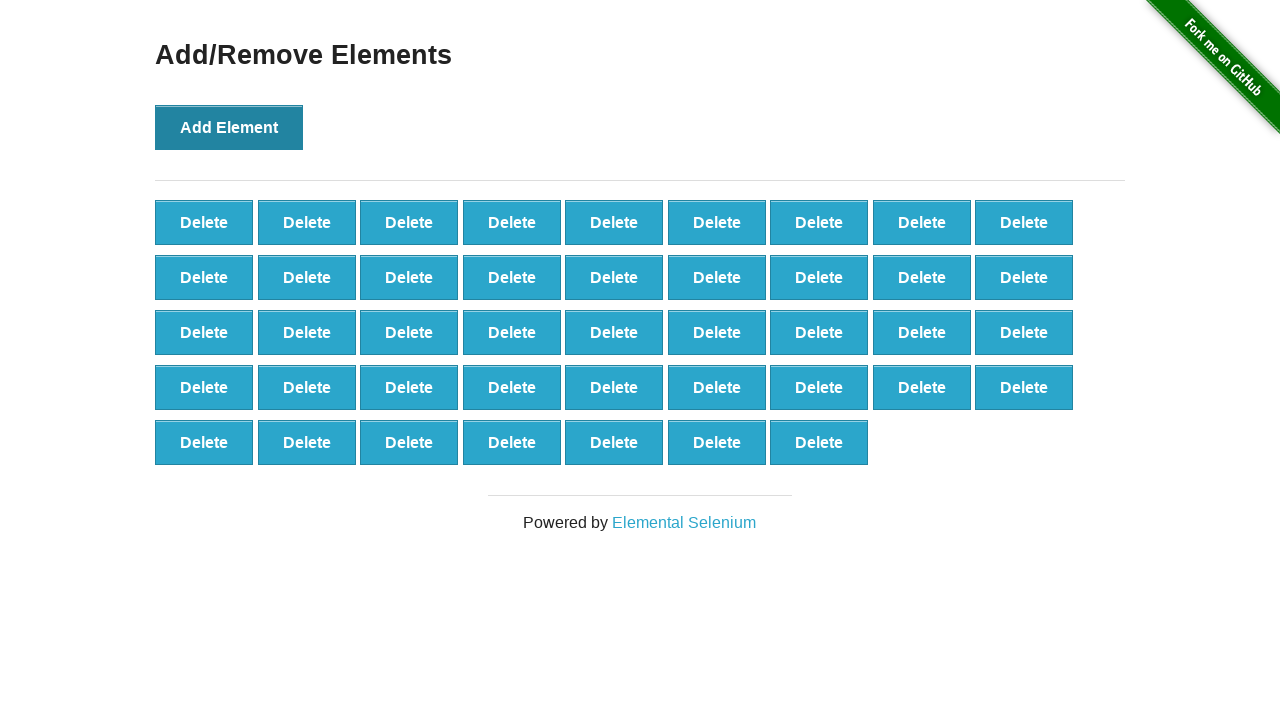

Clicked 'Add Element' button (iteration 44/100) at (229, 127) on xpath=//*[@onclick='addElement()']
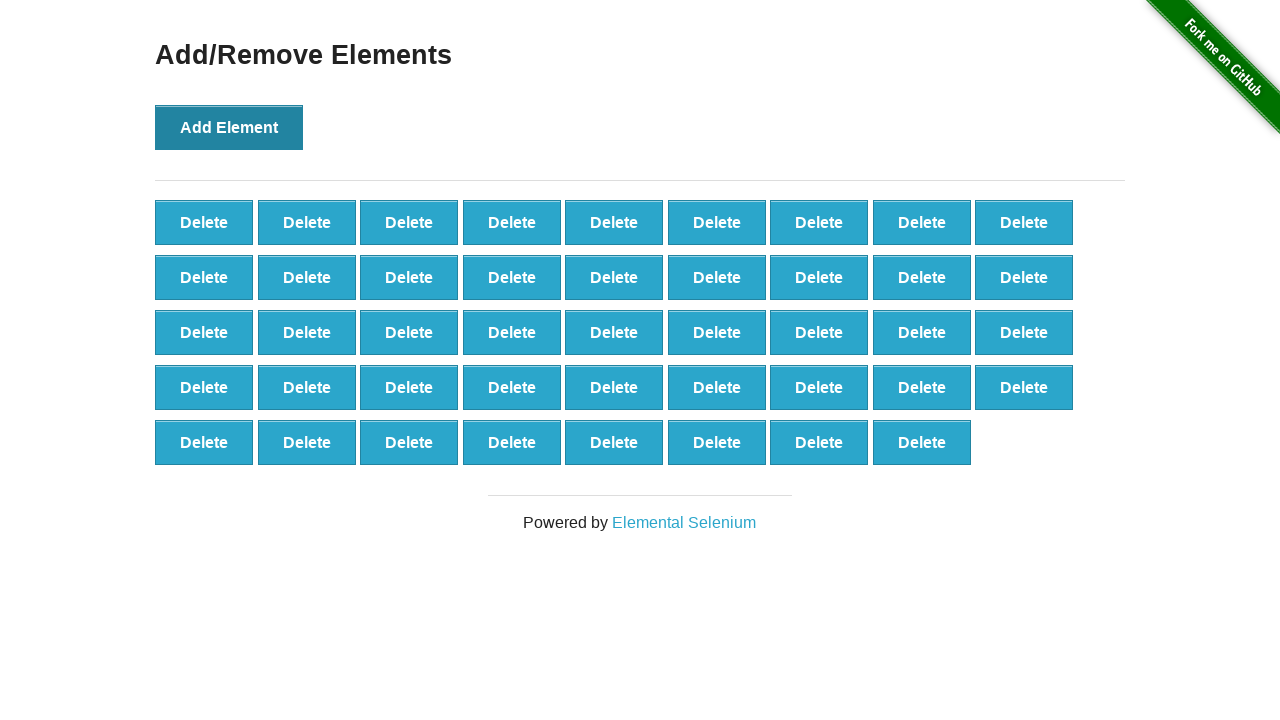

Clicked 'Add Element' button (iteration 45/100) at (229, 127) on xpath=//*[@onclick='addElement()']
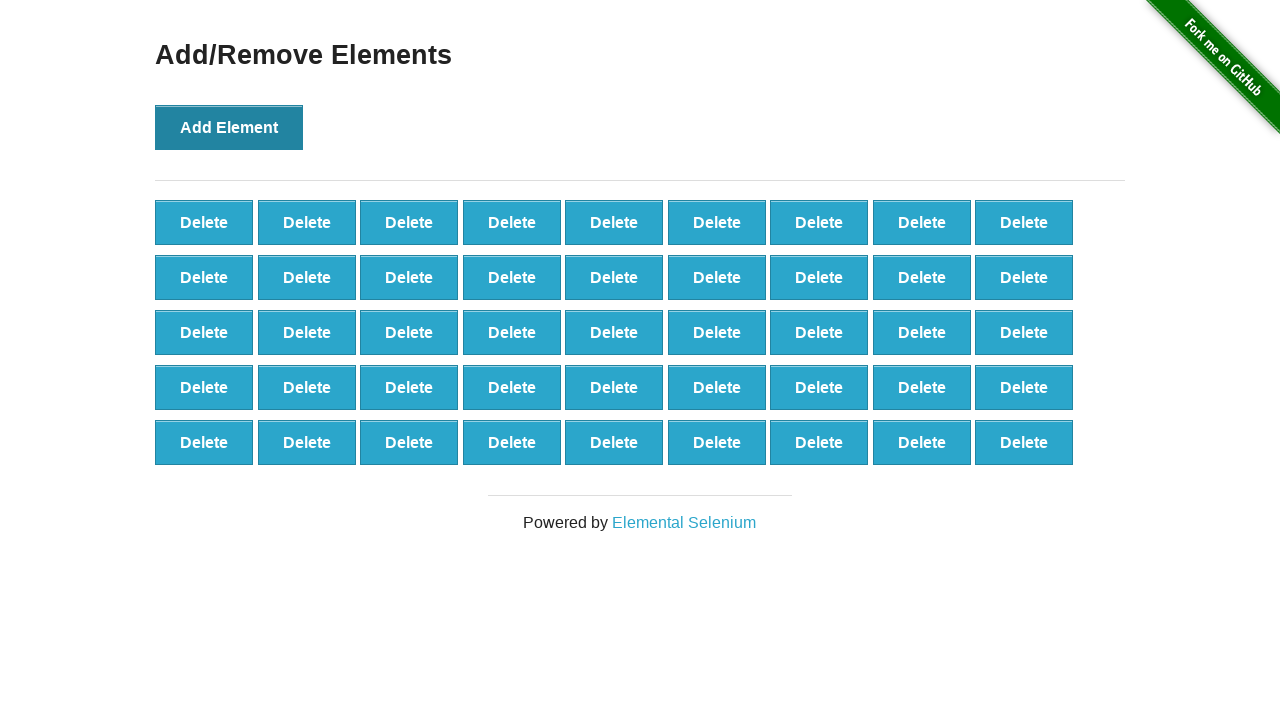

Clicked 'Add Element' button (iteration 46/100) at (229, 127) on xpath=//*[@onclick='addElement()']
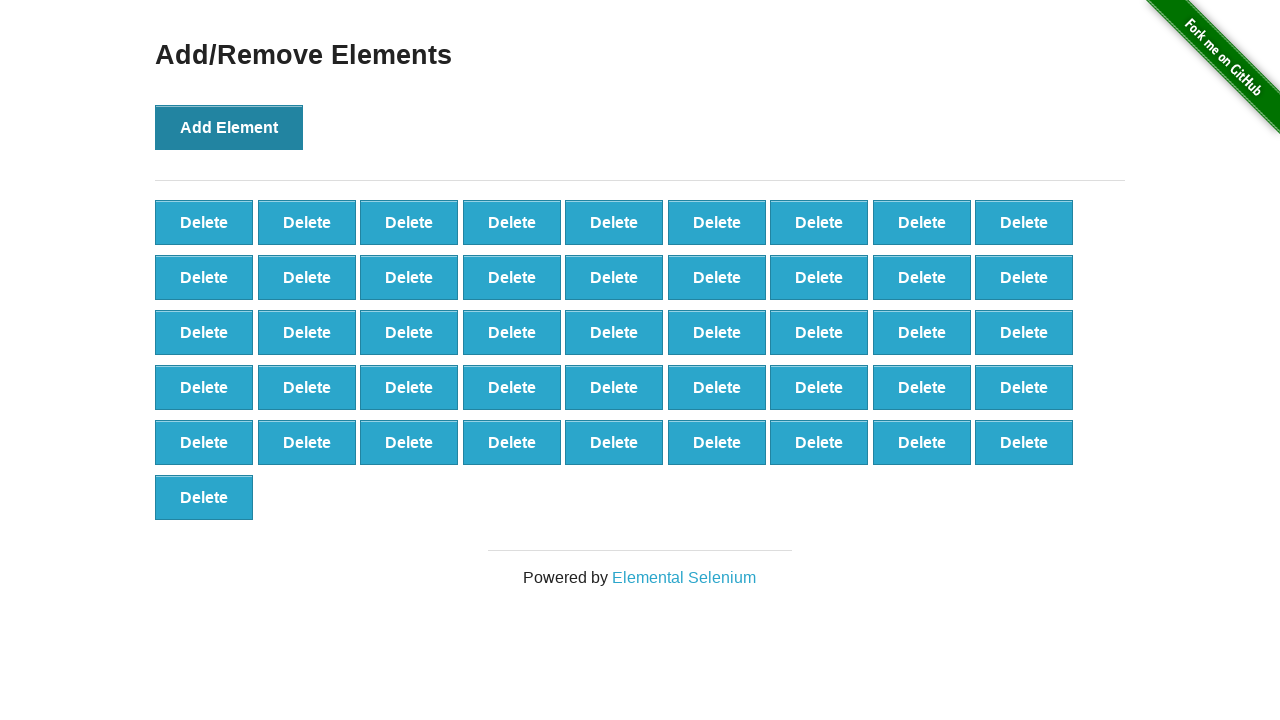

Clicked 'Add Element' button (iteration 47/100) at (229, 127) on xpath=//*[@onclick='addElement()']
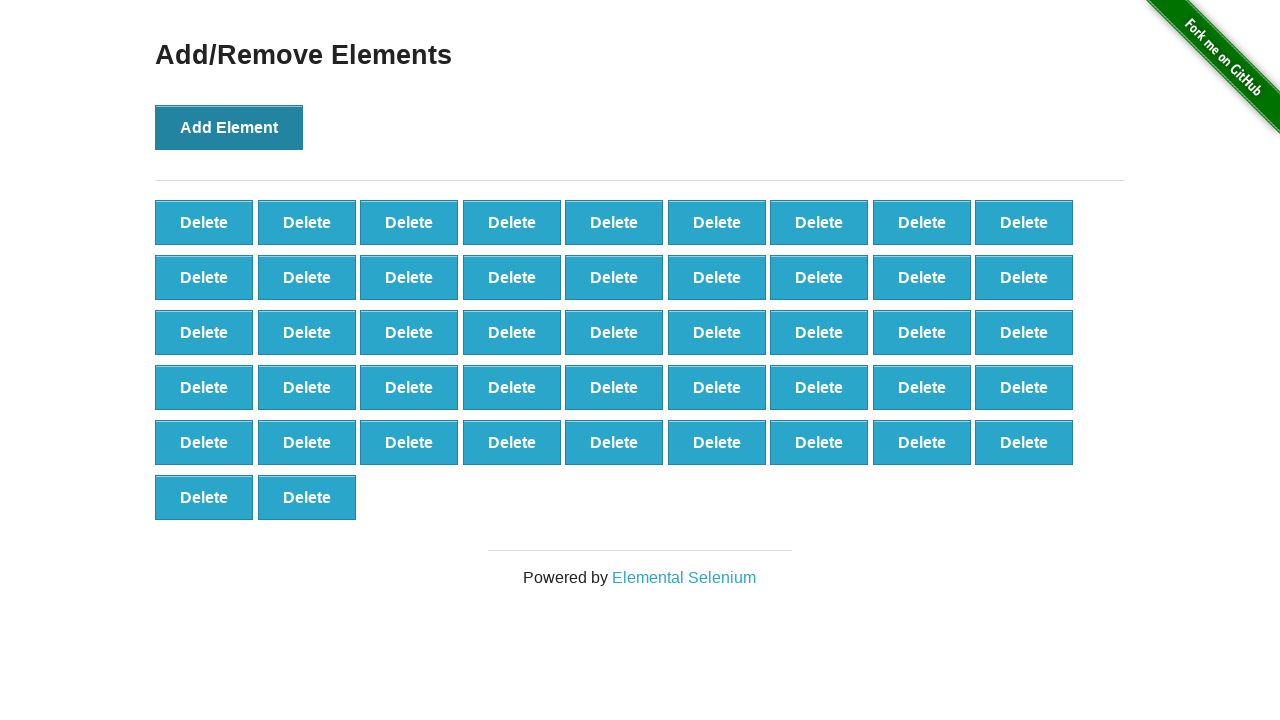

Clicked 'Add Element' button (iteration 48/100) at (229, 127) on xpath=//*[@onclick='addElement()']
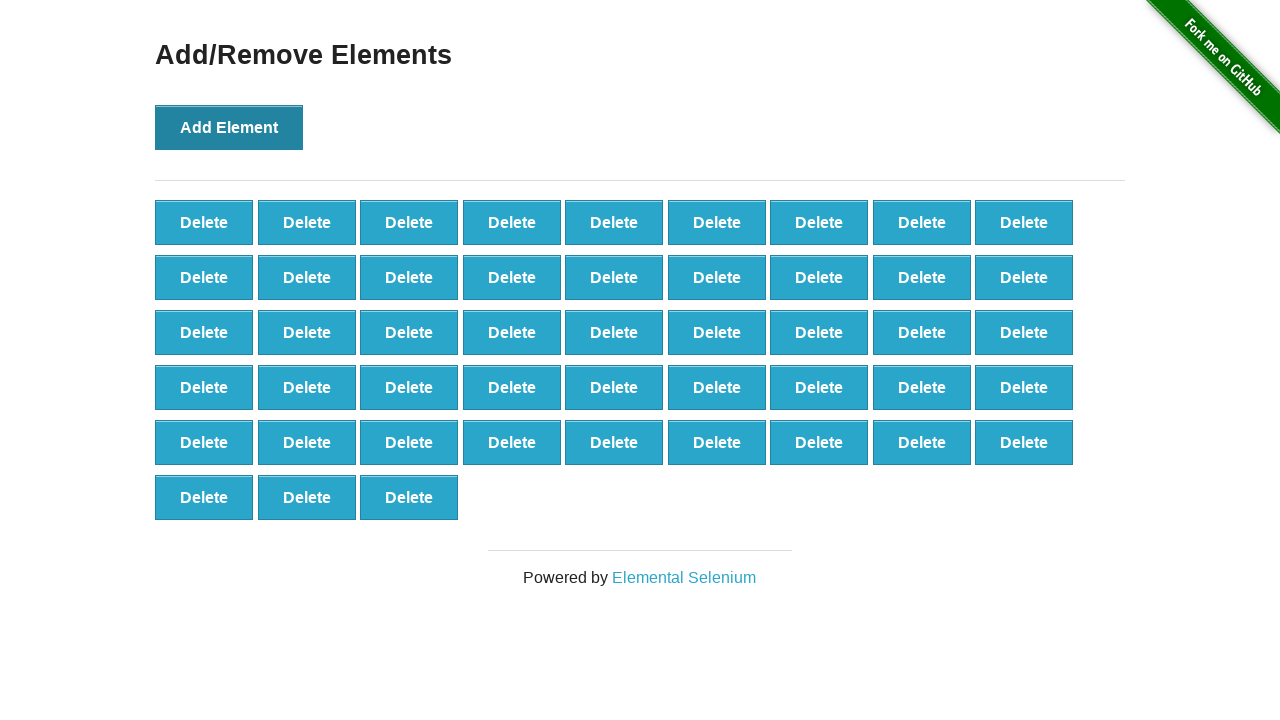

Clicked 'Add Element' button (iteration 49/100) at (229, 127) on xpath=//*[@onclick='addElement()']
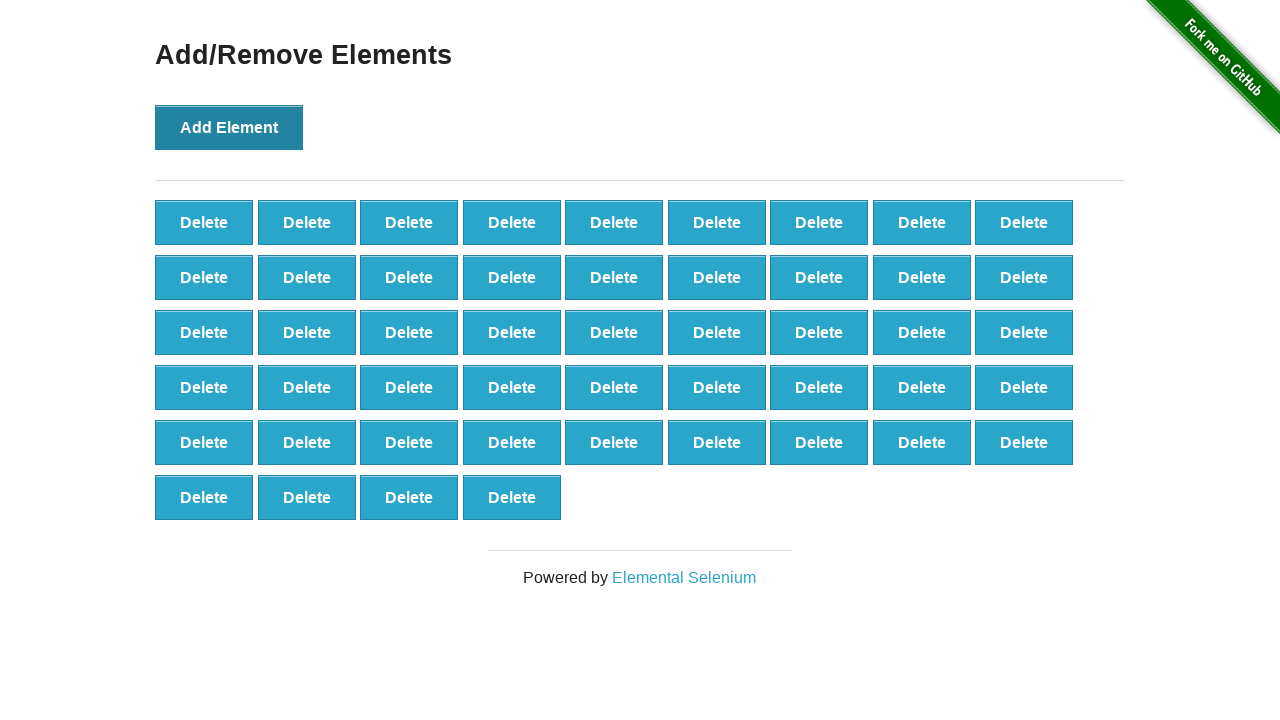

Clicked 'Add Element' button (iteration 50/100) at (229, 127) on xpath=//*[@onclick='addElement()']
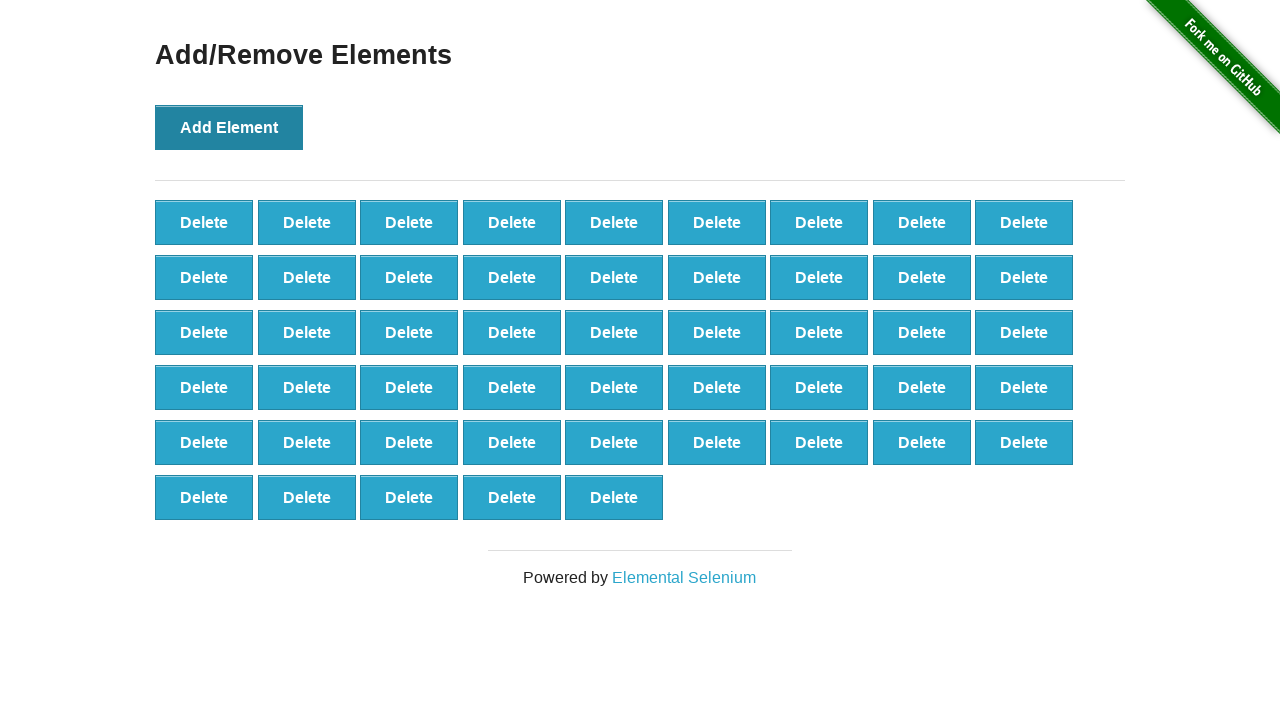

Clicked 'Add Element' button (iteration 51/100) at (229, 127) on xpath=//*[@onclick='addElement()']
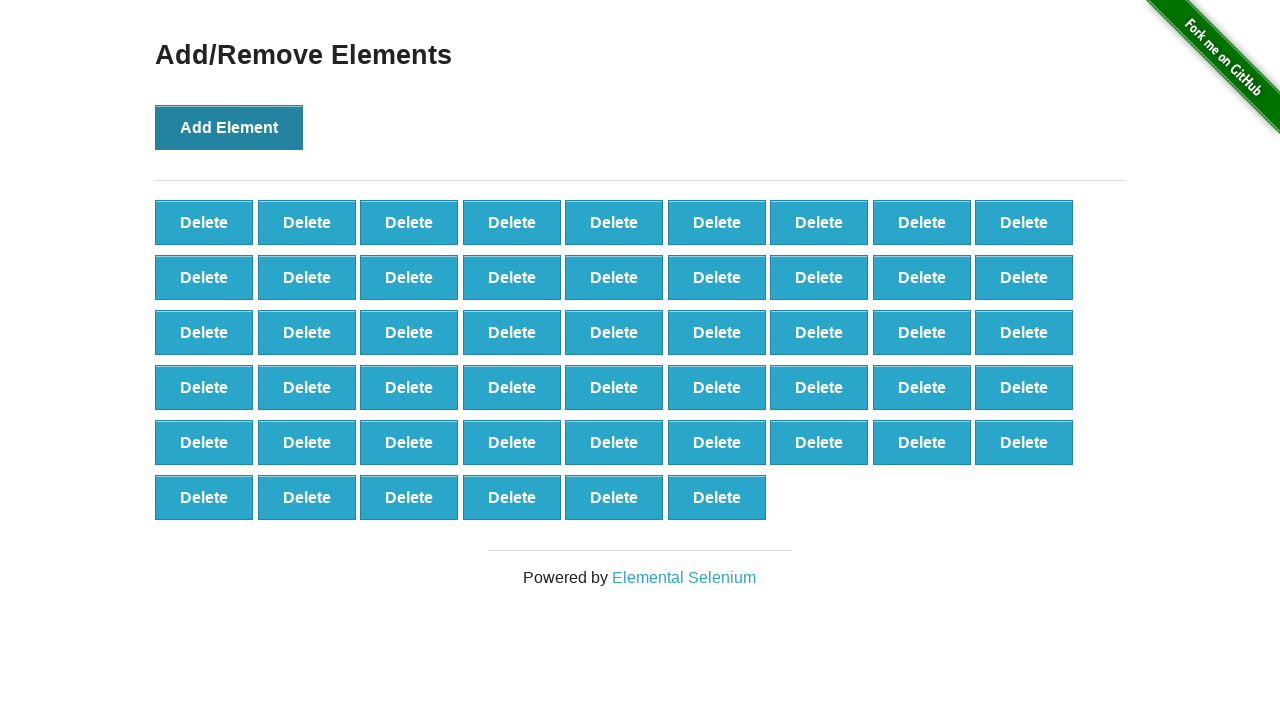

Clicked 'Add Element' button (iteration 52/100) at (229, 127) on xpath=//*[@onclick='addElement()']
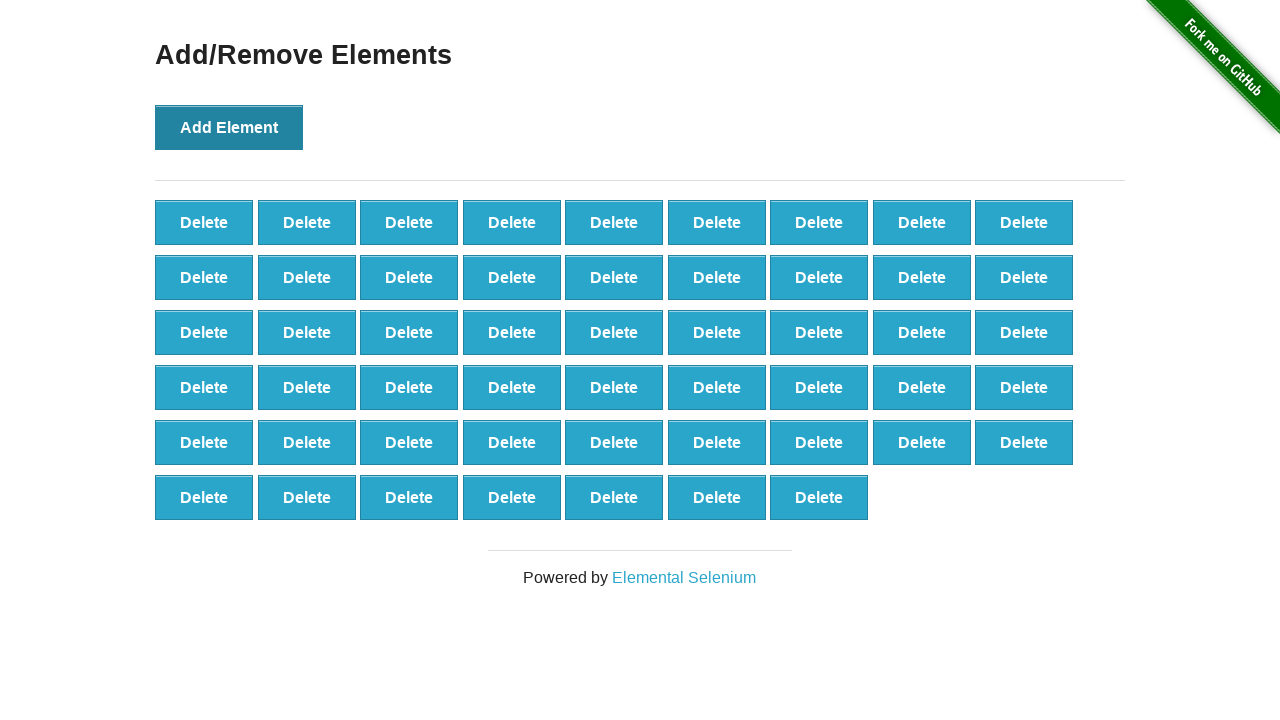

Clicked 'Add Element' button (iteration 53/100) at (229, 127) on xpath=//*[@onclick='addElement()']
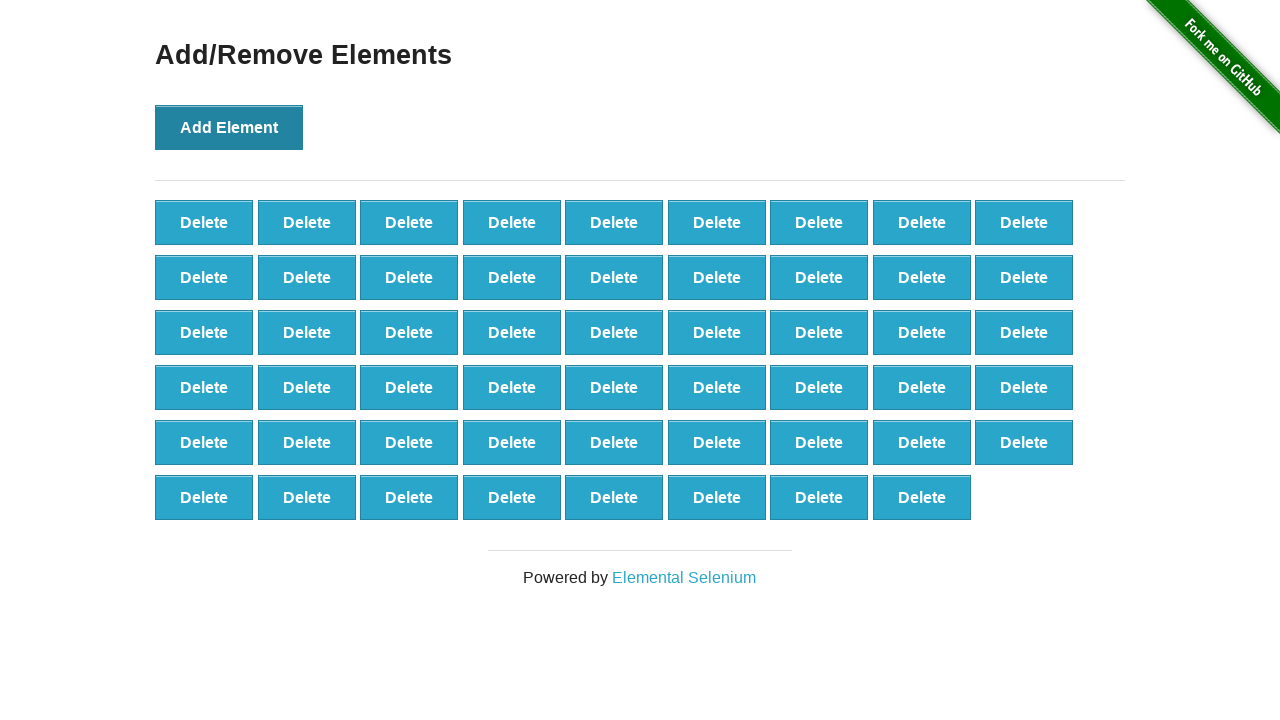

Clicked 'Add Element' button (iteration 54/100) at (229, 127) on xpath=//*[@onclick='addElement()']
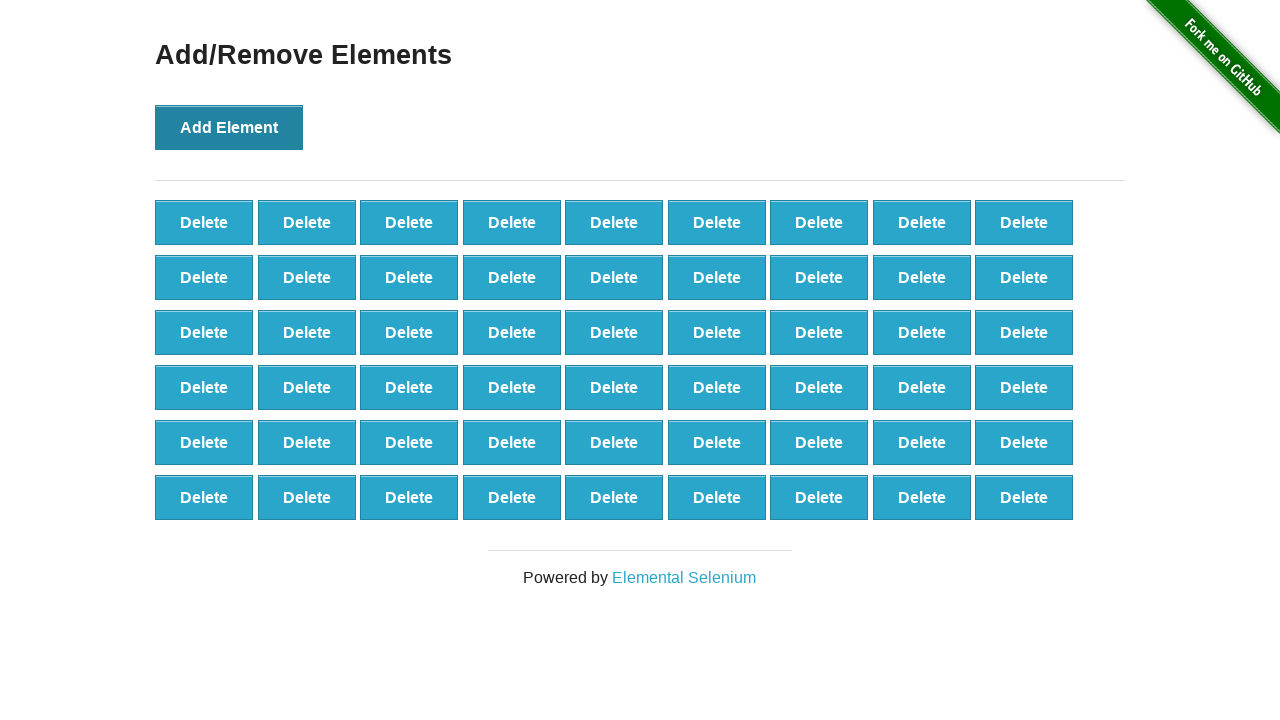

Clicked 'Add Element' button (iteration 55/100) at (229, 127) on xpath=//*[@onclick='addElement()']
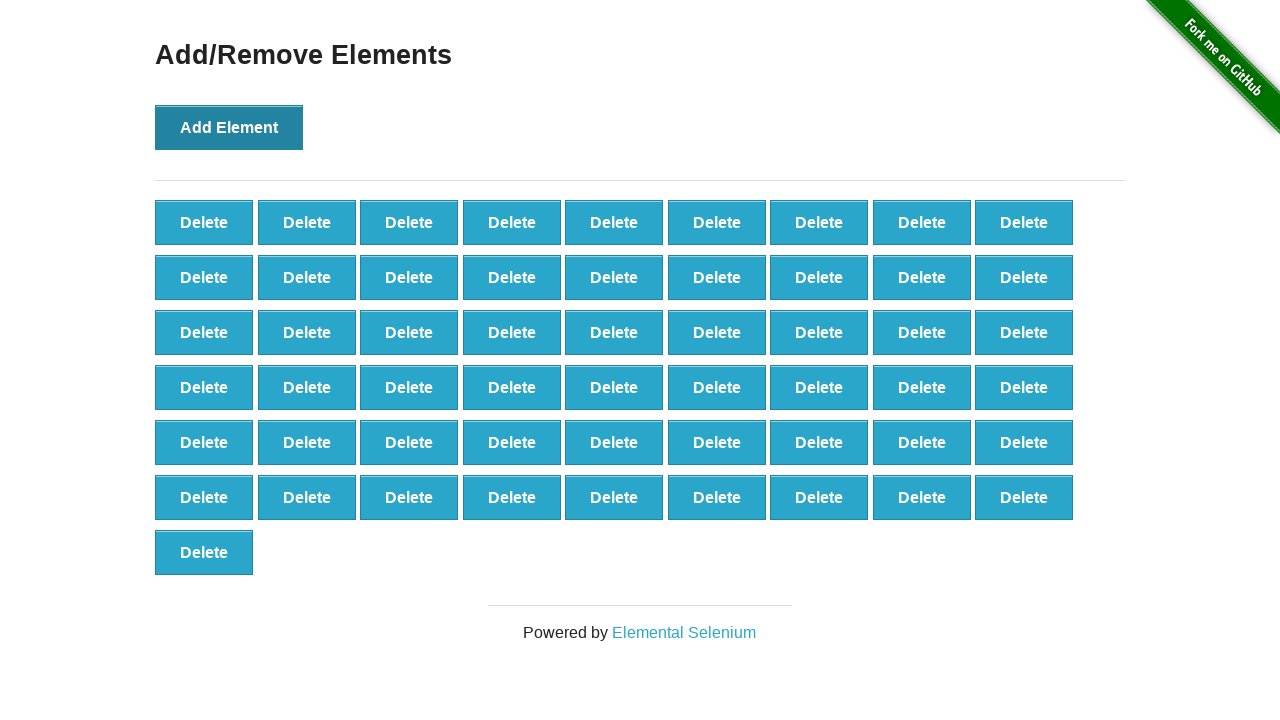

Clicked 'Add Element' button (iteration 56/100) at (229, 127) on xpath=//*[@onclick='addElement()']
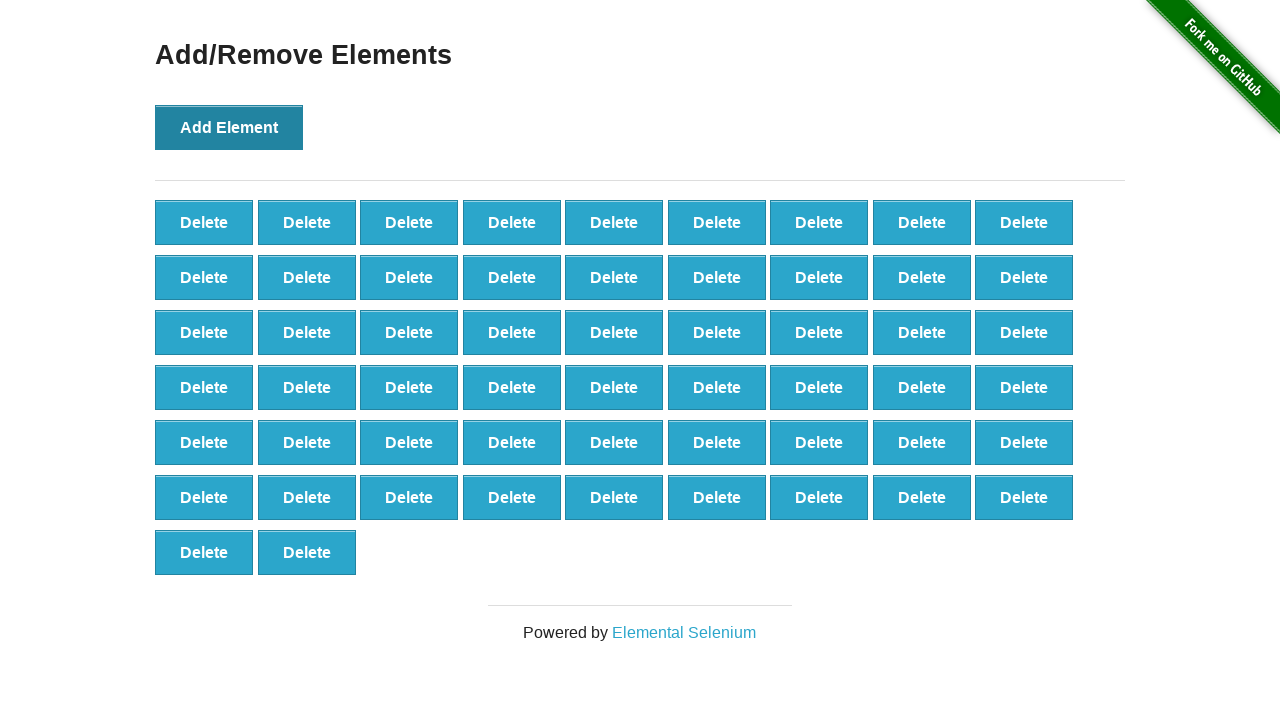

Clicked 'Add Element' button (iteration 57/100) at (229, 127) on xpath=//*[@onclick='addElement()']
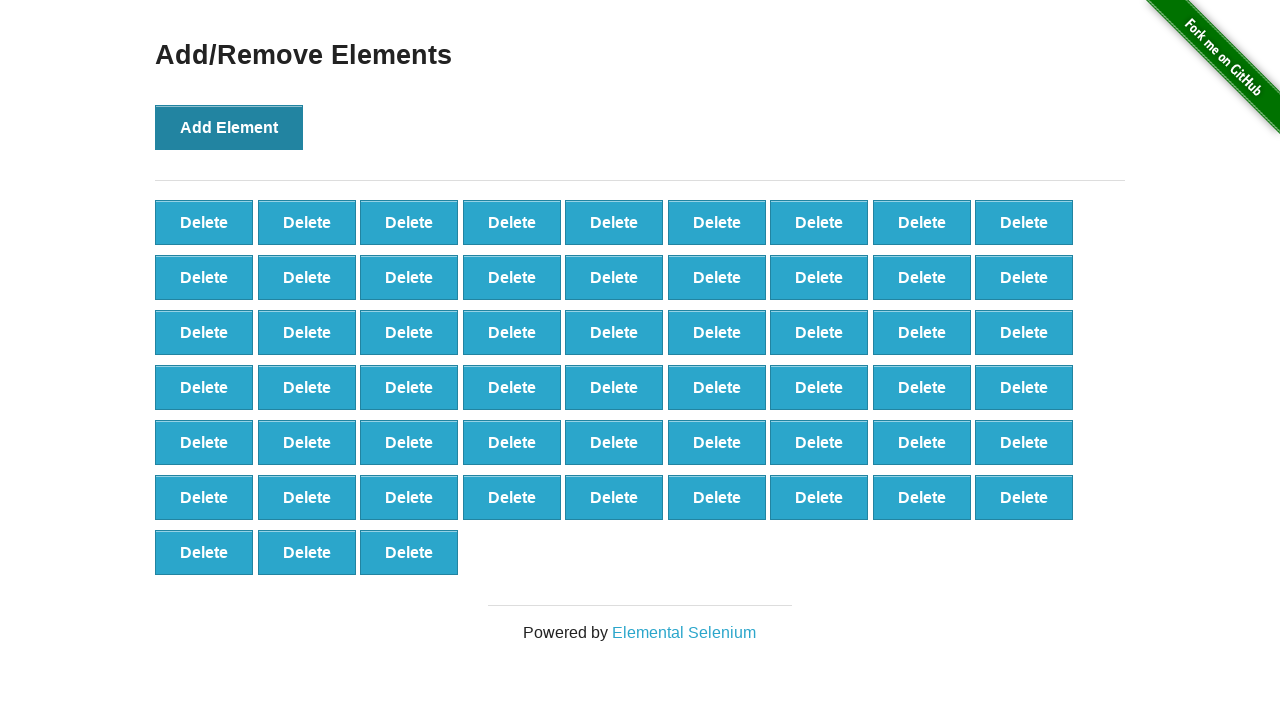

Clicked 'Add Element' button (iteration 58/100) at (229, 127) on xpath=//*[@onclick='addElement()']
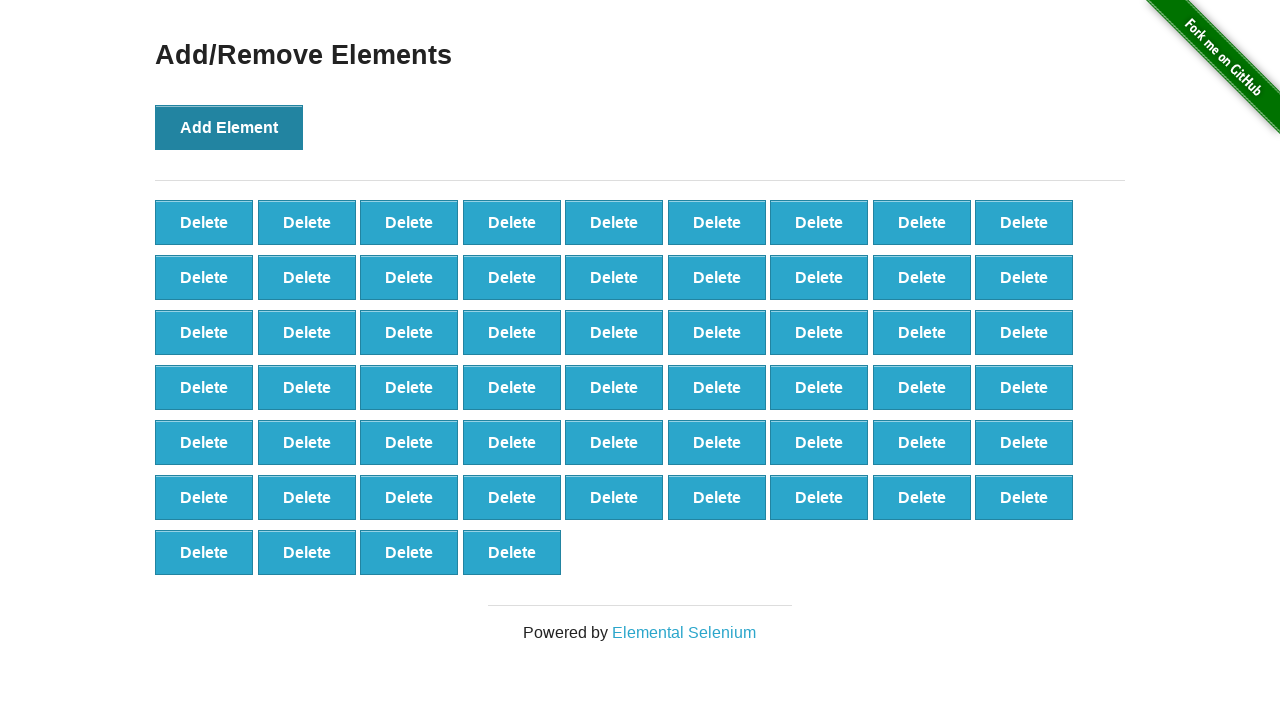

Clicked 'Add Element' button (iteration 59/100) at (229, 127) on xpath=//*[@onclick='addElement()']
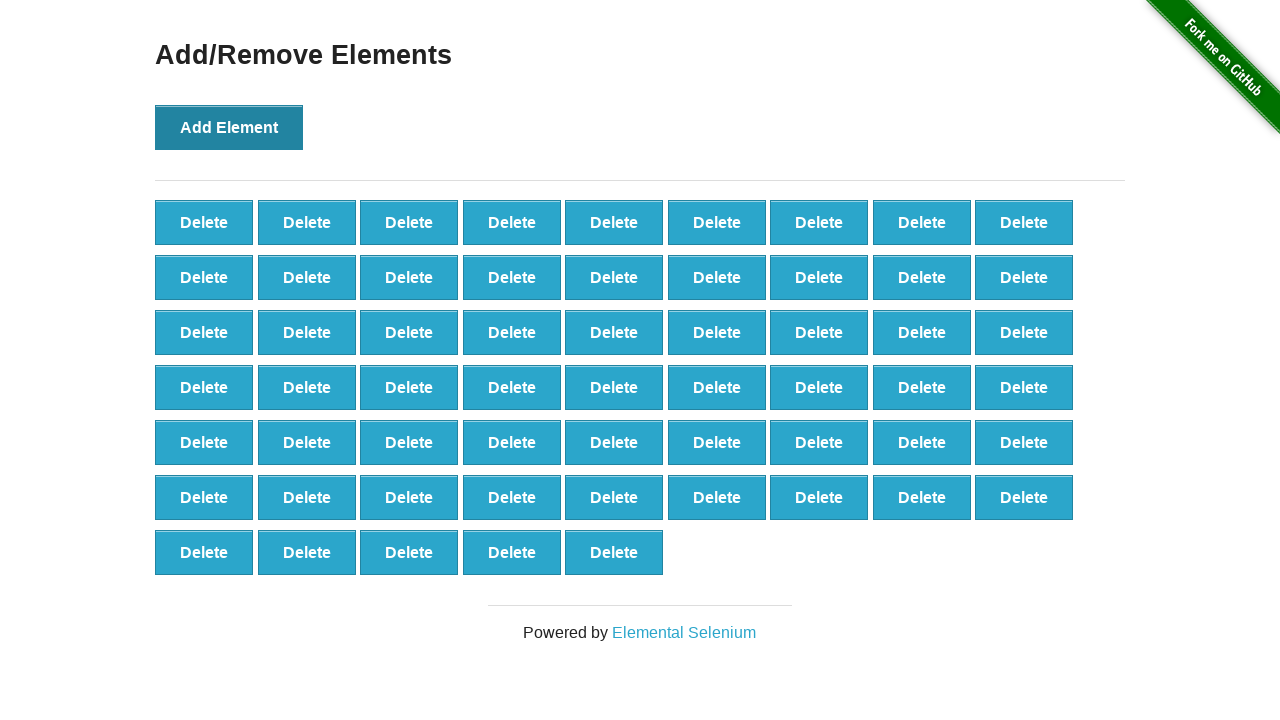

Clicked 'Add Element' button (iteration 60/100) at (229, 127) on xpath=//*[@onclick='addElement()']
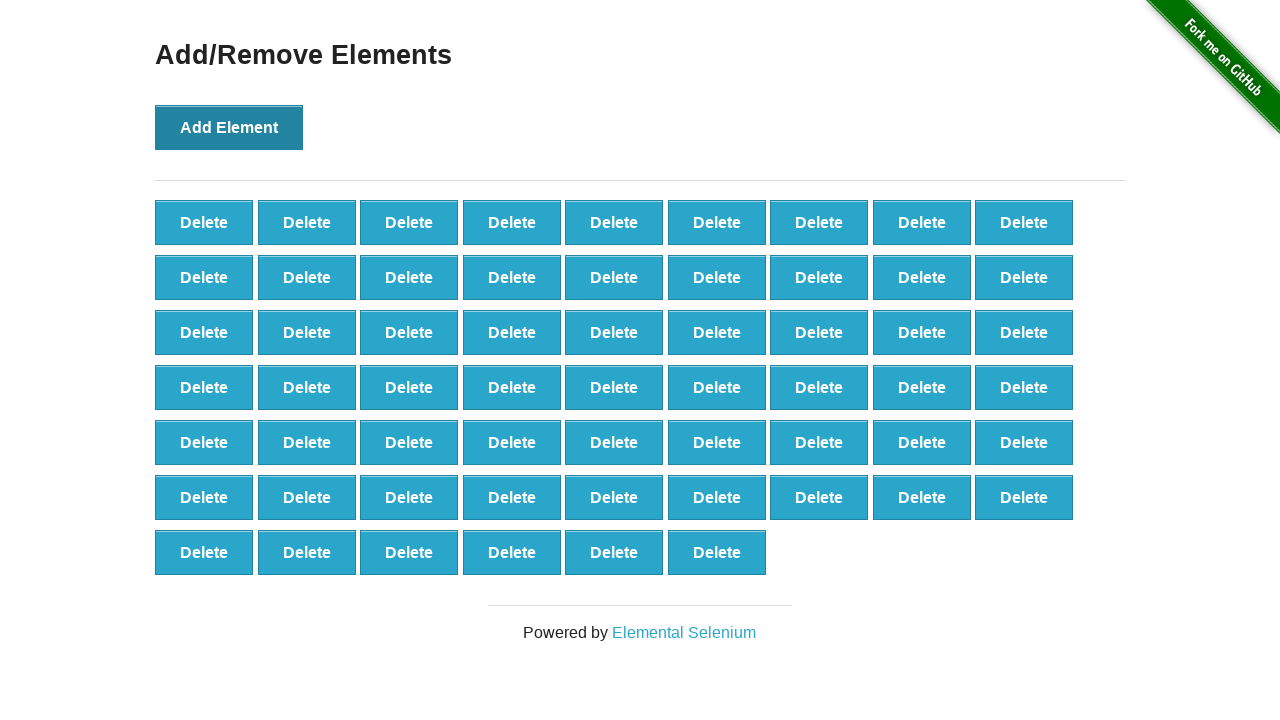

Clicked 'Add Element' button (iteration 61/100) at (229, 127) on xpath=//*[@onclick='addElement()']
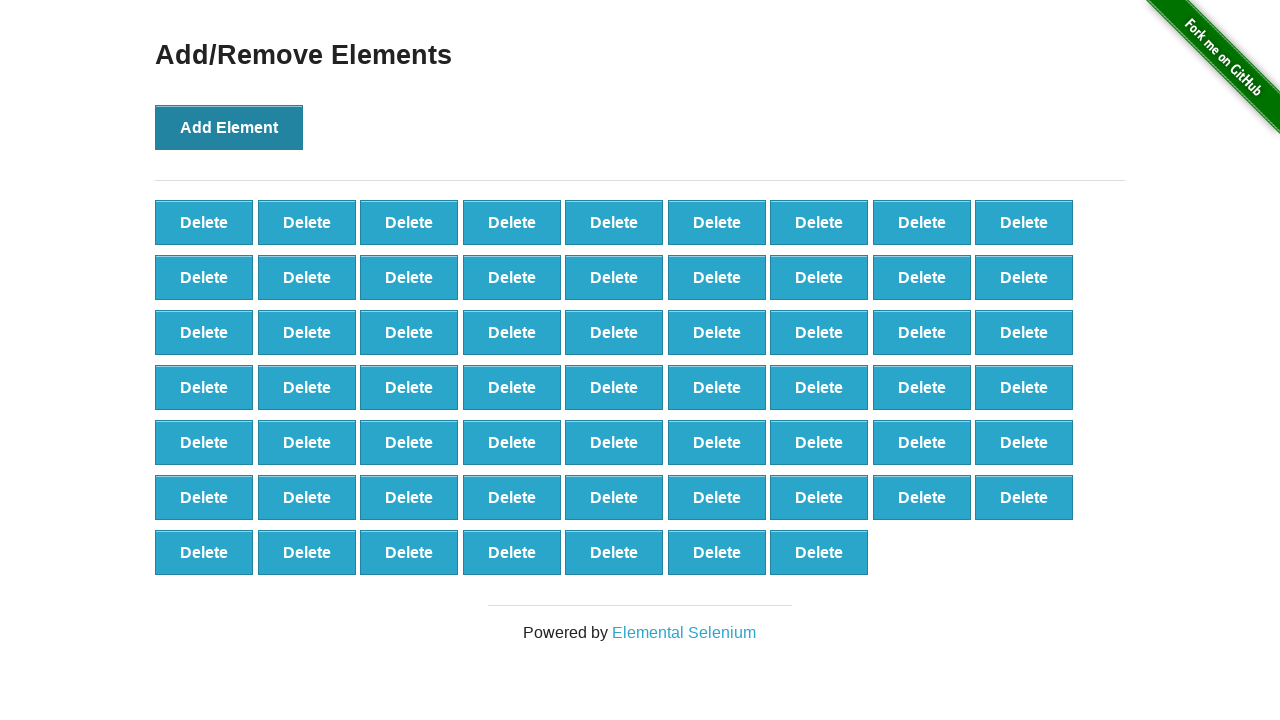

Clicked 'Add Element' button (iteration 62/100) at (229, 127) on xpath=//*[@onclick='addElement()']
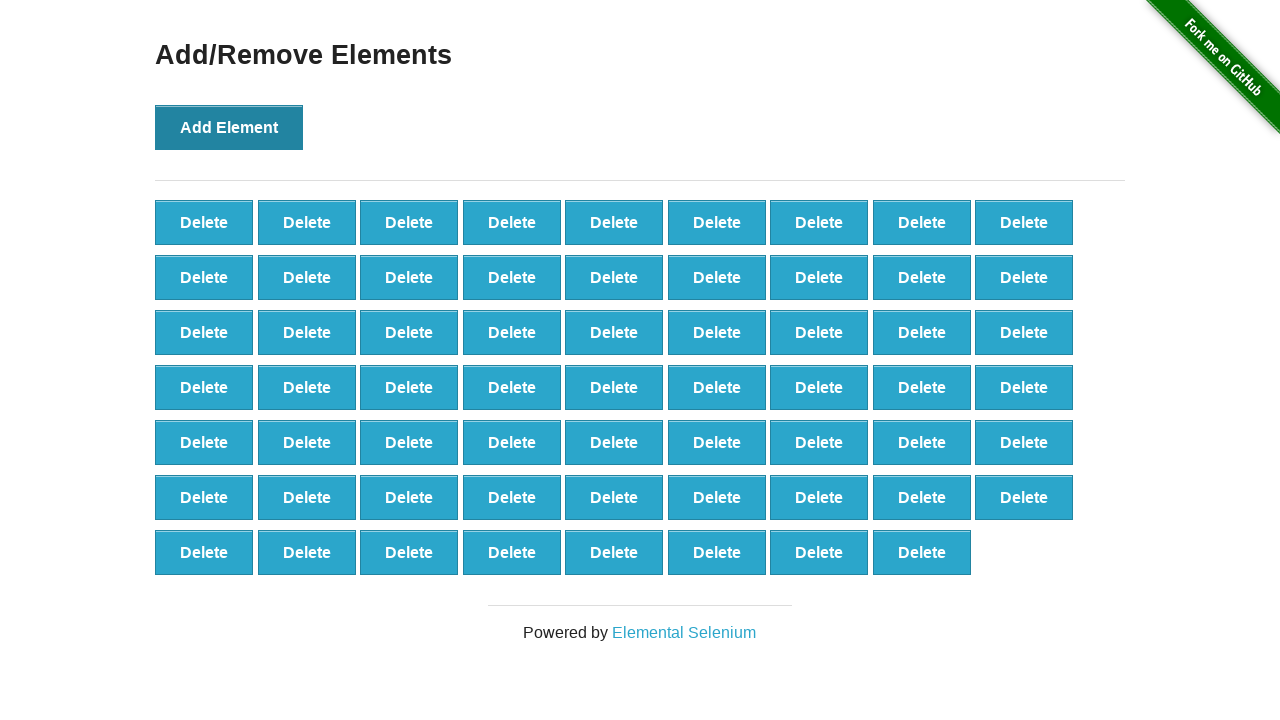

Clicked 'Add Element' button (iteration 63/100) at (229, 127) on xpath=//*[@onclick='addElement()']
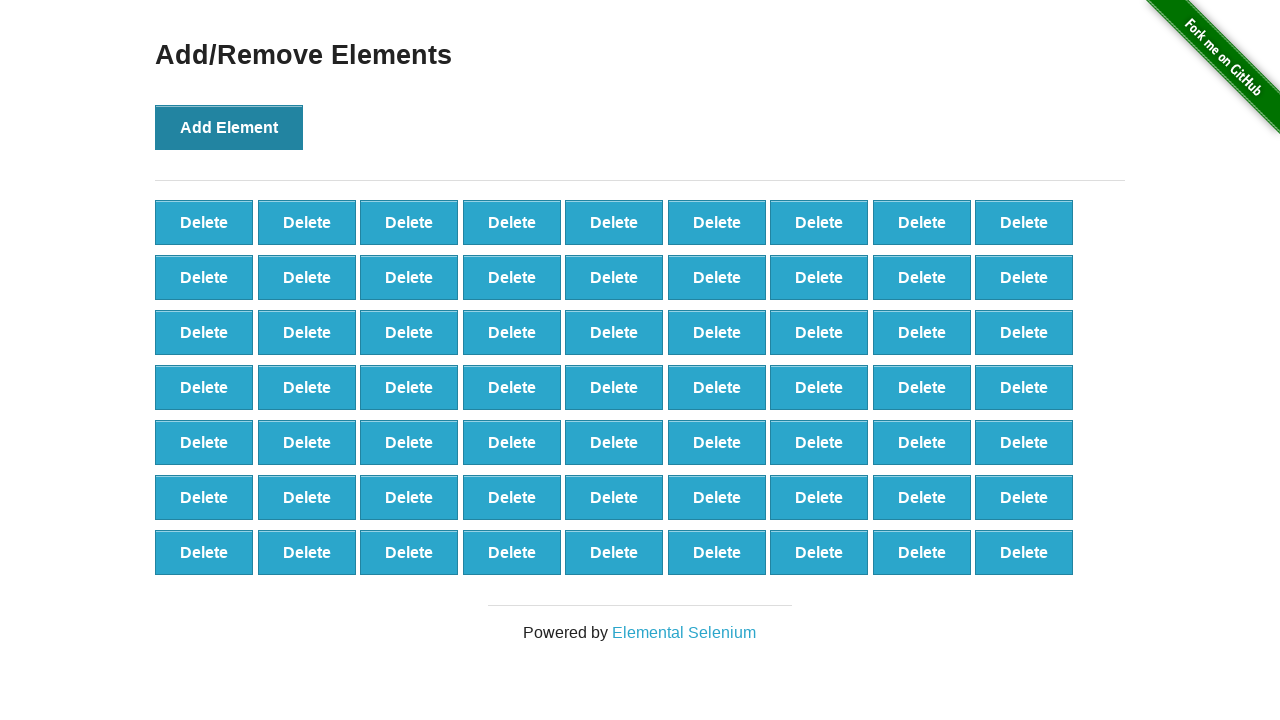

Clicked 'Add Element' button (iteration 64/100) at (229, 127) on xpath=//*[@onclick='addElement()']
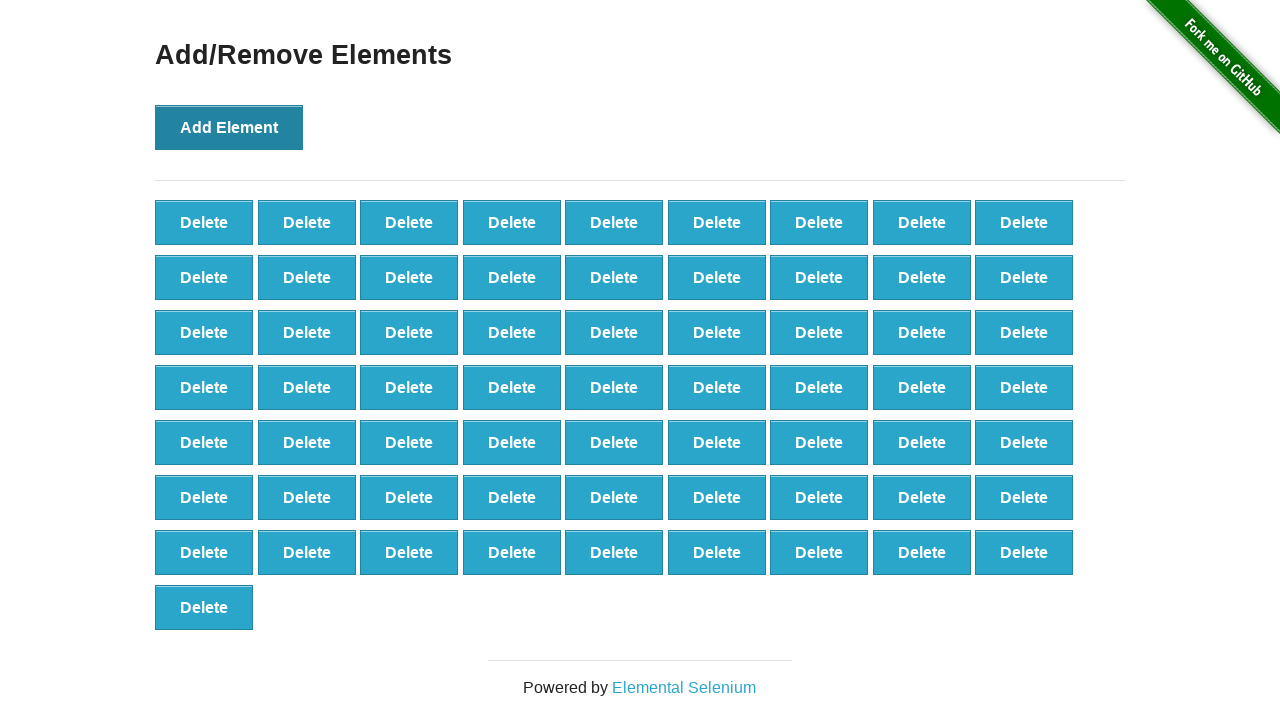

Clicked 'Add Element' button (iteration 65/100) at (229, 127) on xpath=//*[@onclick='addElement()']
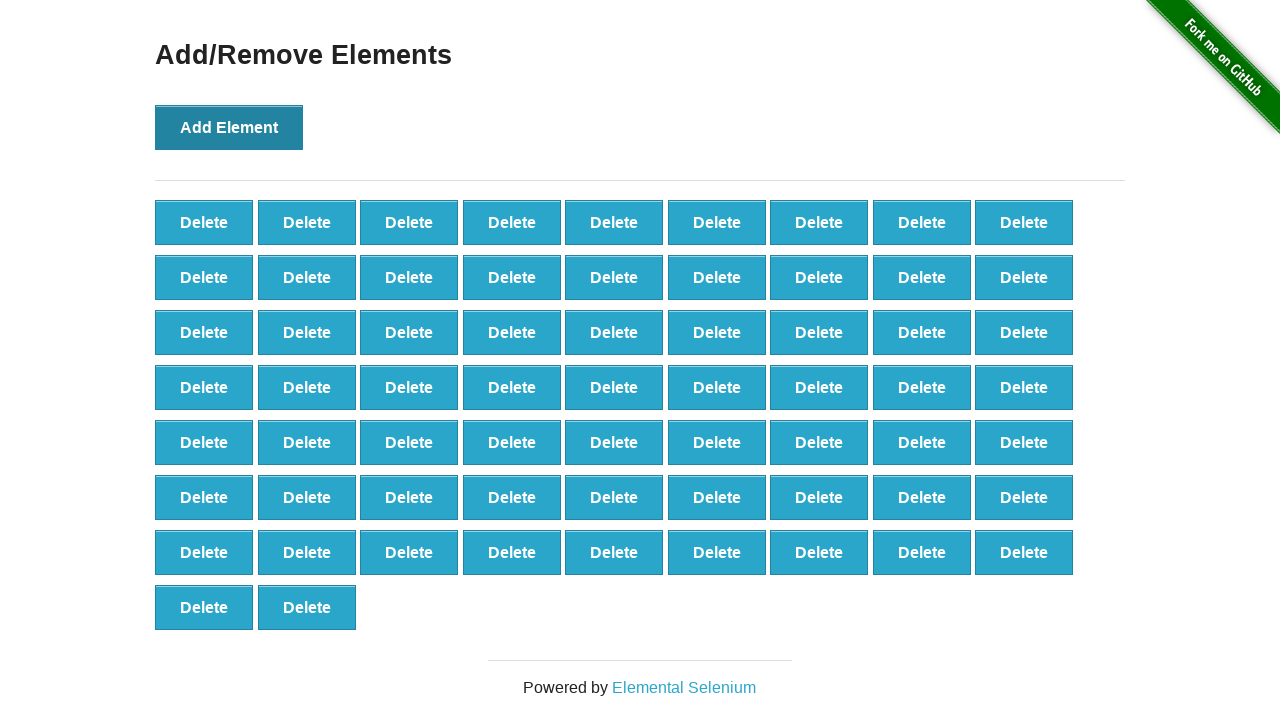

Clicked 'Add Element' button (iteration 66/100) at (229, 127) on xpath=//*[@onclick='addElement()']
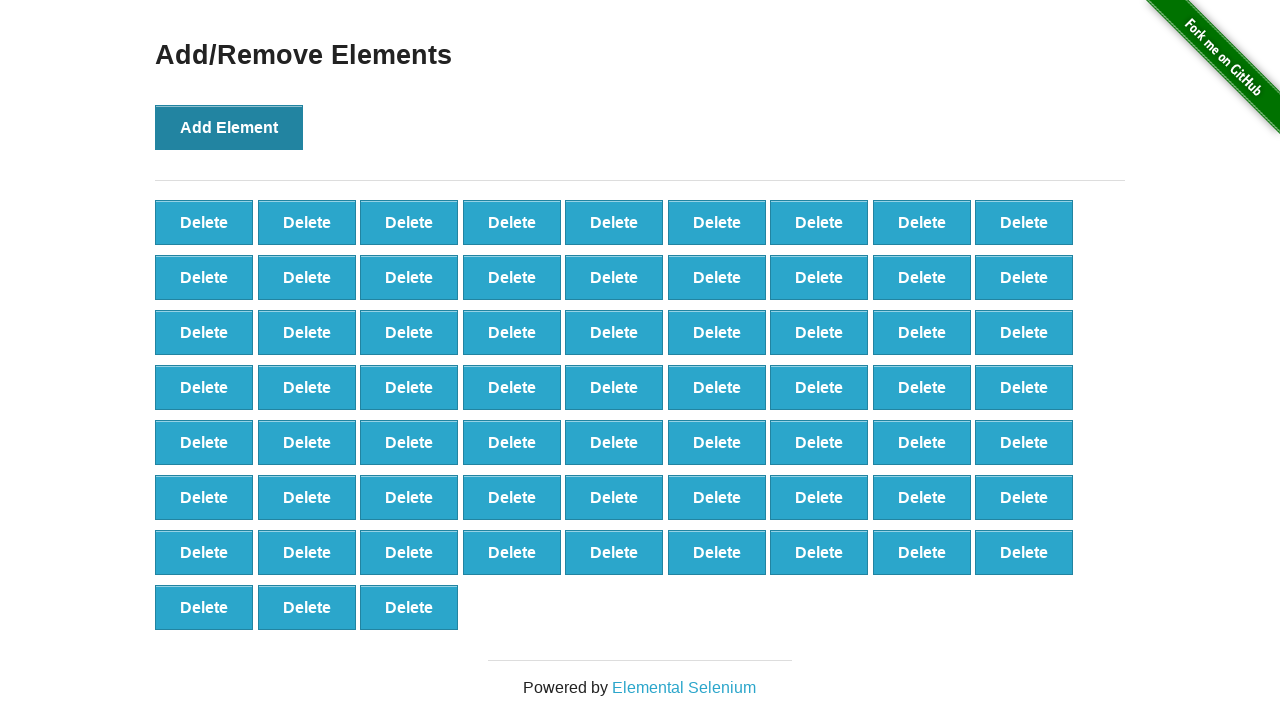

Clicked 'Add Element' button (iteration 67/100) at (229, 127) on xpath=//*[@onclick='addElement()']
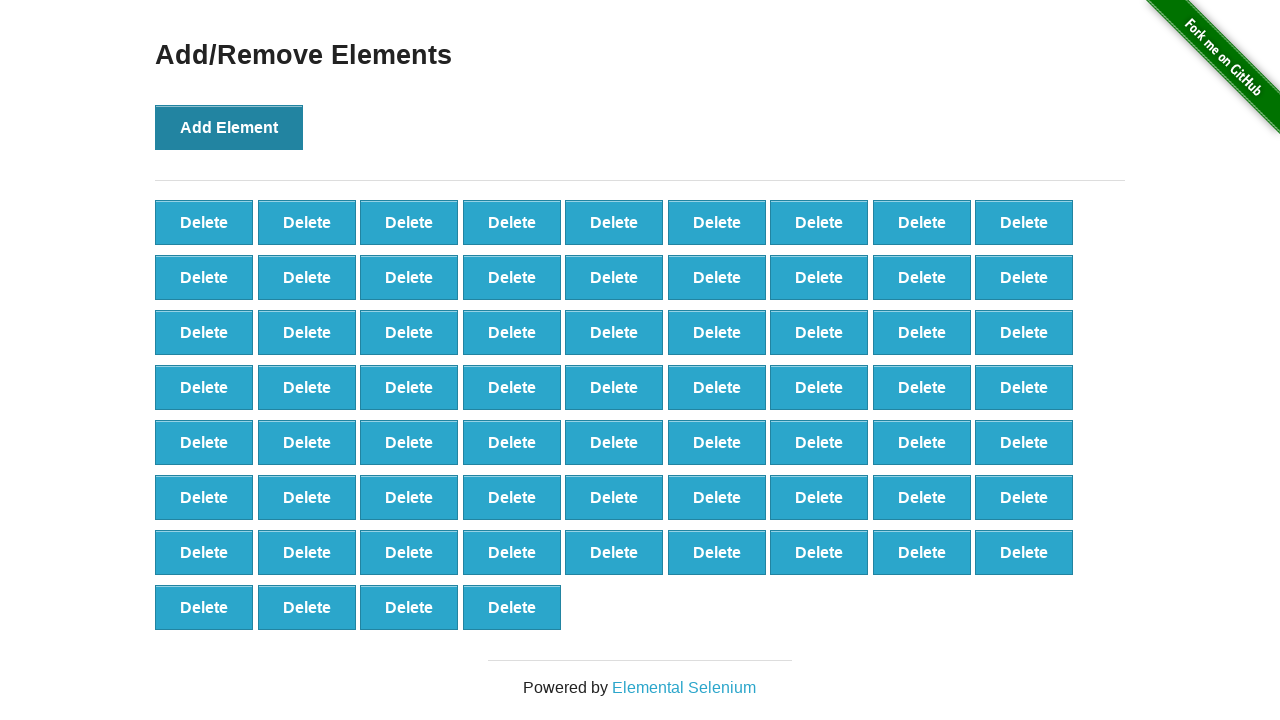

Clicked 'Add Element' button (iteration 68/100) at (229, 127) on xpath=//*[@onclick='addElement()']
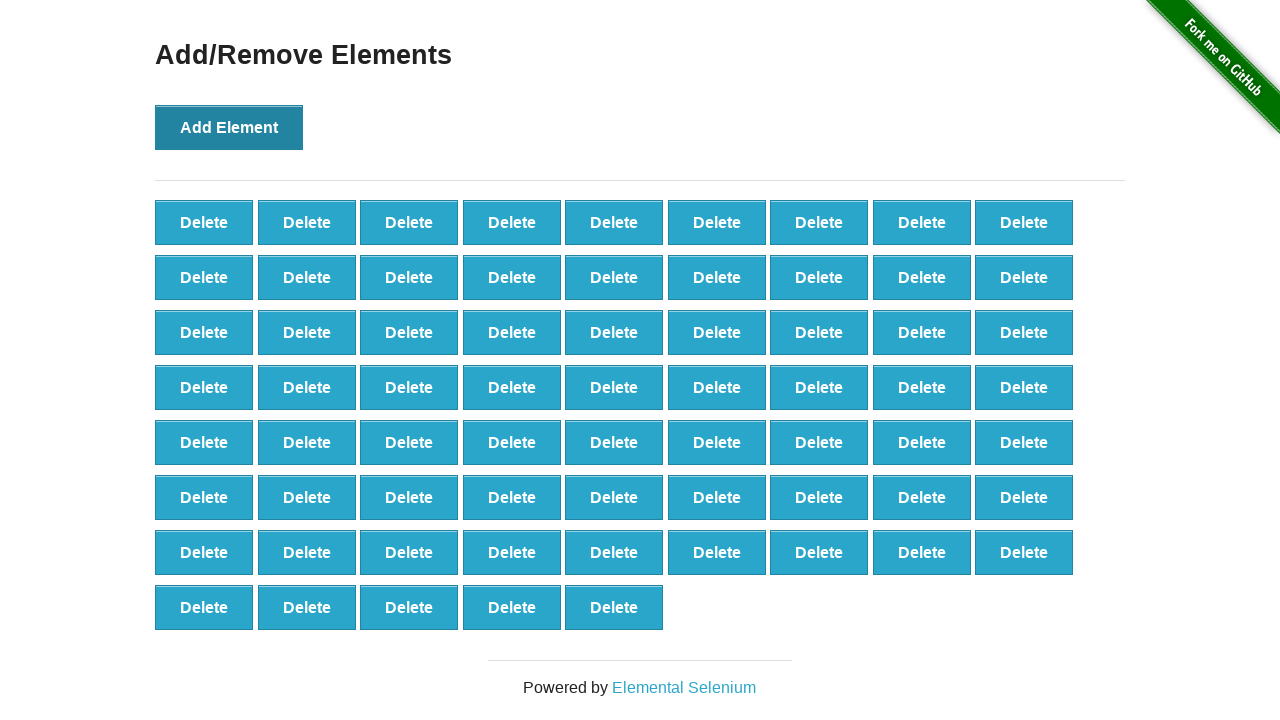

Clicked 'Add Element' button (iteration 69/100) at (229, 127) on xpath=//*[@onclick='addElement()']
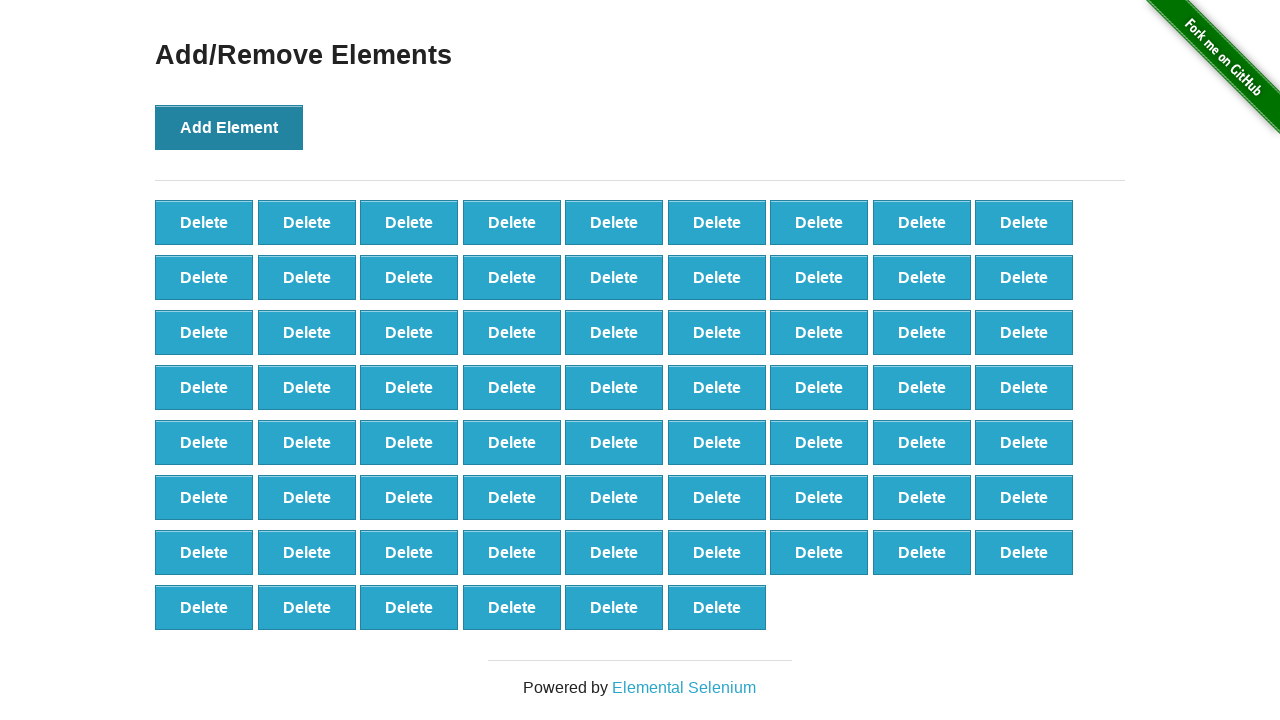

Clicked 'Add Element' button (iteration 70/100) at (229, 127) on xpath=//*[@onclick='addElement()']
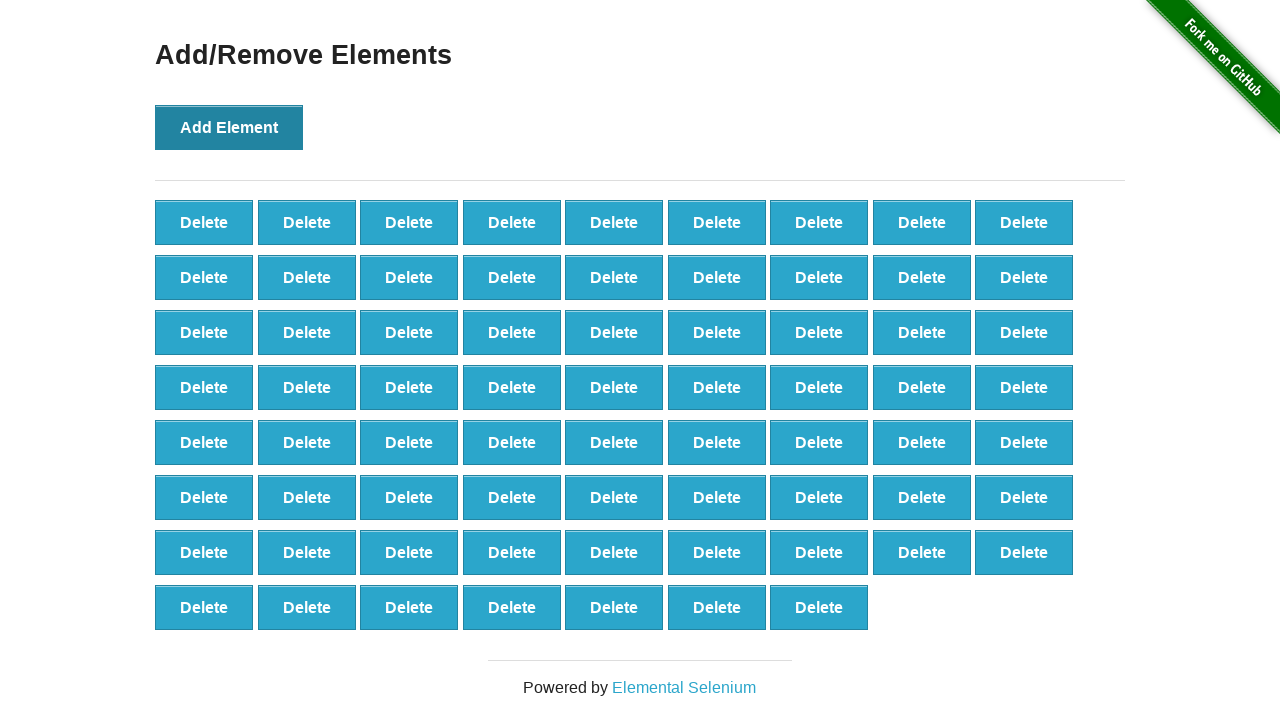

Clicked 'Add Element' button (iteration 71/100) at (229, 127) on xpath=//*[@onclick='addElement()']
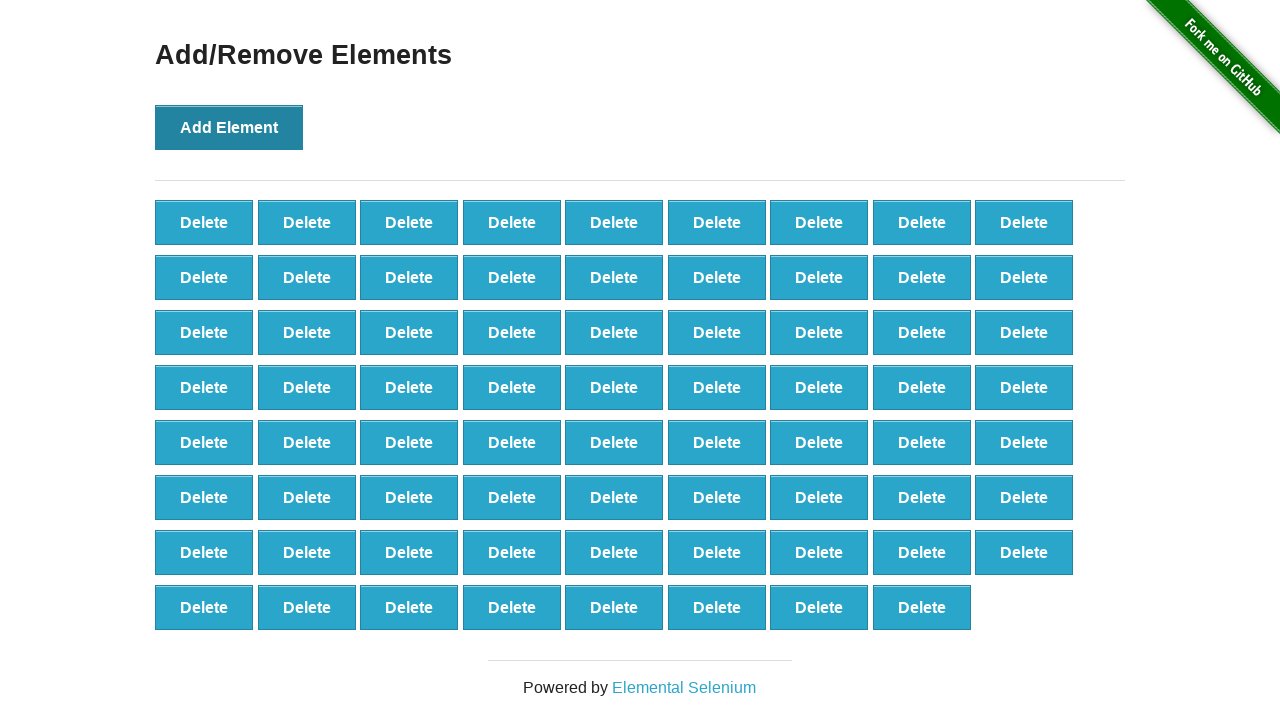

Clicked 'Add Element' button (iteration 72/100) at (229, 127) on xpath=//*[@onclick='addElement()']
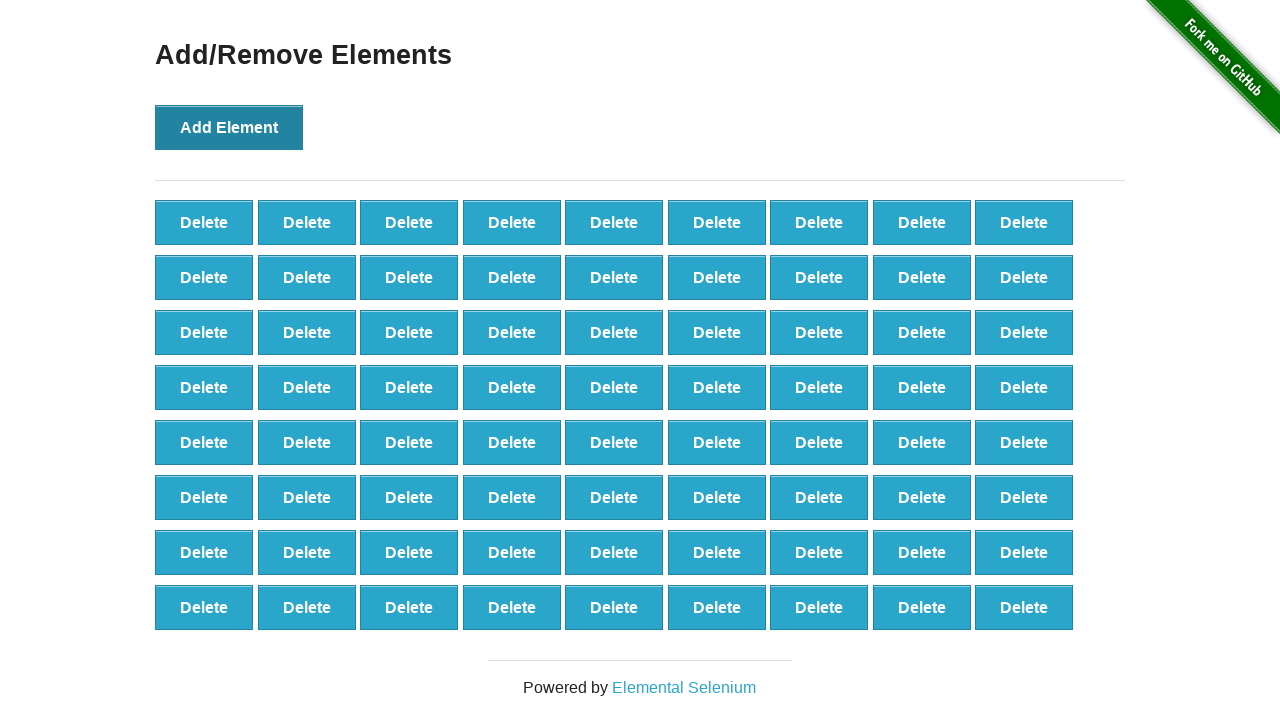

Clicked 'Add Element' button (iteration 73/100) at (229, 127) on xpath=//*[@onclick='addElement()']
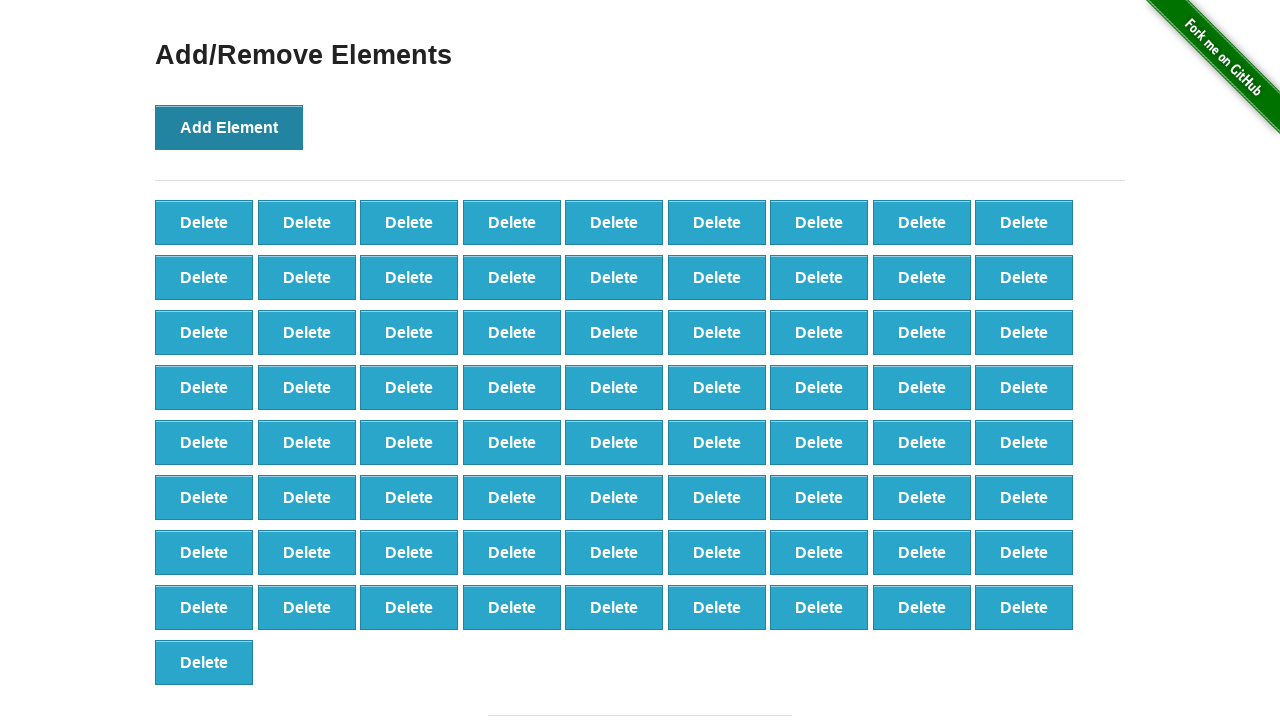

Clicked 'Add Element' button (iteration 74/100) at (229, 127) on xpath=//*[@onclick='addElement()']
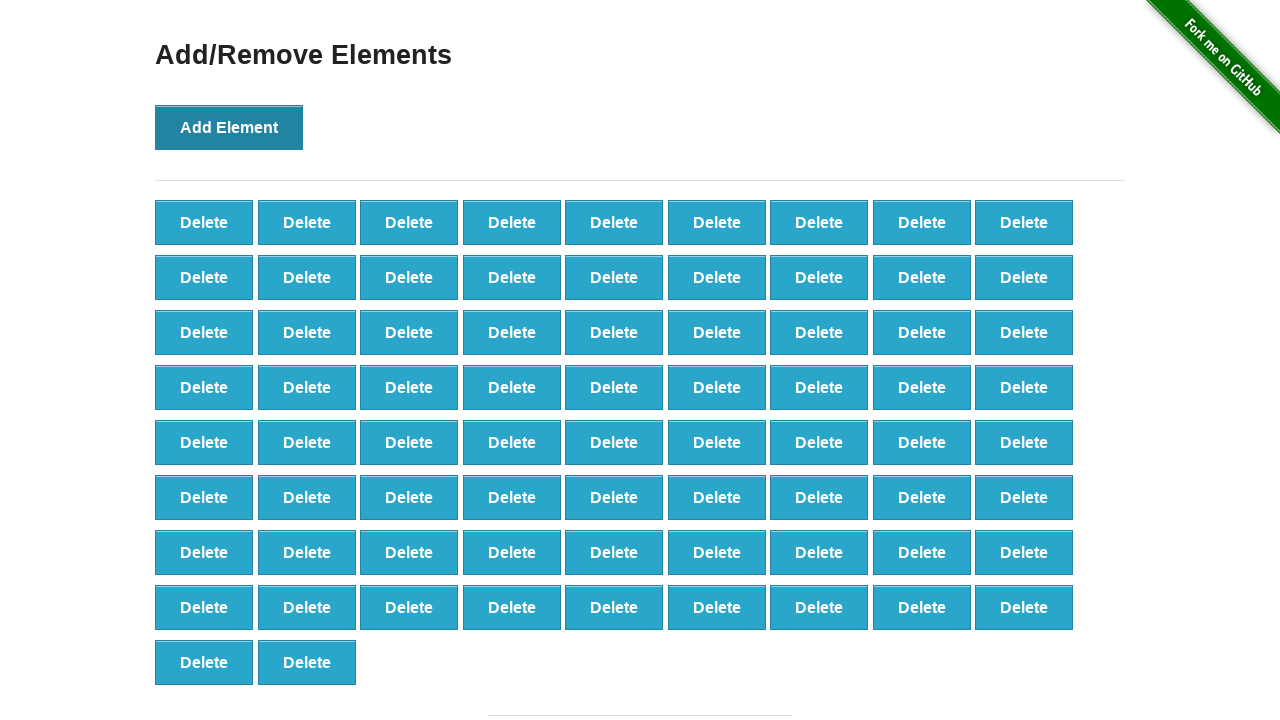

Clicked 'Add Element' button (iteration 75/100) at (229, 127) on xpath=//*[@onclick='addElement()']
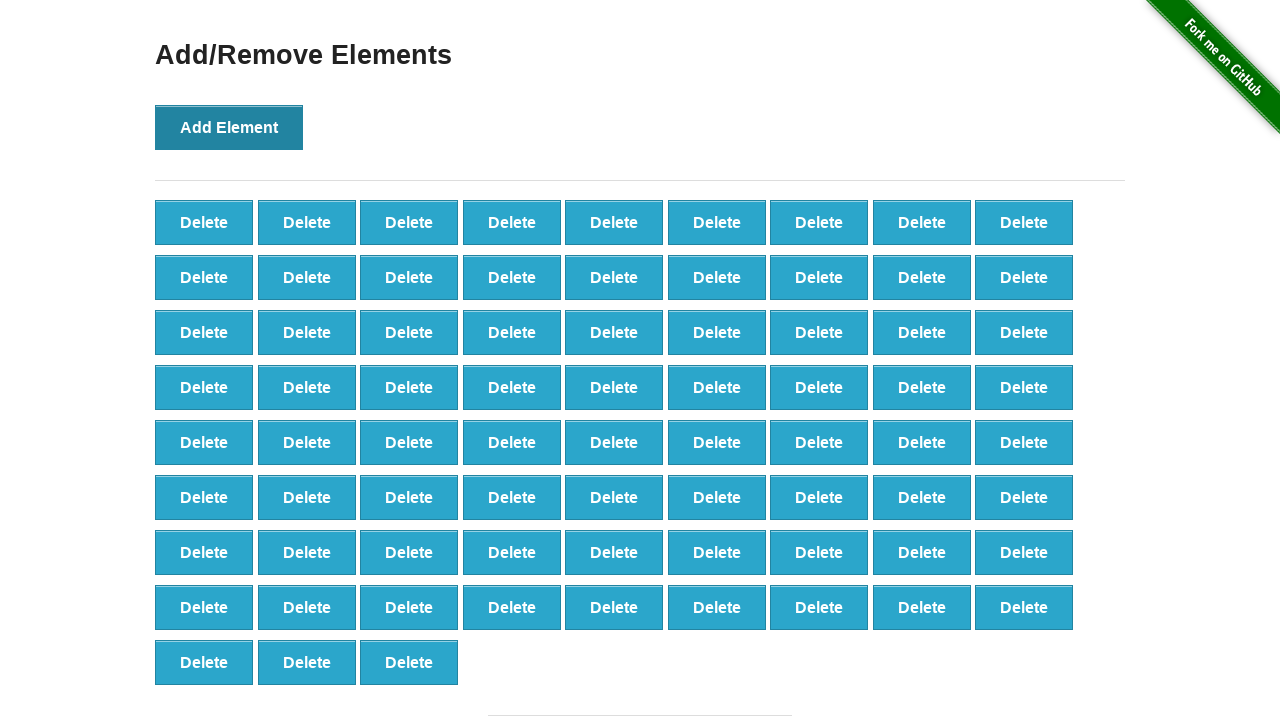

Clicked 'Add Element' button (iteration 76/100) at (229, 127) on xpath=//*[@onclick='addElement()']
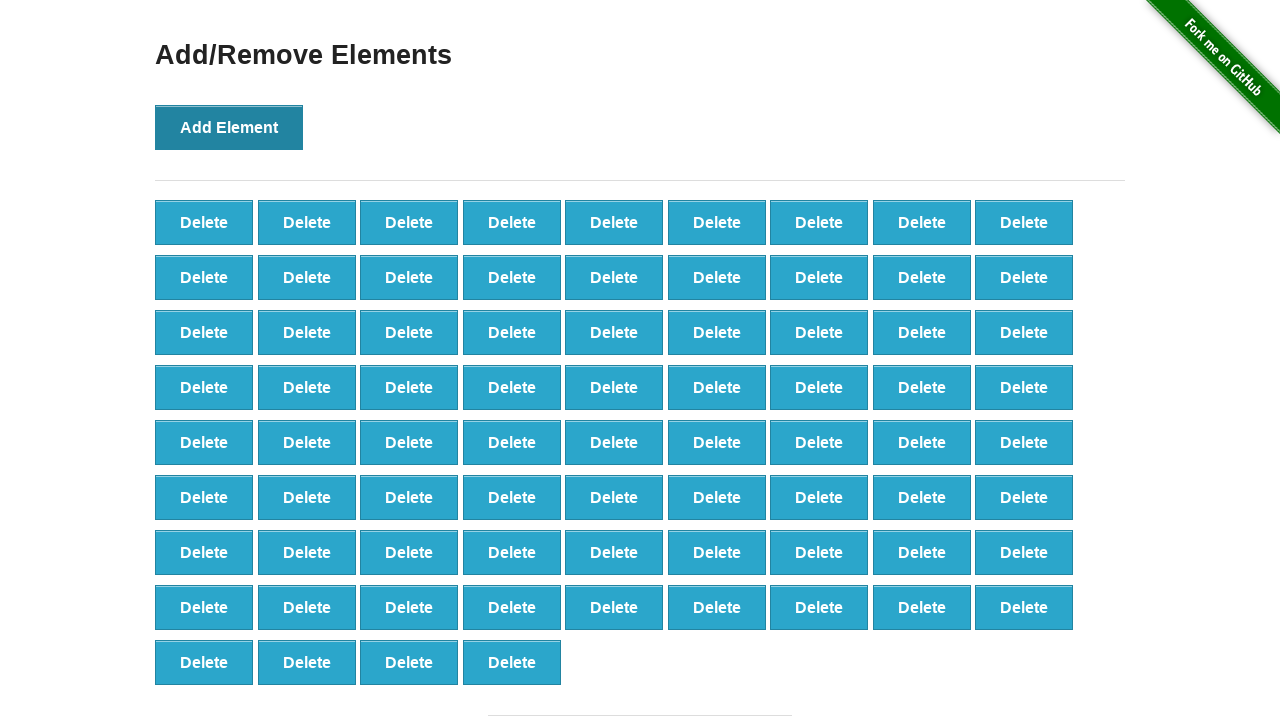

Clicked 'Add Element' button (iteration 77/100) at (229, 127) on xpath=//*[@onclick='addElement()']
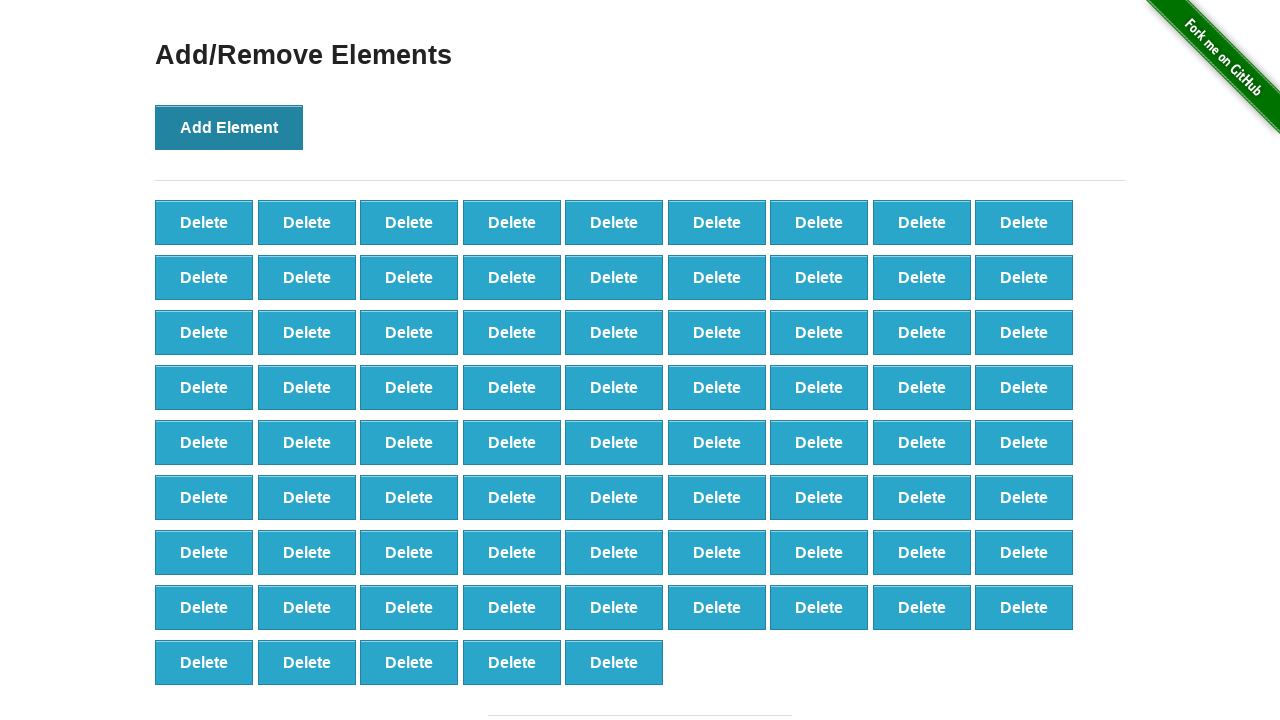

Clicked 'Add Element' button (iteration 78/100) at (229, 127) on xpath=//*[@onclick='addElement()']
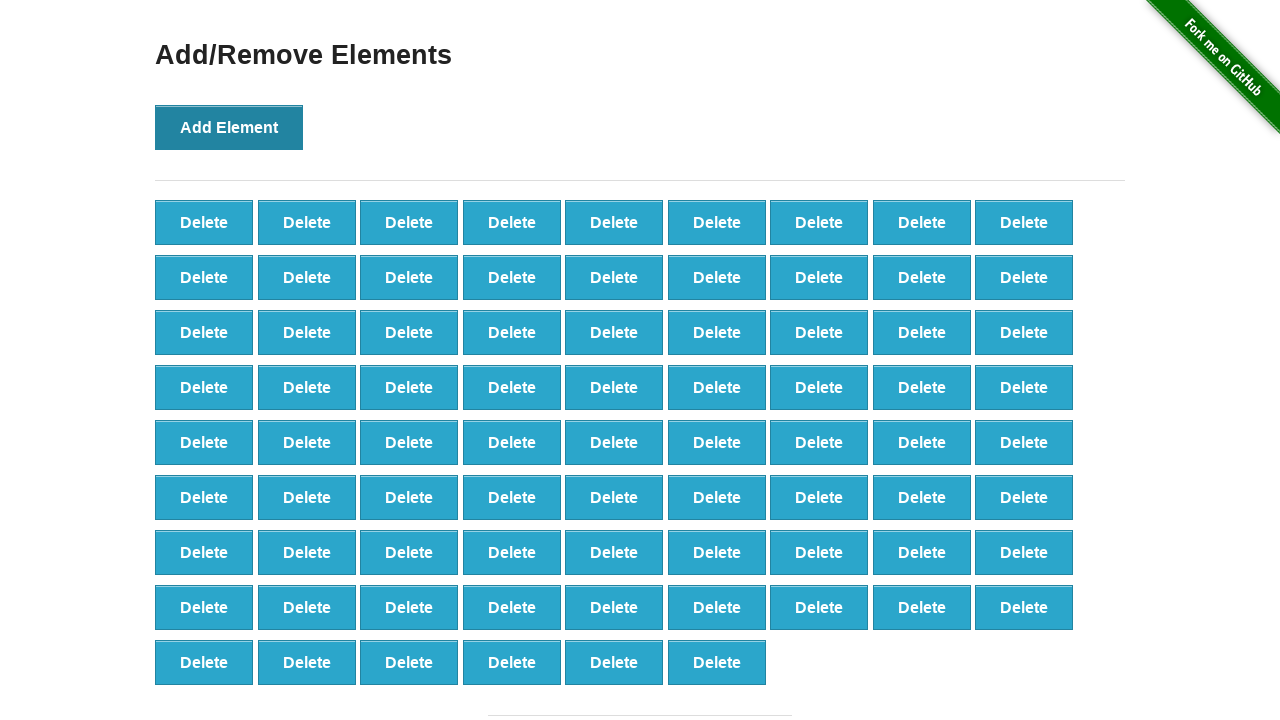

Clicked 'Add Element' button (iteration 79/100) at (229, 127) on xpath=//*[@onclick='addElement()']
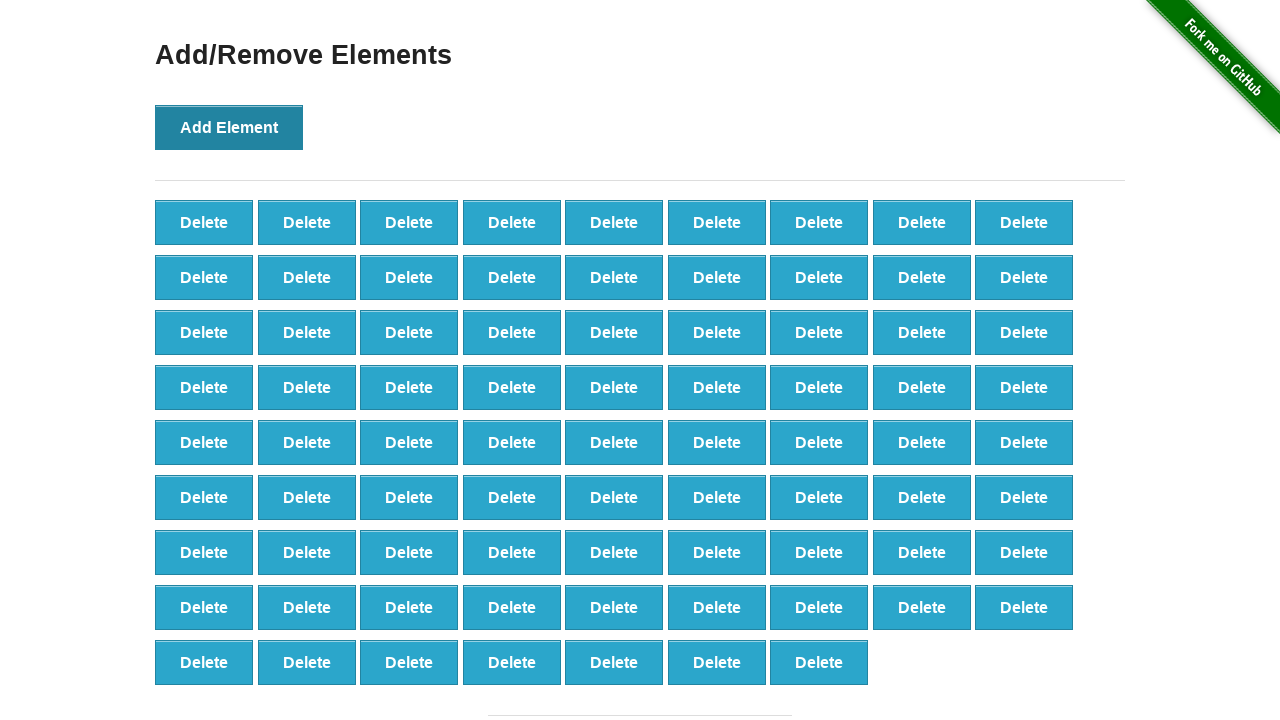

Clicked 'Add Element' button (iteration 80/100) at (229, 127) on xpath=//*[@onclick='addElement()']
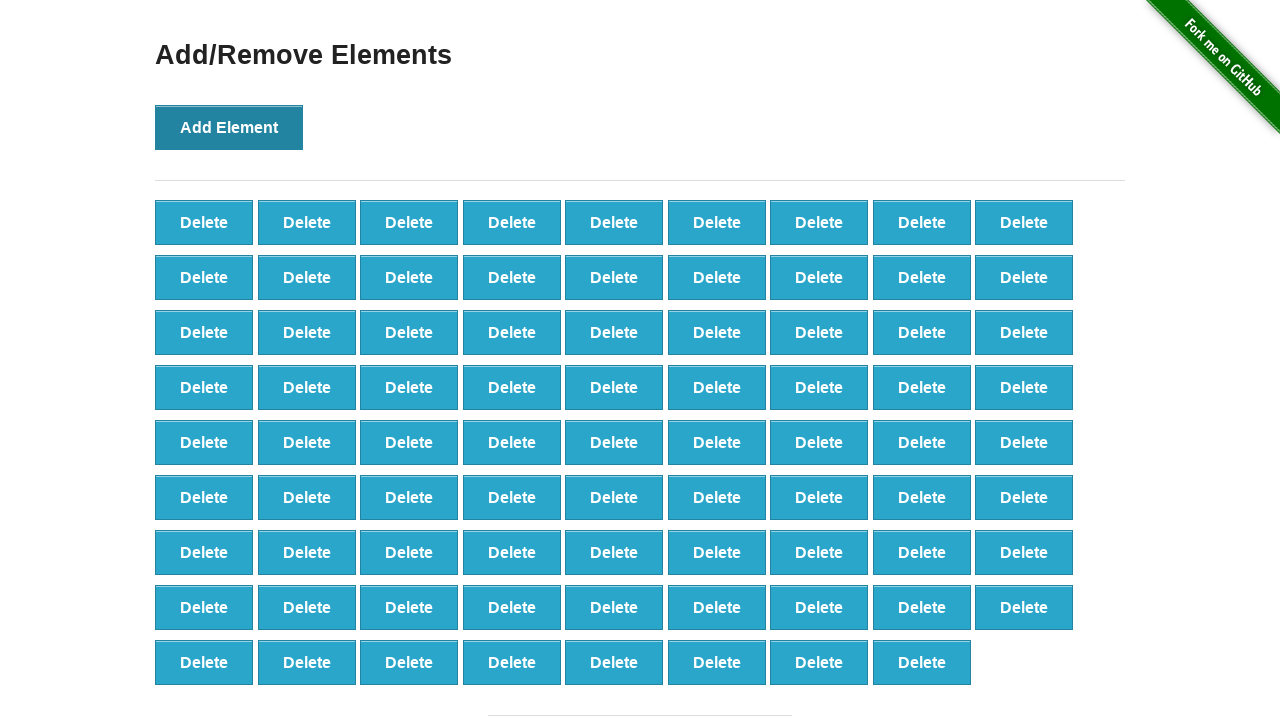

Clicked 'Add Element' button (iteration 81/100) at (229, 127) on xpath=//*[@onclick='addElement()']
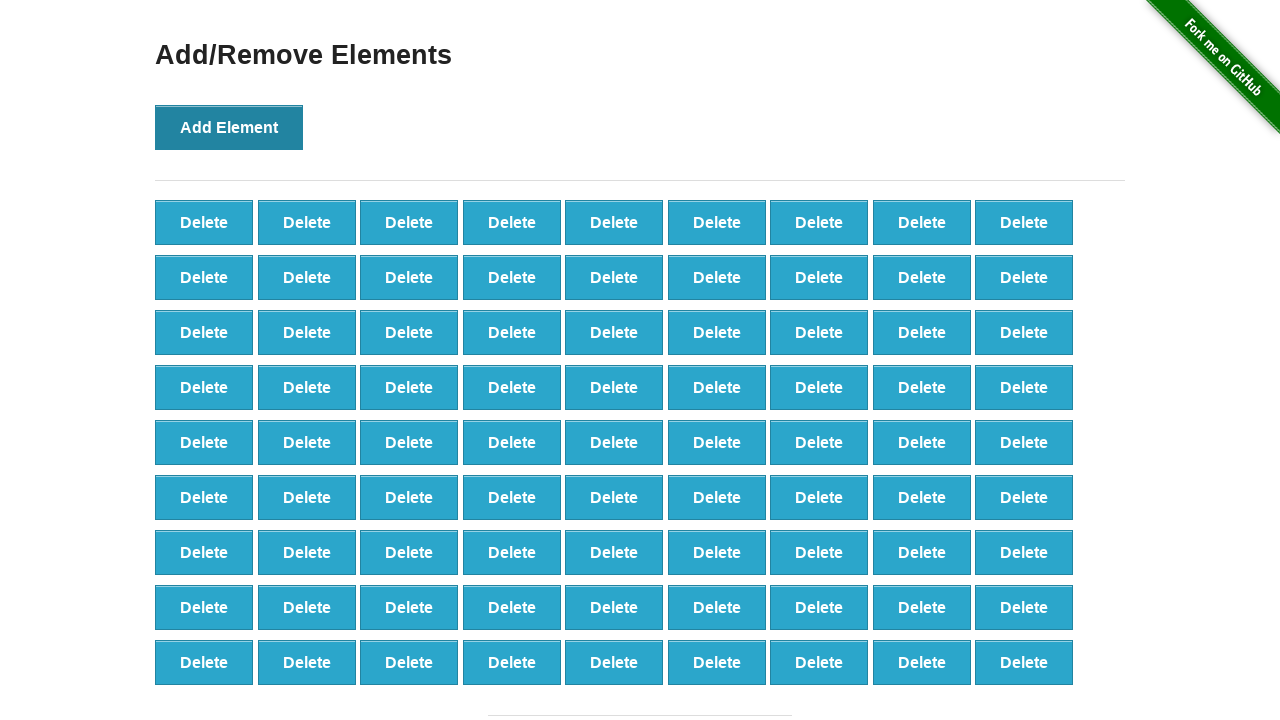

Clicked 'Add Element' button (iteration 82/100) at (229, 127) on xpath=//*[@onclick='addElement()']
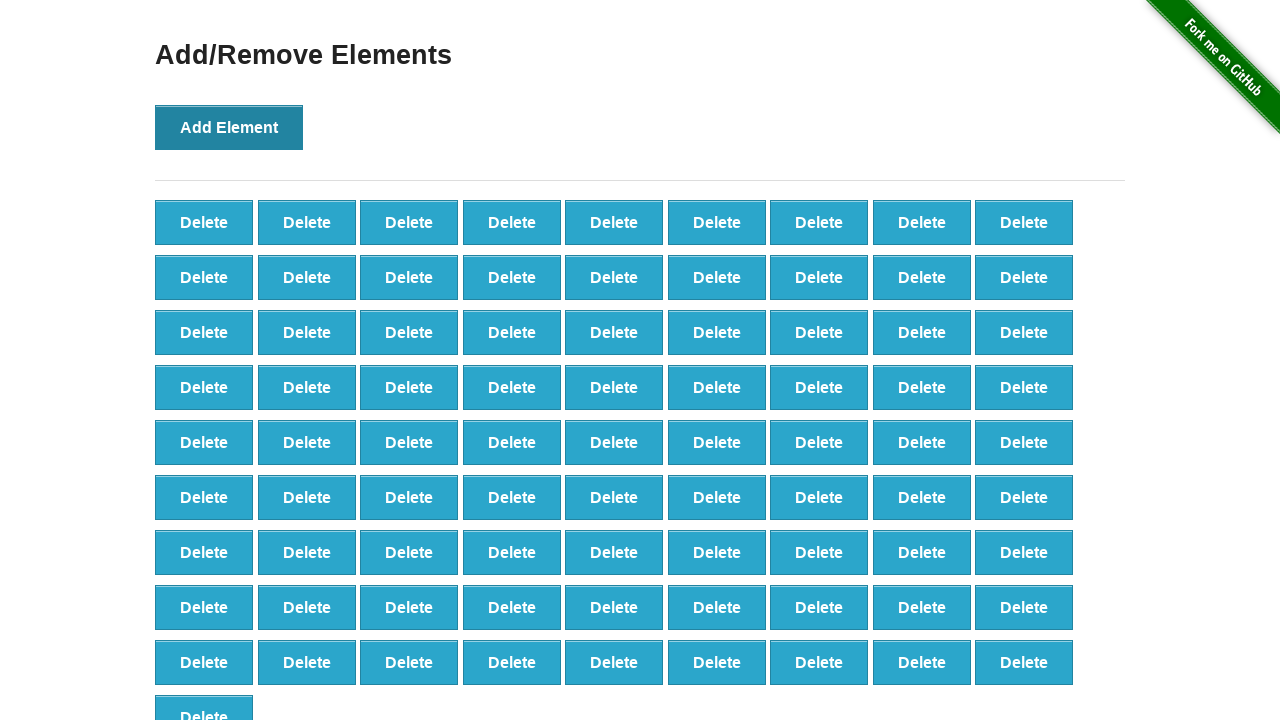

Clicked 'Add Element' button (iteration 83/100) at (229, 127) on xpath=//*[@onclick='addElement()']
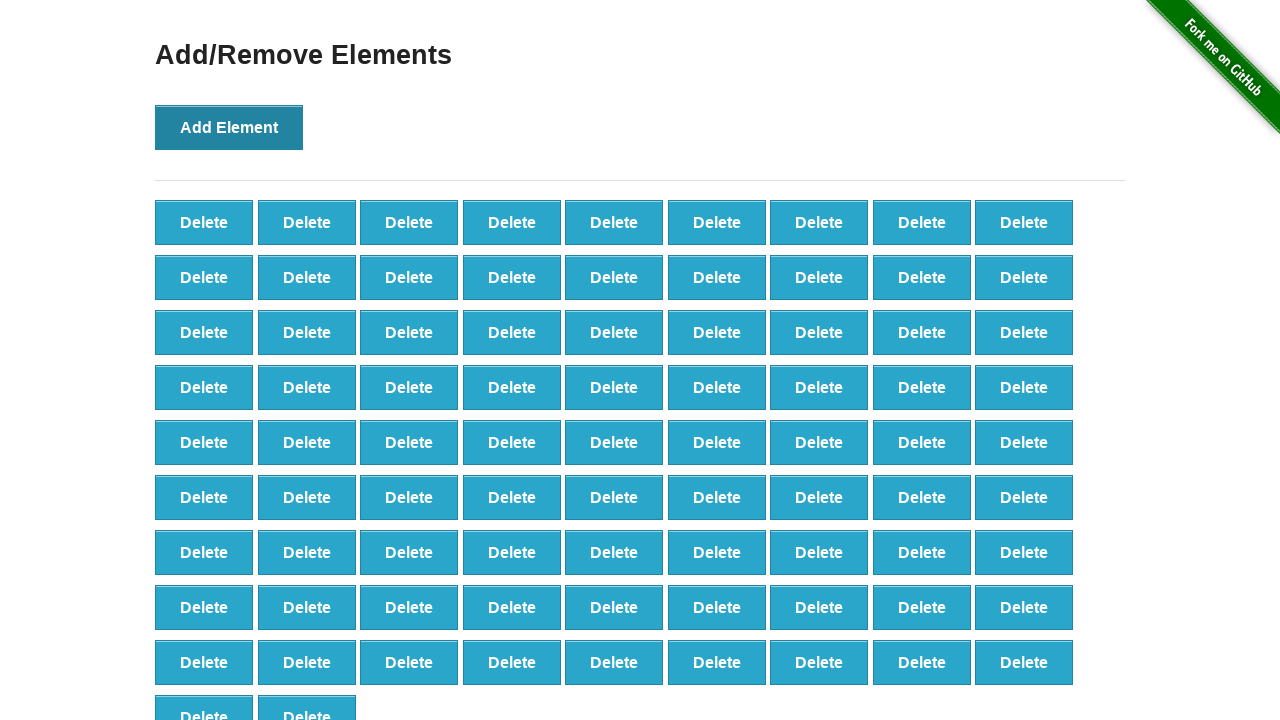

Clicked 'Add Element' button (iteration 84/100) at (229, 127) on xpath=//*[@onclick='addElement()']
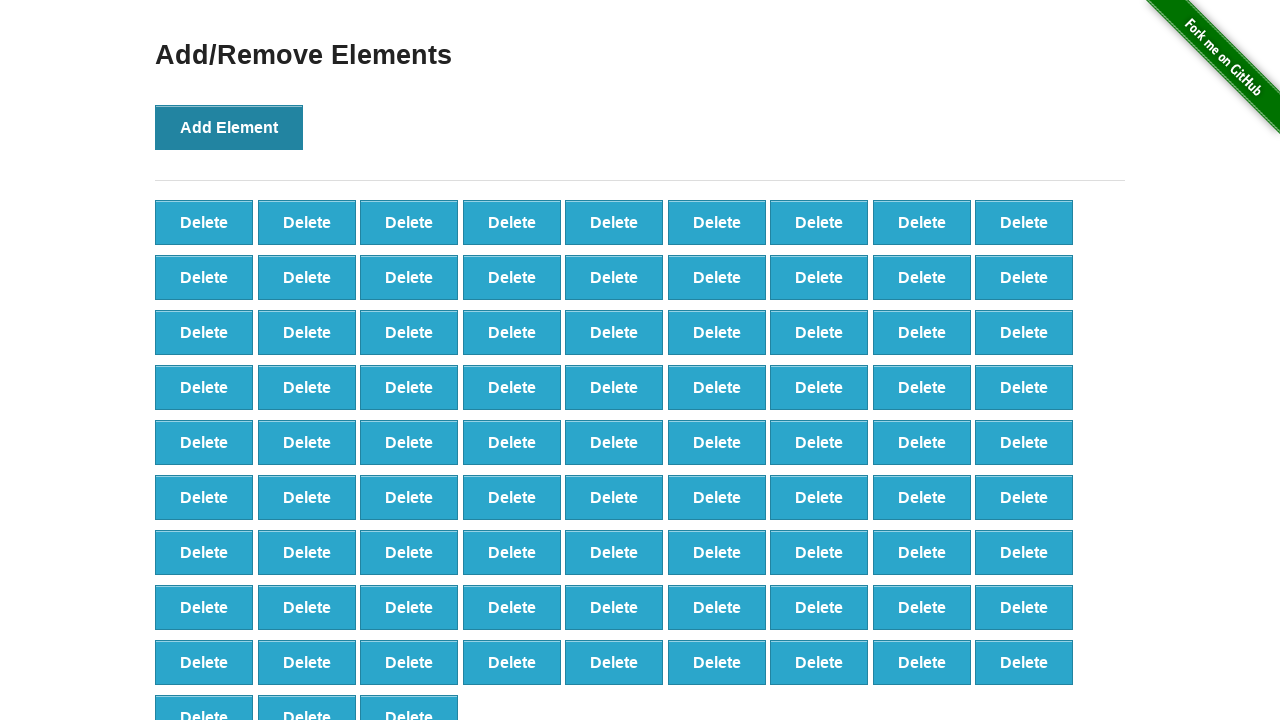

Clicked 'Add Element' button (iteration 85/100) at (229, 127) on xpath=//*[@onclick='addElement()']
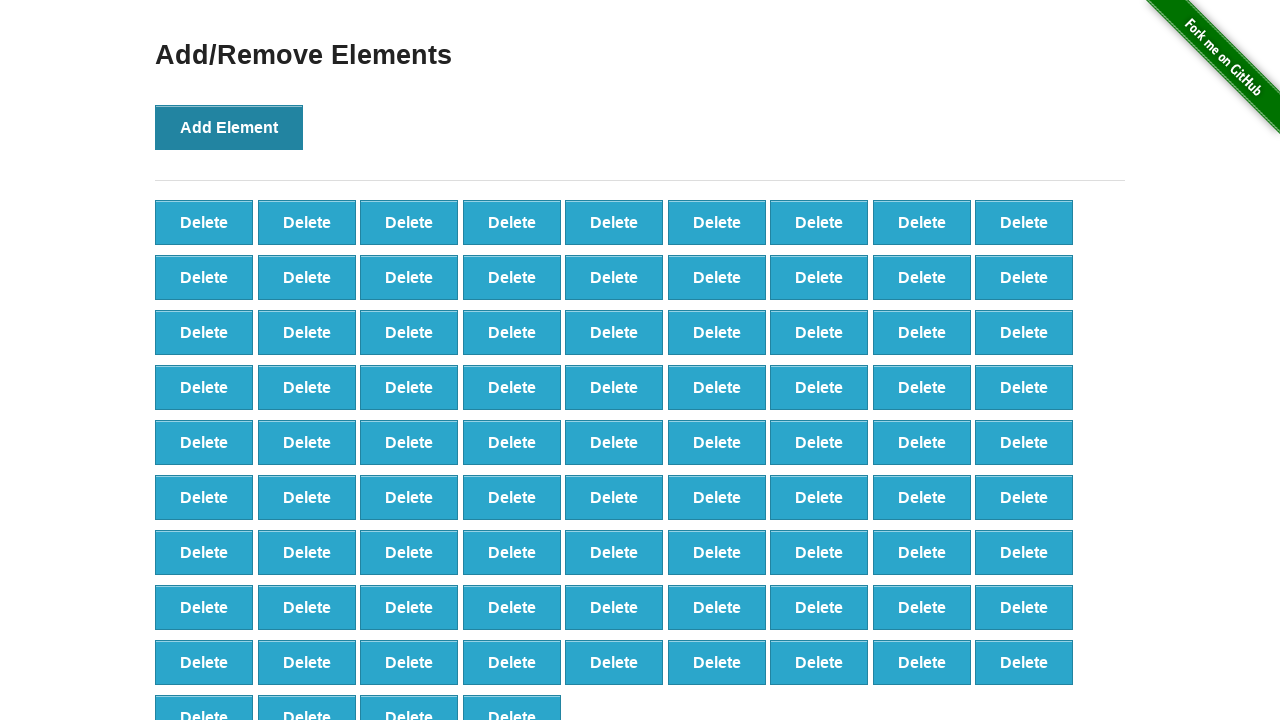

Clicked 'Add Element' button (iteration 86/100) at (229, 127) on xpath=//*[@onclick='addElement()']
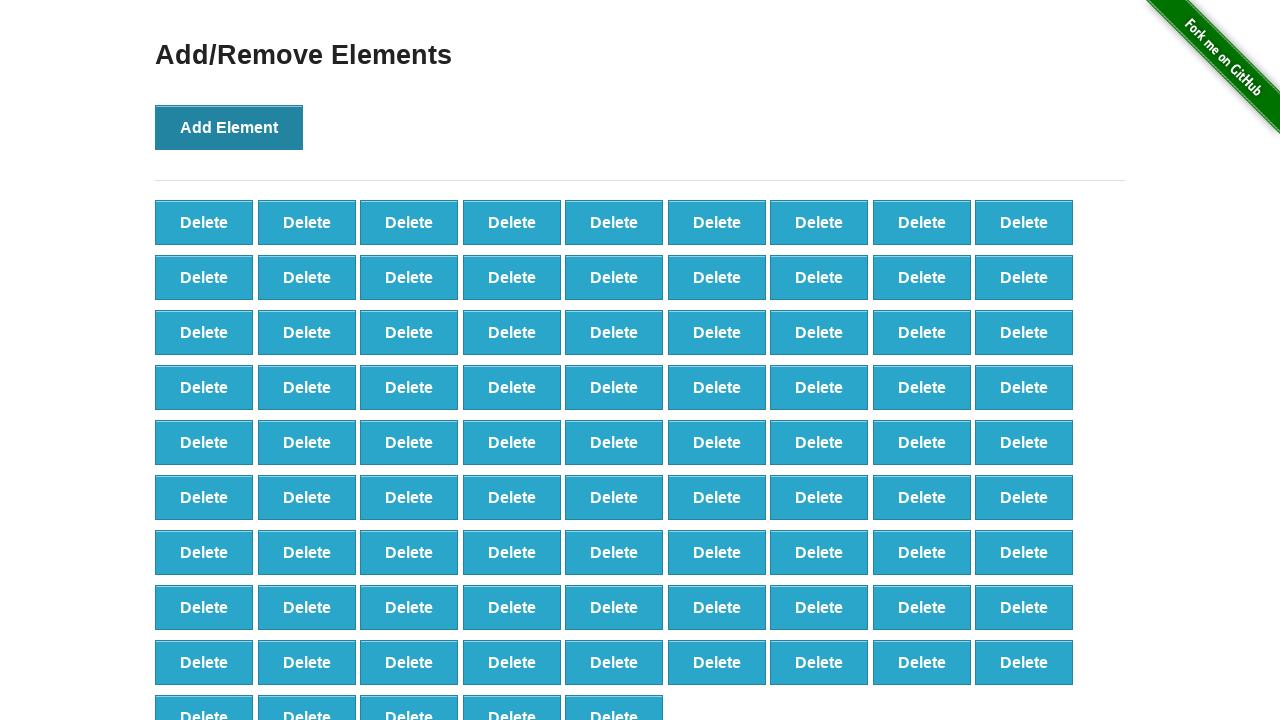

Clicked 'Add Element' button (iteration 87/100) at (229, 127) on xpath=//*[@onclick='addElement()']
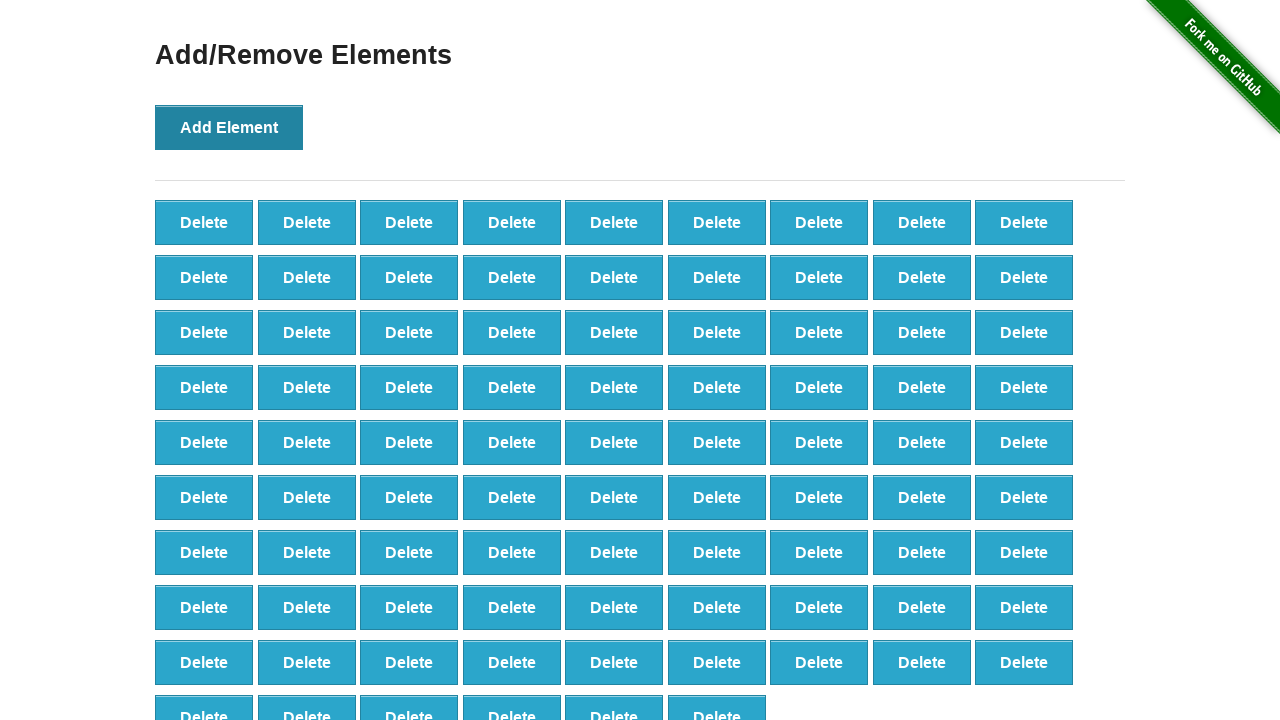

Clicked 'Add Element' button (iteration 88/100) at (229, 127) on xpath=//*[@onclick='addElement()']
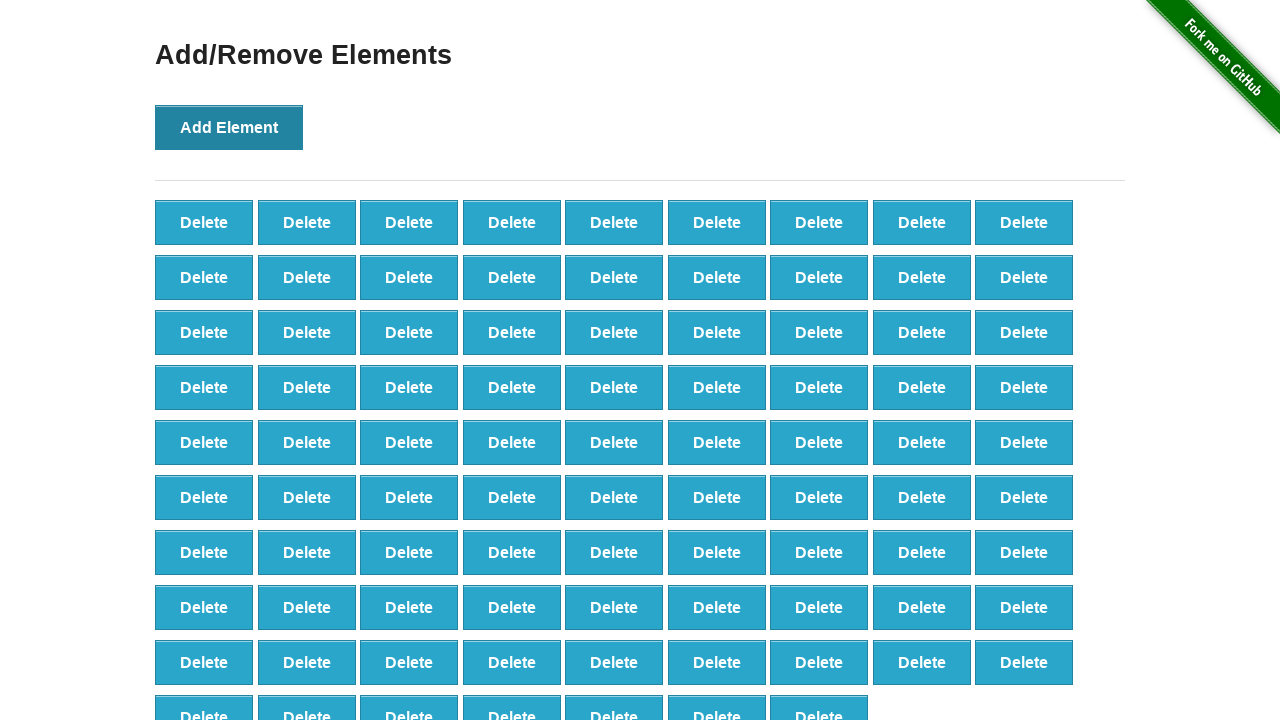

Clicked 'Add Element' button (iteration 89/100) at (229, 127) on xpath=//*[@onclick='addElement()']
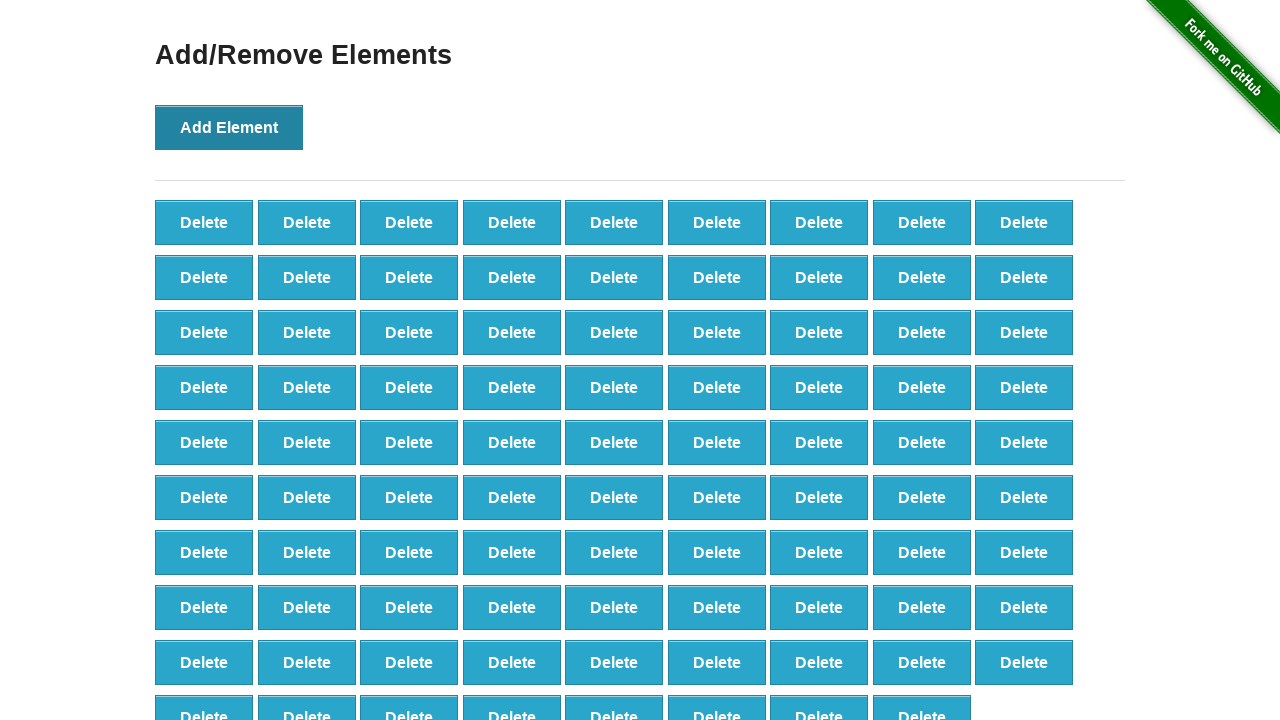

Clicked 'Add Element' button (iteration 90/100) at (229, 127) on xpath=//*[@onclick='addElement()']
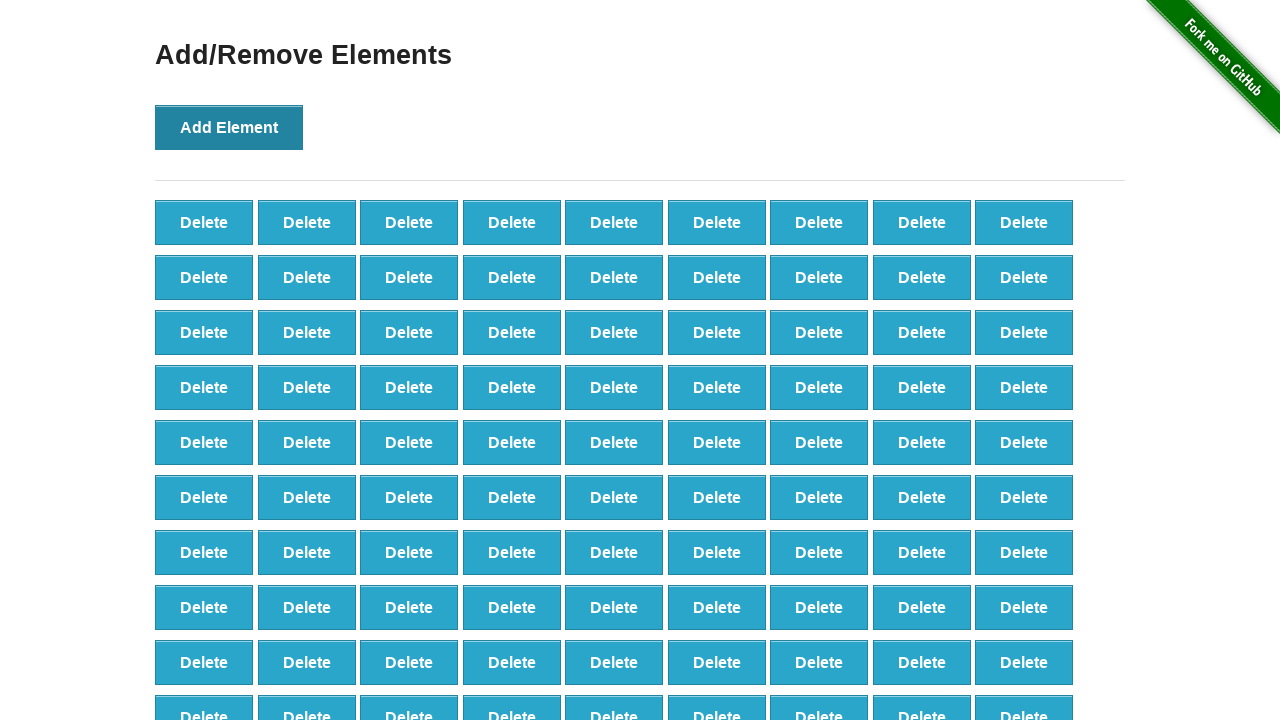

Clicked 'Add Element' button (iteration 91/100) at (229, 127) on xpath=//*[@onclick='addElement()']
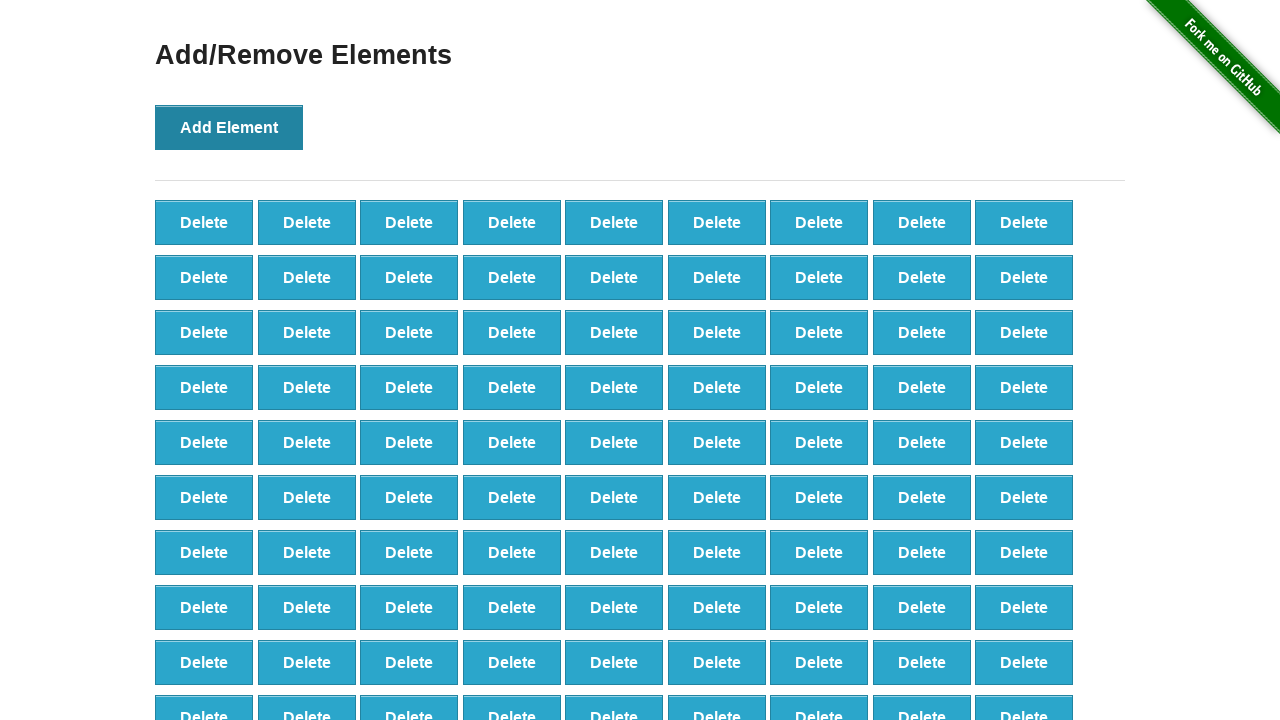

Clicked 'Add Element' button (iteration 92/100) at (229, 127) on xpath=//*[@onclick='addElement()']
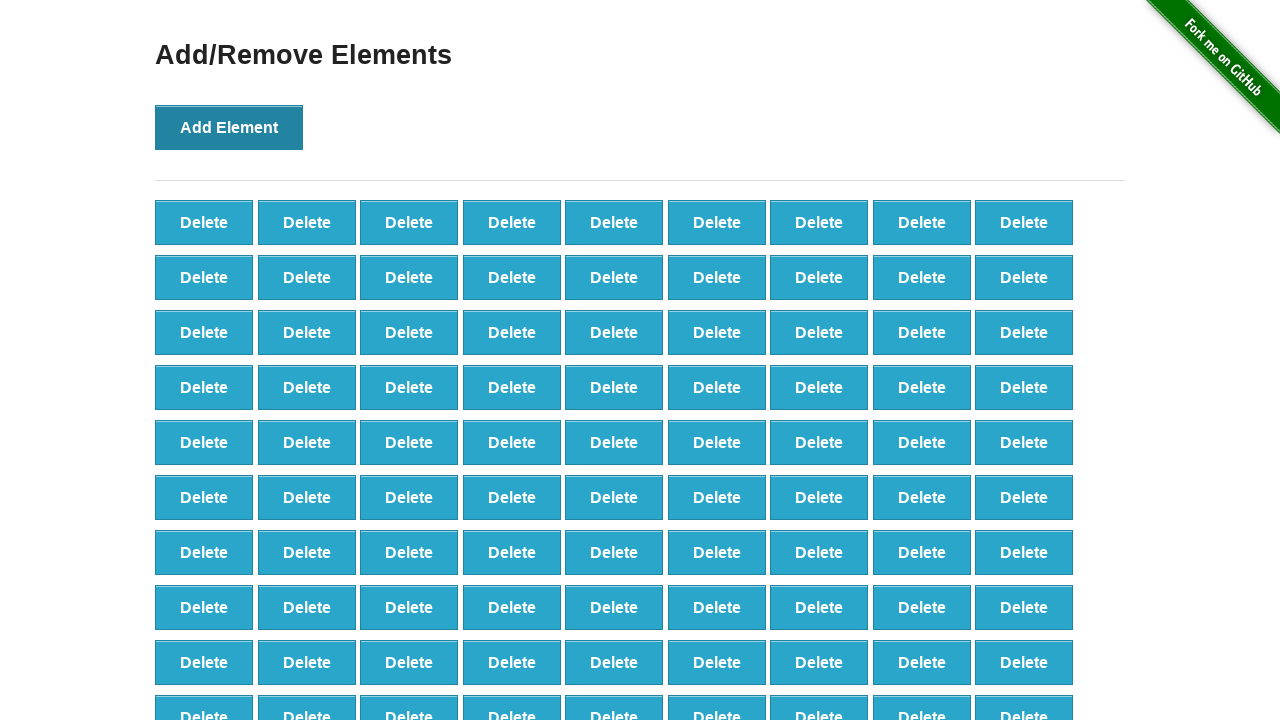

Clicked 'Add Element' button (iteration 93/100) at (229, 127) on xpath=//*[@onclick='addElement()']
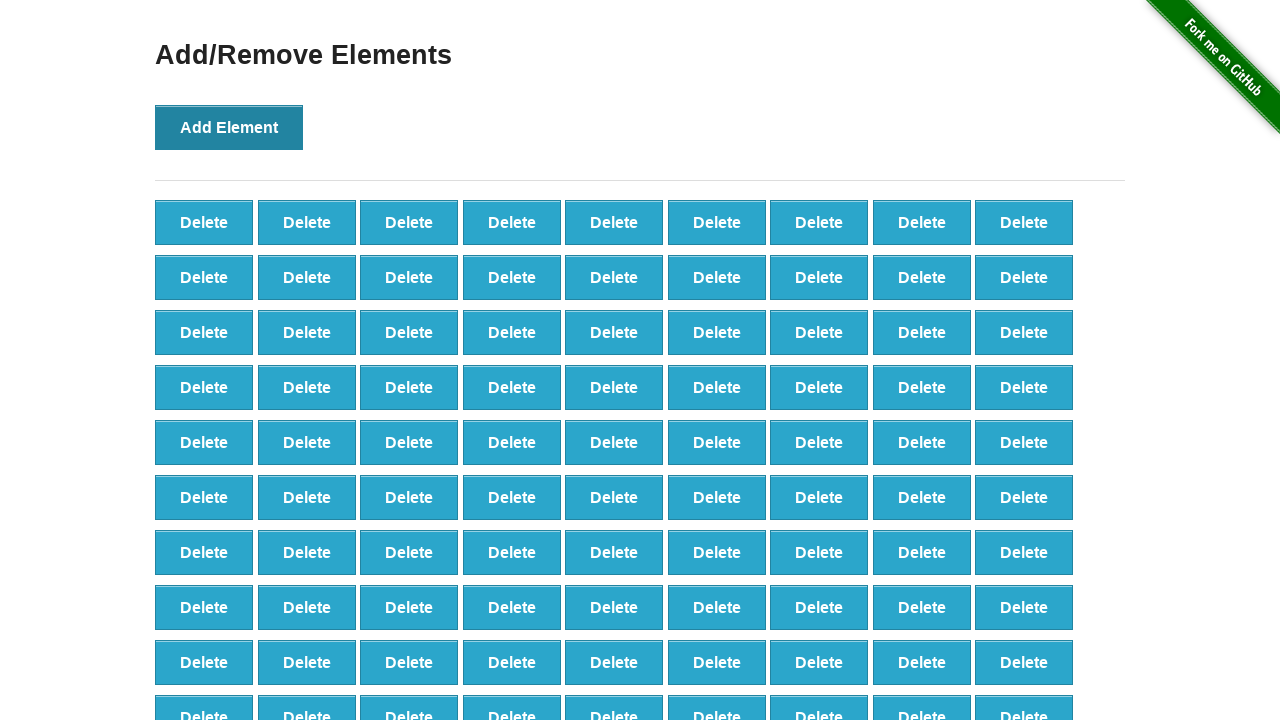

Clicked 'Add Element' button (iteration 94/100) at (229, 127) on xpath=//*[@onclick='addElement()']
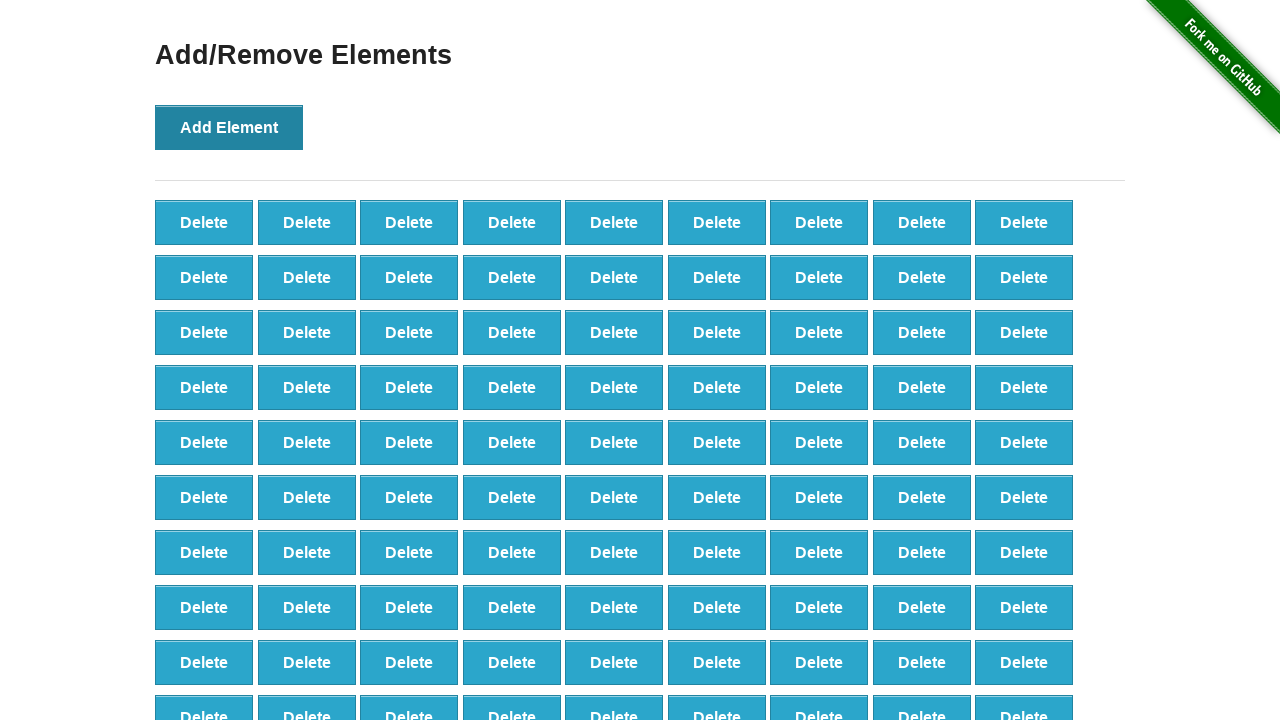

Clicked 'Add Element' button (iteration 95/100) at (229, 127) on xpath=//*[@onclick='addElement()']
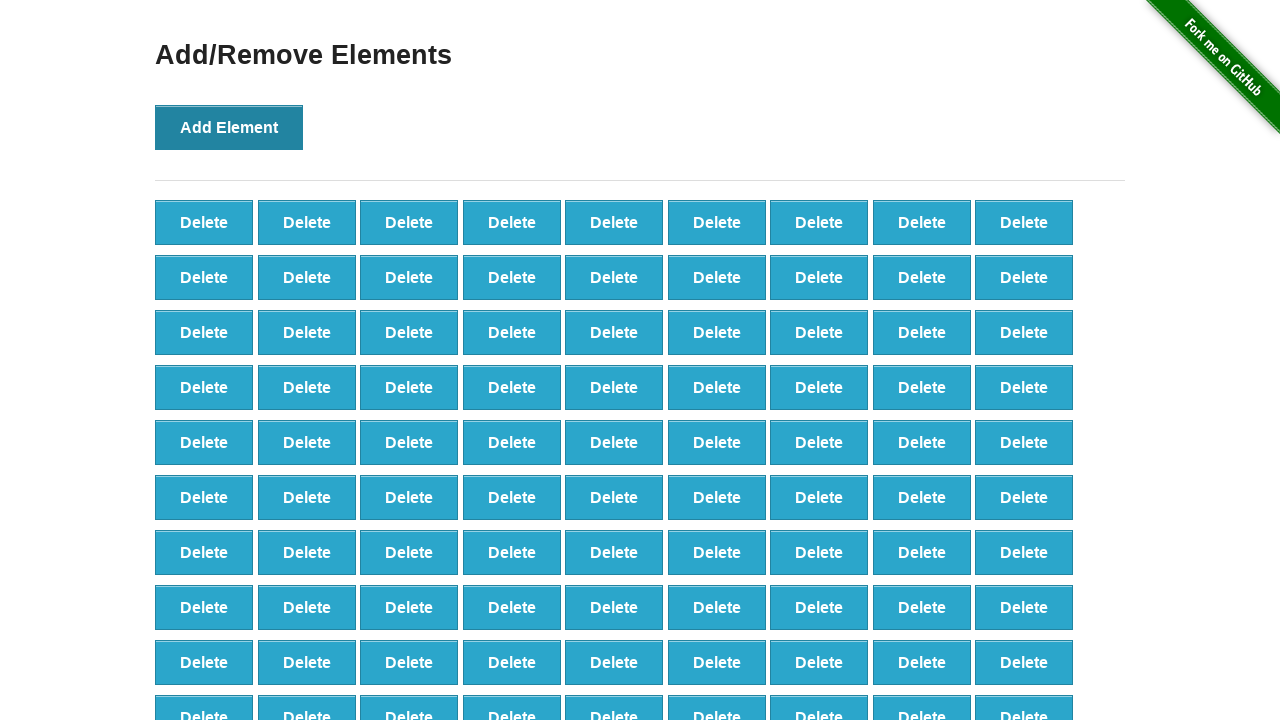

Clicked 'Add Element' button (iteration 96/100) at (229, 127) on xpath=//*[@onclick='addElement()']
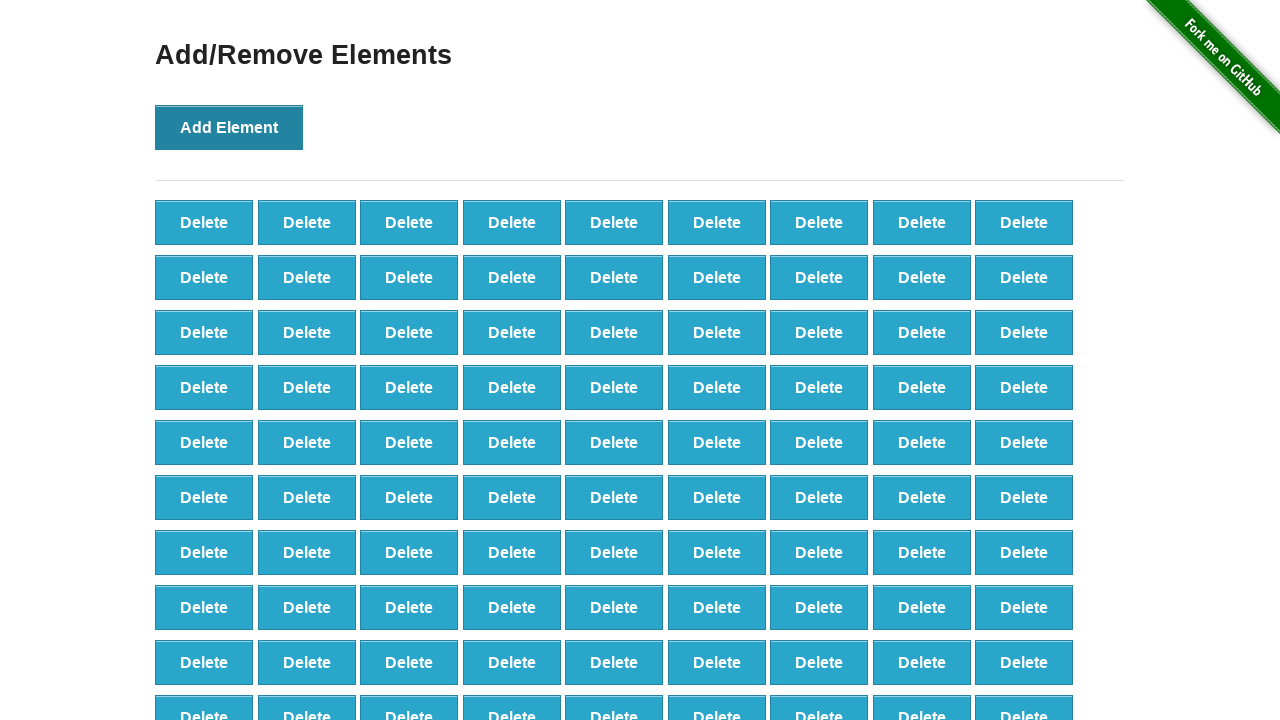

Clicked 'Add Element' button (iteration 97/100) at (229, 127) on xpath=//*[@onclick='addElement()']
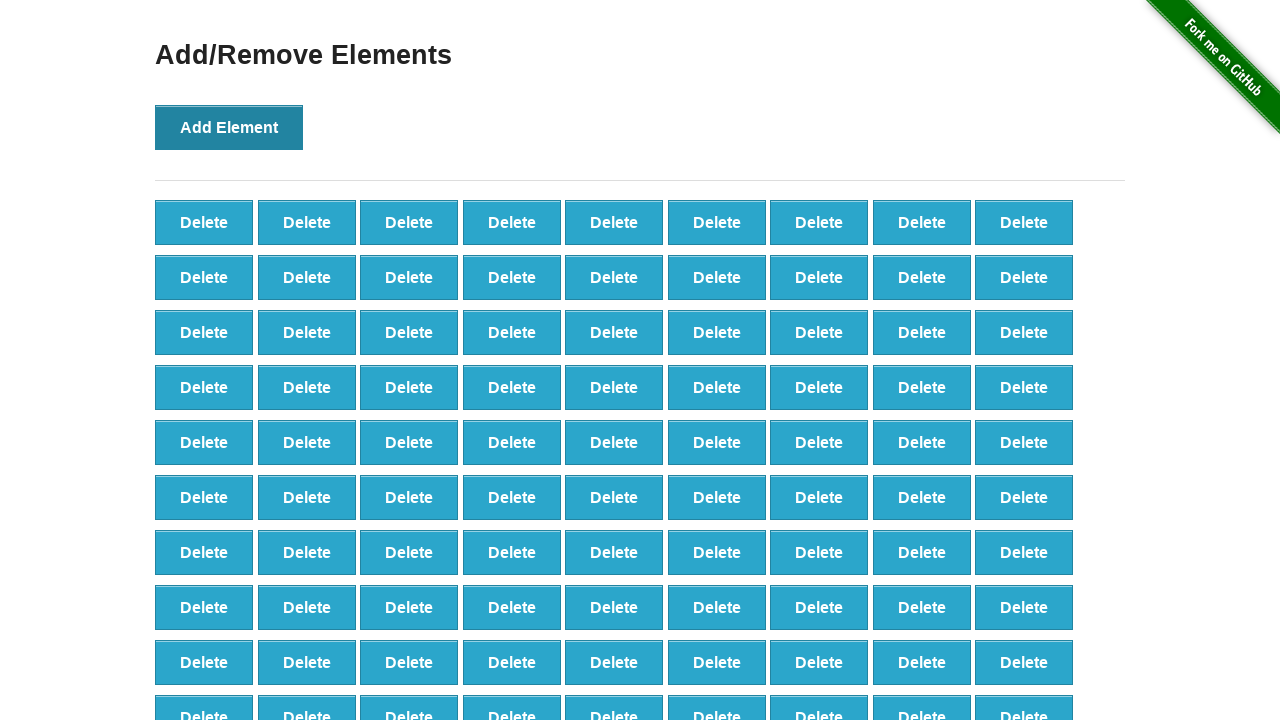

Clicked 'Add Element' button (iteration 98/100) at (229, 127) on xpath=//*[@onclick='addElement()']
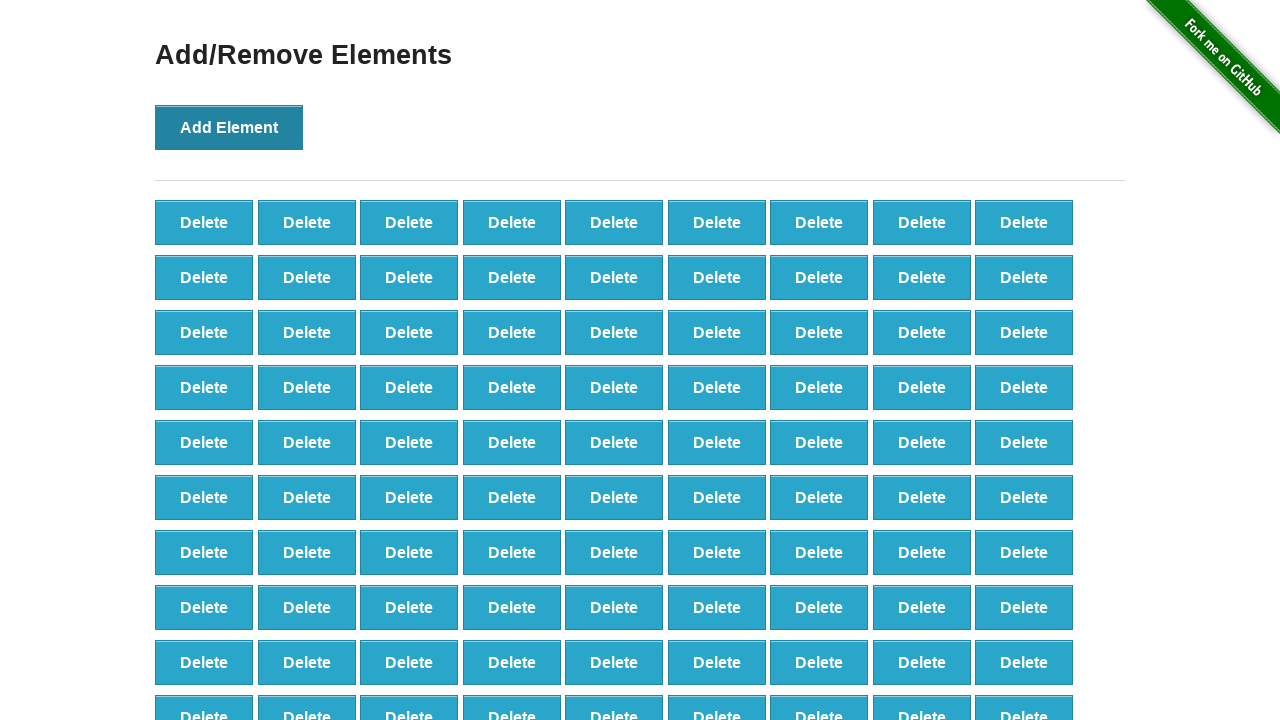

Clicked 'Add Element' button (iteration 99/100) at (229, 127) on xpath=//*[@onclick='addElement()']
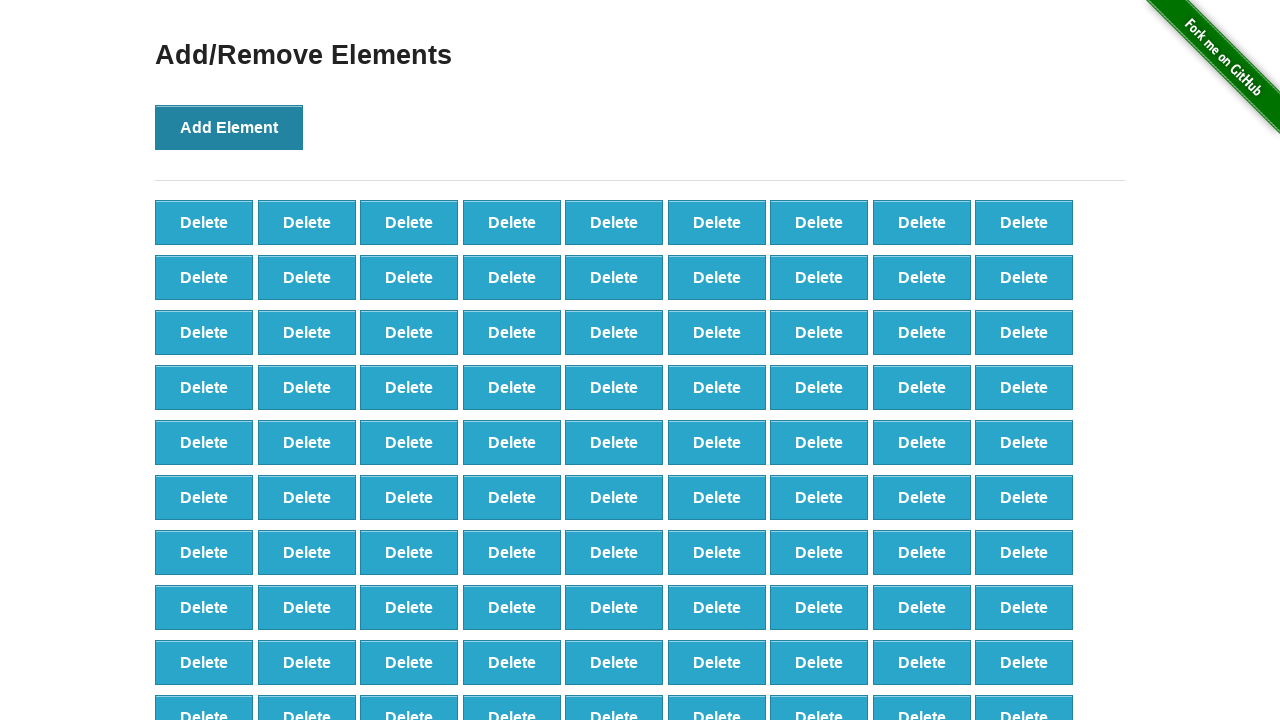

Clicked 'Add Element' button (iteration 100/100) at (229, 127) on xpath=//*[@onclick='addElement()']
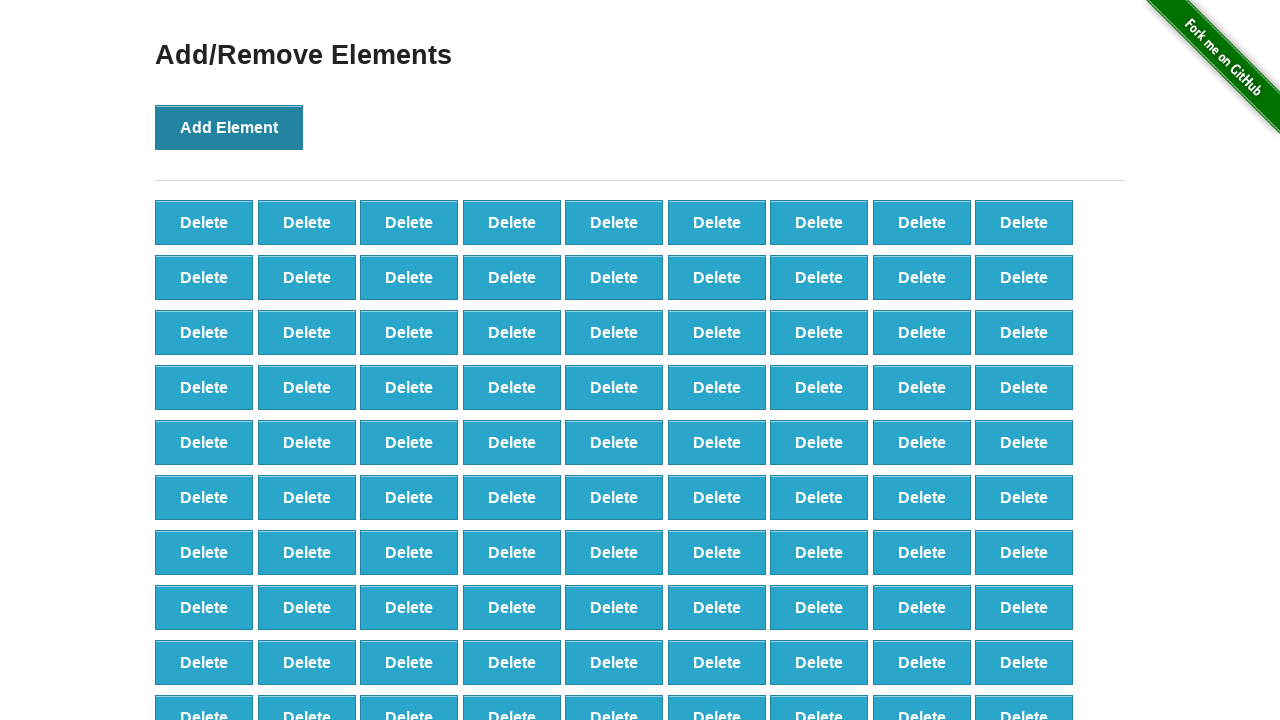

Located all delete buttons for validation
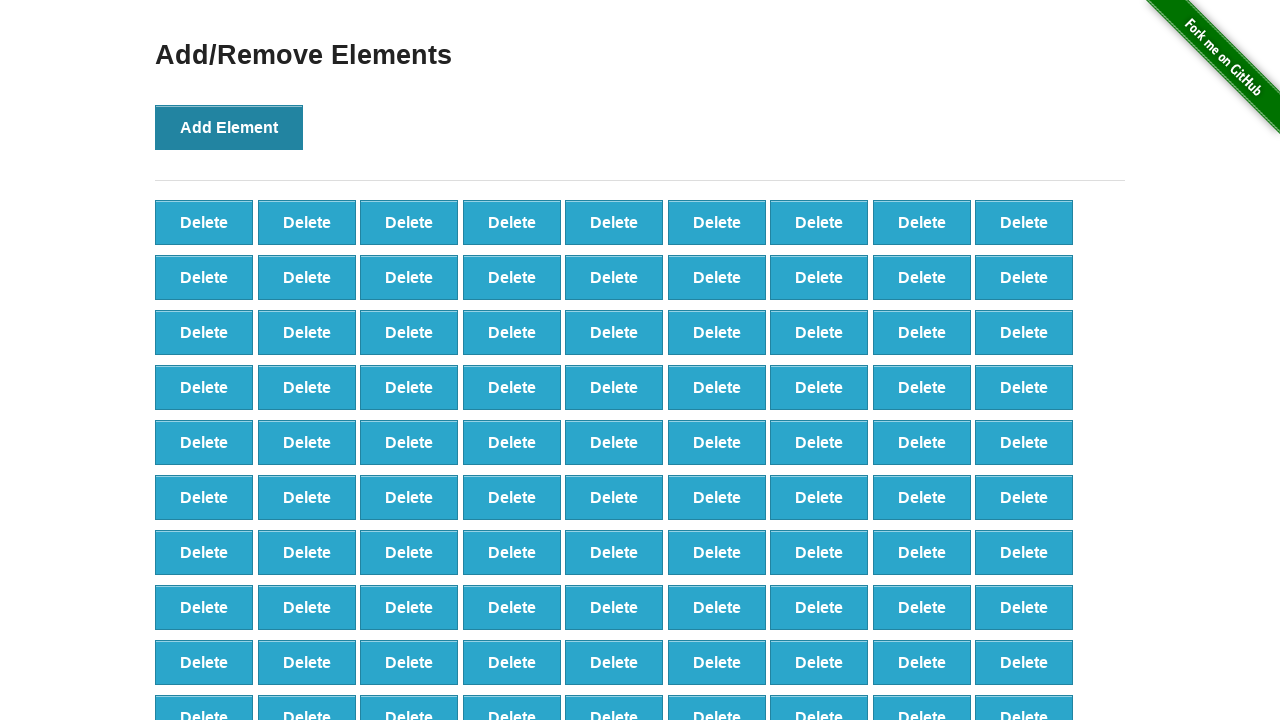

Validated that exactly 100 delete buttons were created
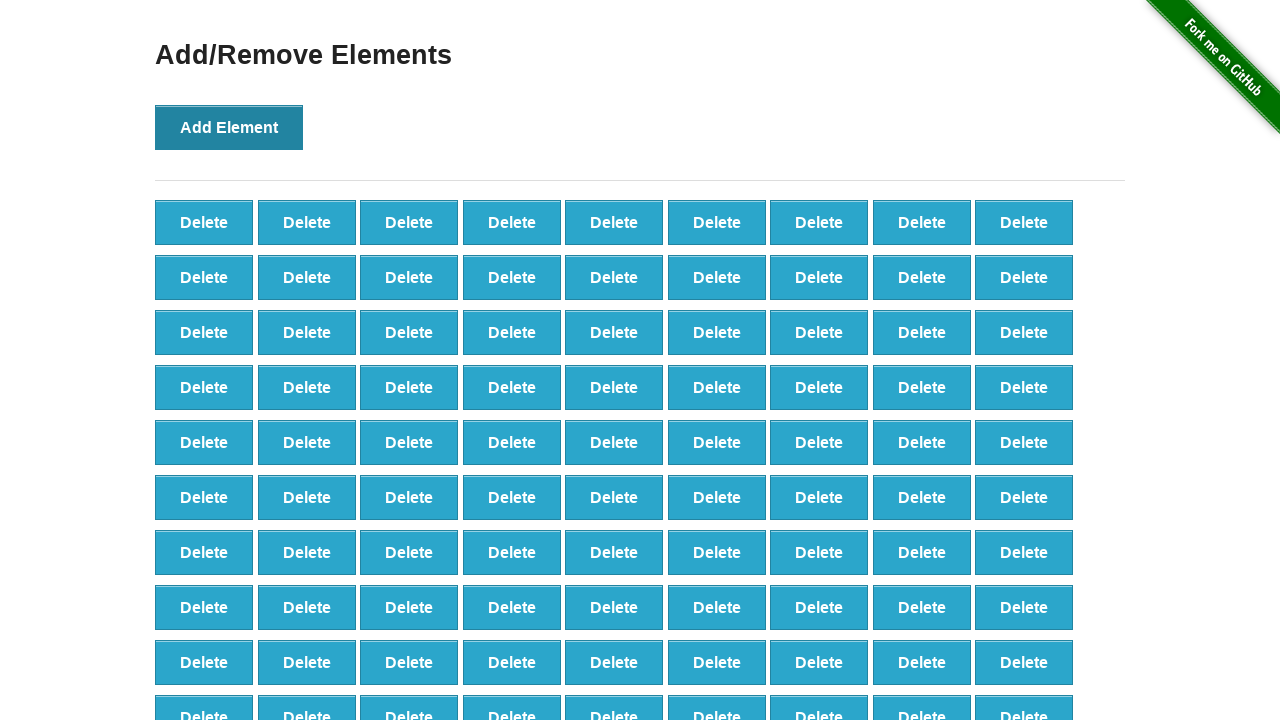

Clicked delete button to remove element (iteration 1/100) at (204, 222) on .added-manually >> nth=0
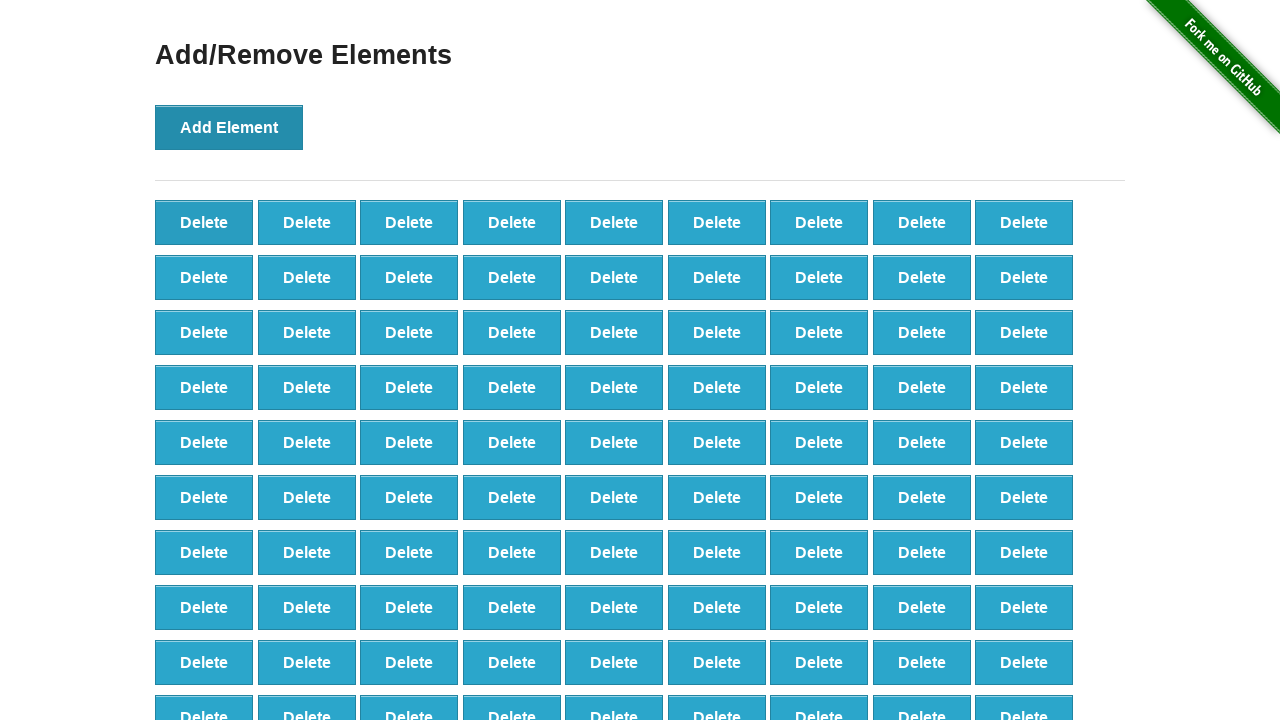

Clicked delete button to remove element (iteration 2/100) at (204, 222) on .added-manually >> nth=0
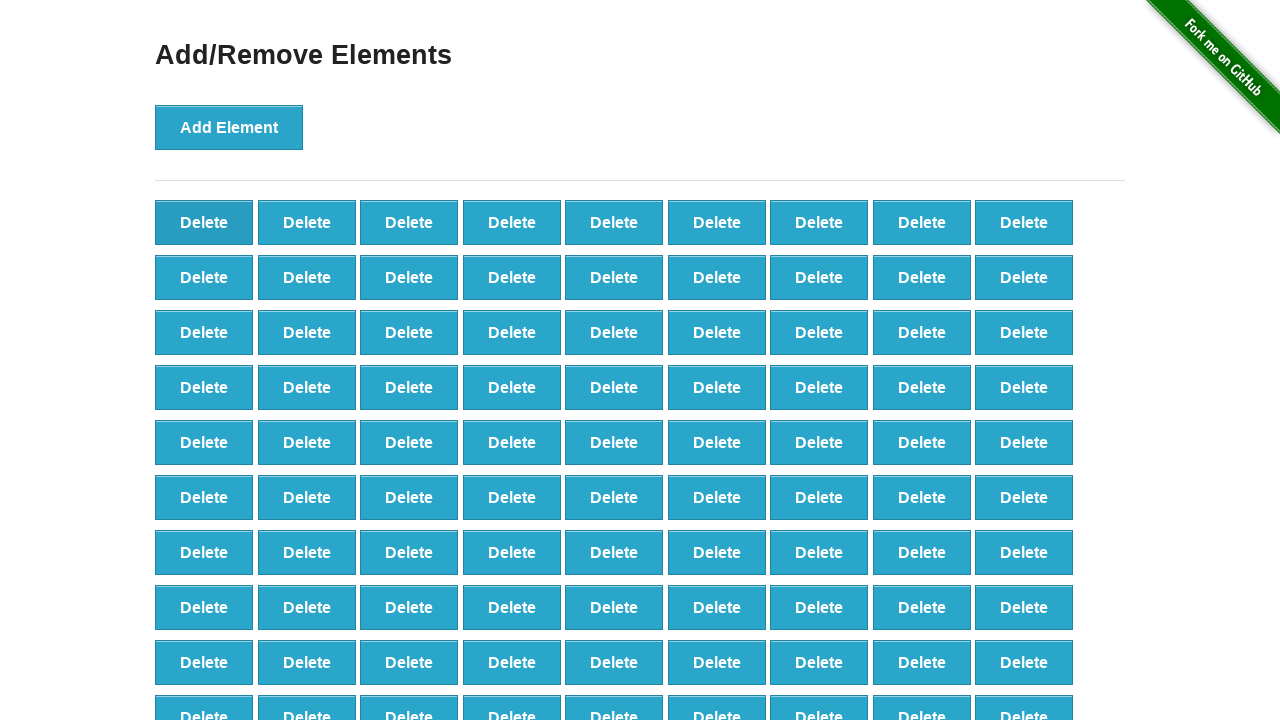

Clicked delete button to remove element (iteration 3/100) at (204, 222) on .added-manually >> nth=0
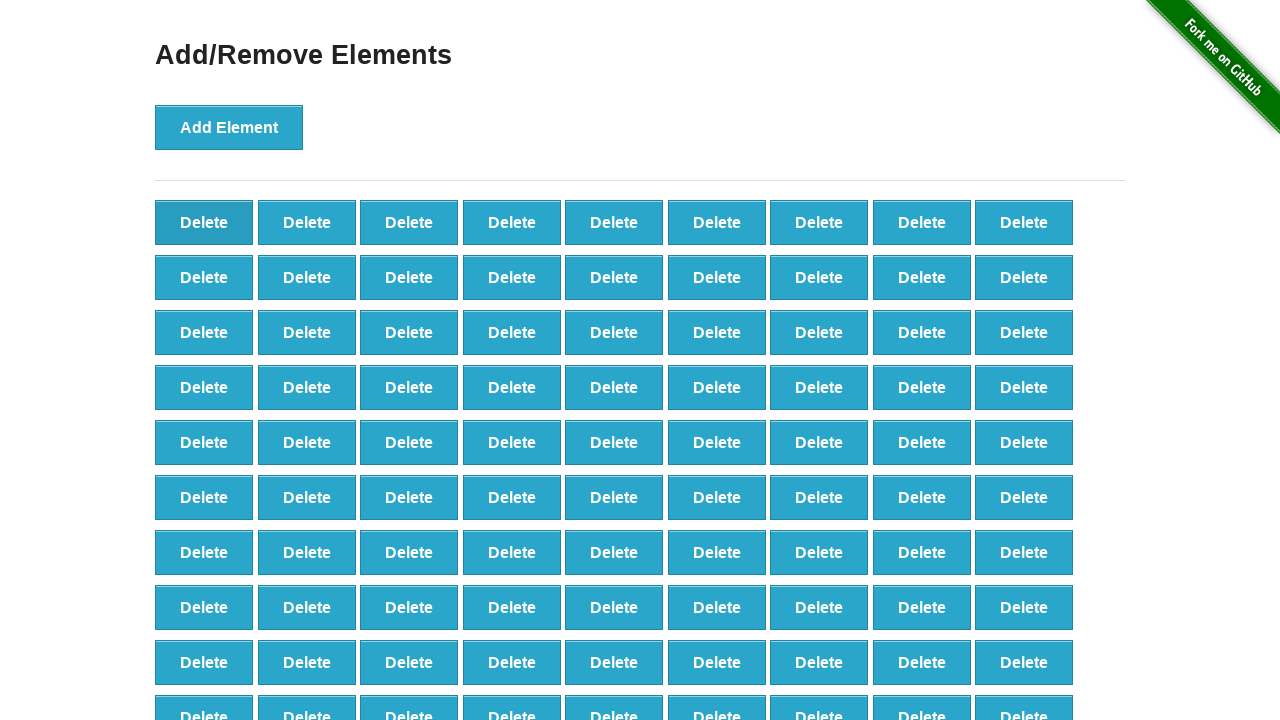

Clicked delete button to remove element (iteration 4/100) at (204, 222) on .added-manually >> nth=0
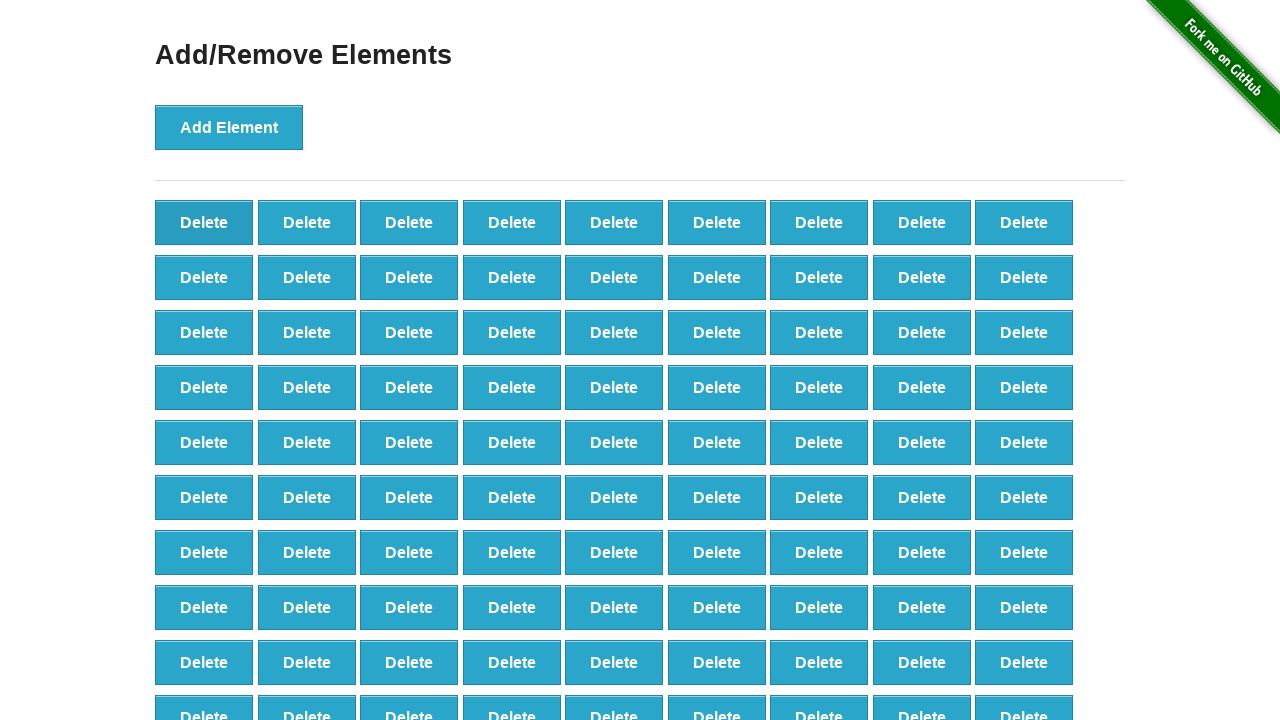

Clicked delete button to remove element (iteration 5/100) at (204, 222) on .added-manually >> nth=0
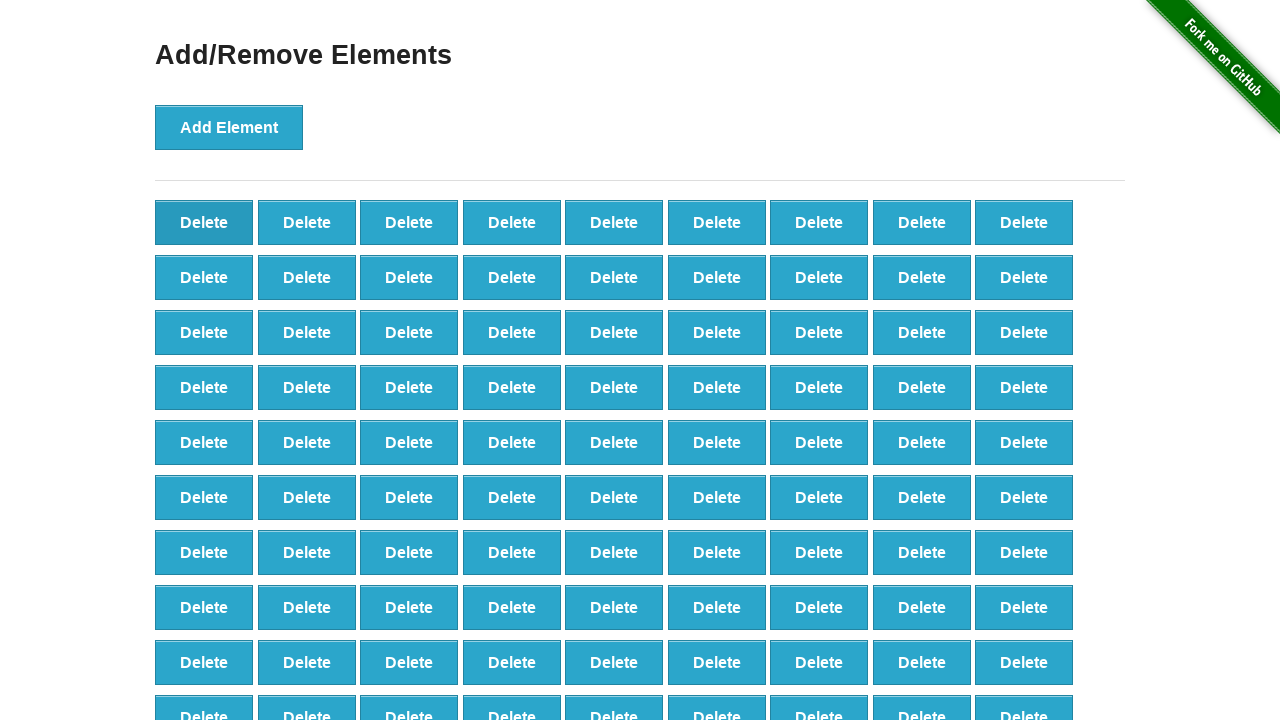

Clicked delete button to remove element (iteration 6/100) at (204, 222) on .added-manually >> nth=0
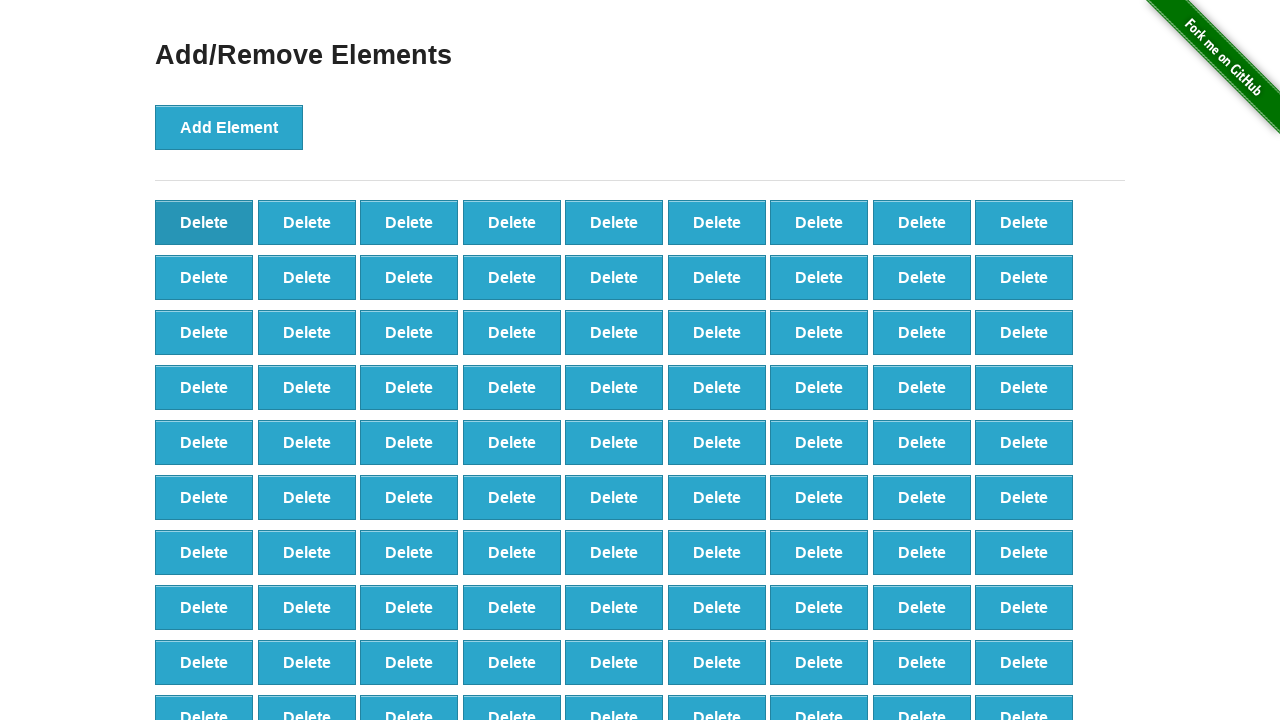

Clicked delete button to remove element (iteration 7/100) at (204, 222) on .added-manually >> nth=0
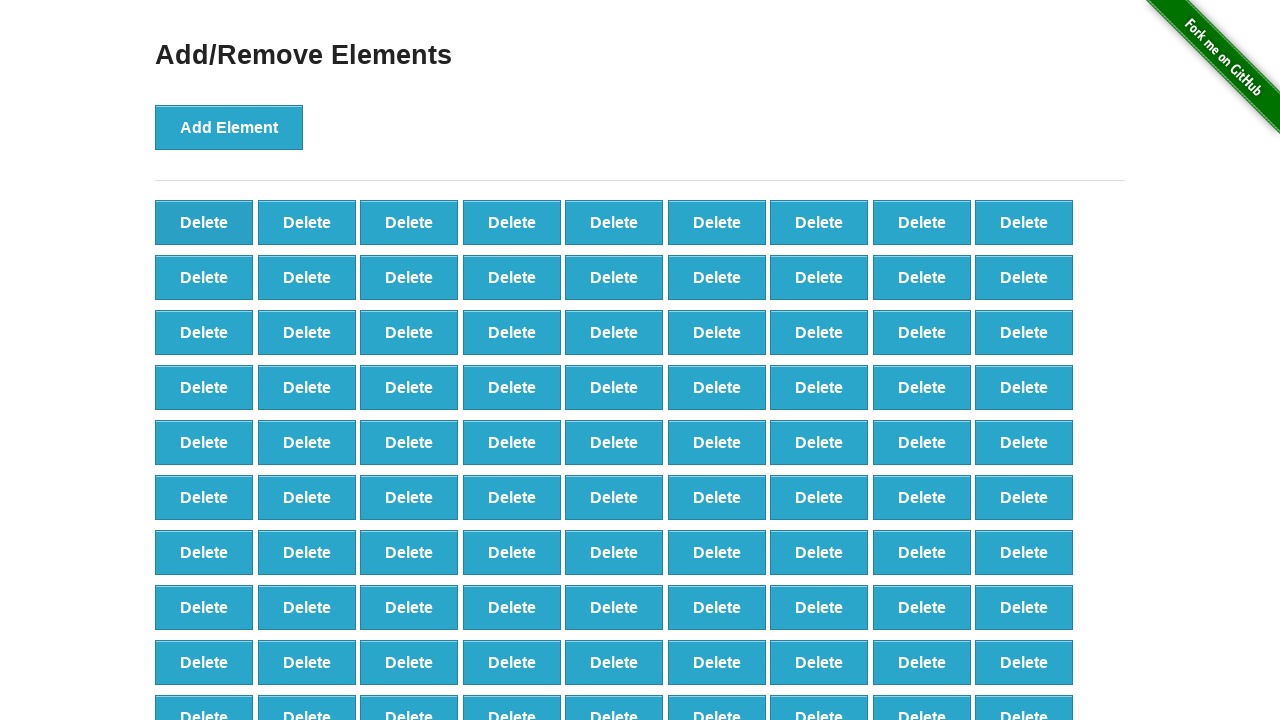

Clicked delete button to remove element (iteration 8/100) at (204, 222) on .added-manually >> nth=0
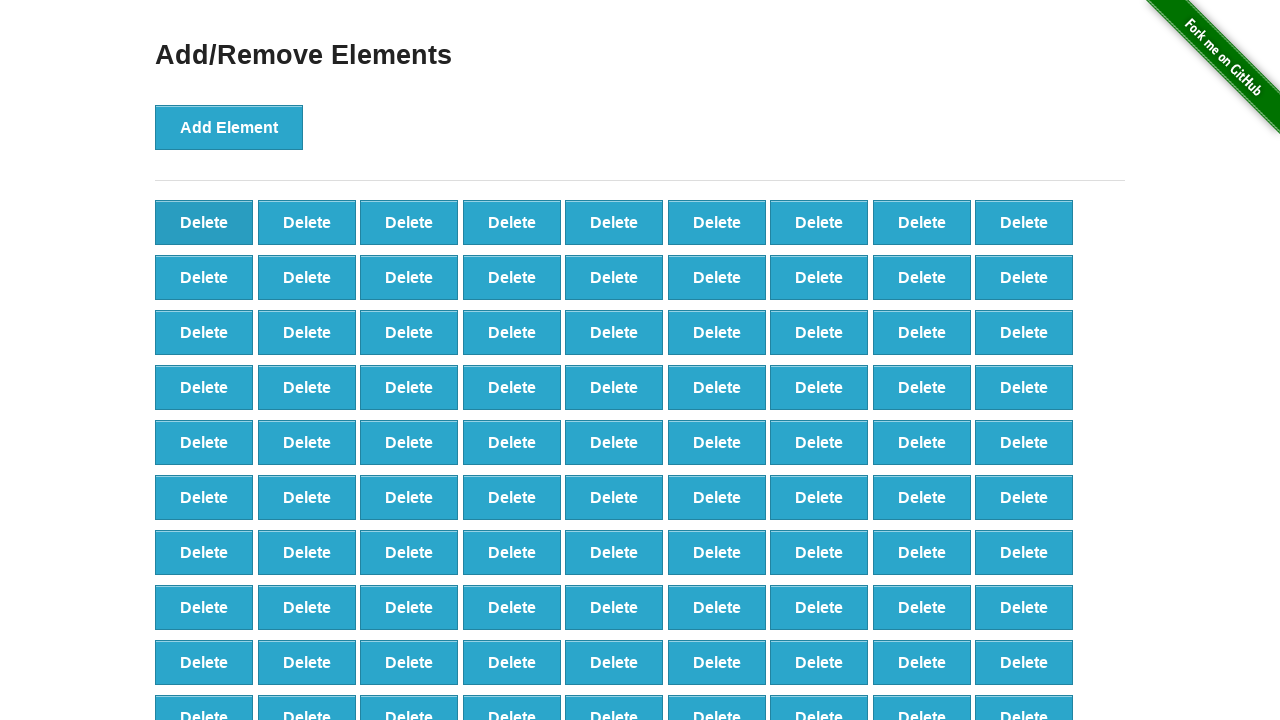

Clicked delete button to remove element (iteration 9/100) at (204, 222) on .added-manually >> nth=0
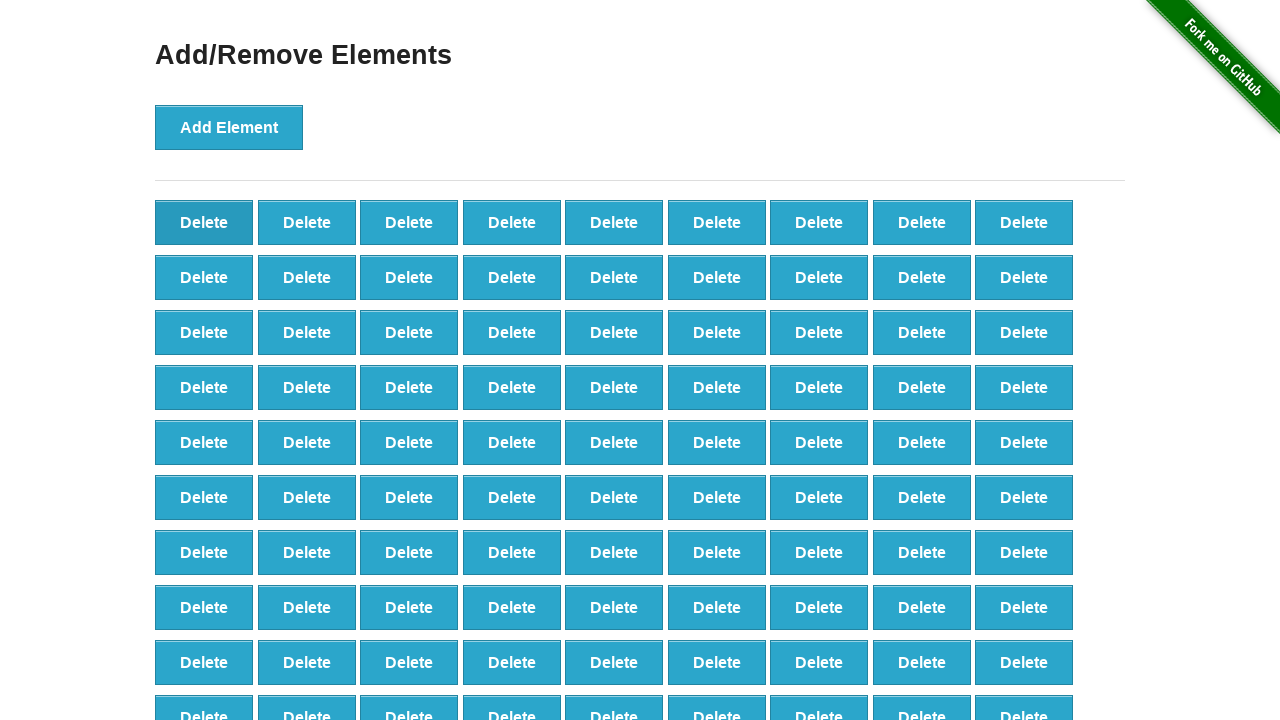

Clicked delete button to remove element (iteration 10/100) at (204, 222) on .added-manually >> nth=0
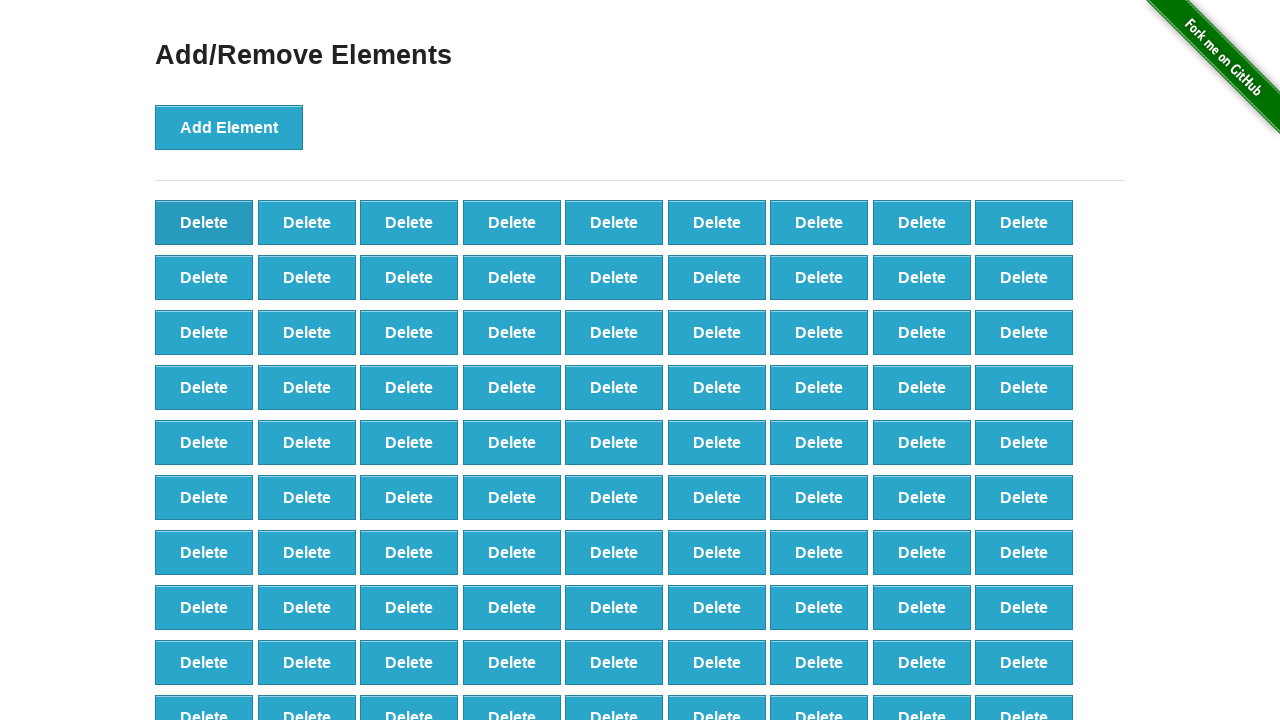

Clicked delete button to remove element (iteration 11/100) at (204, 222) on .added-manually >> nth=0
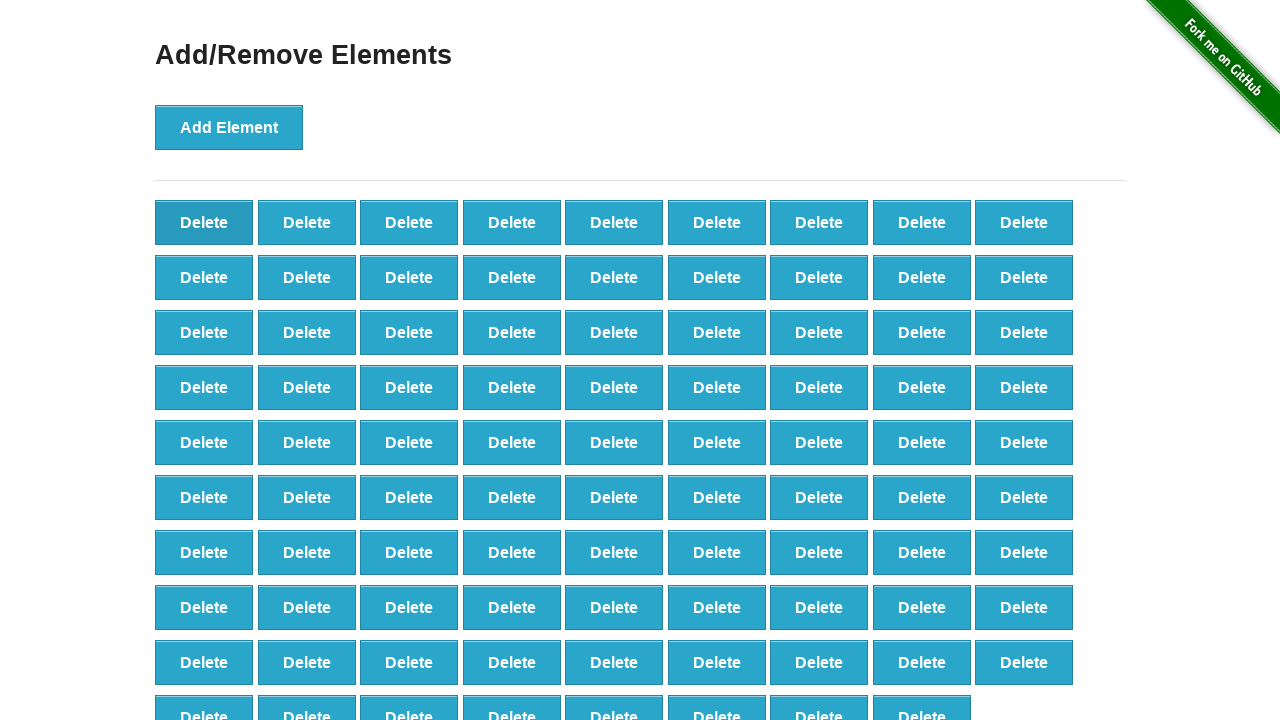

Clicked delete button to remove element (iteration 12/100) at (204, 222) on .added-manually >> nth=0
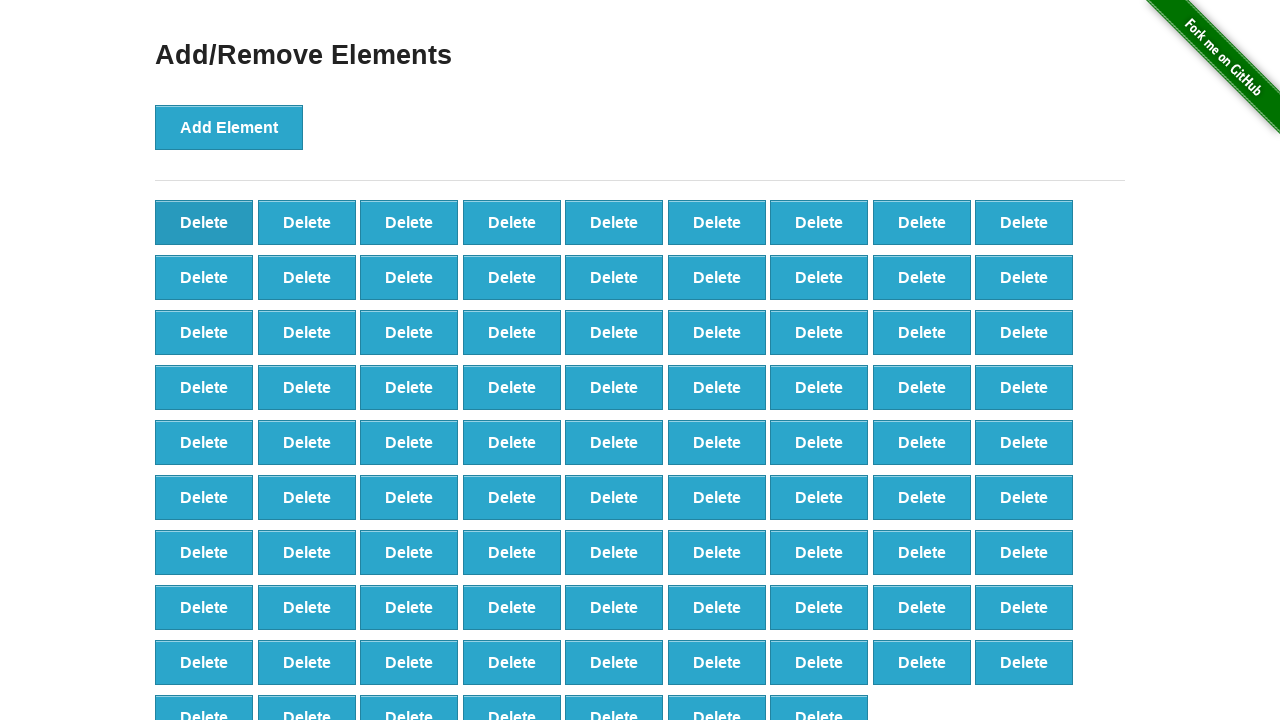

Clicked delete button to remove element (iteration 13/100) at (204, 222) on .added-manually >> nth=0
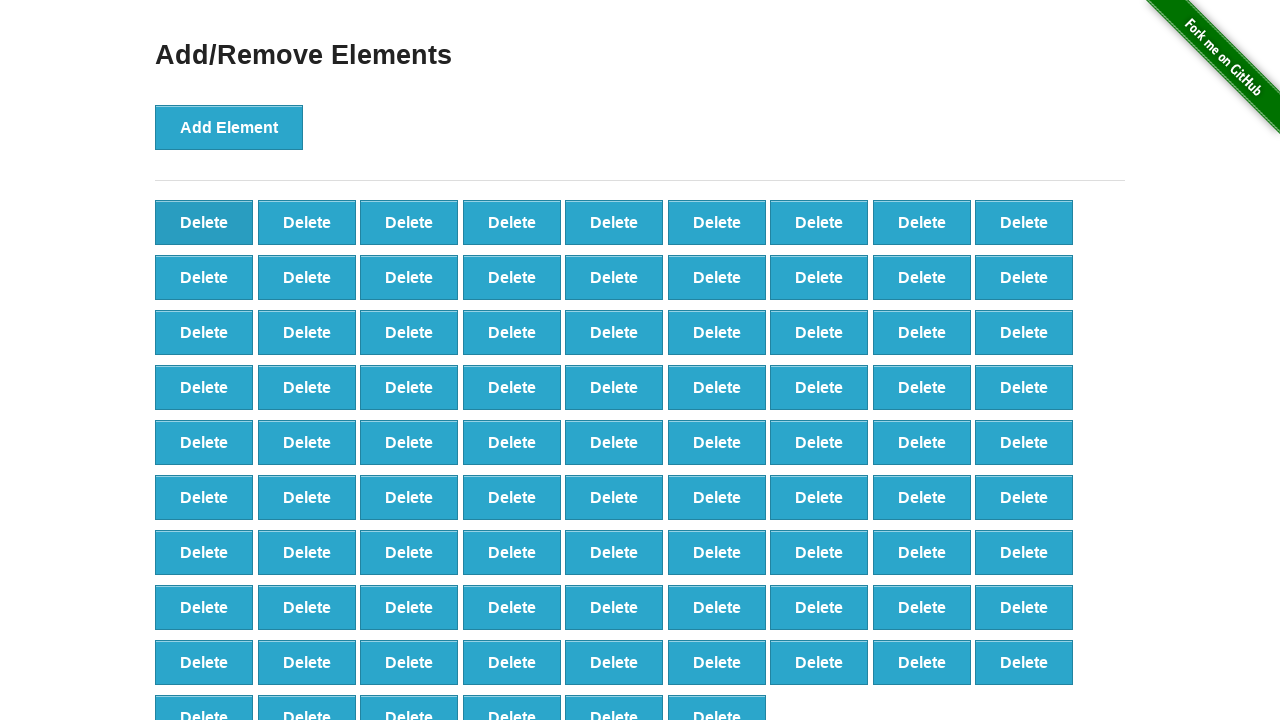

Clicked delete button to remove element (iteration 14/100) at (204, 222) on .added-manually >> nth=0
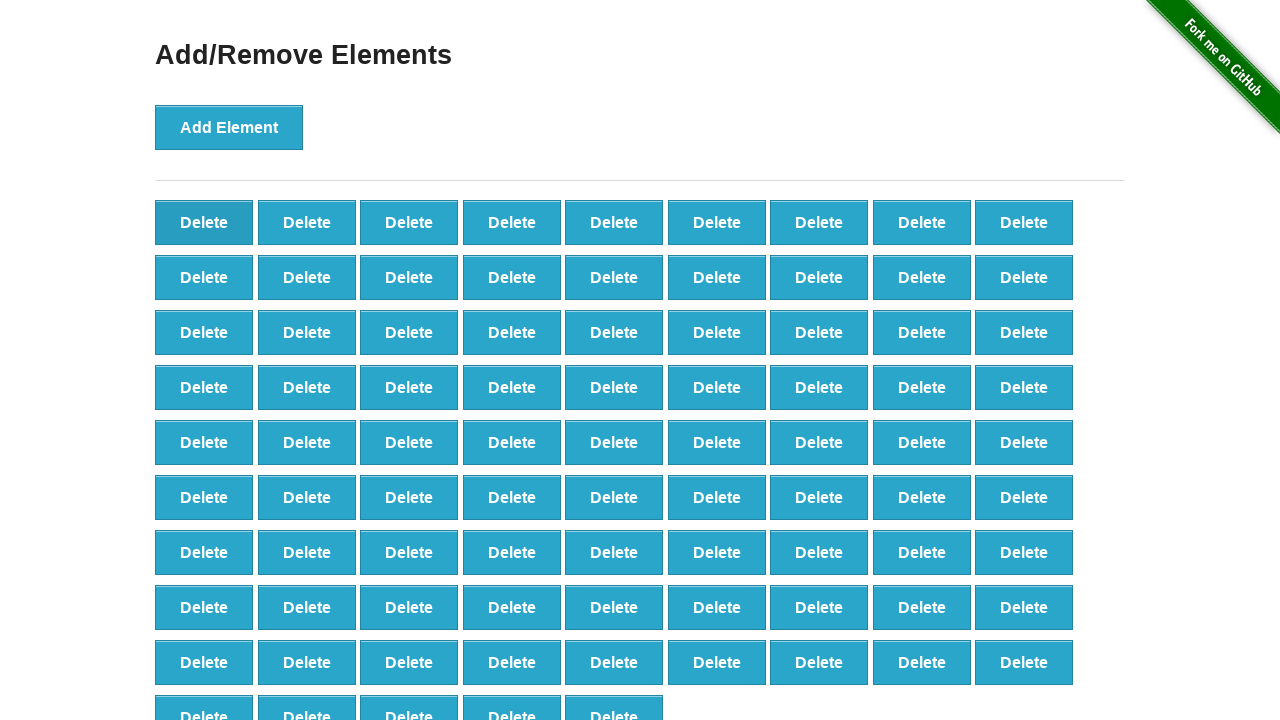

Clicked delete button to remove element (iteration 15/100) at (204, 222) on .added-manually >> nth=0
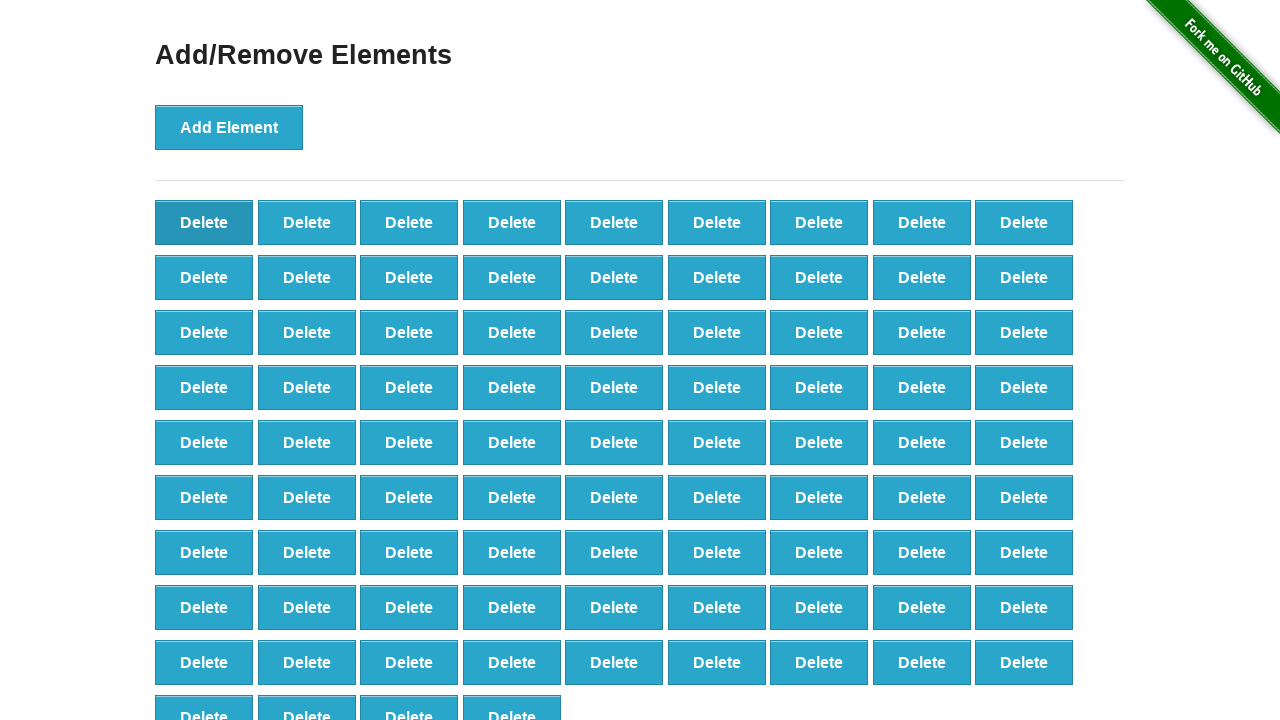

Clicked delete button to remove element (iteration 16/100) at (204, 222) on .added-manually >> nth=0
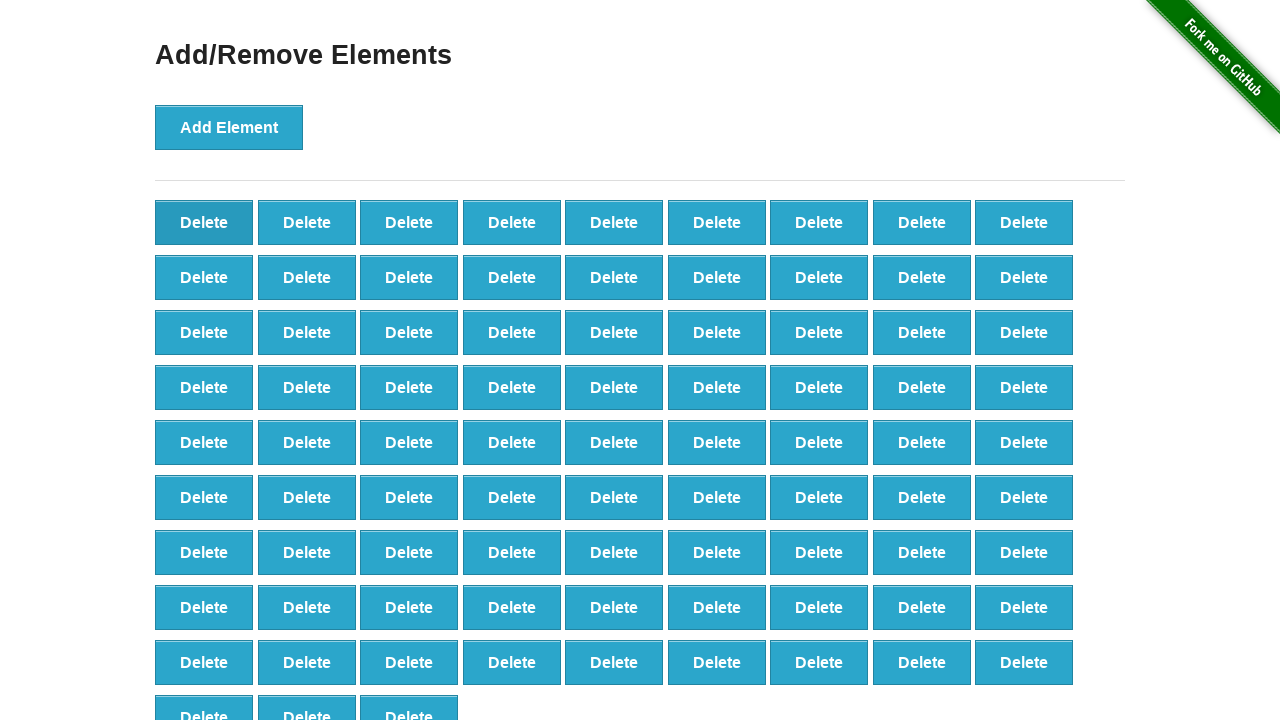

Clicked delete button to remove element (iteration 17/100) at (204, 222) on .added-manually >> nth=0
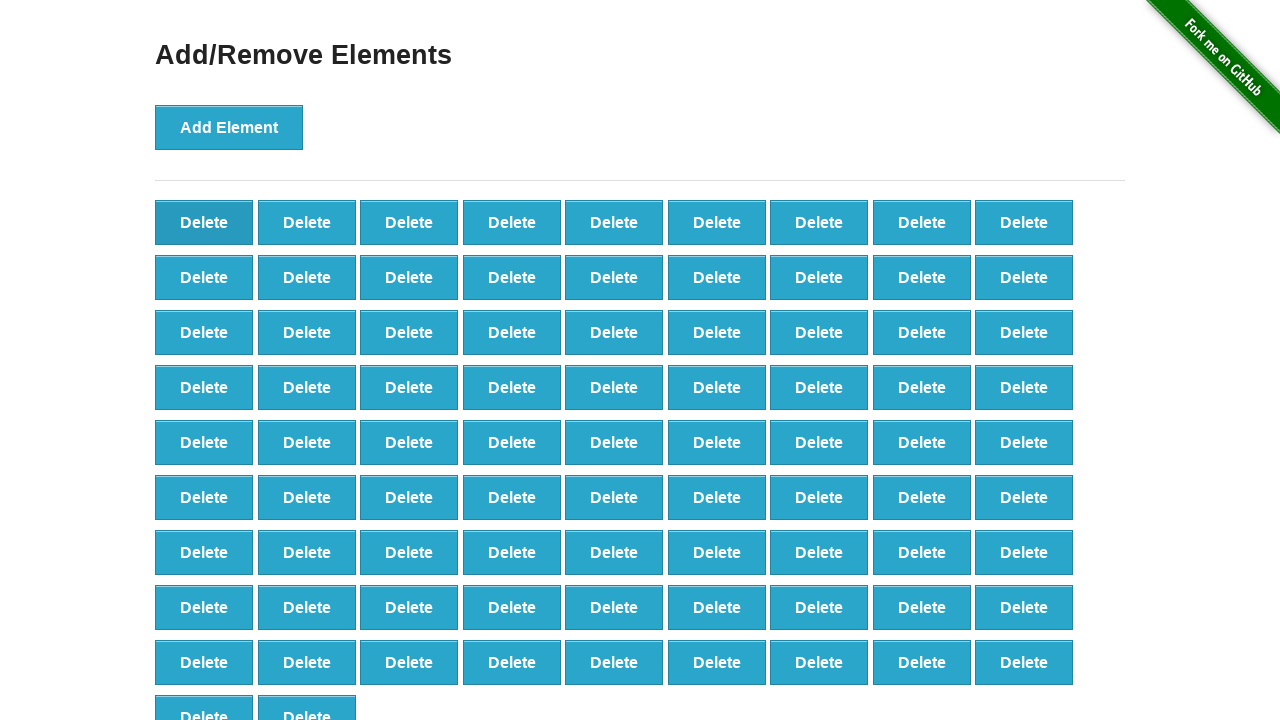

Clicked delete button to remove element (iteration 18/100) at (204, 222) on .added-manually >> nth=0
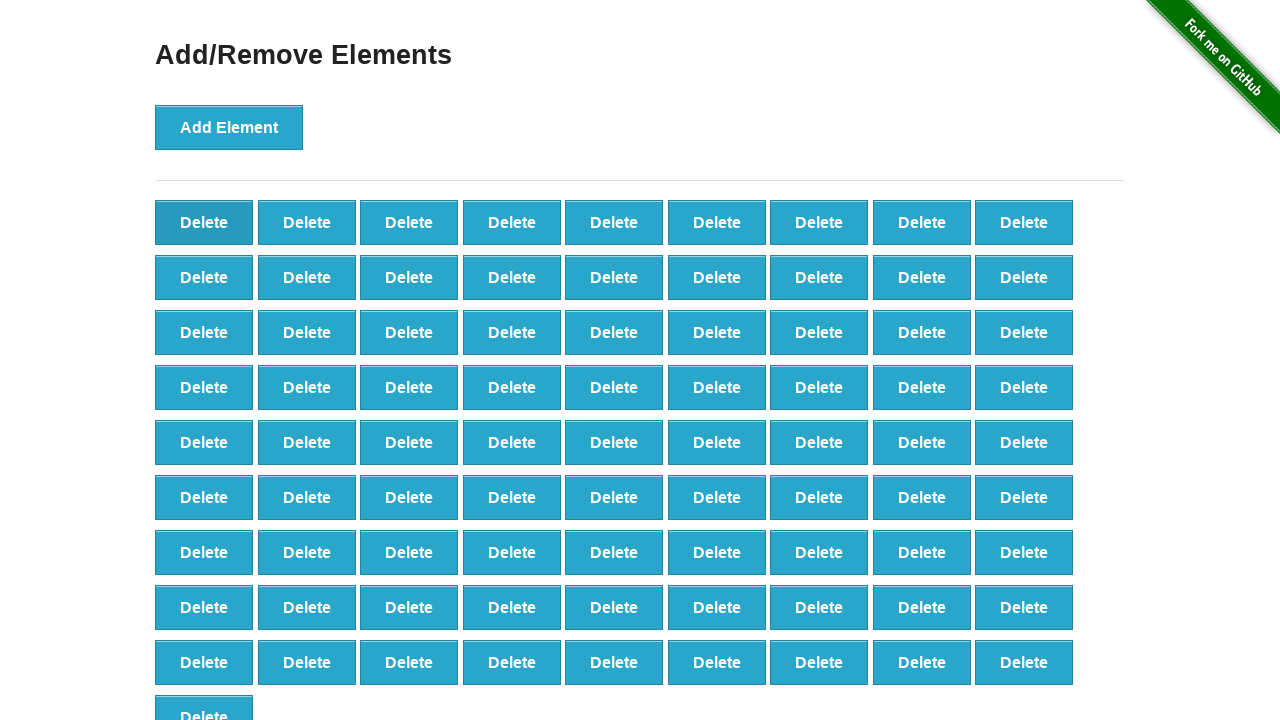

Clicked delete button to remove element (iteration 19/100) at (204, 222) on .added-manually >> nth=0
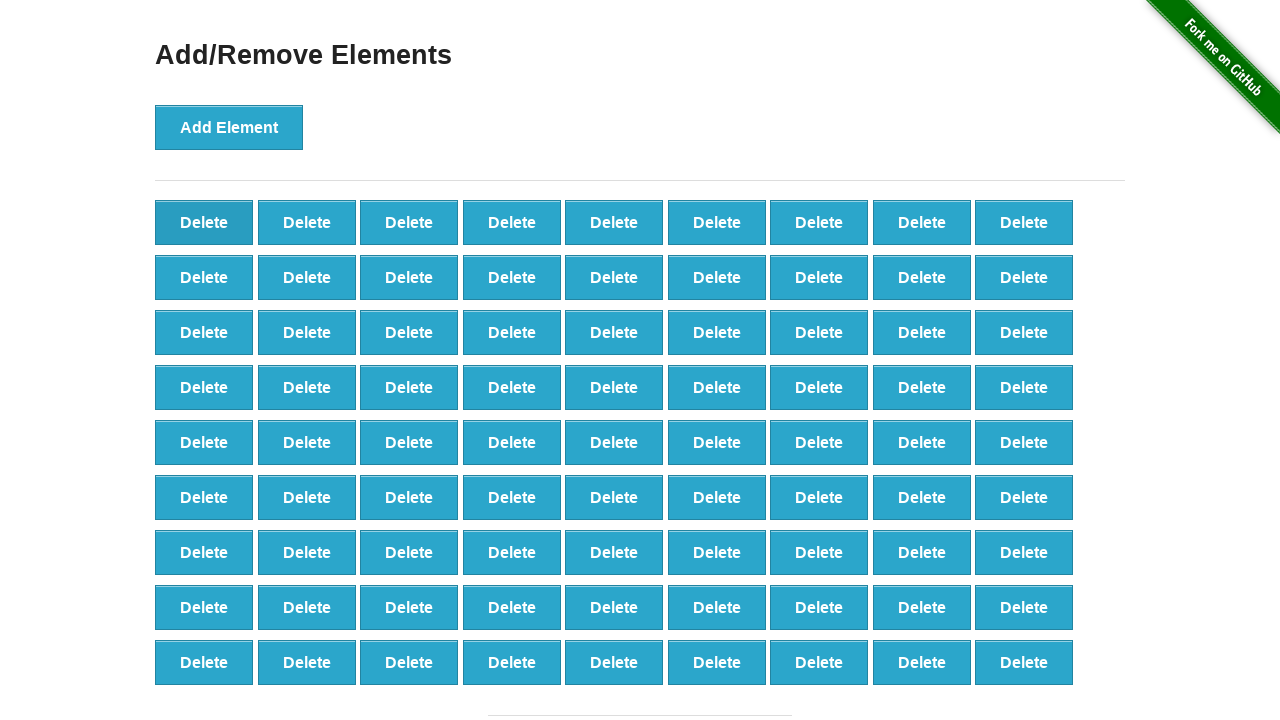

Clicked delete button to remove element (iteration 20/100) at (204, 222) on .added-manually >> nth=0
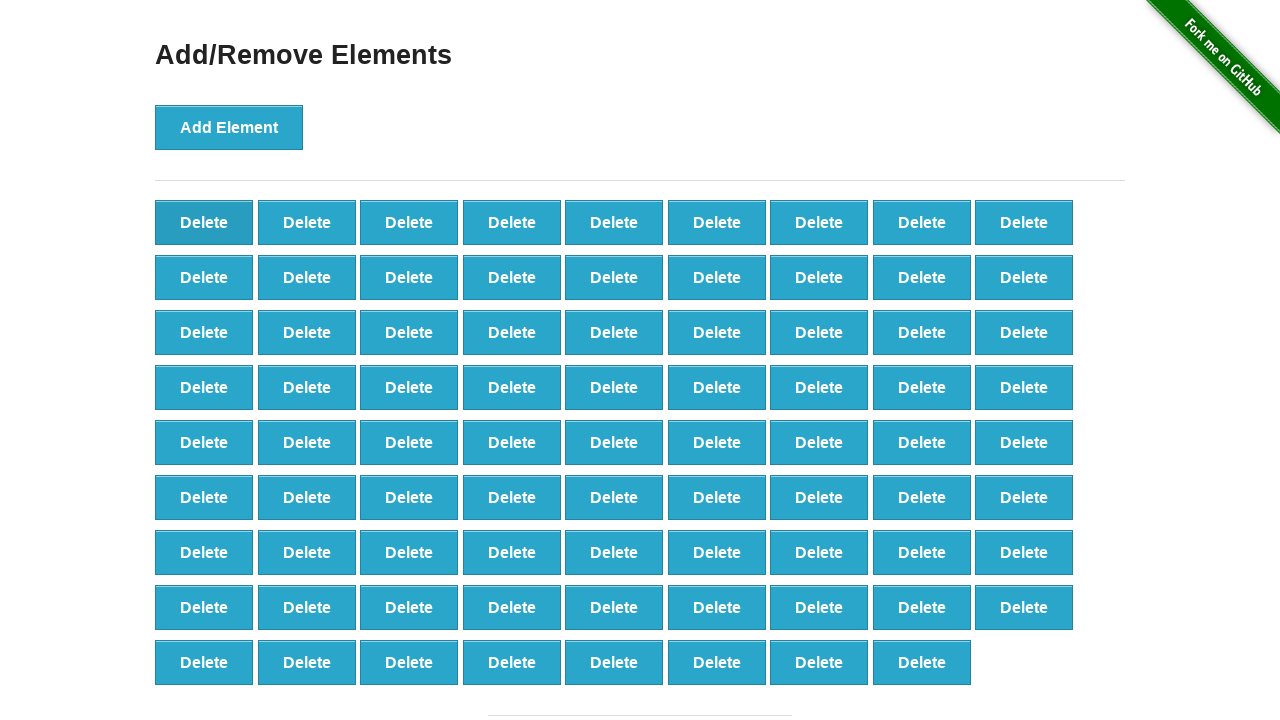

Clicked delete button to remove element (iteration 21/100) at (204, 222) on .added-manually >> nth=0
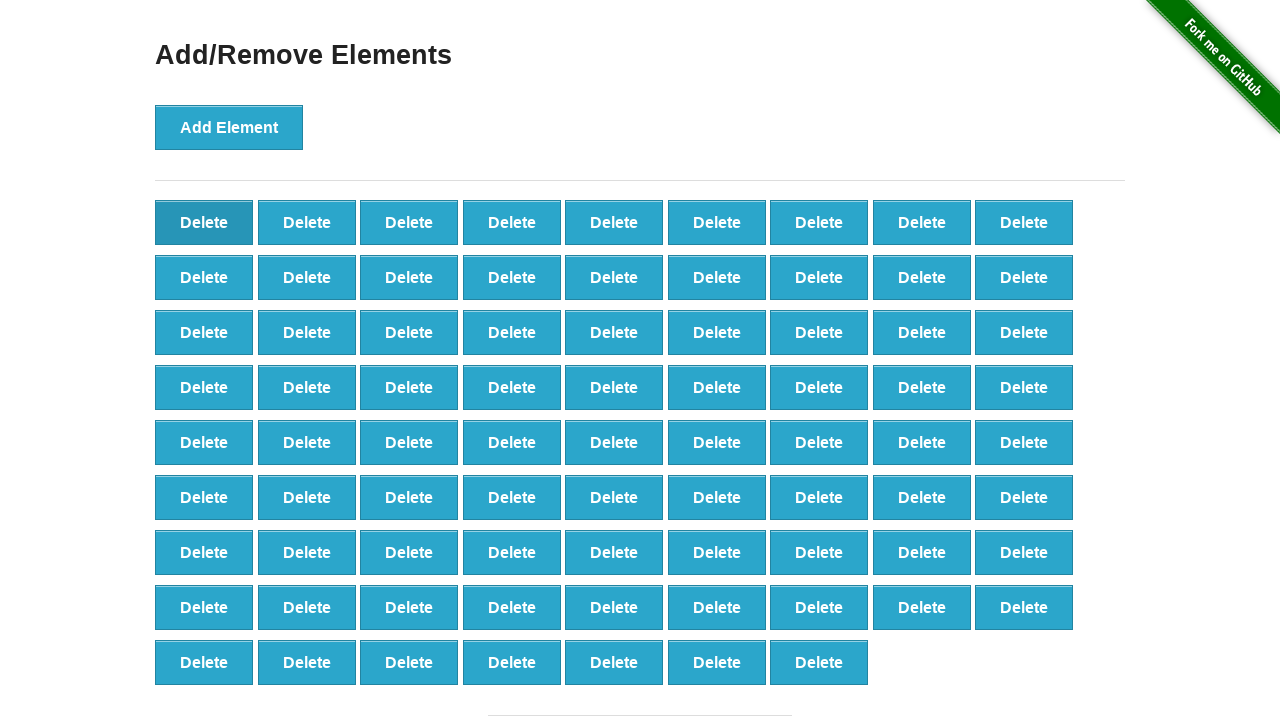

Clicked delete button to remove element (iteration 22/100) at (204, 222) on .added-manually >> nth=0
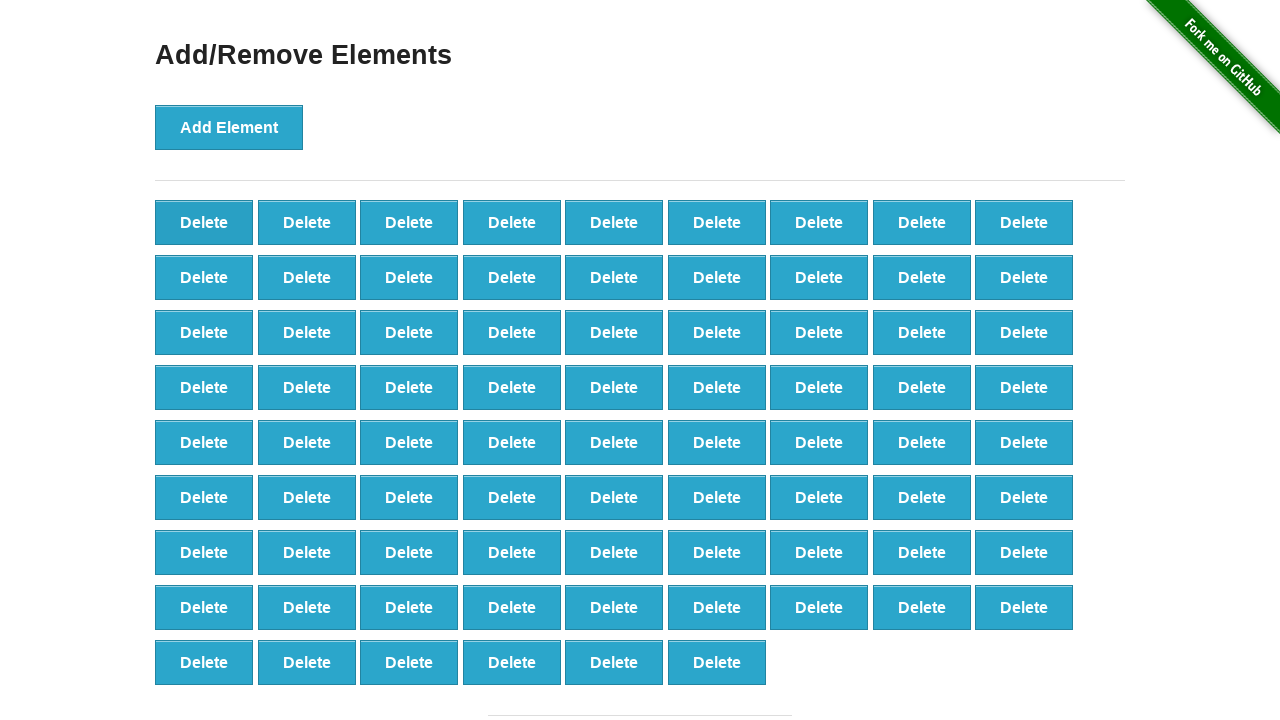

Clicked delete button to remove element (iteration 23/100) at (204, 222) on .added-manually >> nth=0
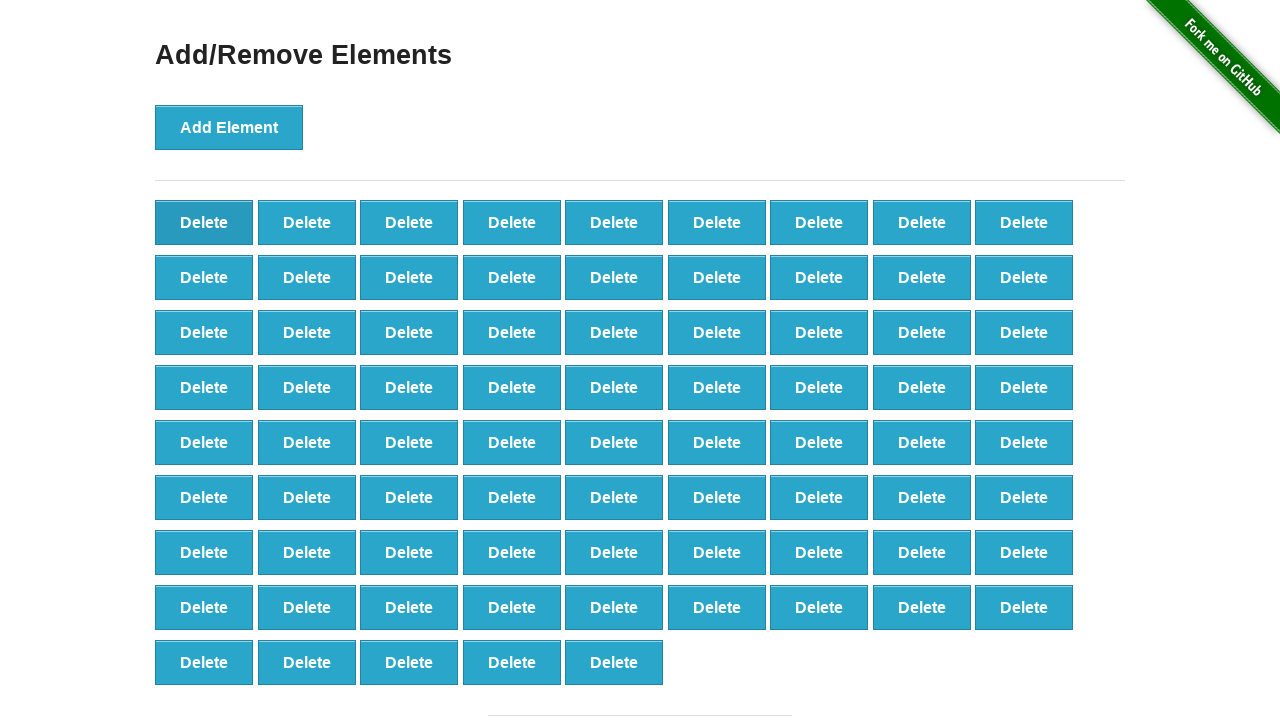

Clicked delete button to remove element (iteration 24/100) at (204, 222) on .added-manually >> nth=0
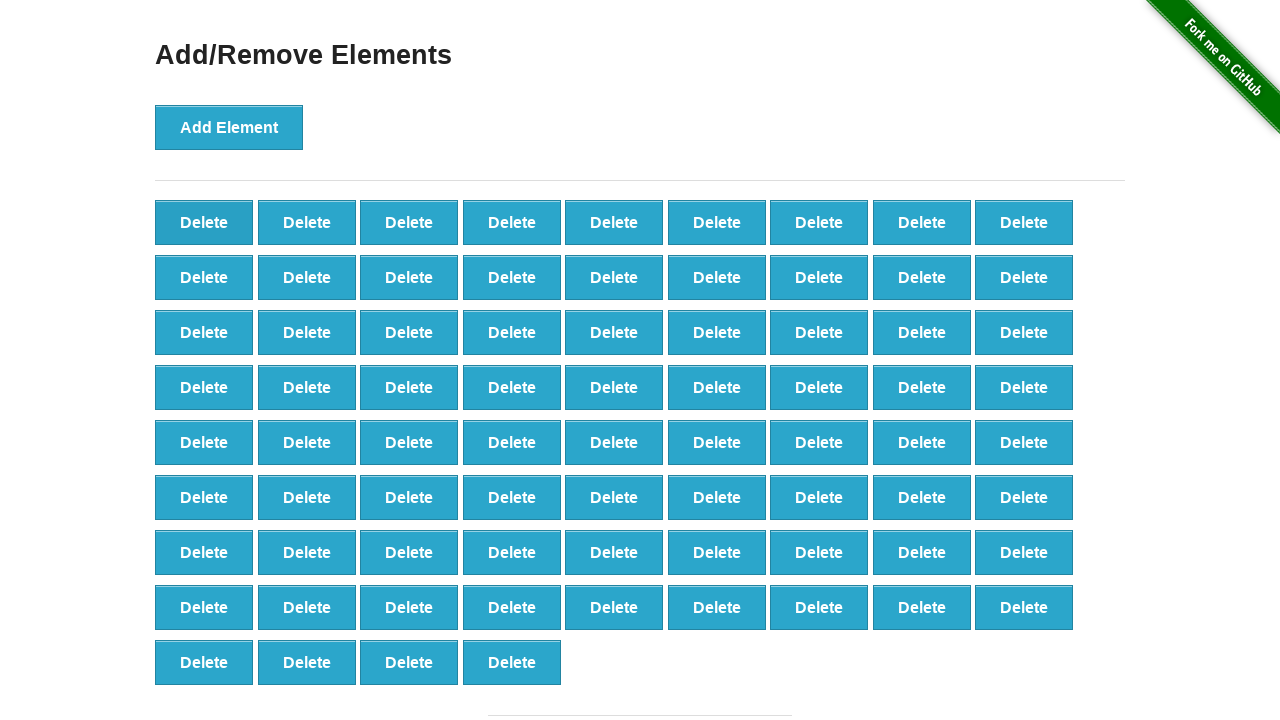

Clicked delete button to remove element (iteration 25/100) at (204, 222) on .added-manually >> nth=0
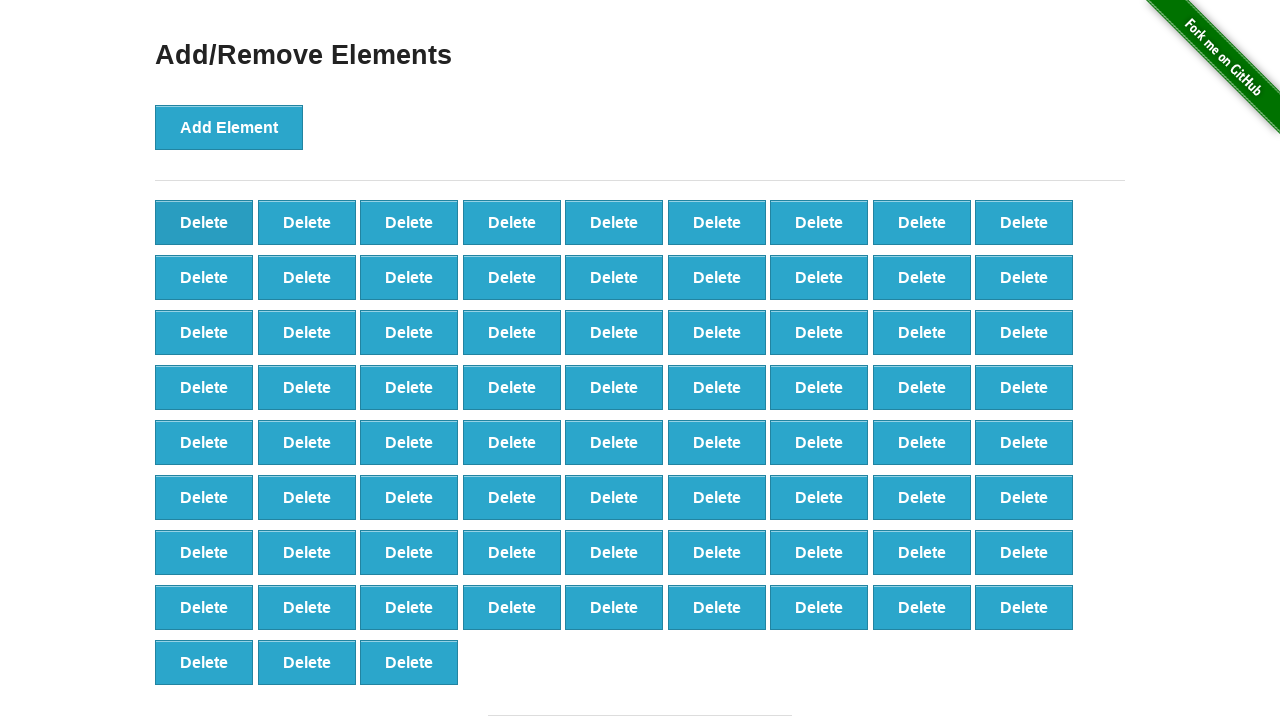

Clicked delete button to remove element (iteration 26/100) at (204, 222) on .added-manually >> nth=0
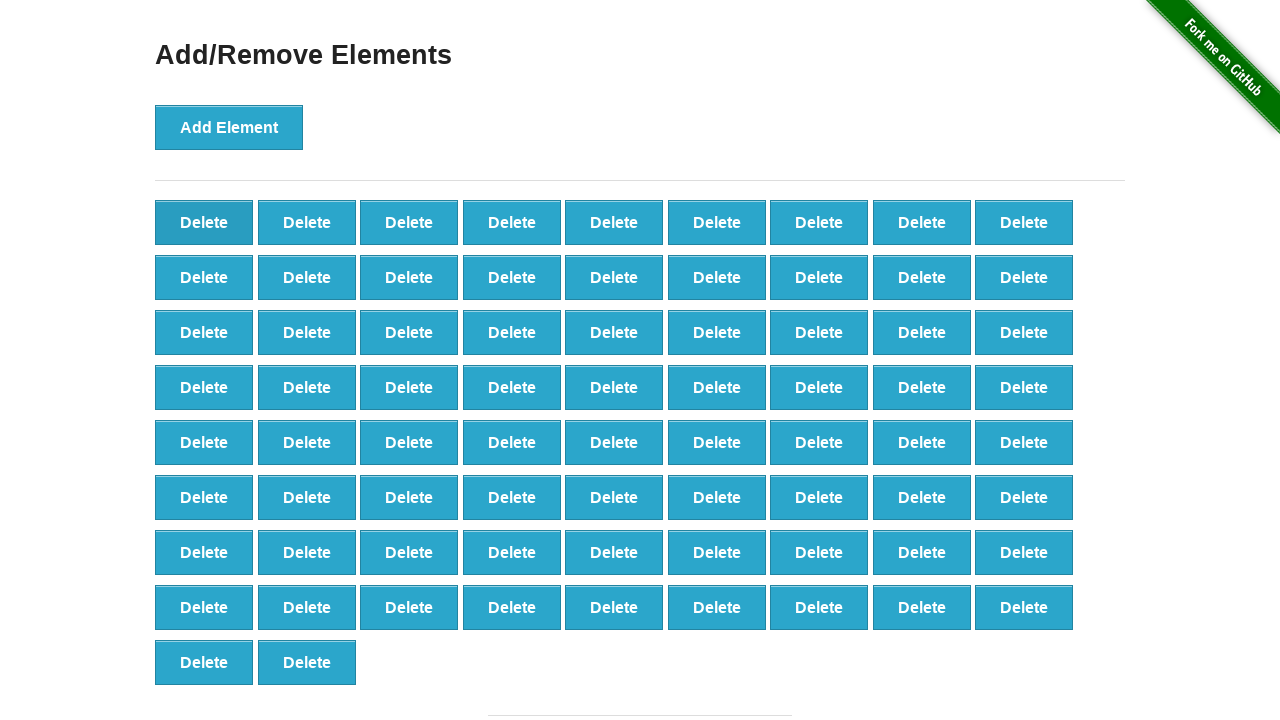

Clicked delete button to remove element (iteration 27/100) at (204, 222) on .added-manually >> nth=0
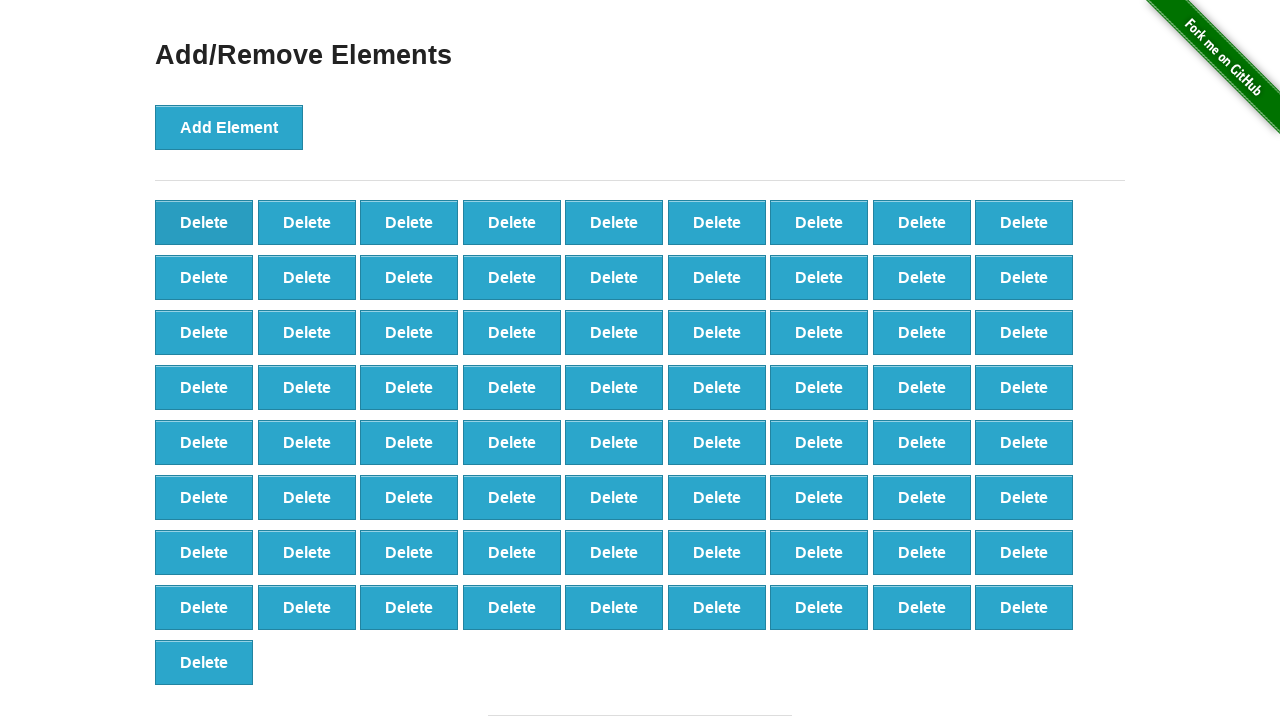

Clicked delete button to remove element (iteration 28/100) at (204, 222) on .added-manually >> nth=0
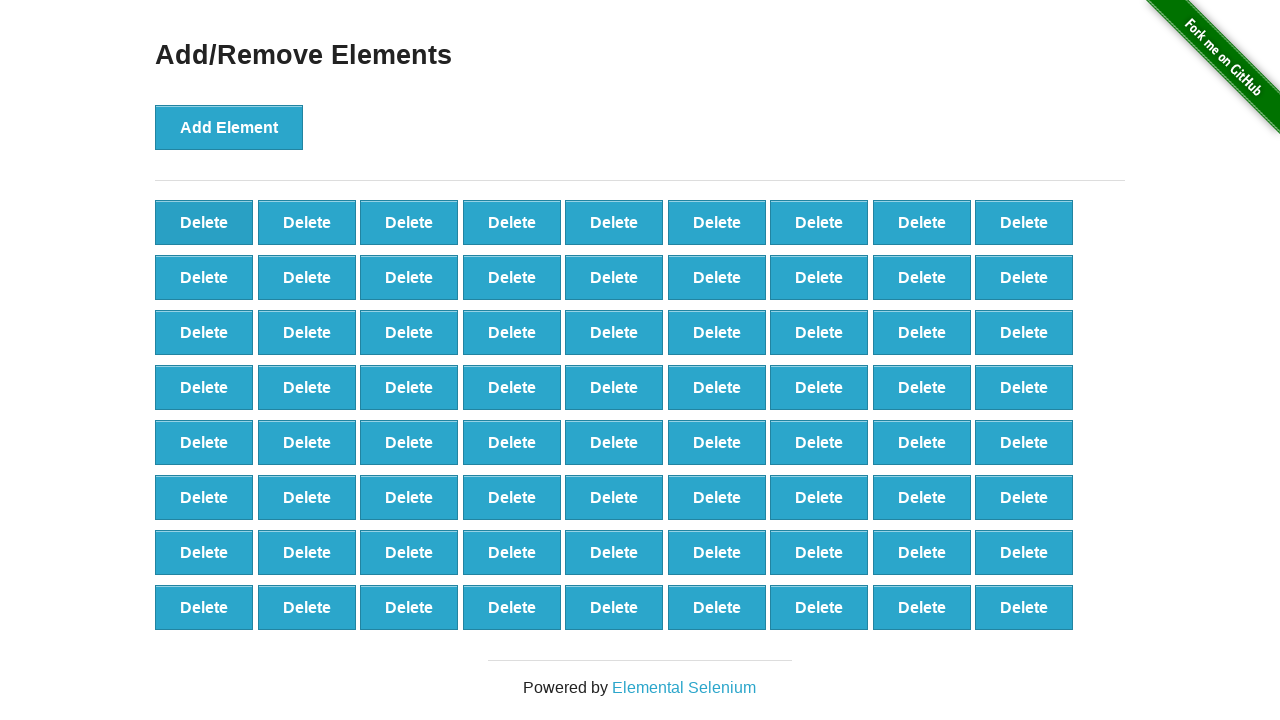

Clicked delete button to remove element (iteration 29/100) at (204, 222) on .added-manually >> nth=0
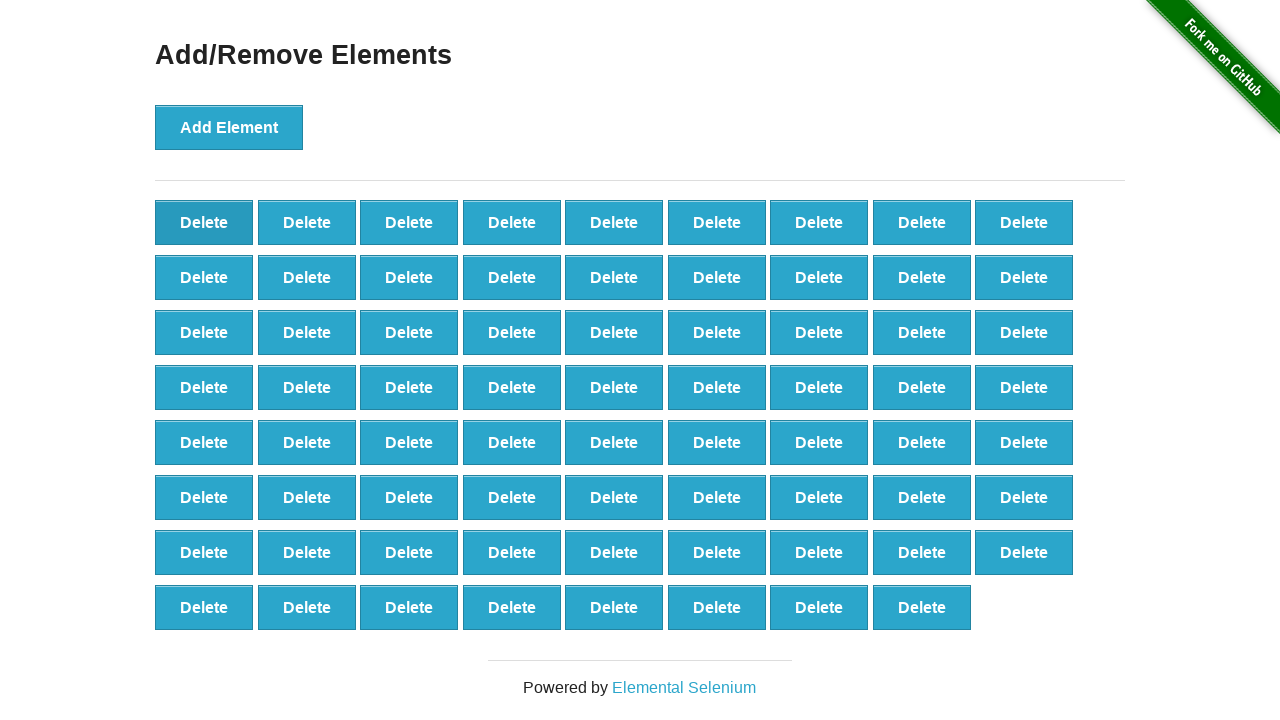

Clicked delete button to remove element (iteration 30/100) at (204, 222) on .added-manually >> nth=0
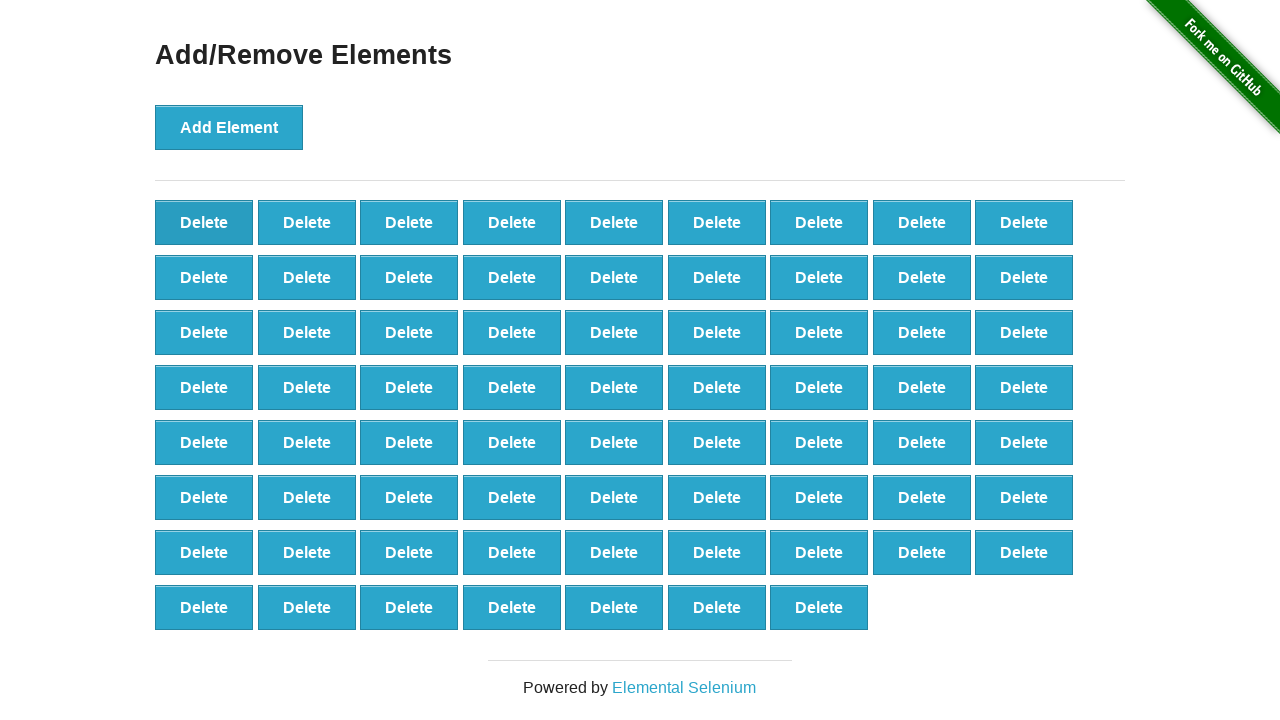

Clicked delete button to remove element (iteration 31/100) at (204, 222) on .added-manually >> nth=0
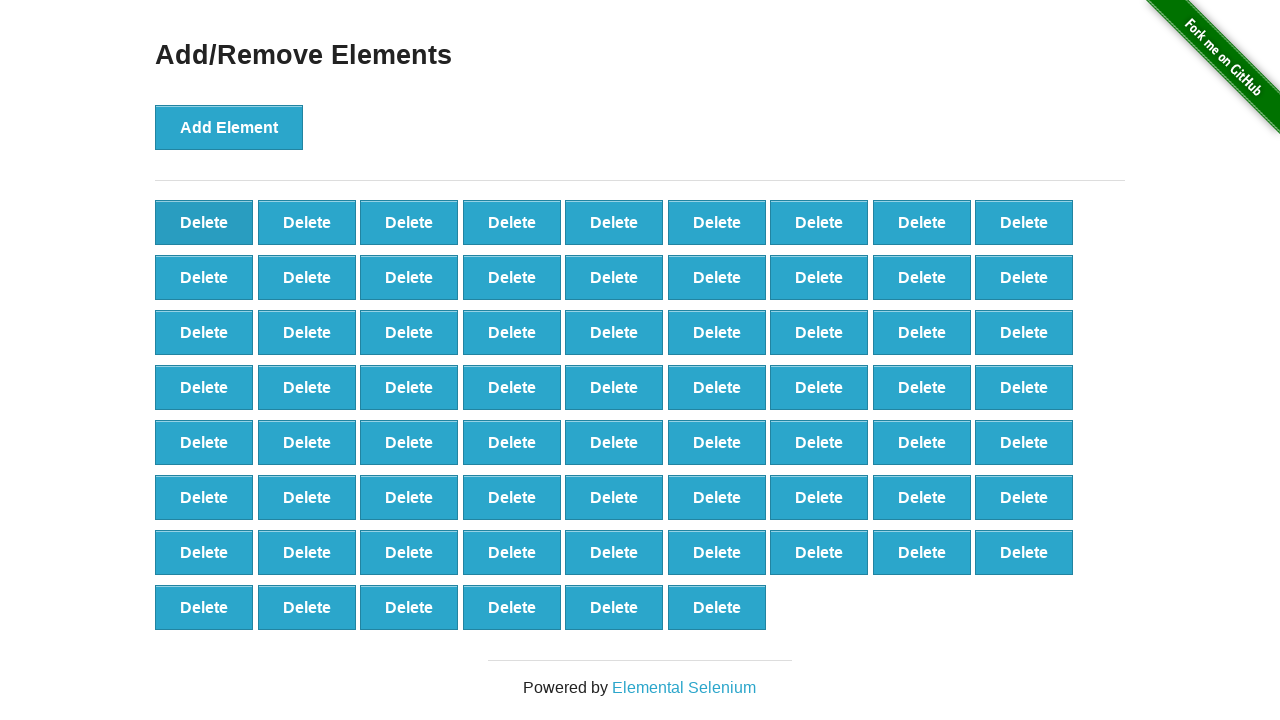

Clicked delete button to remove element (iteration 32/100) at (204, 222) on .added-manually >> nth=0
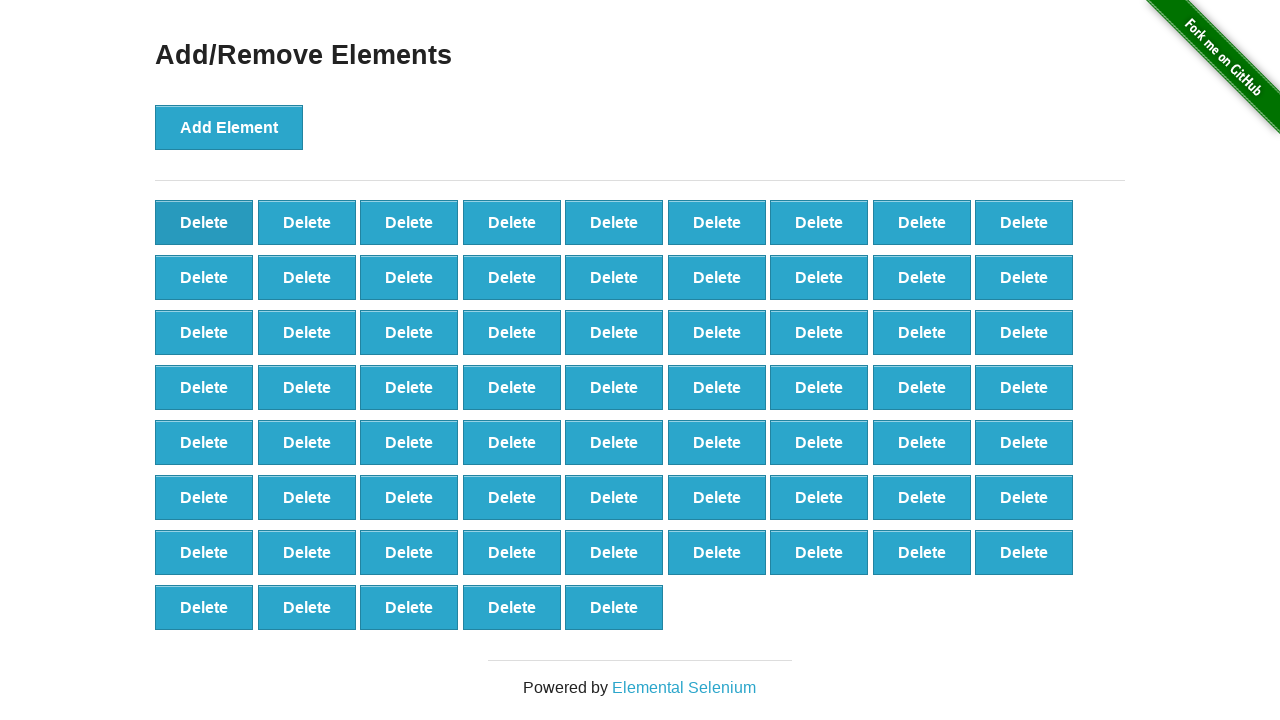

Clicked delete button to remove element (iteration 33/100) at (204, 222) on .added-manually >> nth=0
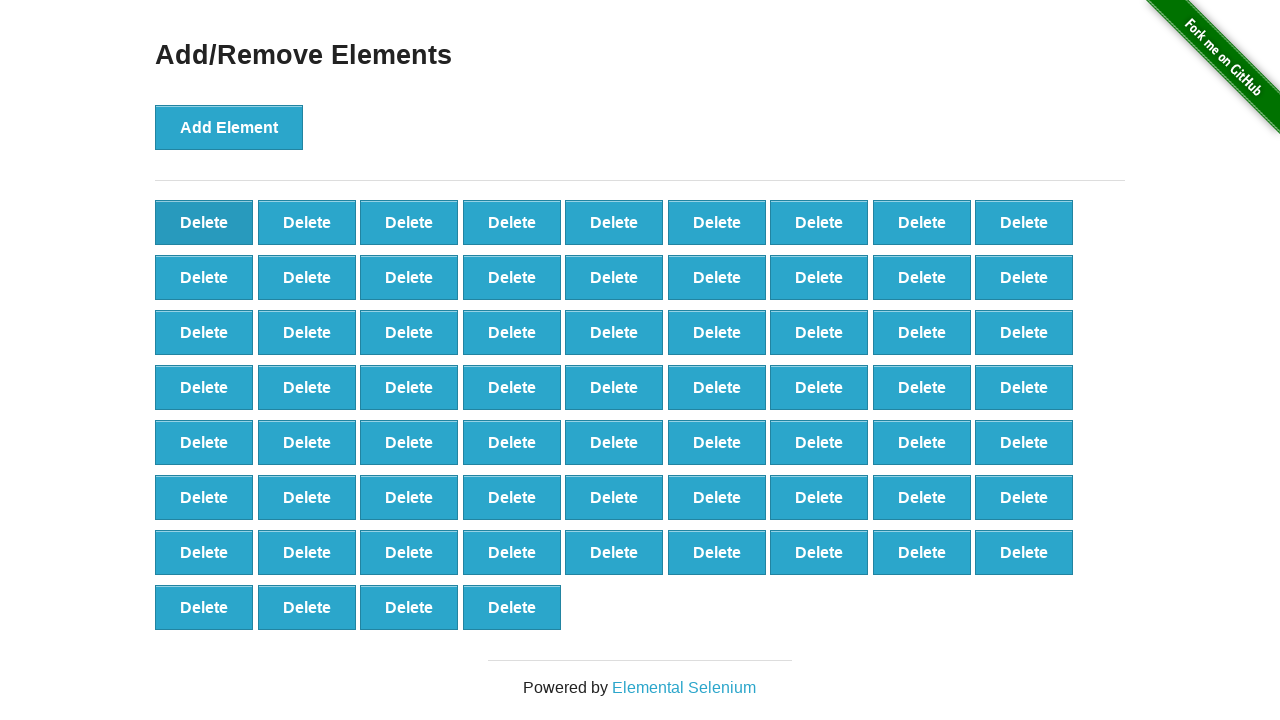

Clicked delete button to remove element (iteration 34/100) at (204, 222) on .added-manually >> nth=0
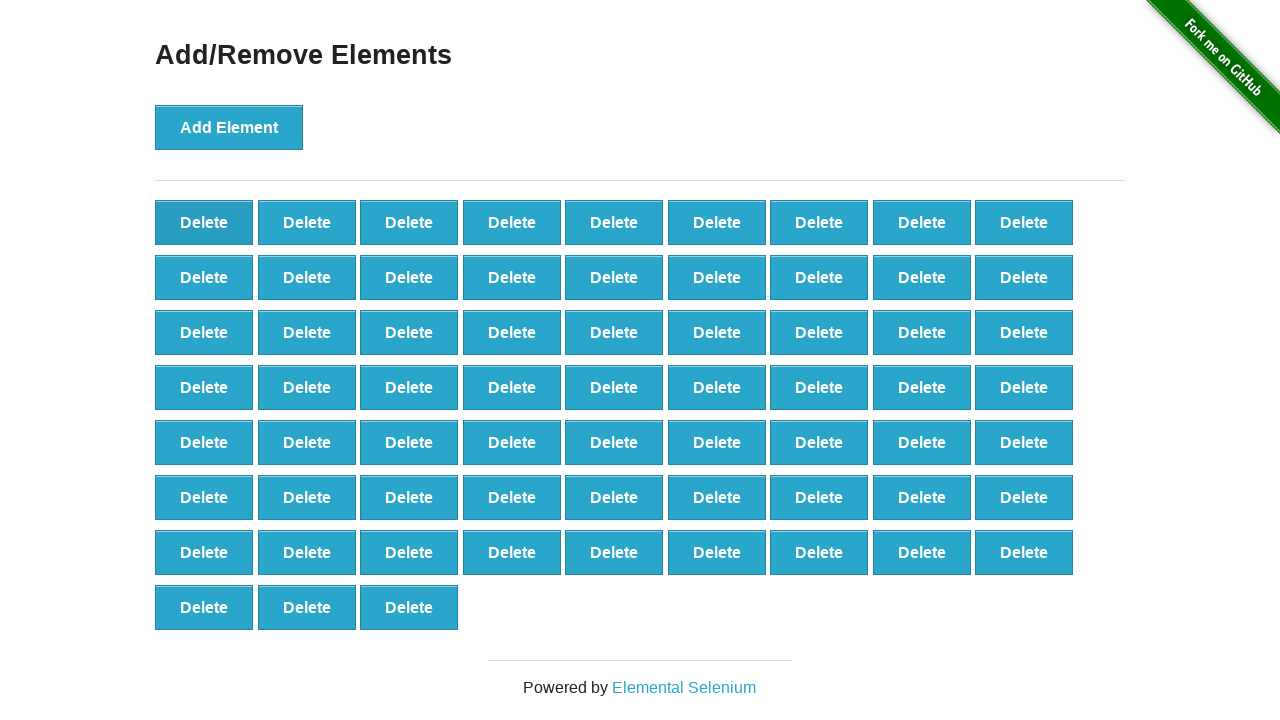

Clicked delete button to remove element (iteration 35/100) at (204, 222) on .added-manually >> nth=0
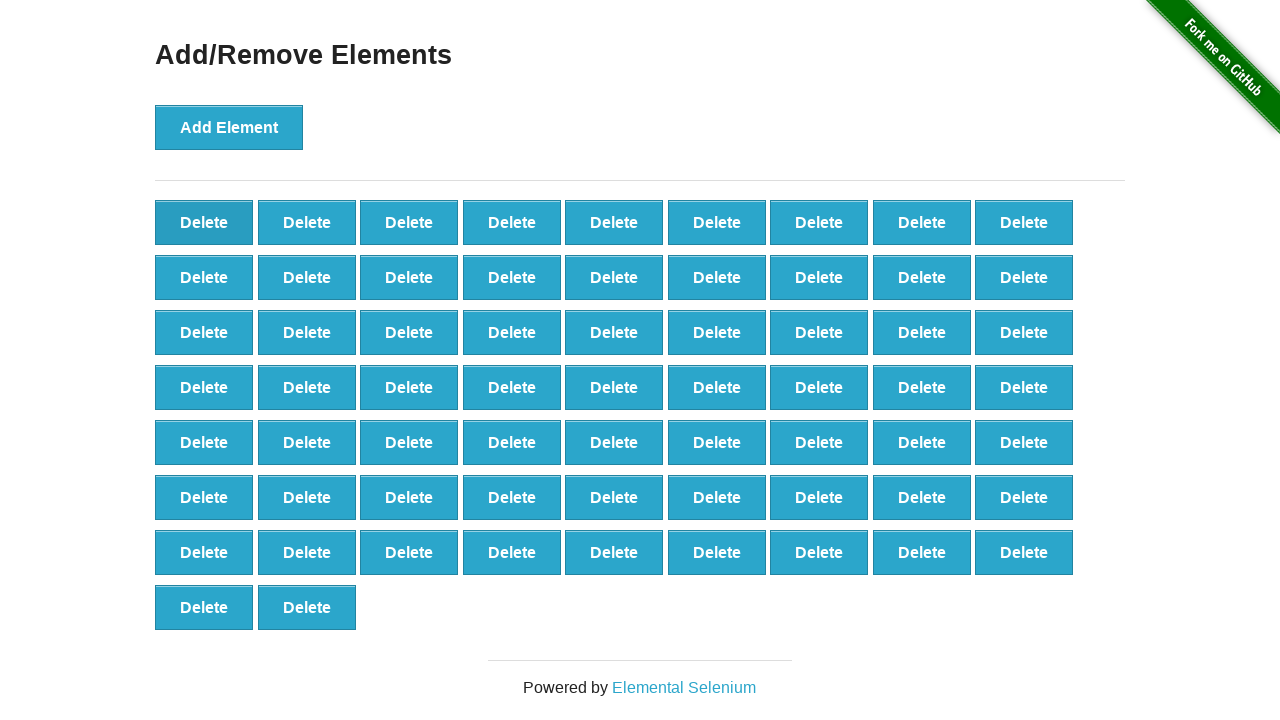

Clicked delete button to remove element (iteration 36/100) at (204, 222) on .added-manually >> nth=0
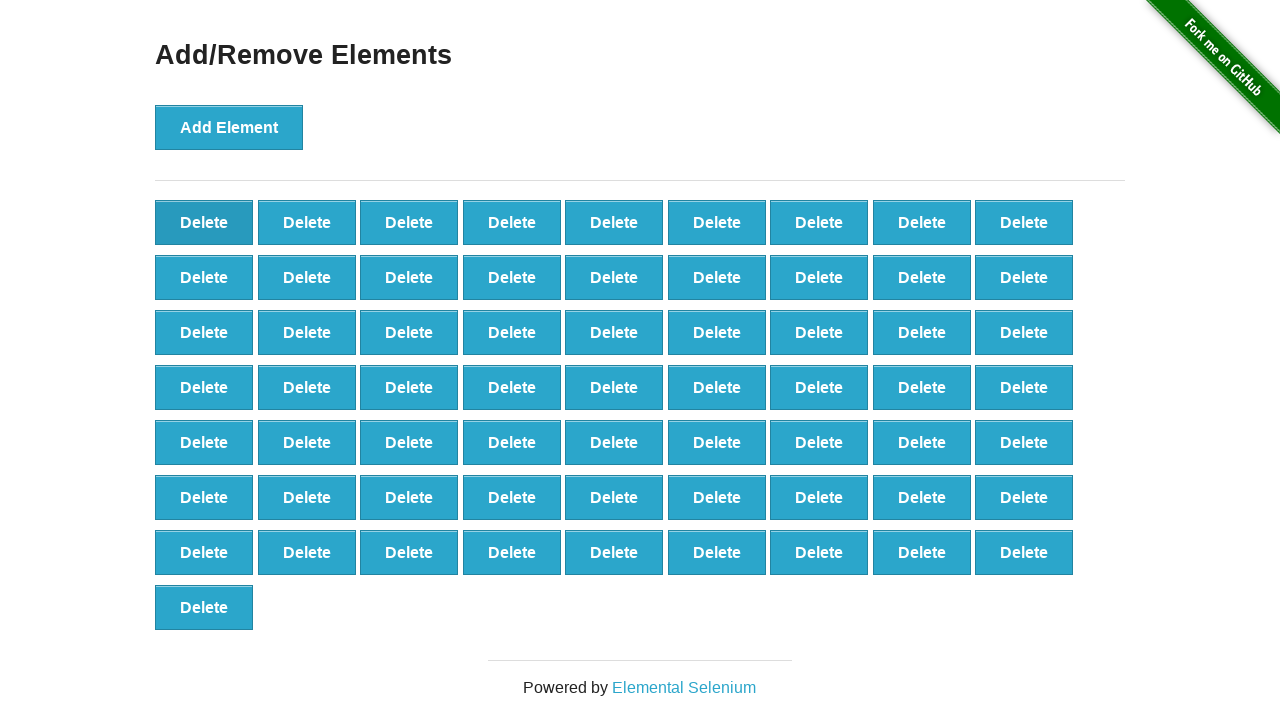

Clicked delete button to remove element (iteration 37/100) at (204, 222) on .added-manually >> nth=0
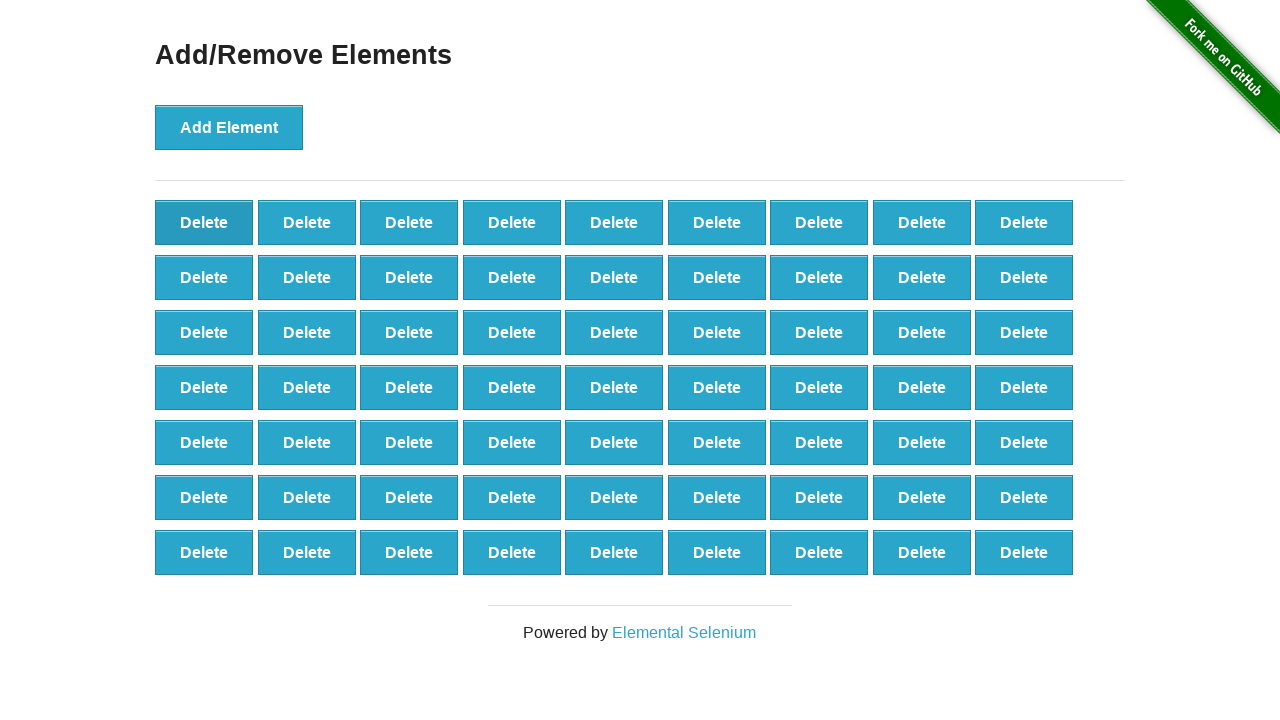

Clicked delete button to remove element (iteration 38/100) at (204, 222) on .added-manually >> nth=0
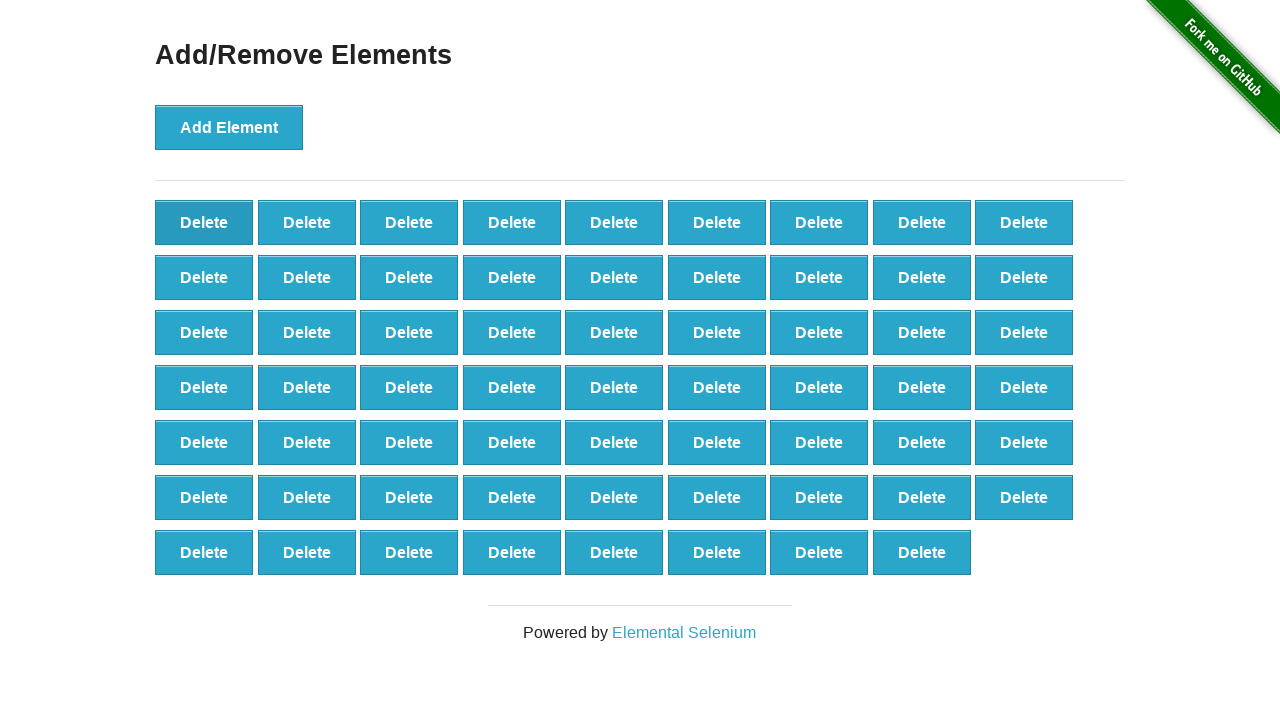

Clicked delete button to remove element (iteration 39/100) at (204, 222) on .added-manually >> nth=0
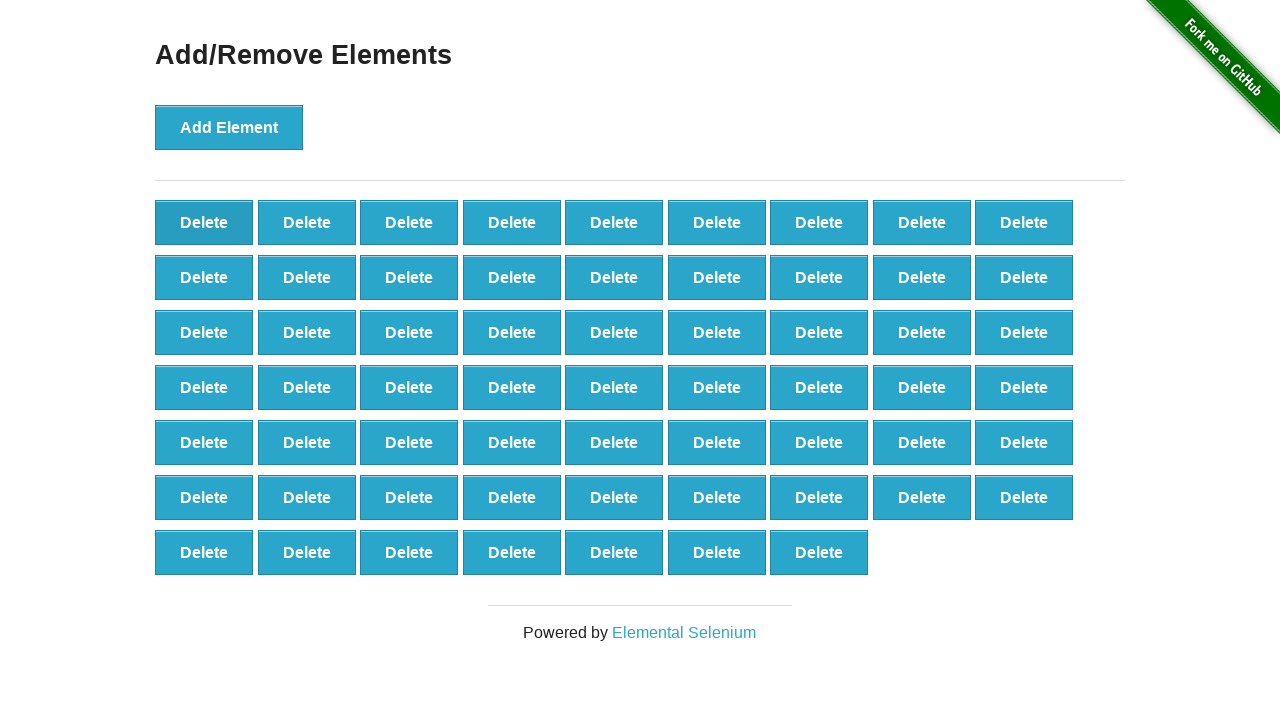

Clicked delete button to remove element (iteration 40/100) at (204, 222) on .added-manually >> nth=0
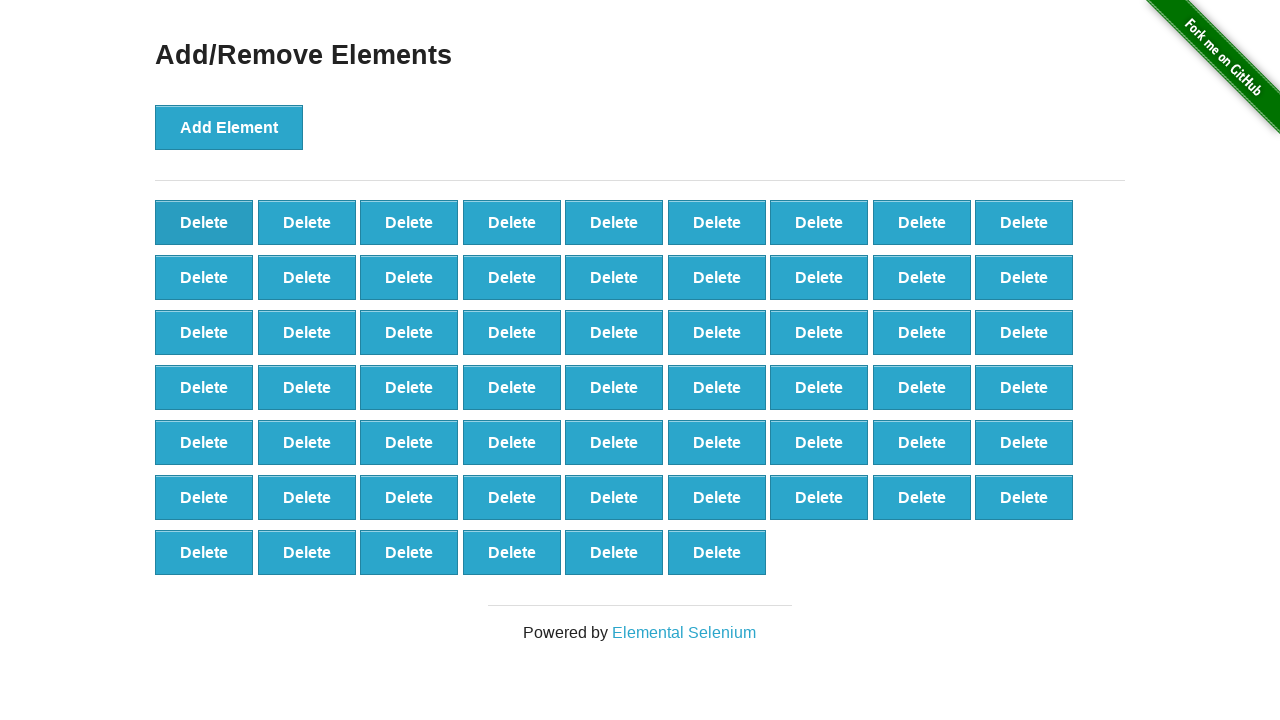

Clicked delete button to remove element (iteration 41/100) at (204, 222) on .added-manually >> nth=0
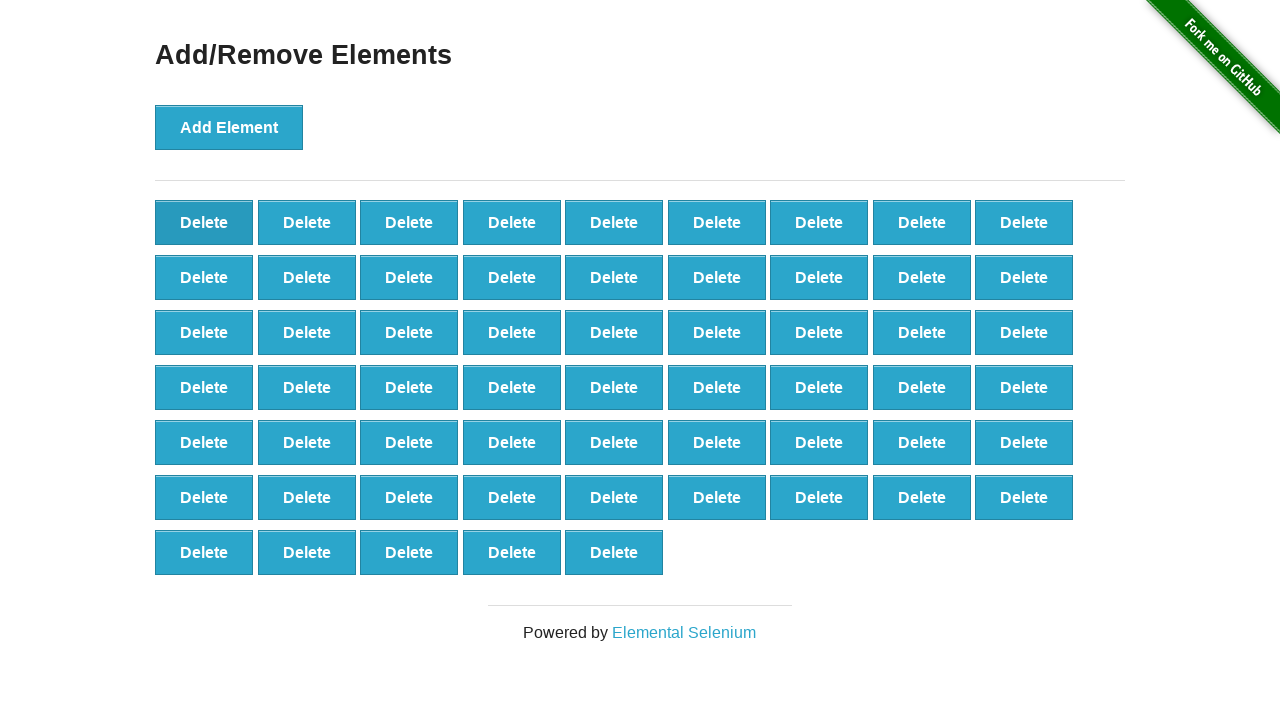

Clicked delete button to remove element (iteration 42/100) at (204, 222) on .added-manually >> nth=0
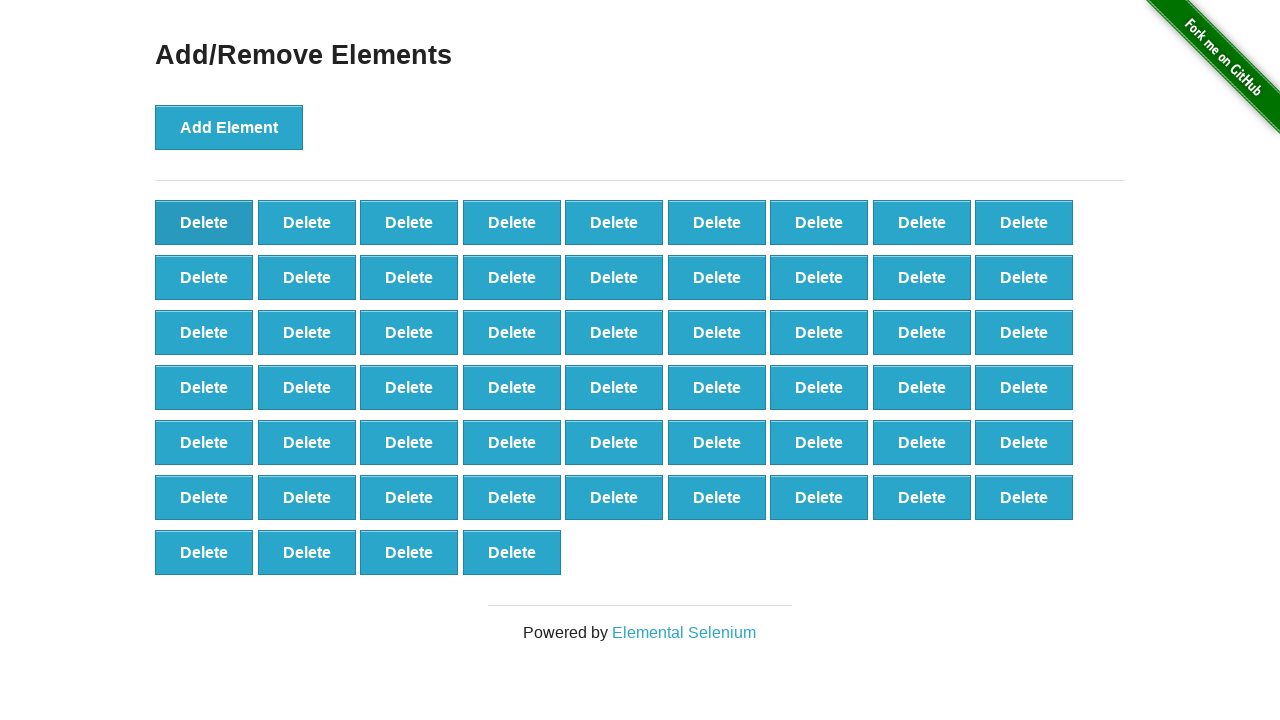

Clicked delete button to remove element (iteration 43/100) at (204, 222) on .added-manually >> nth=0
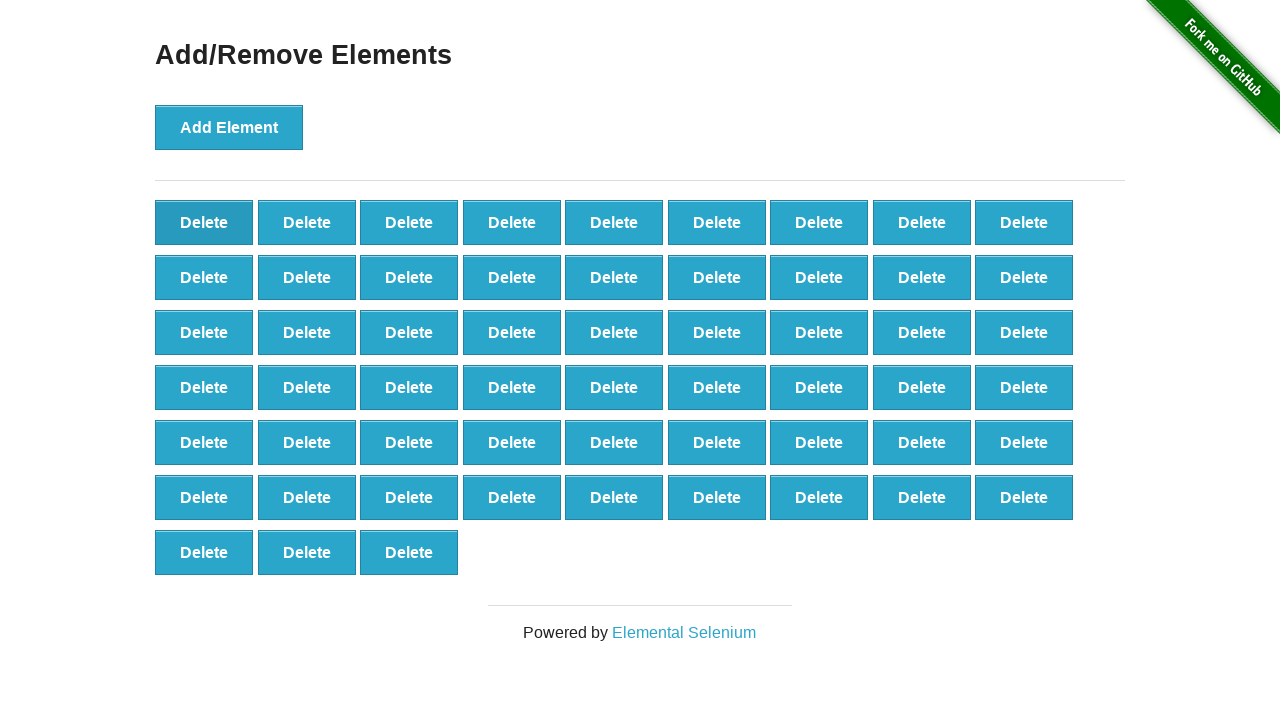

Clicked delete button to remove element (iteration 44/100) at (204, 222) on .added-manually >> nth=0
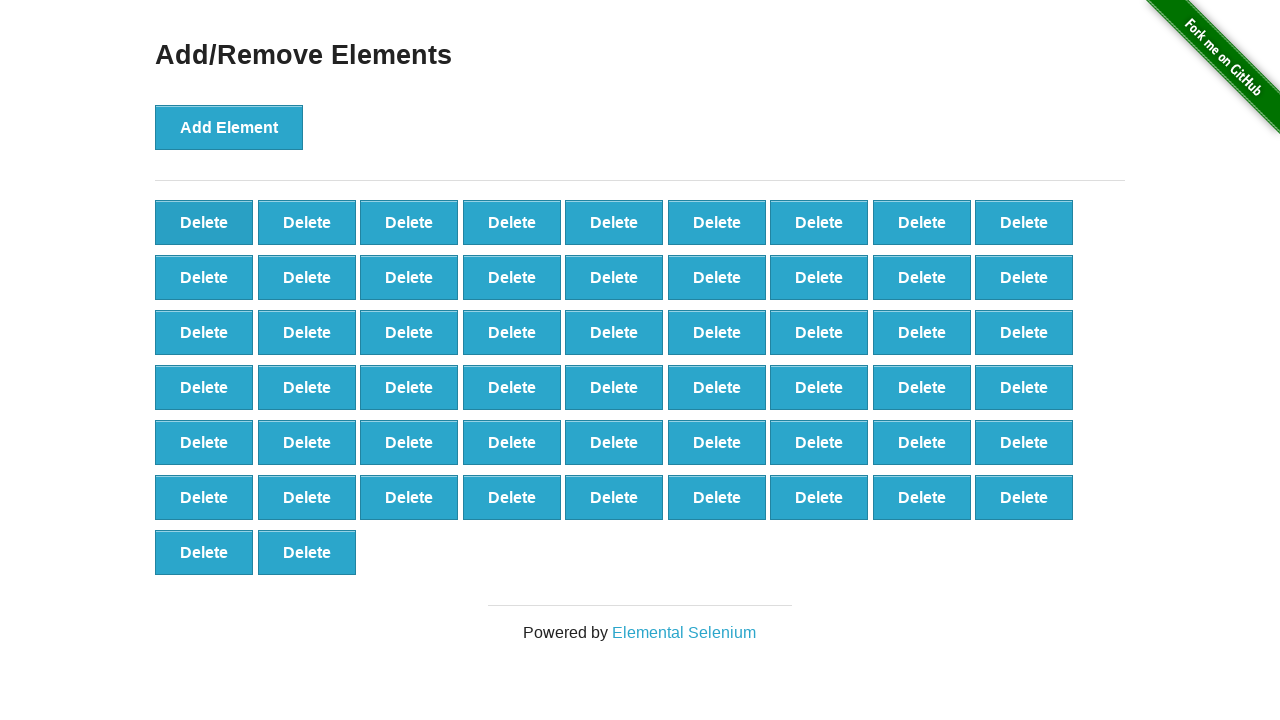

Clicked delete button to remove element (iteration 45/100) at (204, 222) on .added-manually >> nth=0
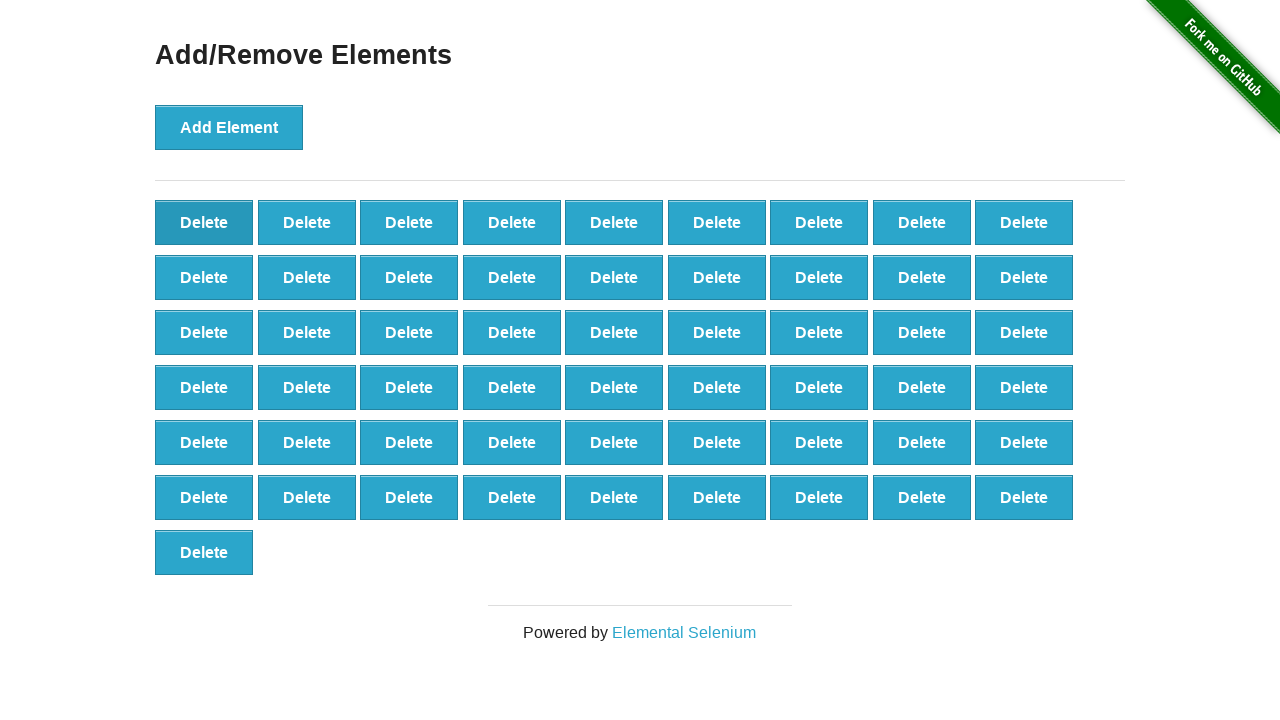

Clicked delete button to remove element (iteration 46/100) at (204, 222) on .added-manually >> nth=0
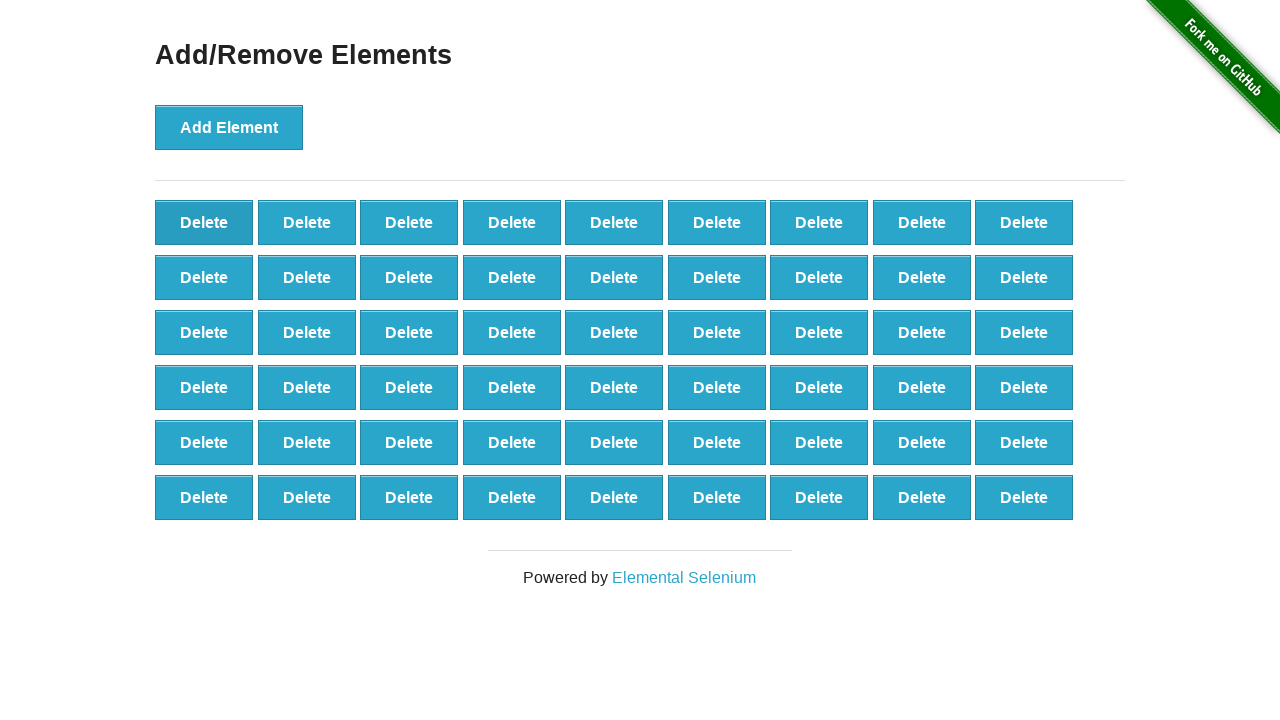

Clicked delete button to remove element (iteration 47/100) at (204, 222) on .added-manually >> nth=0
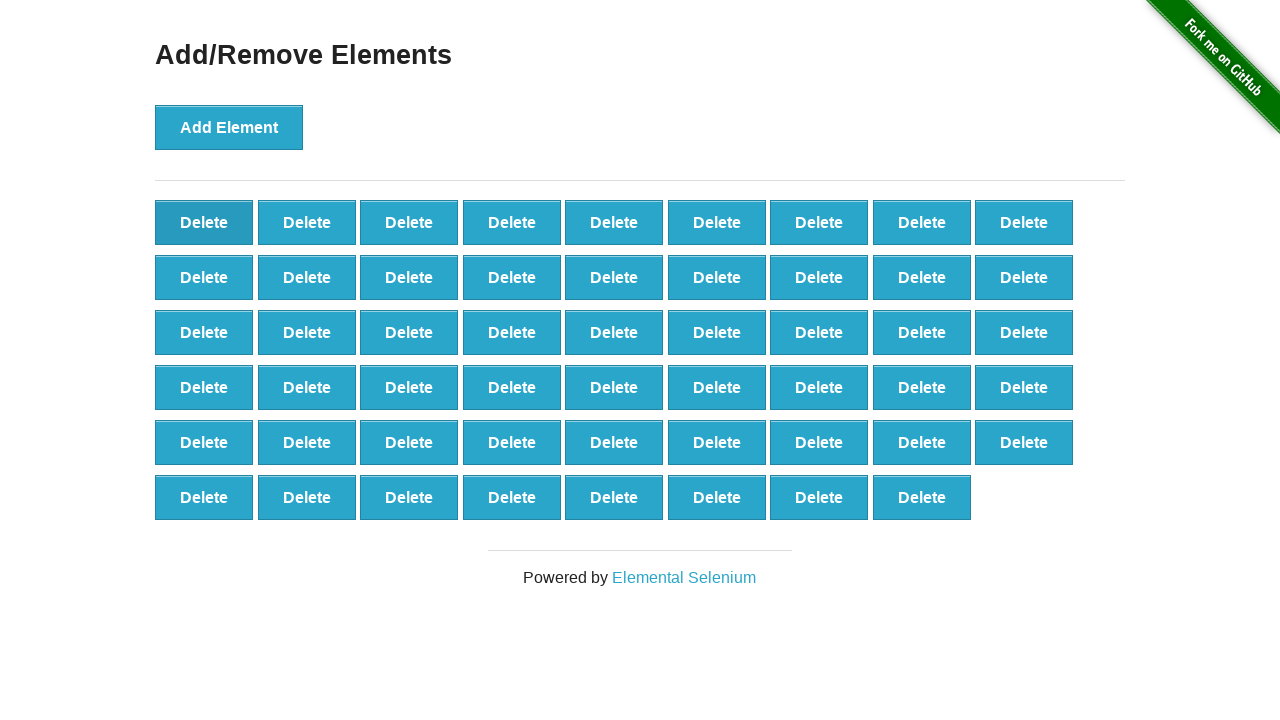

Clicked delete button to remove element (iteration 48/100) at (204, 222) on .added-manually >> nth=0
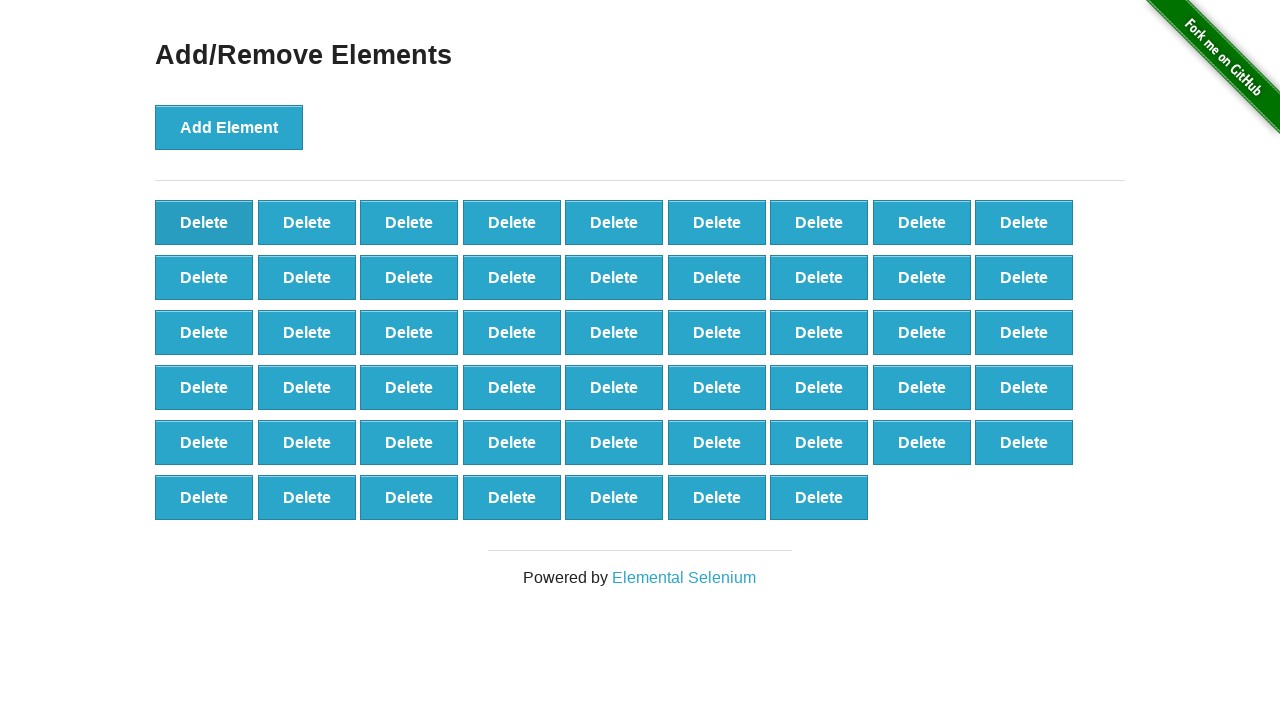

Clicked delete button to remove element (iteration 49/100) at (204, 222) on .added-manually >> nth=0
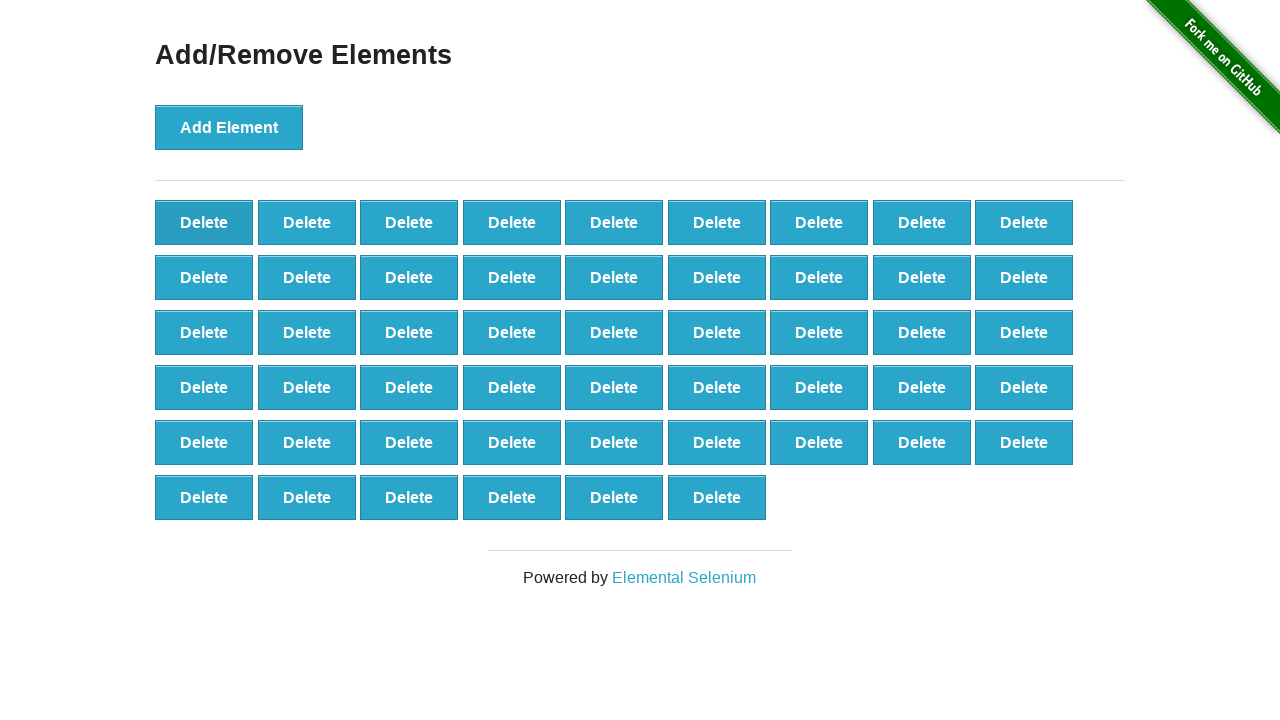

Clicked delete button to remove element (iteration 50/100) at (204, 222) on .added-manually >> nth=0
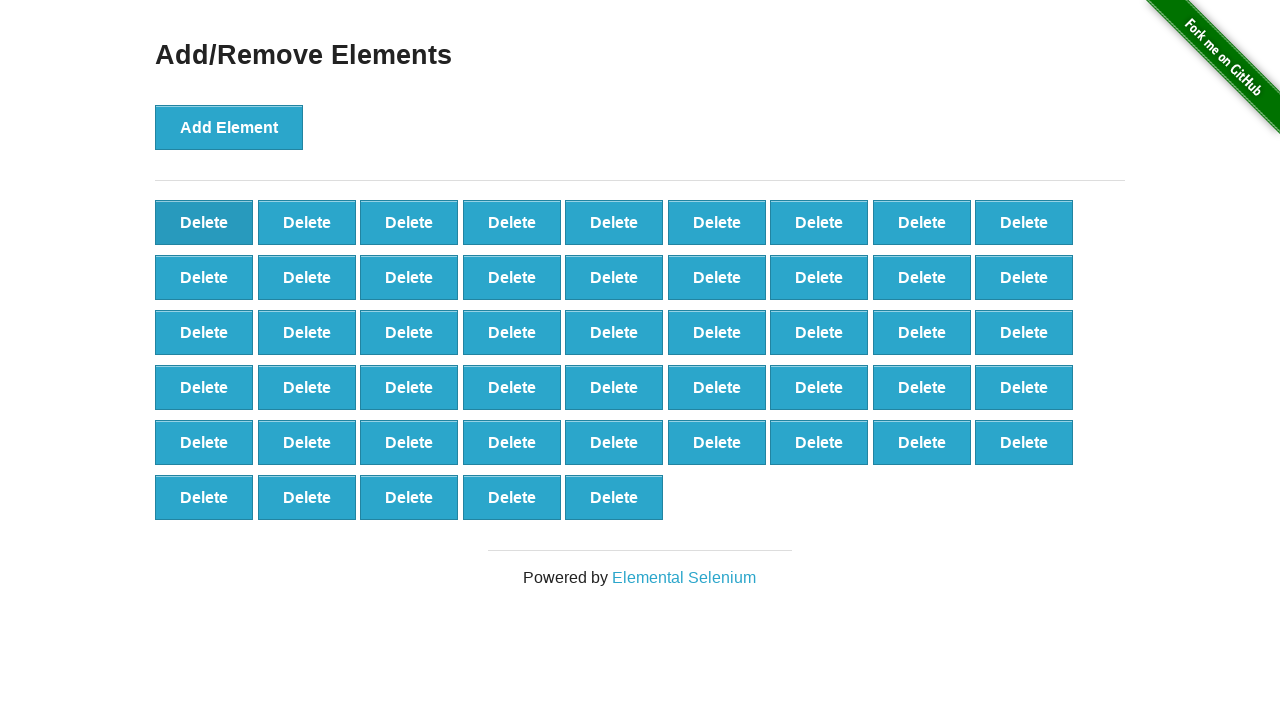

Clicked delete button to remove element (iteration 51/100) at (204, 222) on .added-manually >> nth=0
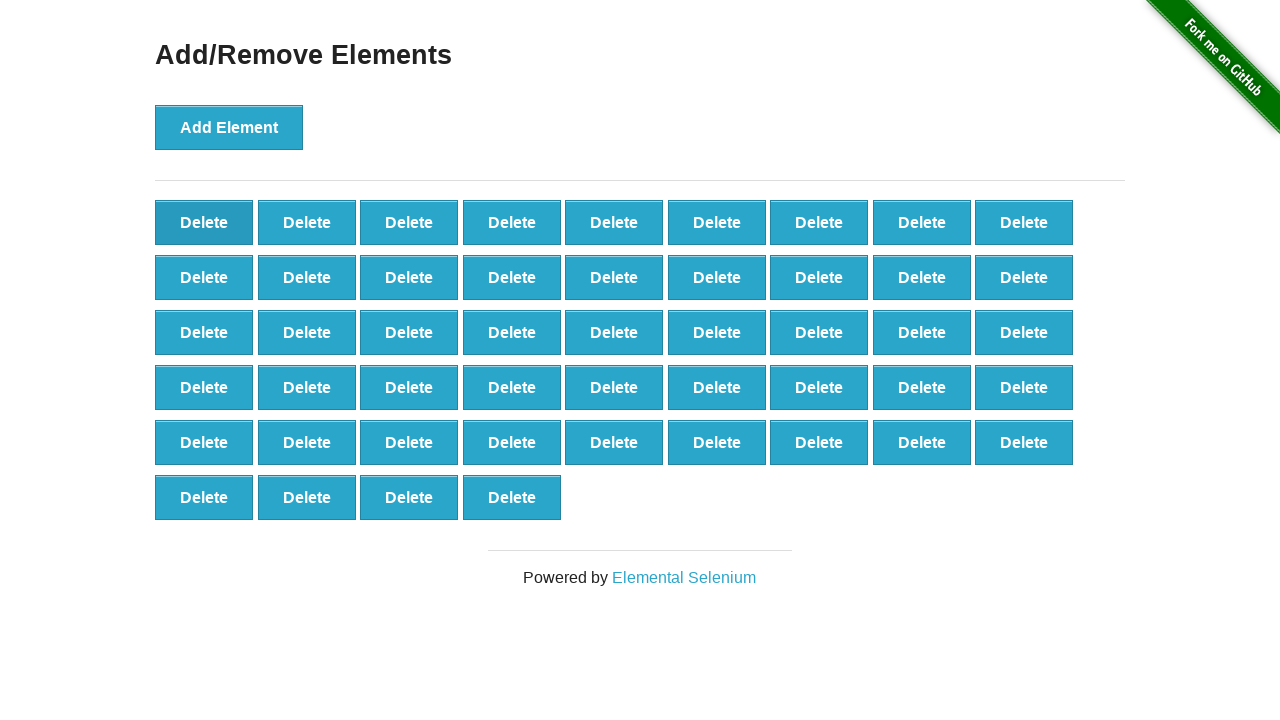

Clicked delete button to remove element (iteration 52/100) at (204, 222) on .added-manually >> nth=0
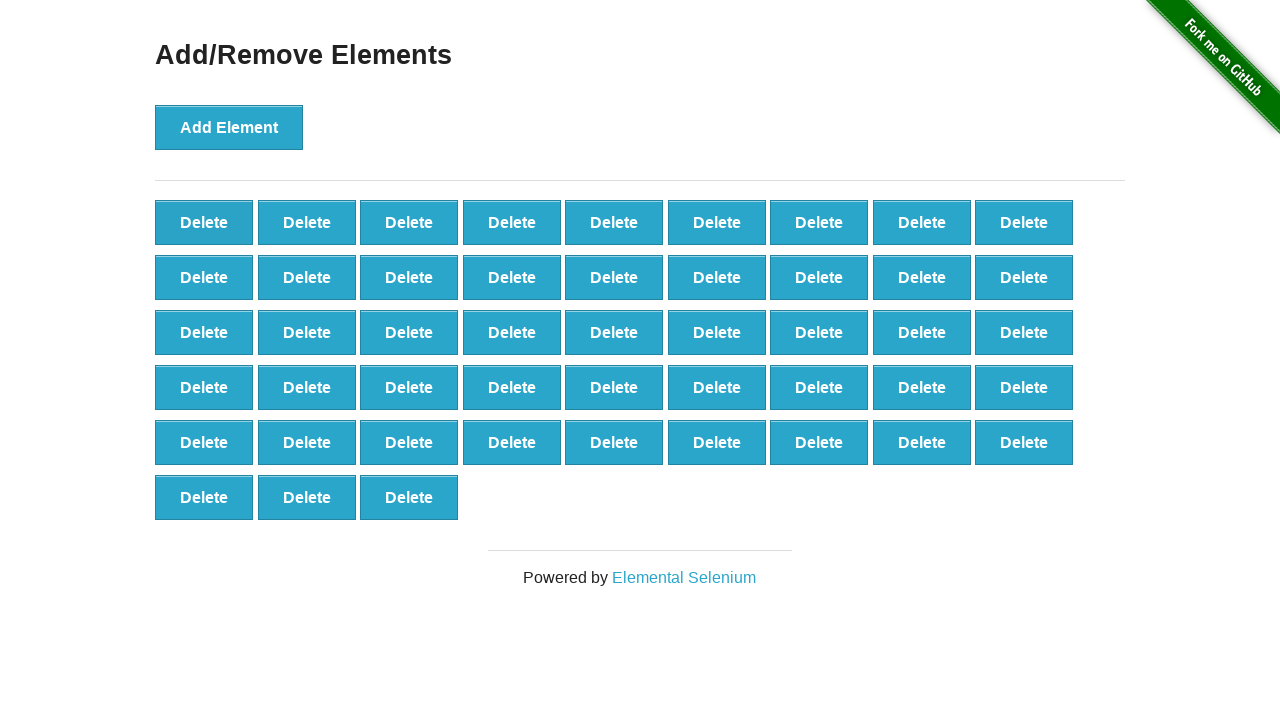

Clicked delete button to remove element (iteration 53/100) at (204, 222) on .added-manually >> nth=0
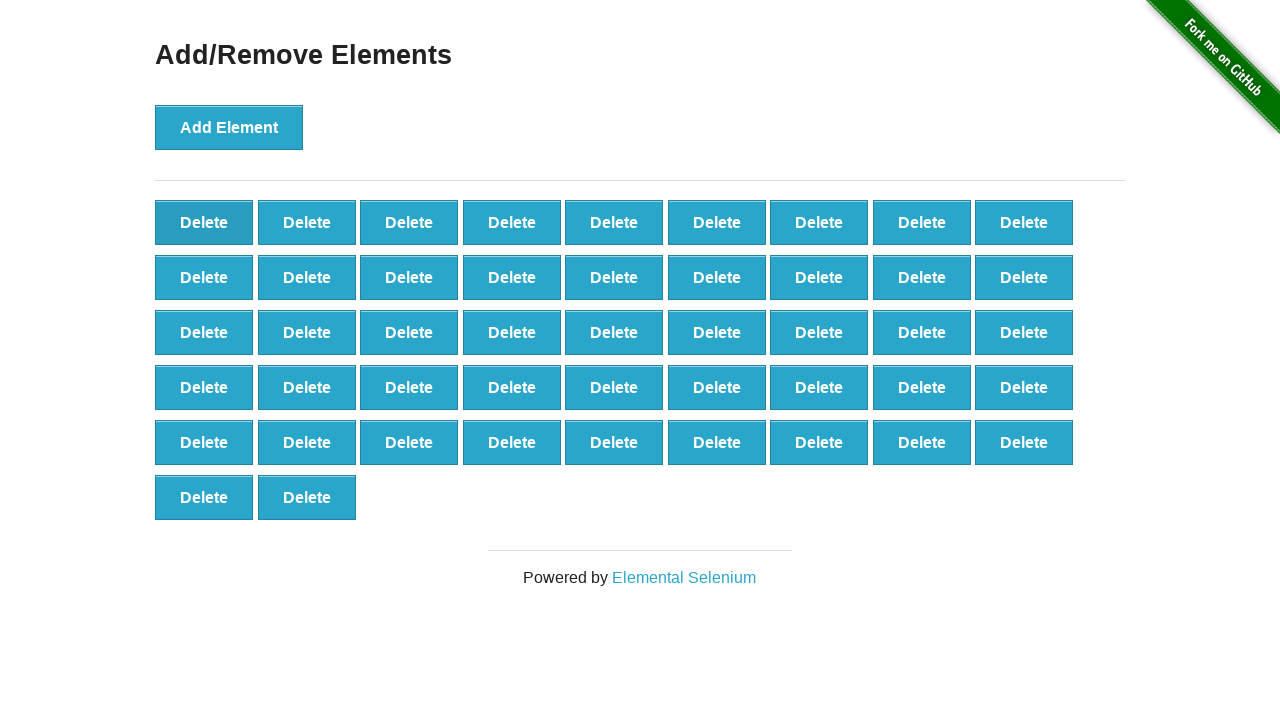

Clicked delete button to remove element (iteration 54/100) at (204, 222) on .added-manually >> nth=0
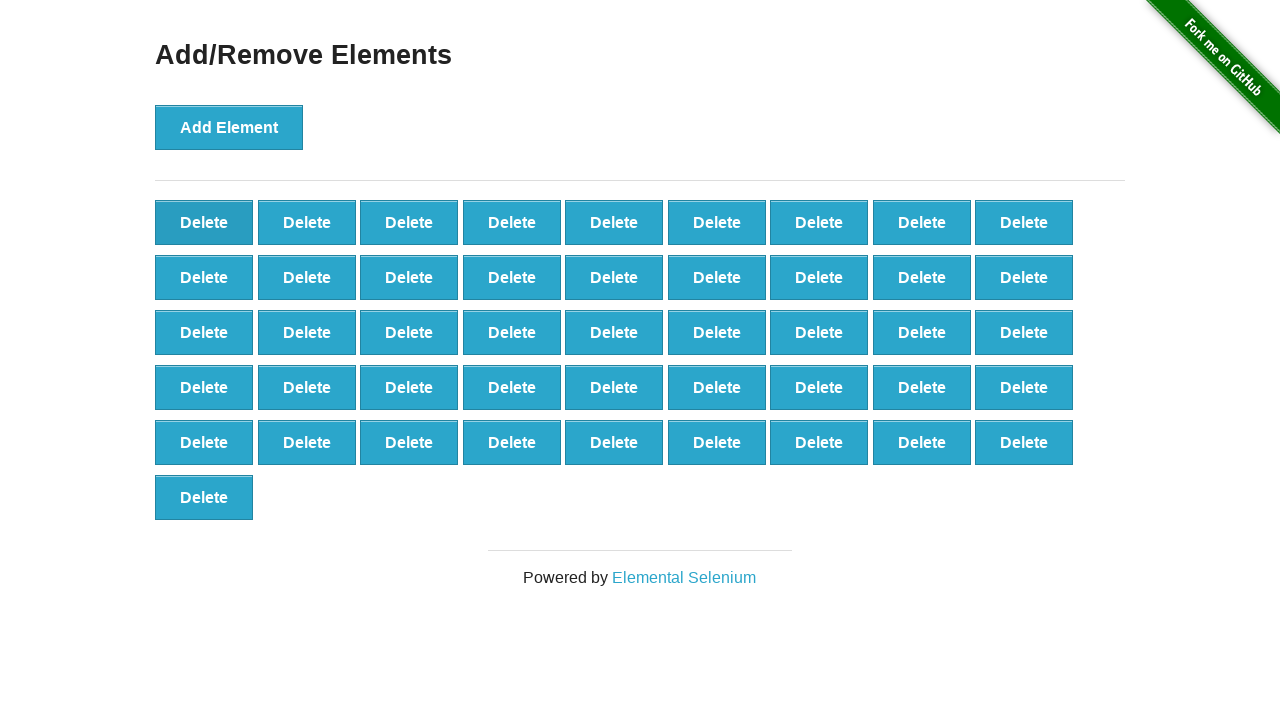

Clicked delete button to remove element (iteration 55/100) at (204, 222) on .added-manually >> nth=0
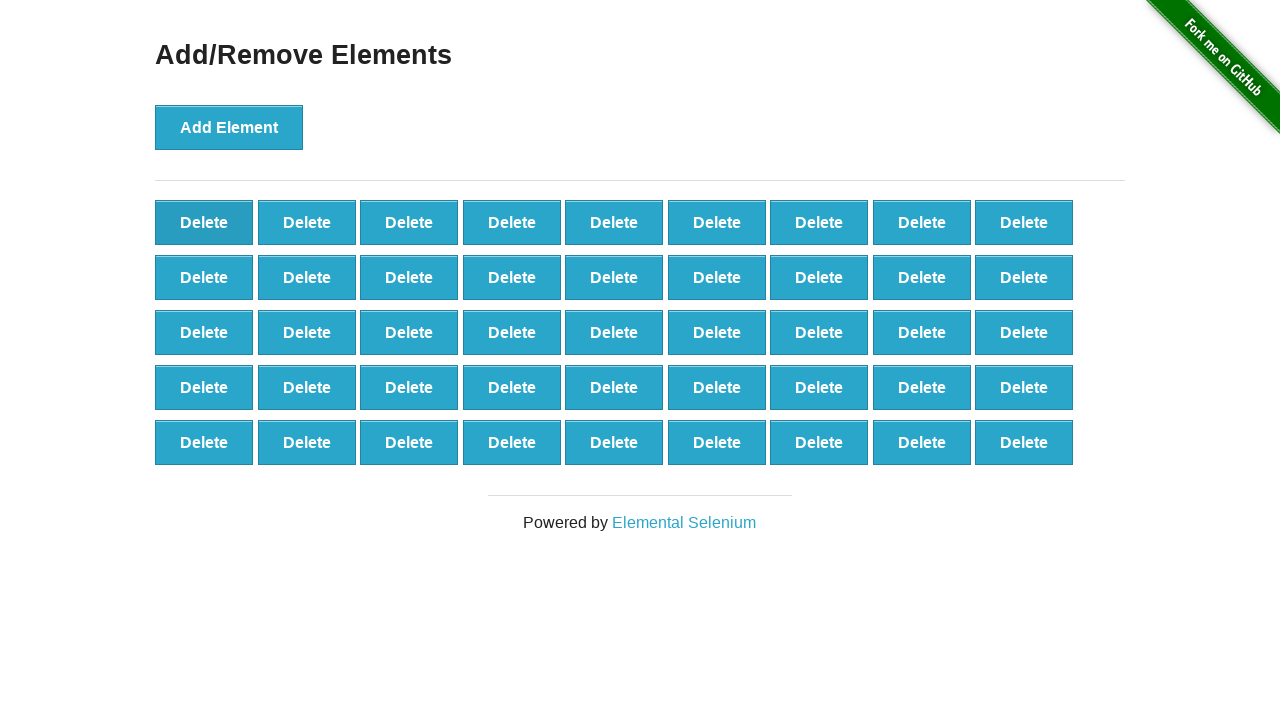

Clicked delete button to remove element (iteration 56/100) at (204, 222) on .added-manually >> nth=0
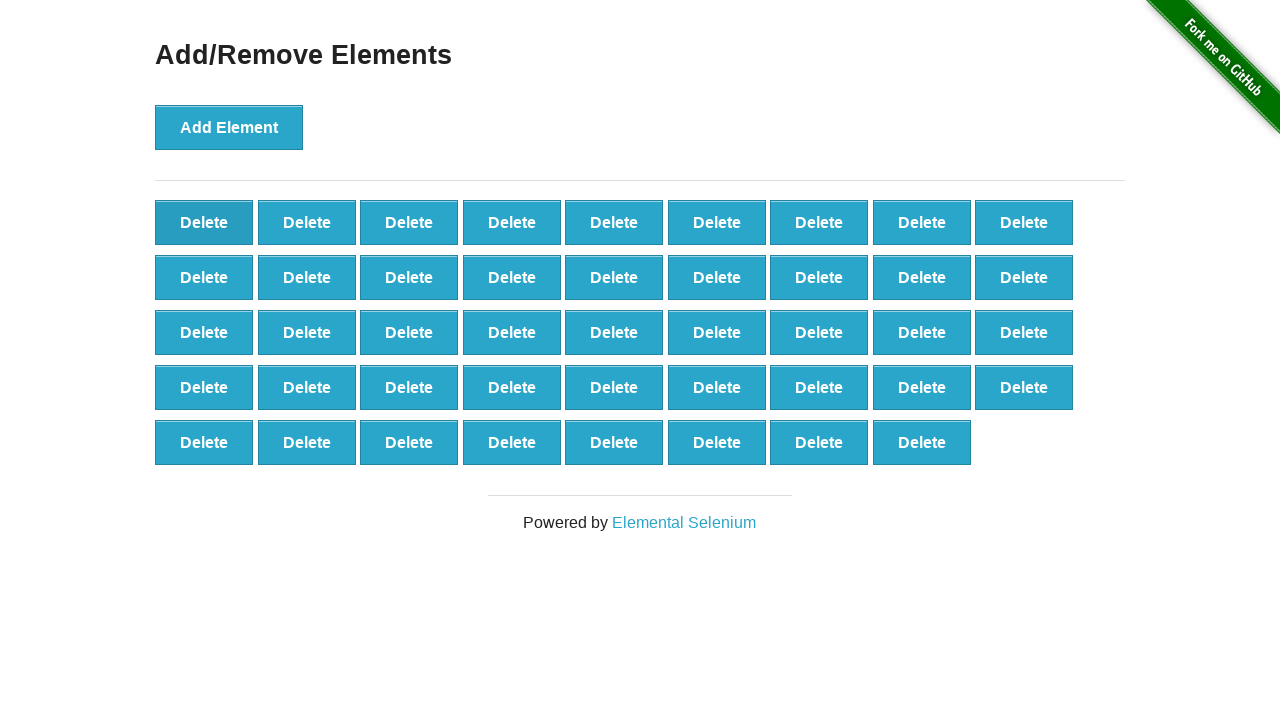

Clicked delete button to remove element (iteration 57/100) at (204, 222) on .added-manually >> nth=0
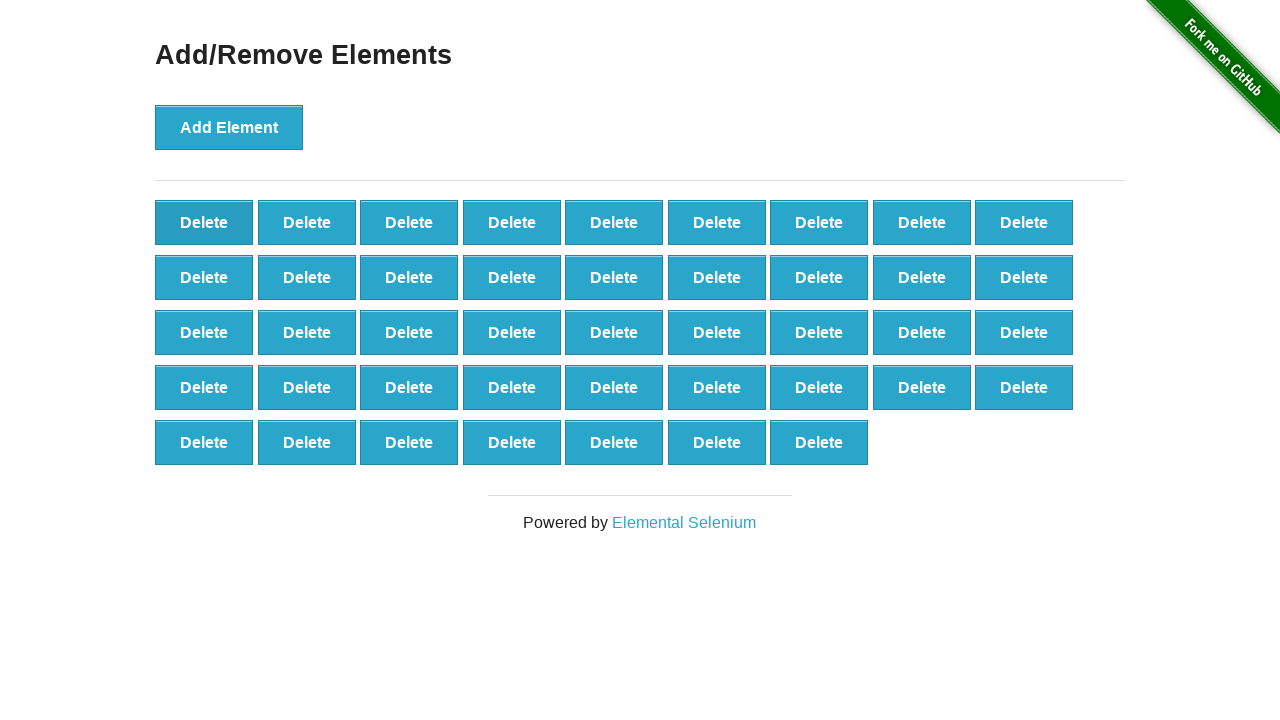

Clicked delete button to remove element (iteration 58/100) at (204, 222) on .added-manually >> nth=0
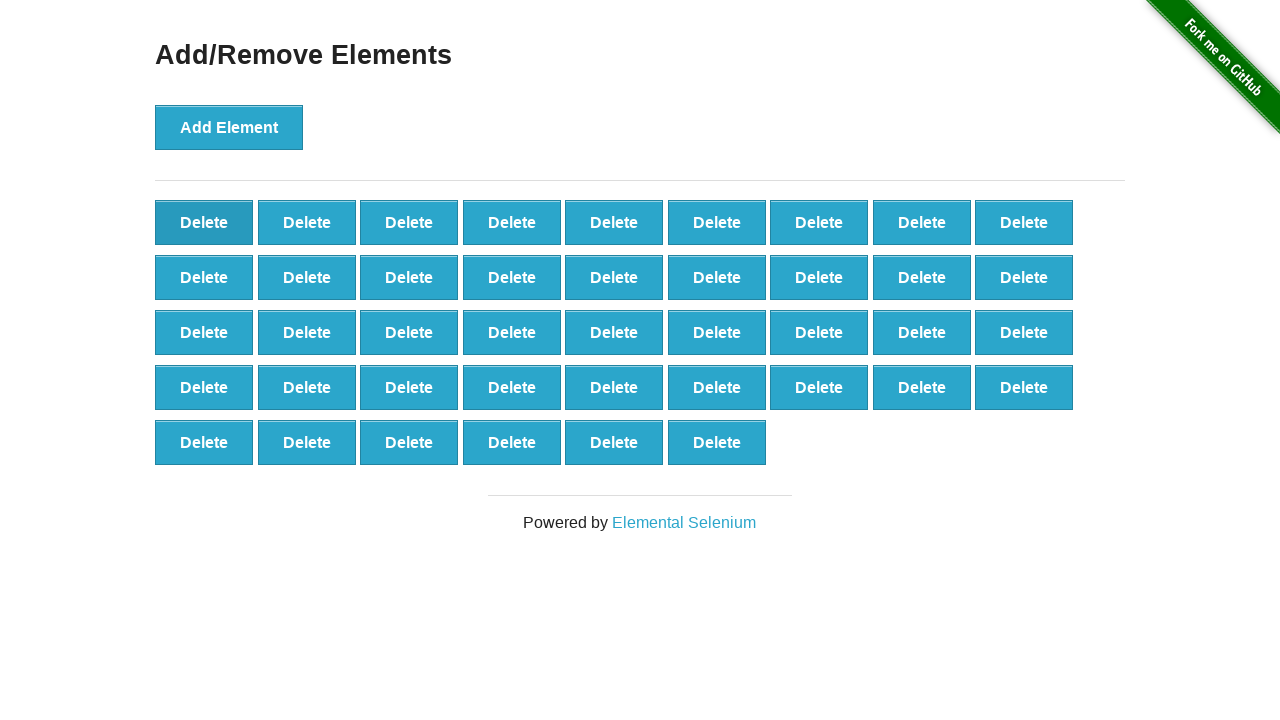

Clicked delete button to remove element (iteration 59/100) at (204, 222) on .added-manually >> nth=0
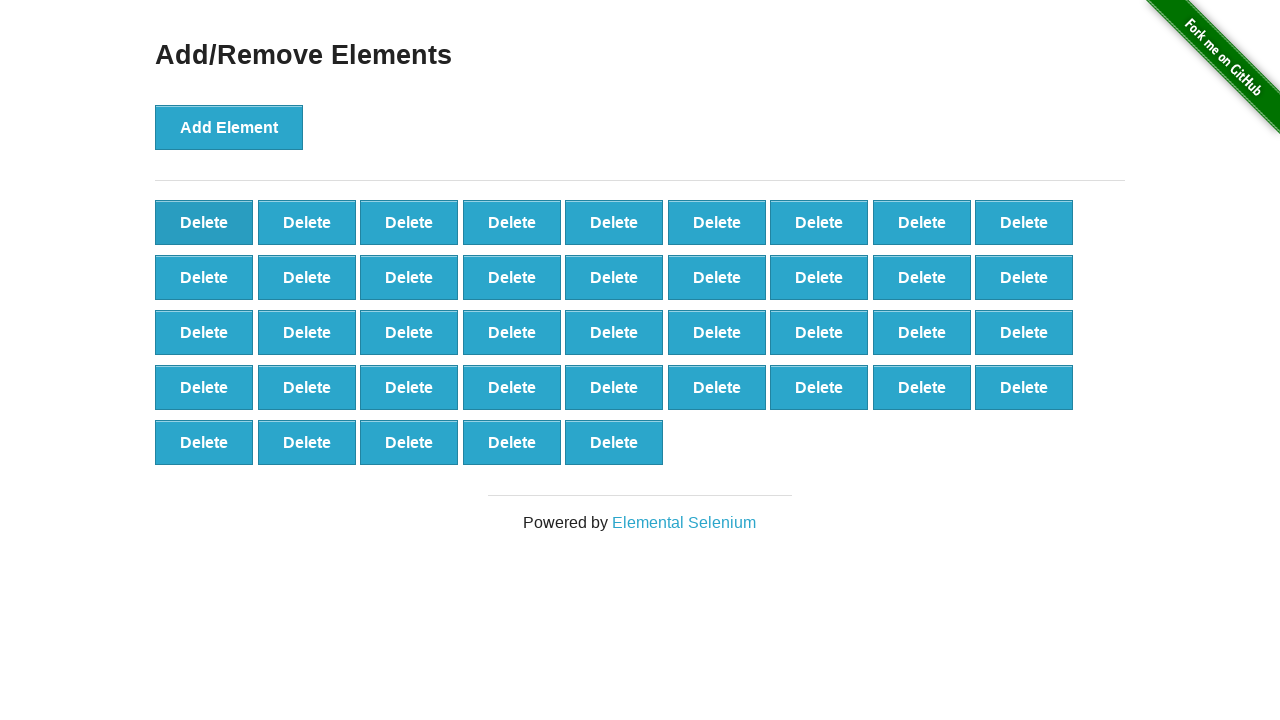

Clicked delete button to remove element (iteration 60/100) at (204, 222) on .added-manually >> nth=0
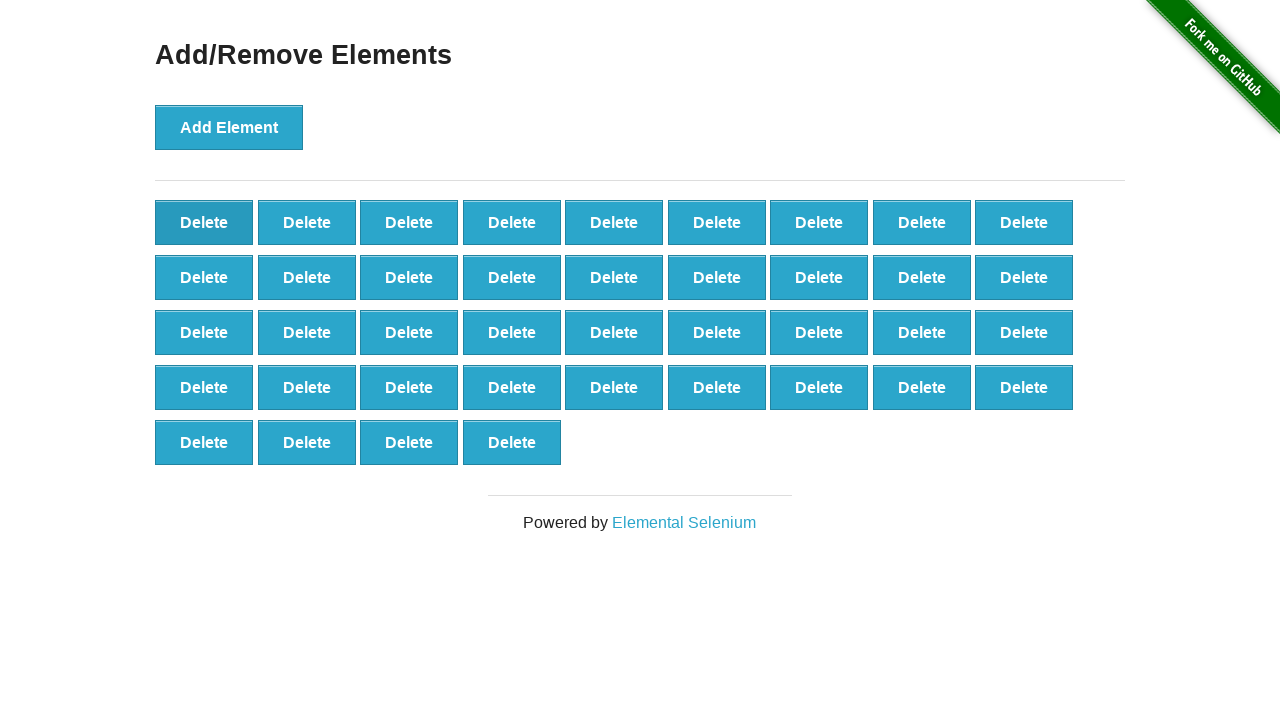

Clicked delete button to remove element (iteration 61/100) at (204, 222) on .added-manually >> nth=0
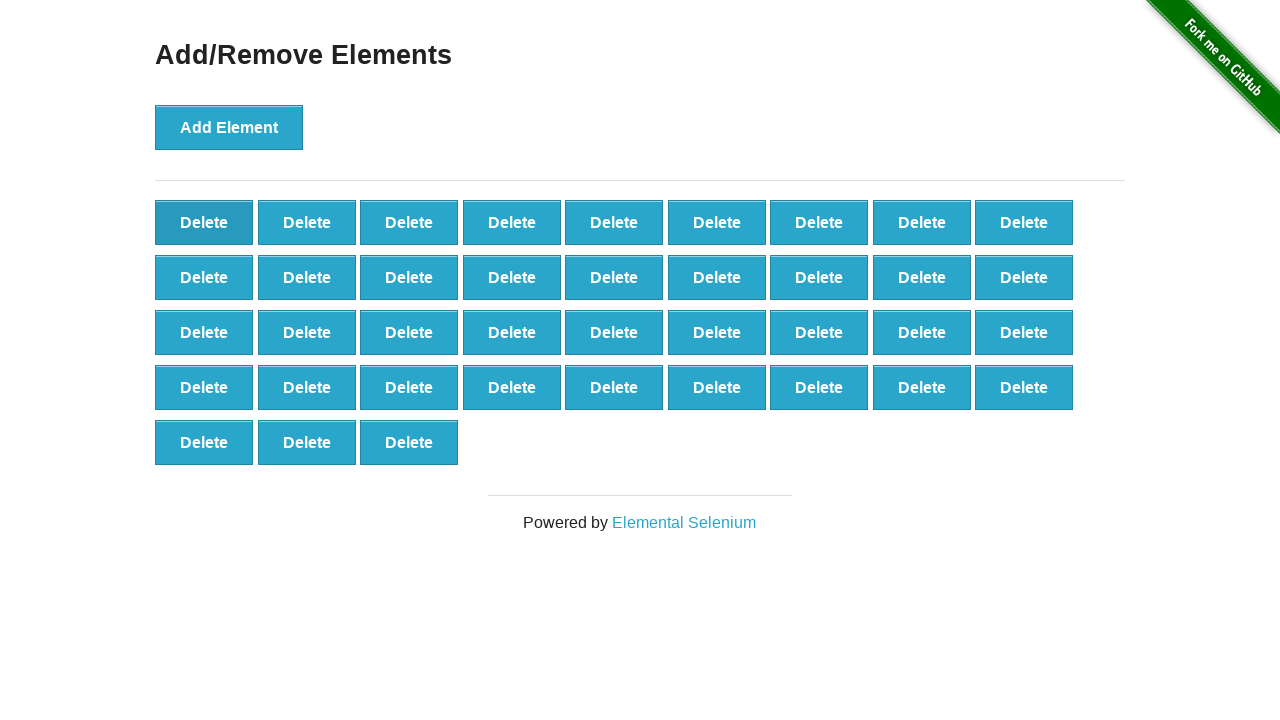

Clicked delete button to remove element (iteration 62/100) at (204, 222) on .added-manually >> nth=0
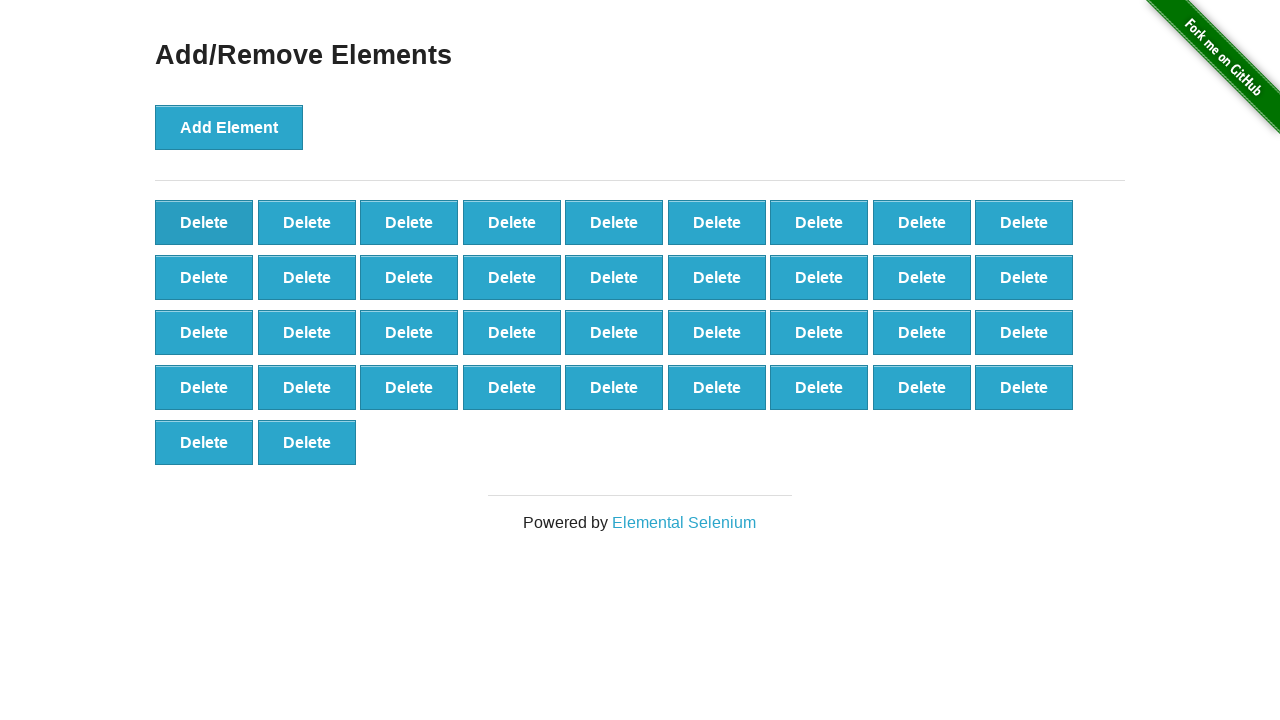

Clicked delete button to remove element (iteration 63/100) at (204, 222) on .added-manually >> nth=0
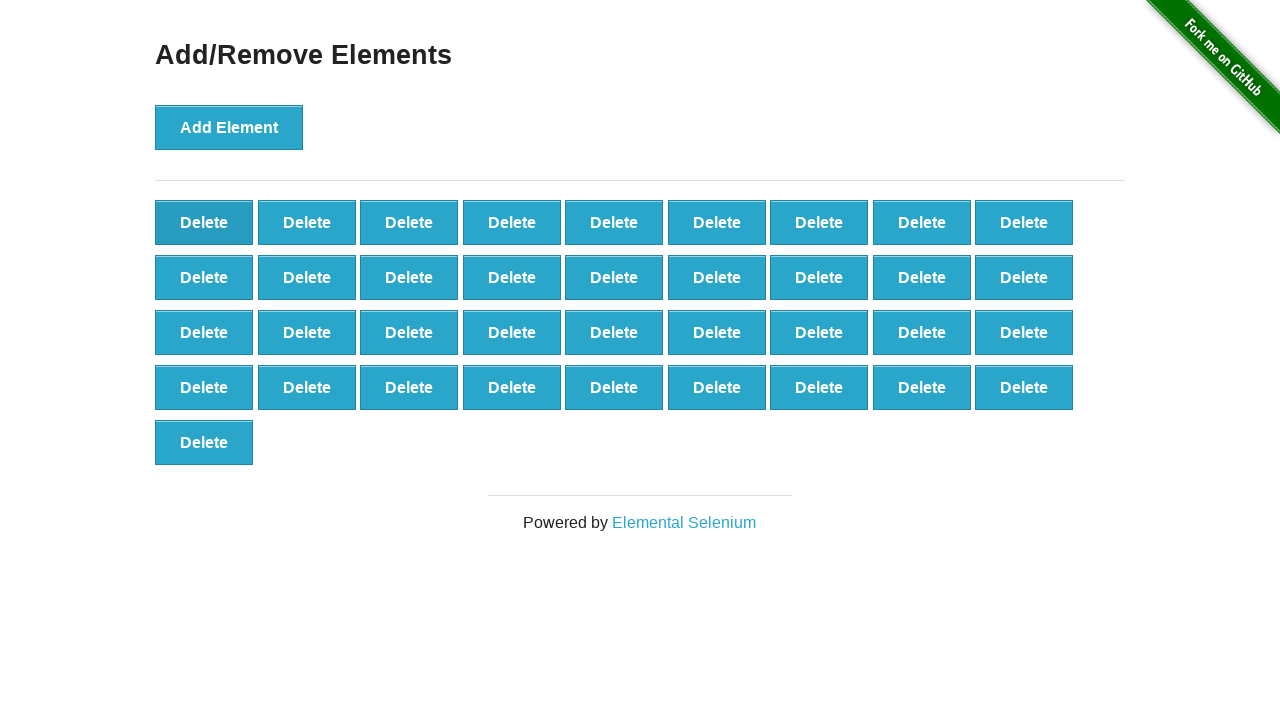

Clicked delete button to remove element (iteration 64/100) at (204, 222) on .added-manually >> nth=0
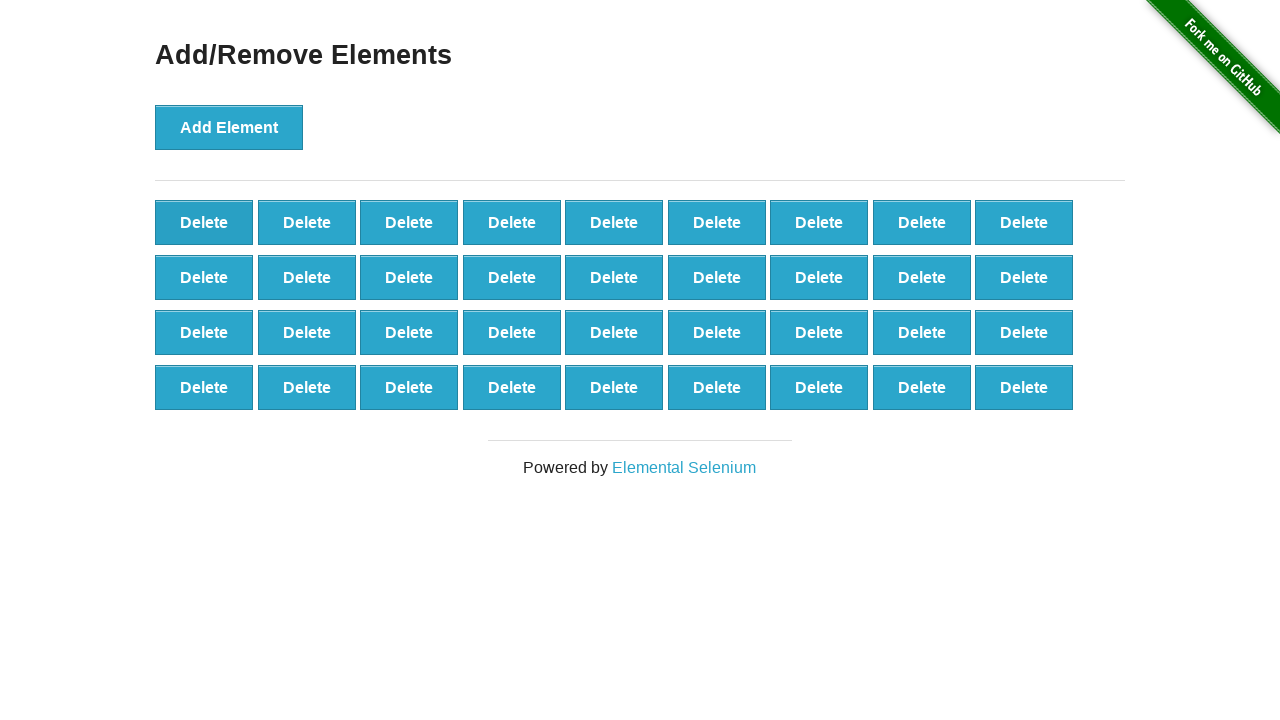

Clicked delete button to remove element (iteration 65/100) at (204, 222) on .added-manually >> nth=0
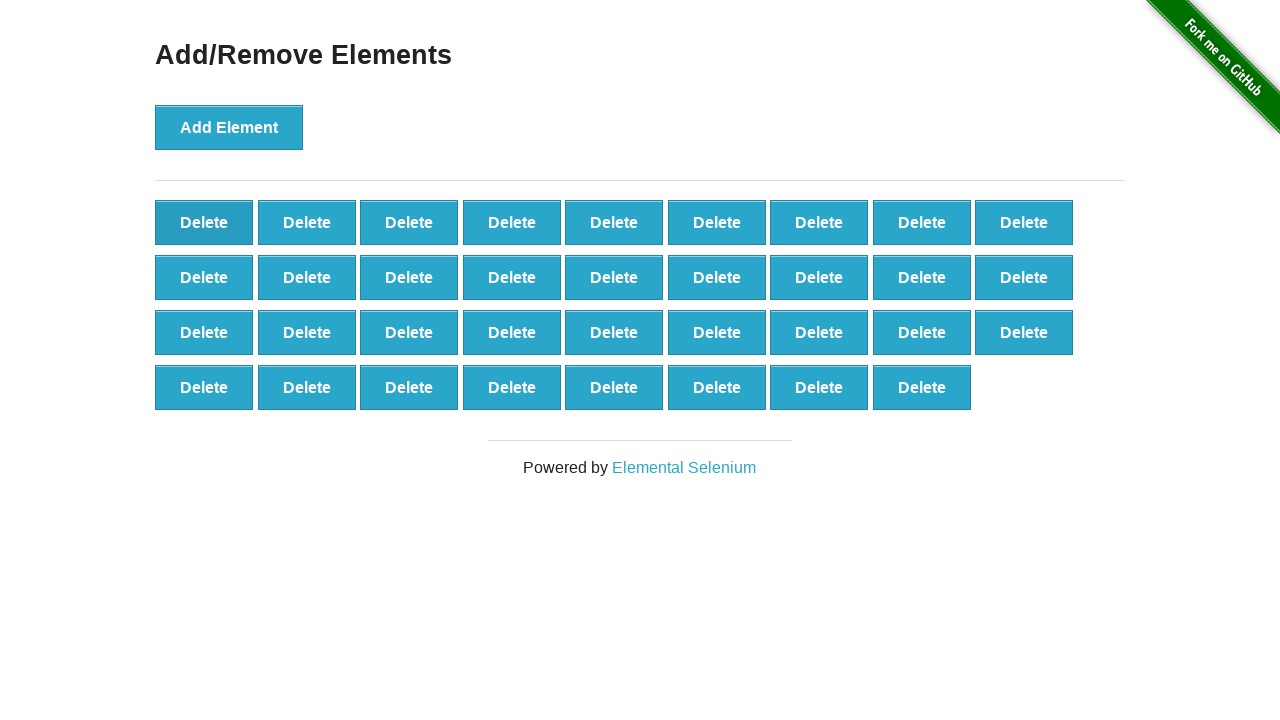

Clicked delete button to remove element (iteration 66/100) at (204, 222) on .added-manually >> nth=0
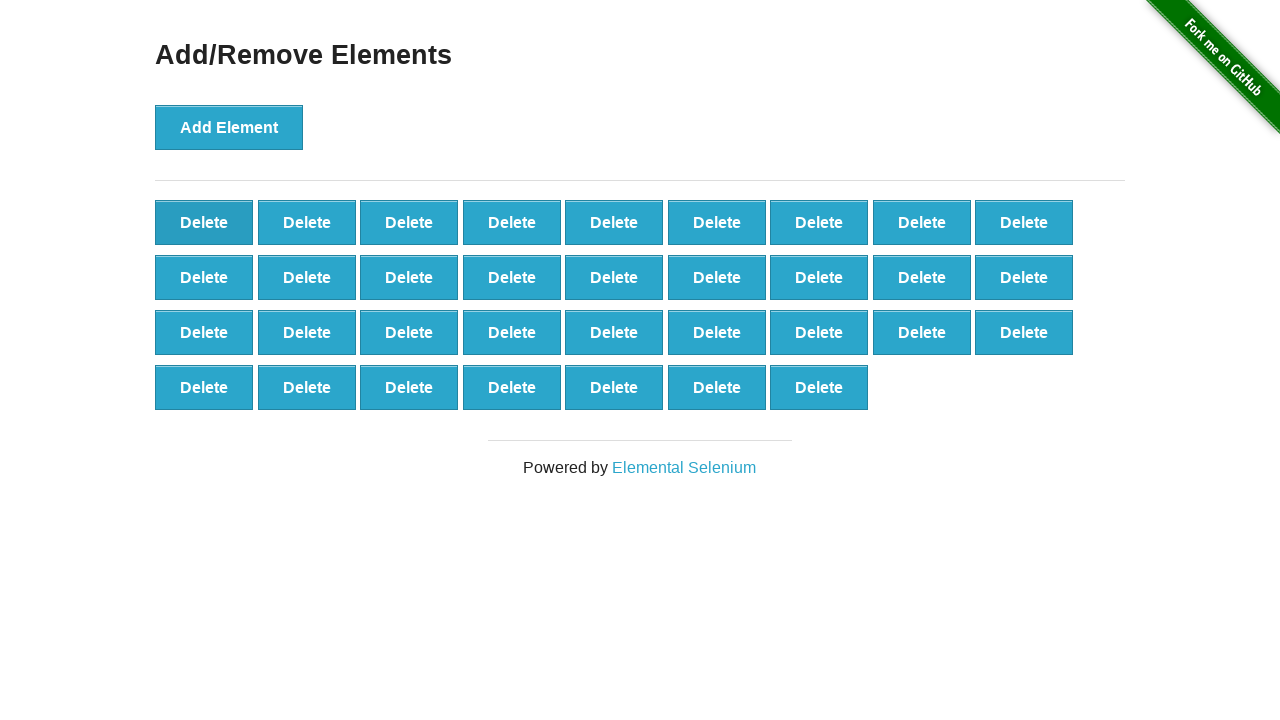

Clicked delete button to remove element (iteration 67/100) at (204, 222) on .added-manually >> nth=0
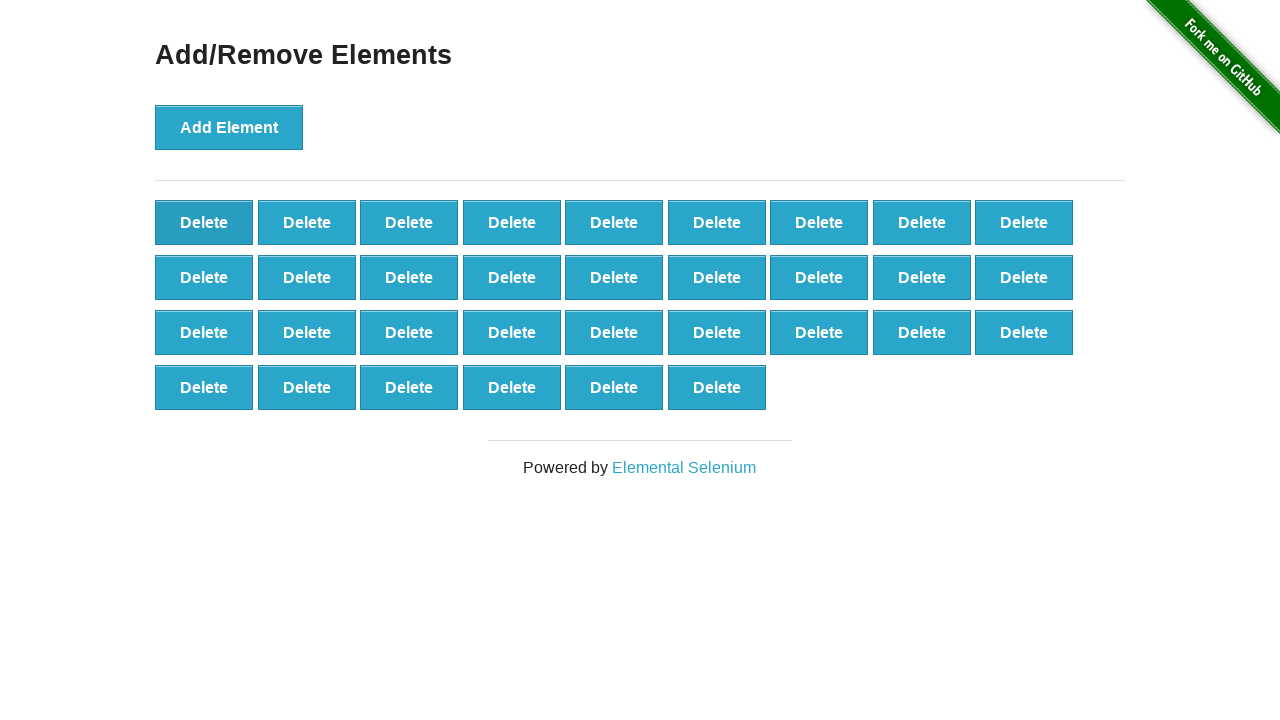

Clicked delete button to remove element (iteration 68/100) at (204, 222) on .added-manually >> nth=0
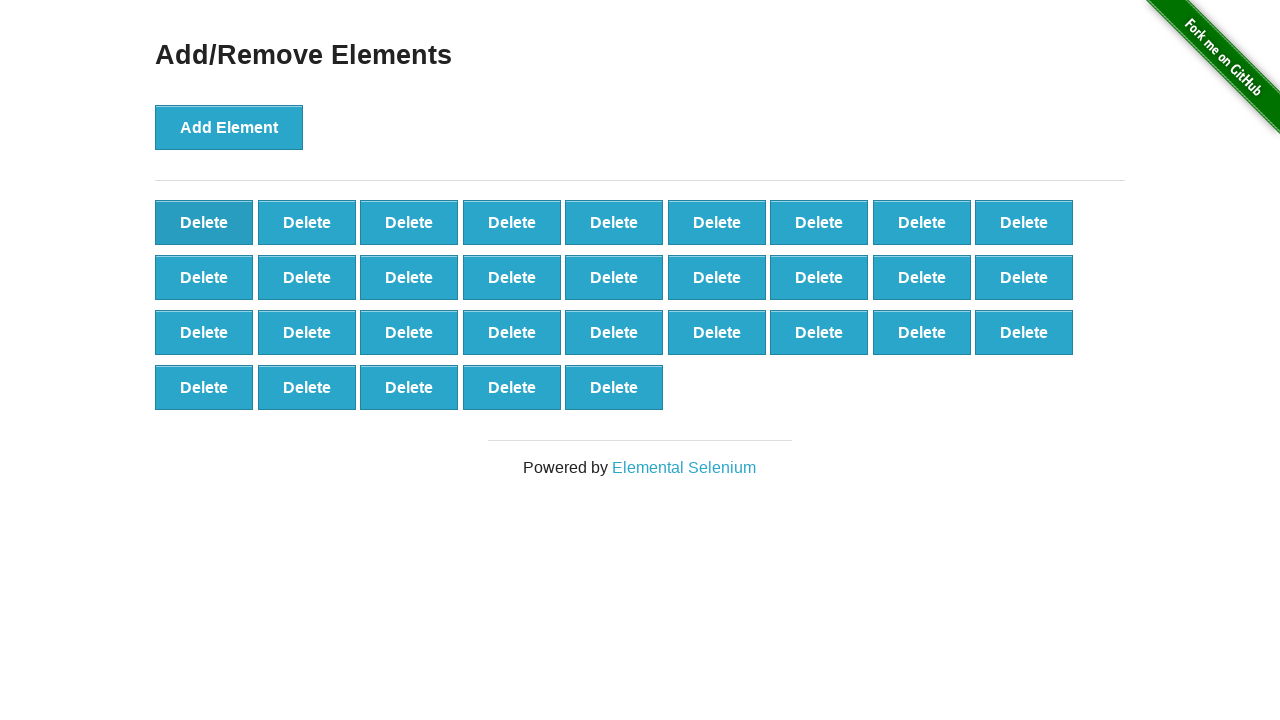

Clicked delete button to remove element (iteration 69/100) at (204, 222) on .added-manually >> nth=0
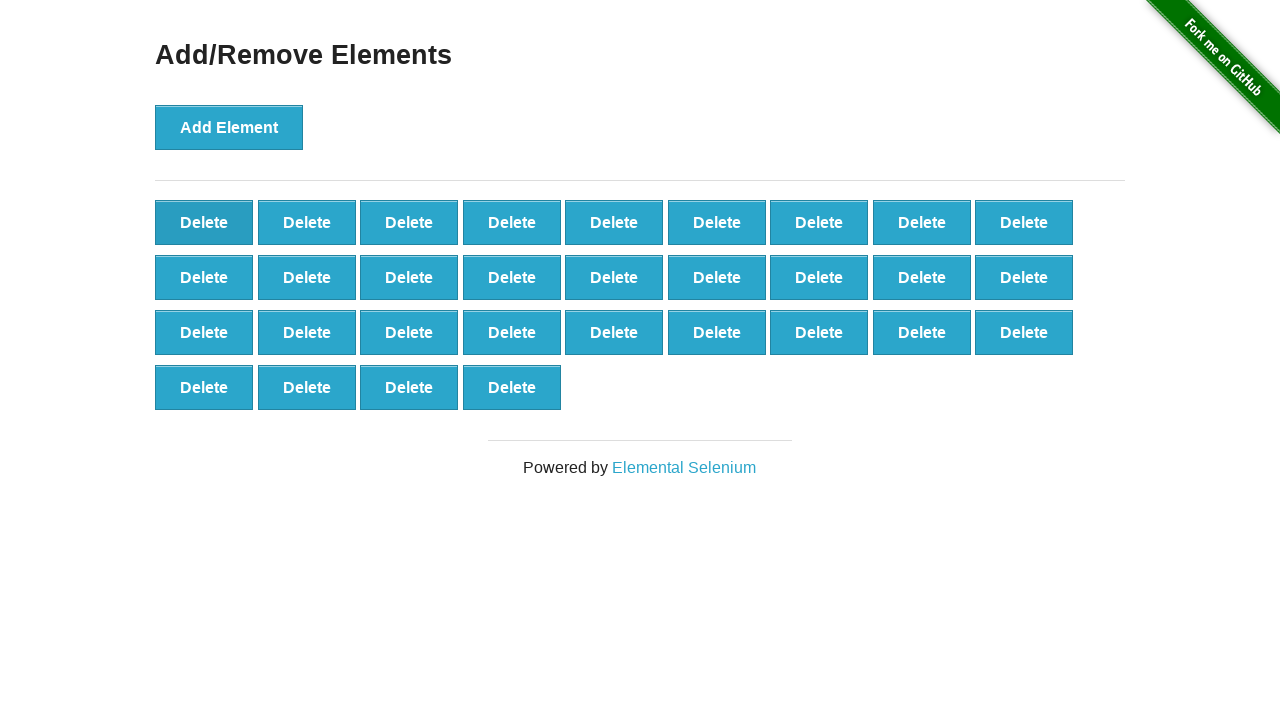

Clicked delete button to remove element (iteration 70/100) at (204, 222) on .added-manually >> nth=0
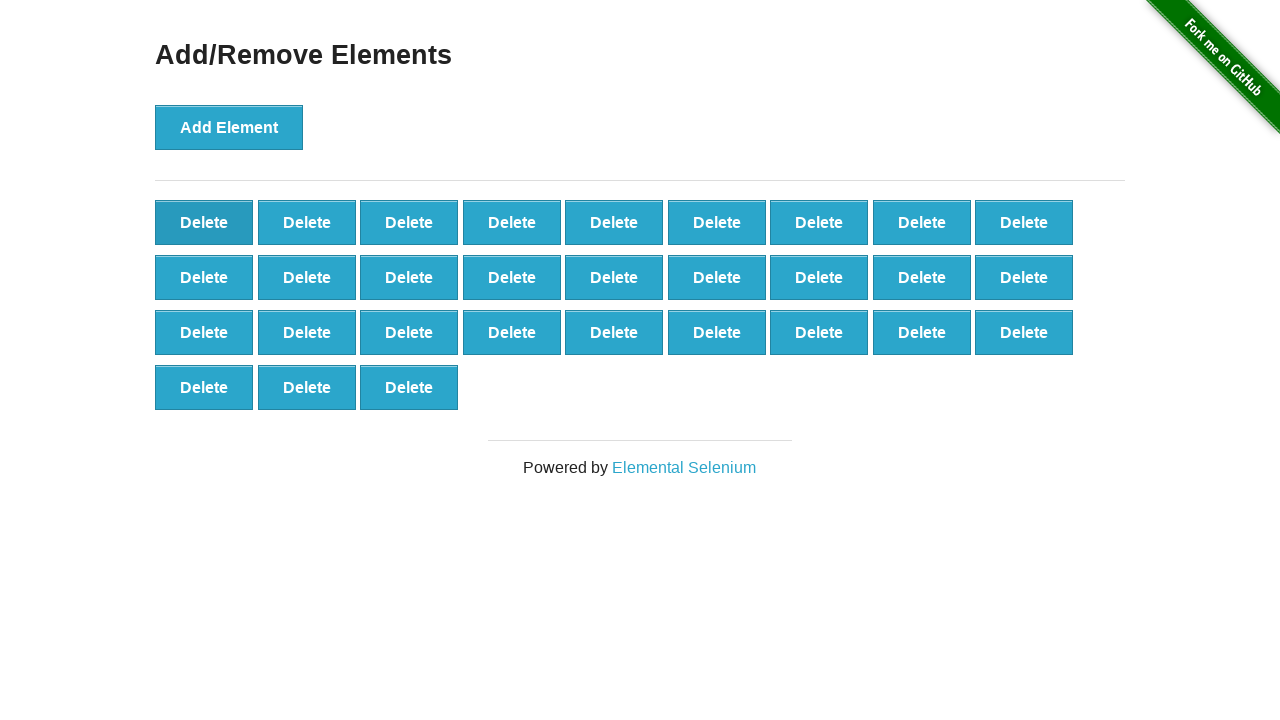

Clicked delete button to remove element (iteration 71/100) at (204, 222) on .added-manually >> nth=0
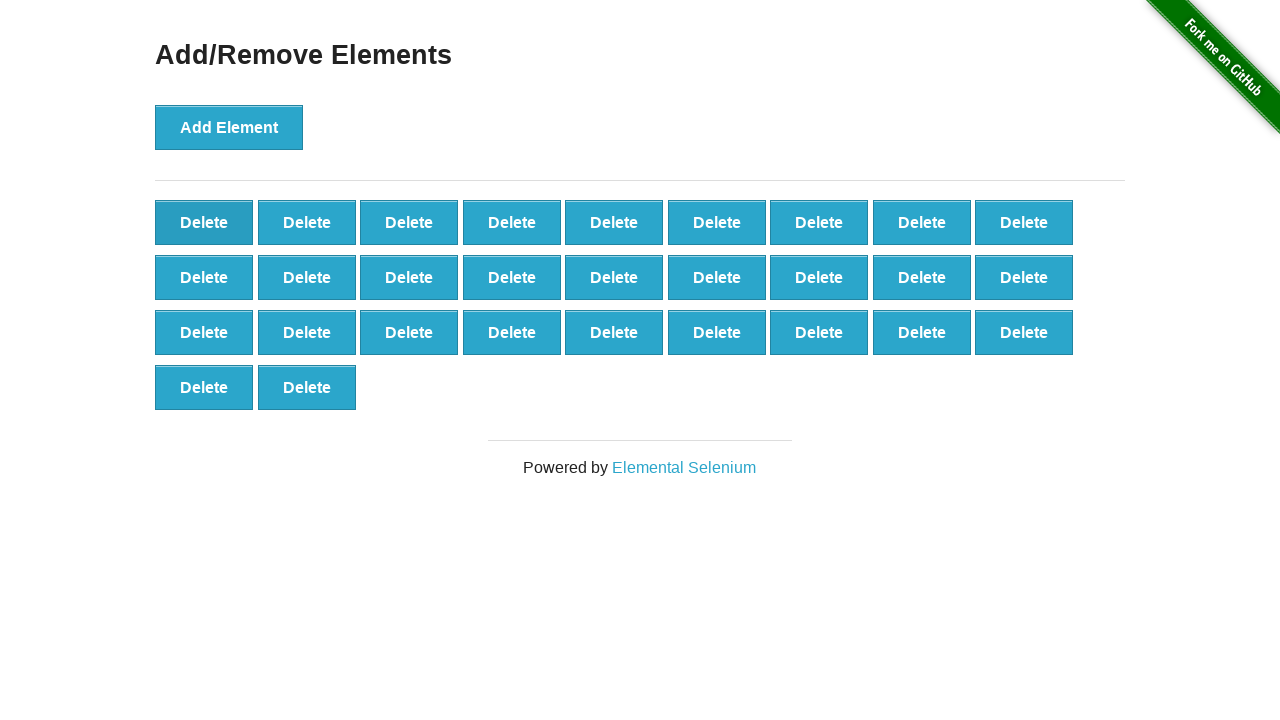

Clicked delete button to remove element (iteration 72/100) at (204, 222) on .added-manually >> nth=0
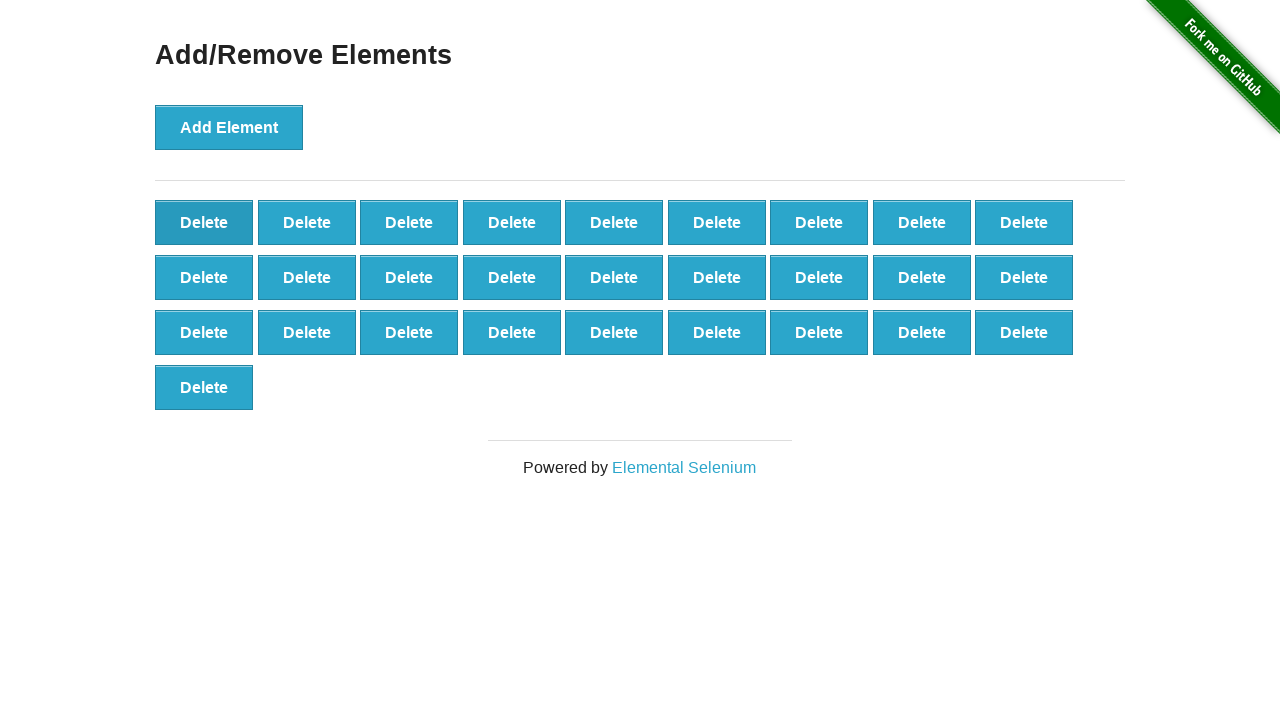

Clicked delete button to remove element (iteration 73/100) at (204, 222) on .added-manually >> nth=0
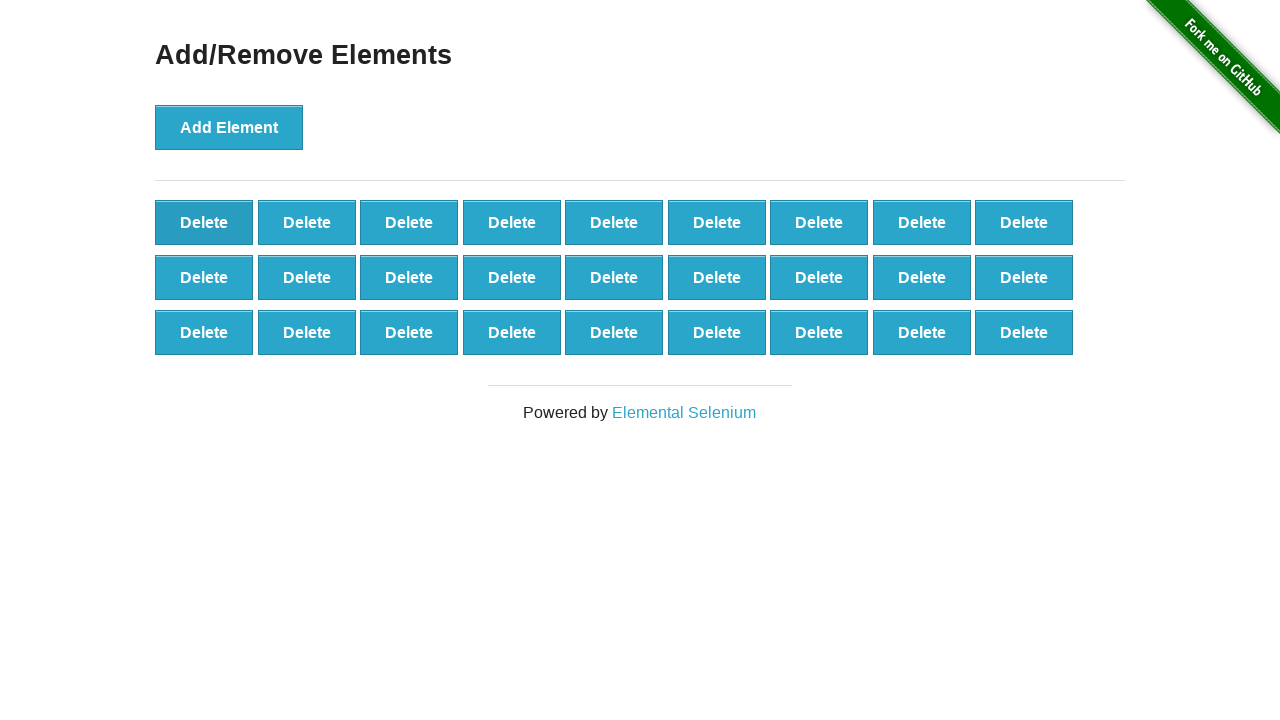

Clicked delete button to remove element (iteration 74/100) at (204, 222) on .added-manually >> nth=0
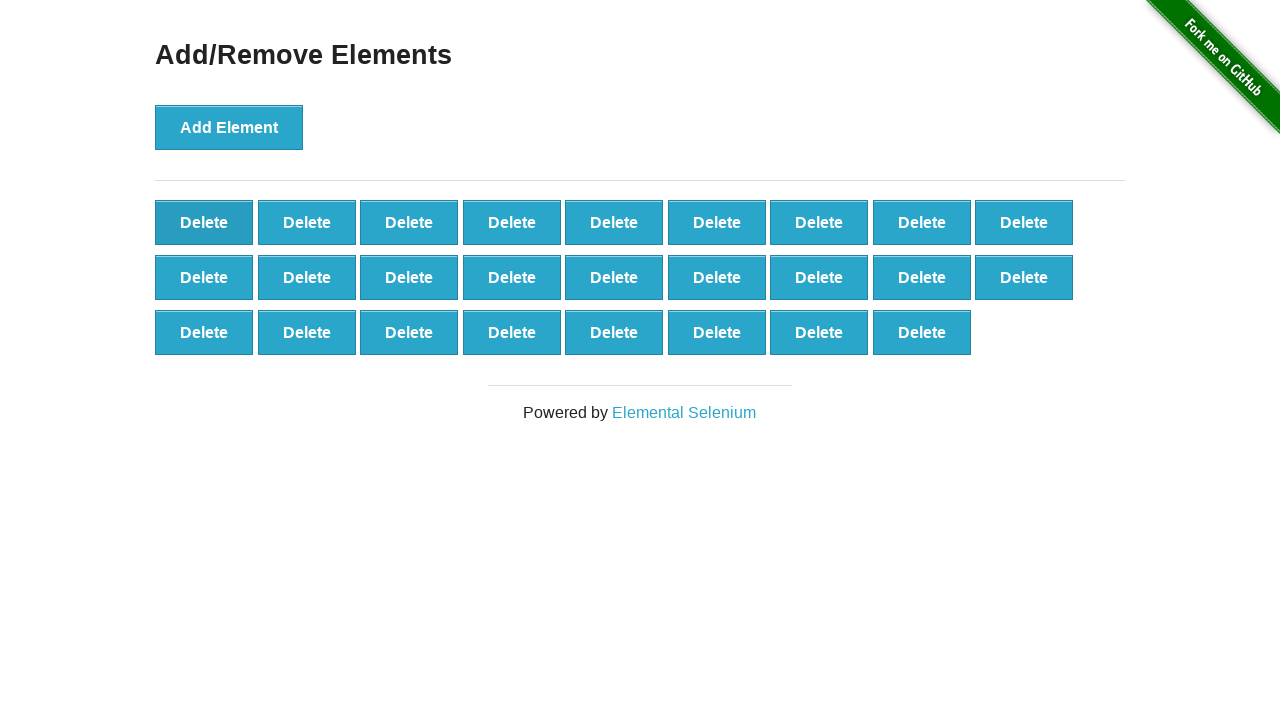

Clicked delete button to remove element (iteration 75/100) at (204, 222) on .added-manually >> nth=0
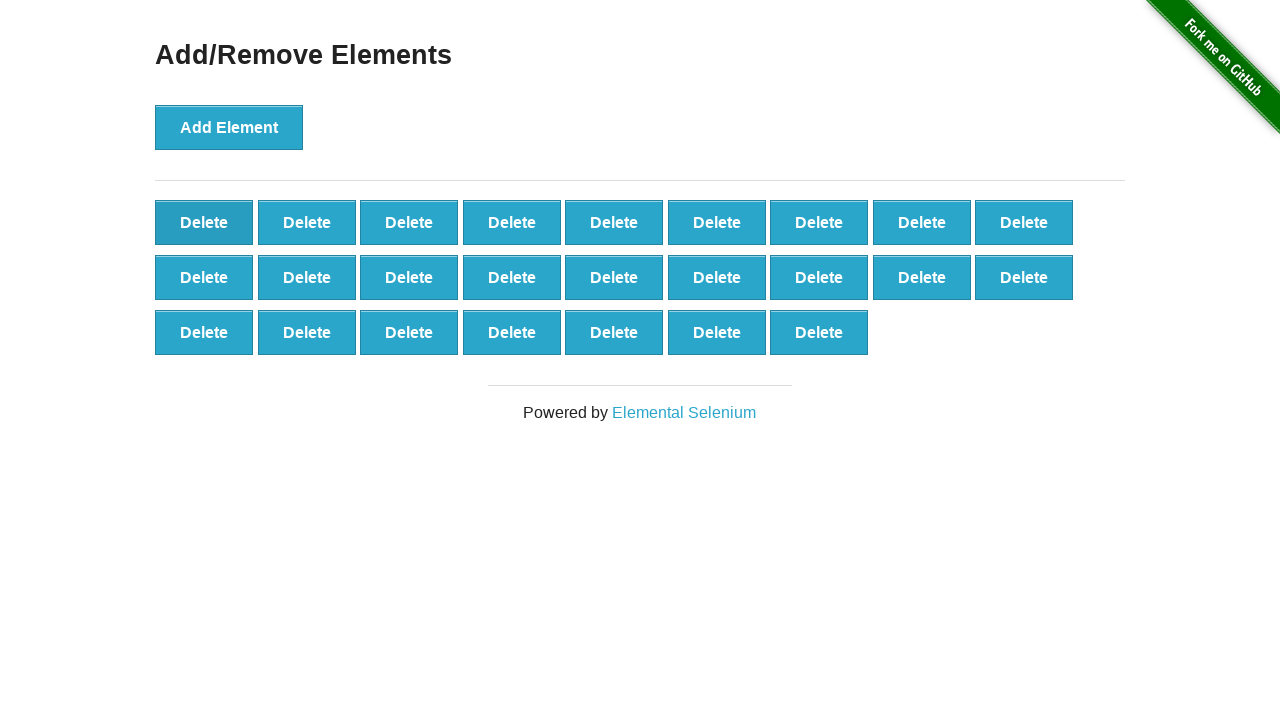

Clicked delete button to remove element (iteration 76/100) at (204, 222) on .added-manually >> nth=0
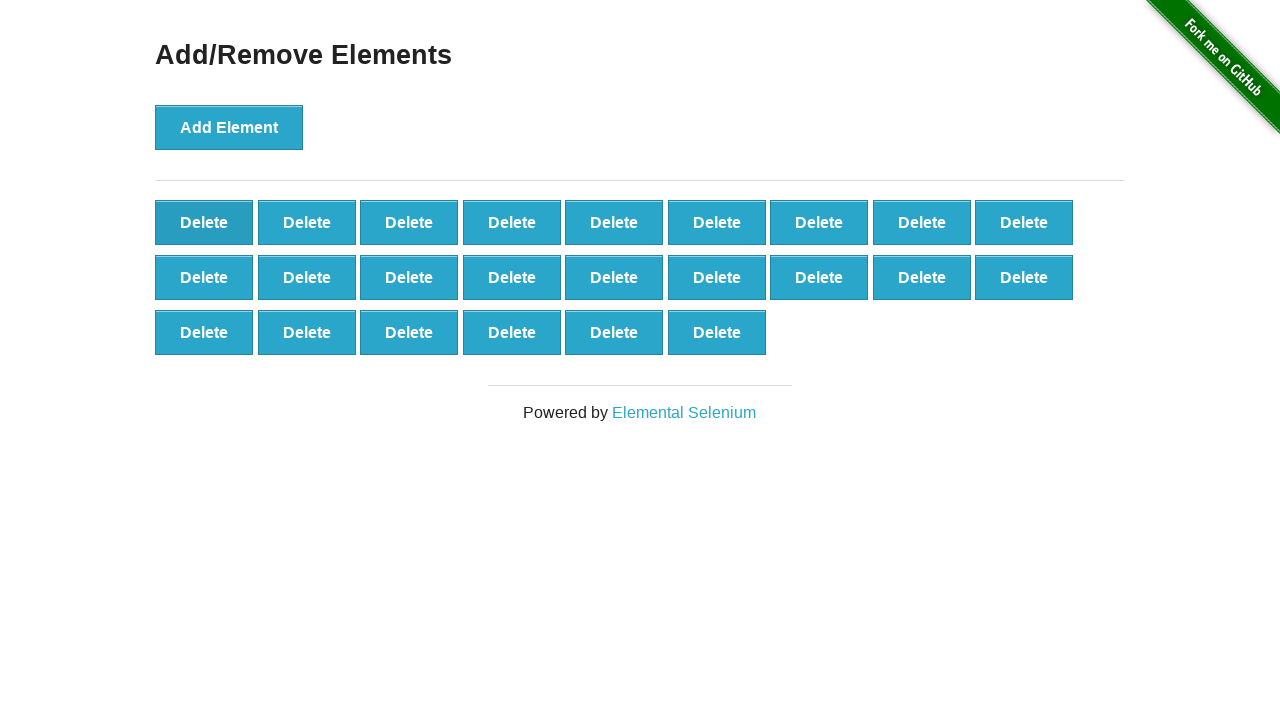

Clicked delete button to remove element (iteration 77/100) at (204, 222) on .added-manually >> nth=0
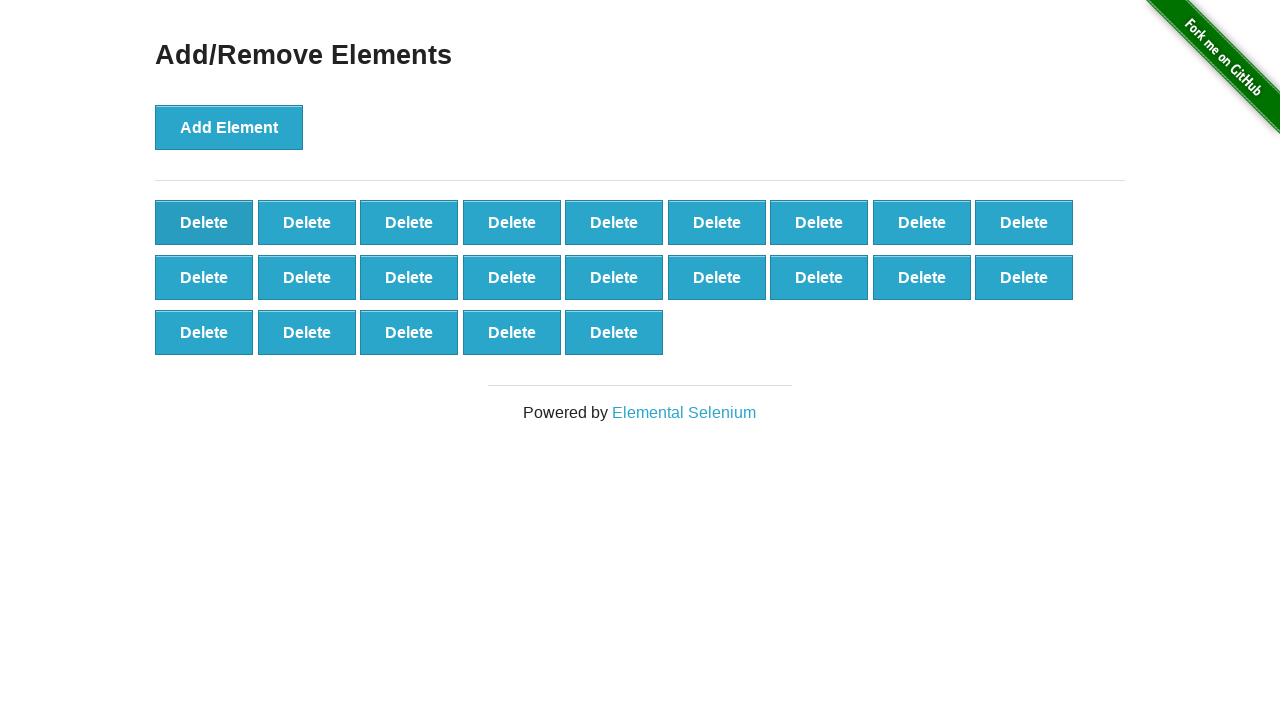

Clicked delete button to remove element (iteration 78/100) at (204, 222) on .added-manually >> nth=0
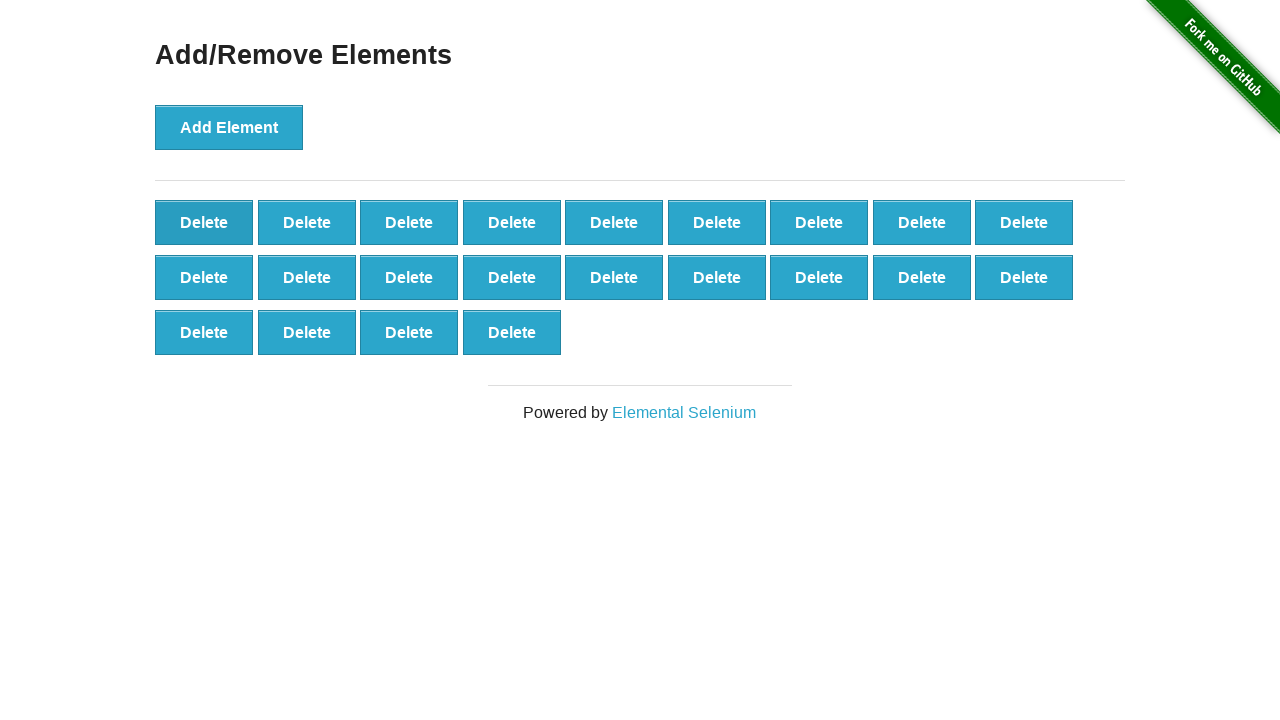

Clicked delete button to remove element (iteration 79/100) at (204, 222) on .added-manually >> nth=0
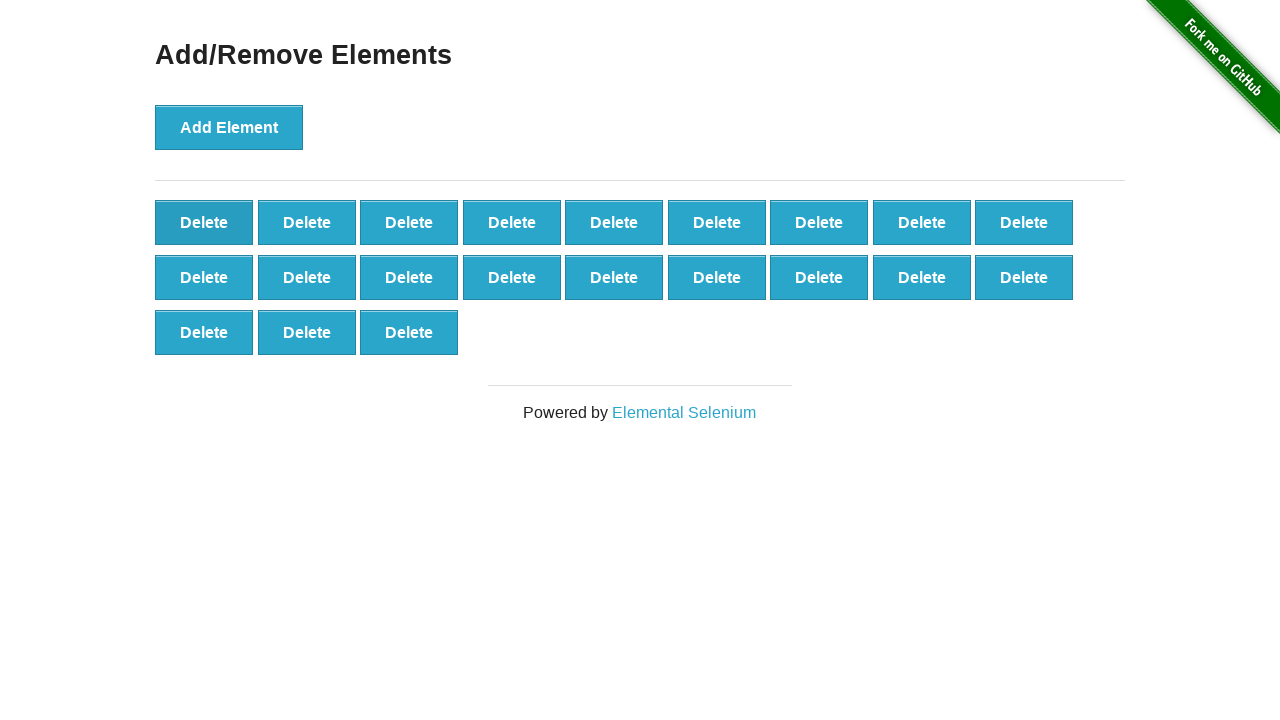

Clicked delete button to remove element (iteration 80/100) at (204, 222) on .added-manually >> nth=0
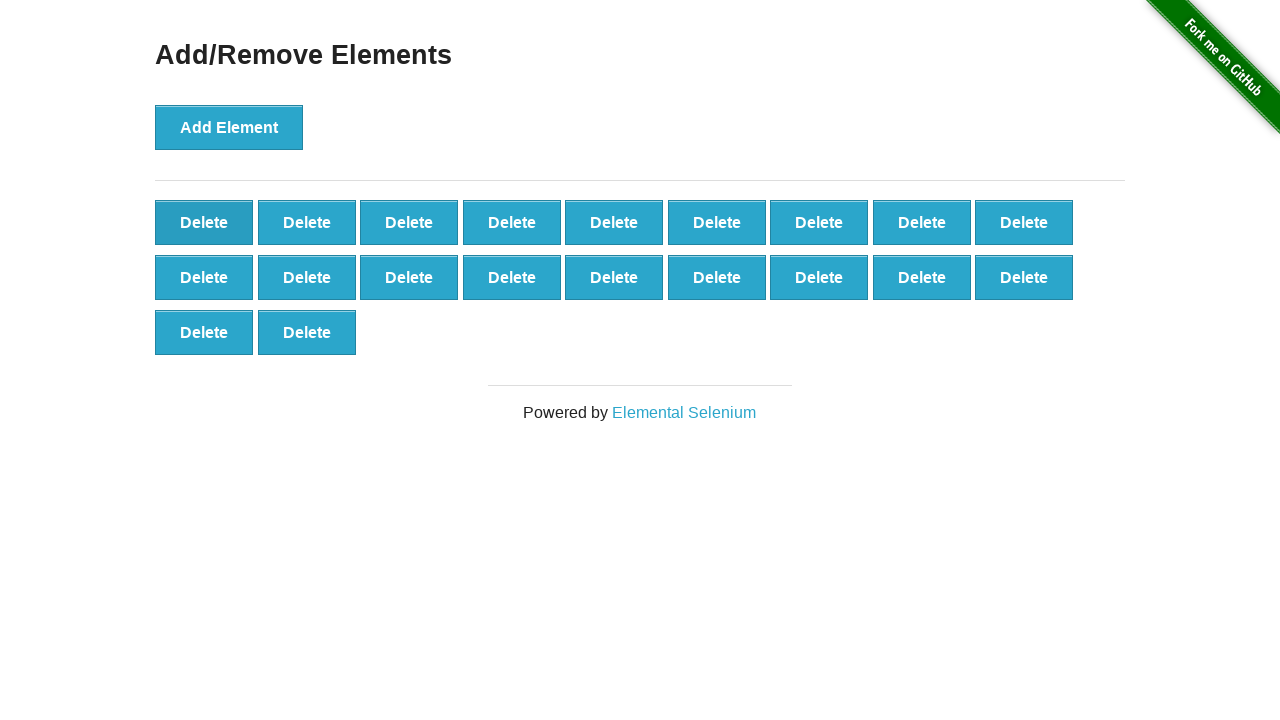

Clicked delete button to remove element (iteration 81/100) at (204, 222) on .added-manually >> nth=0
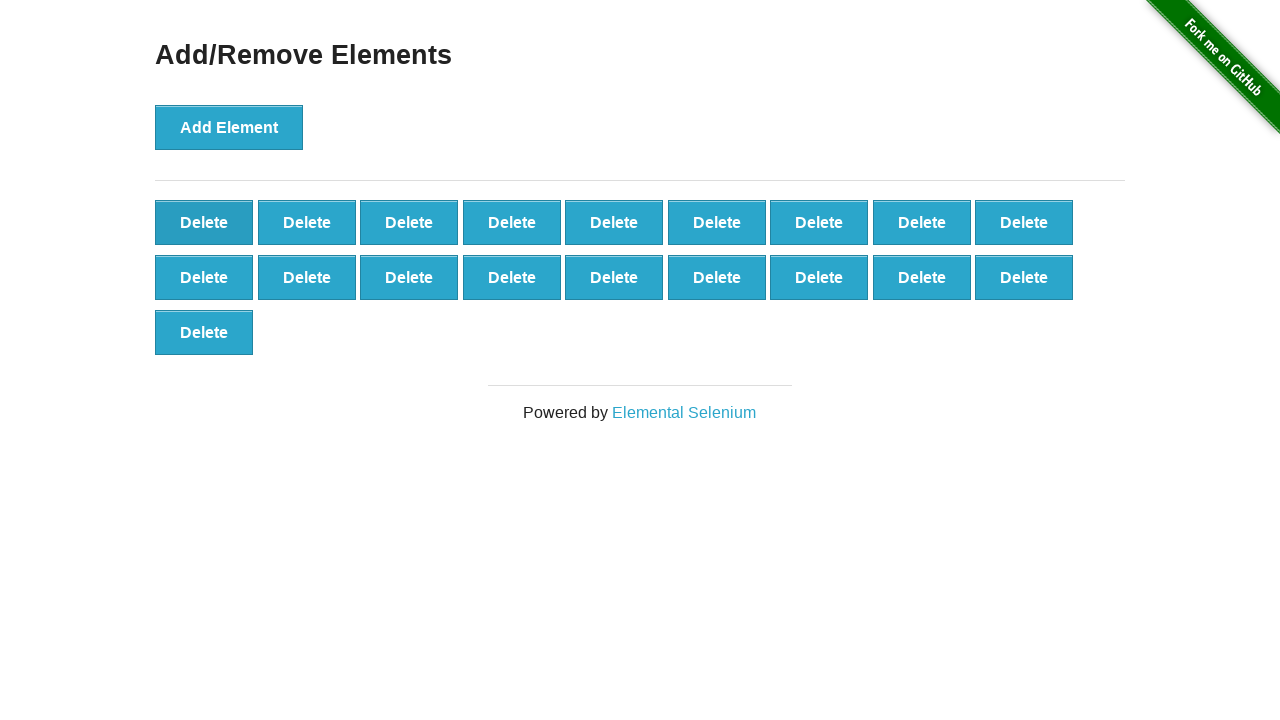

Clicked delete button to remove element (iteration 82/100) at (204, 222) on .added-manually >> nth=0
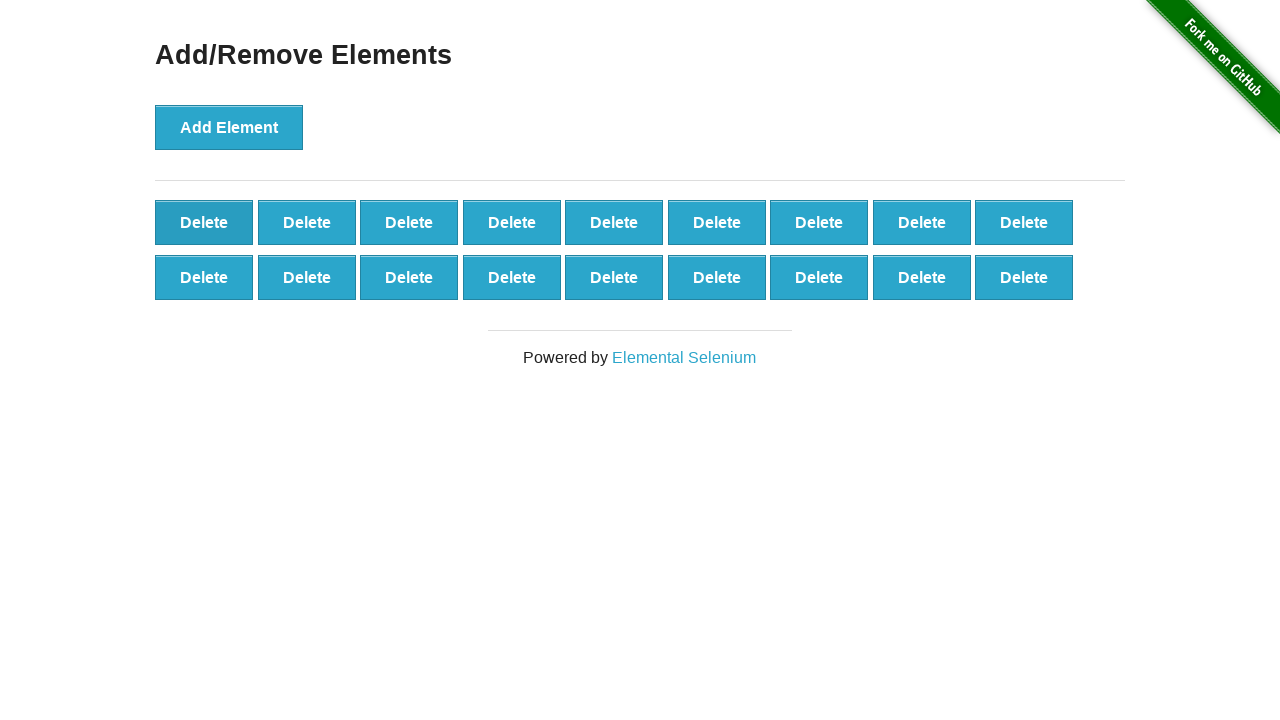

Clicked delete button to remove element (iteration 83/100) at (204, 222) on .added-manually >> nth=0
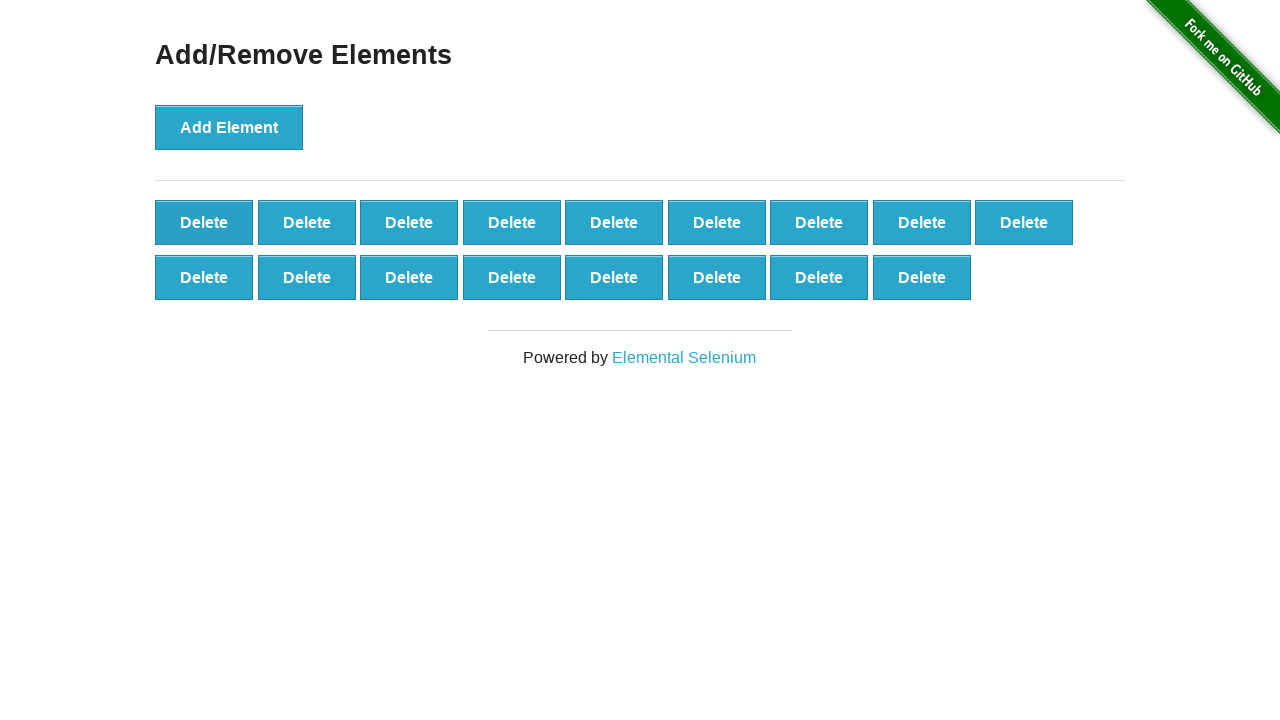

Clicked delete button to remove element (iteration 84/100) at (204, 222) on .added-manually >> nth=0
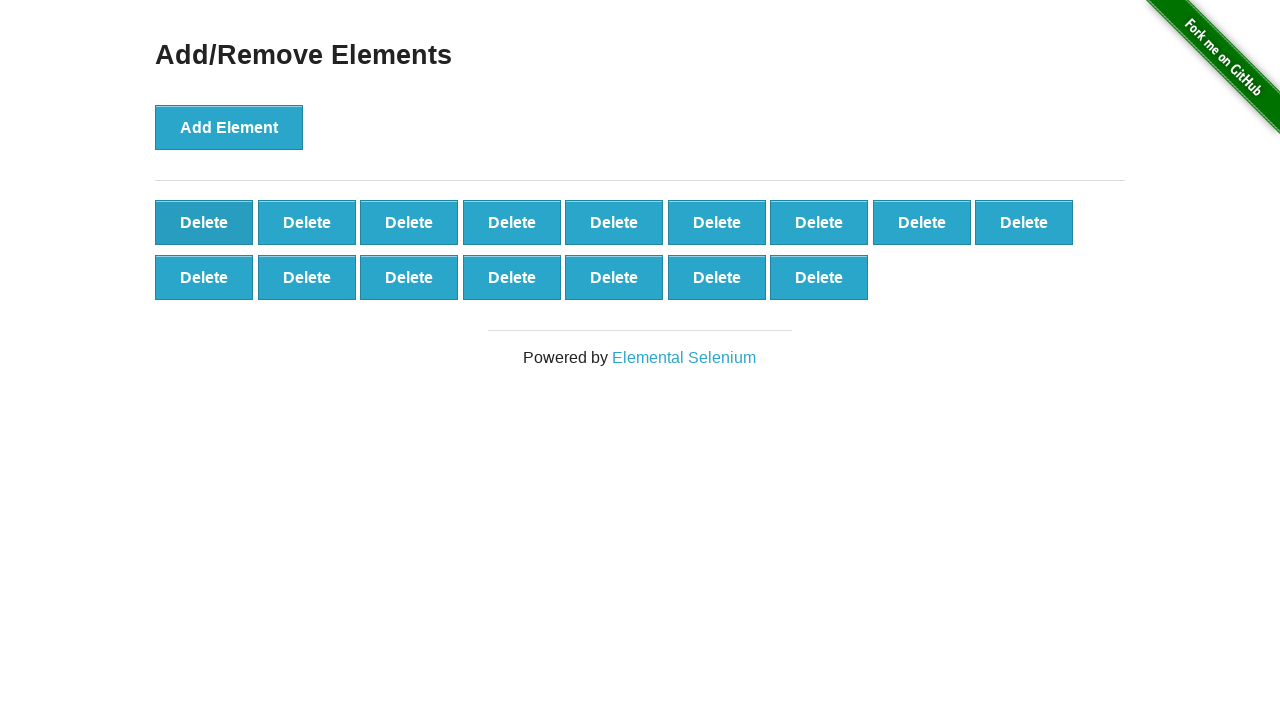

Clicked delete button to remove element (iteration 85/100) at (204, 222) on .added-manually >> nth=0
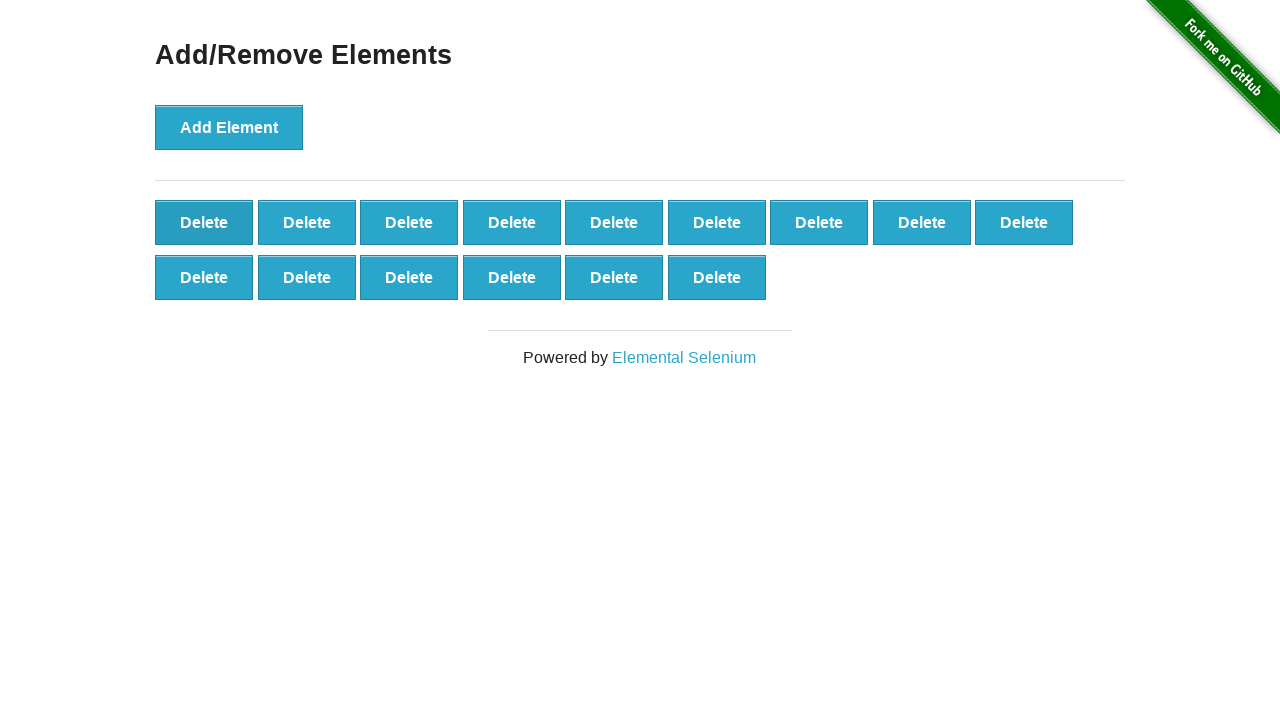

Clicked delete button to remove element (iteration 86/100) at (204, 222) on .added-manually >> nth=0
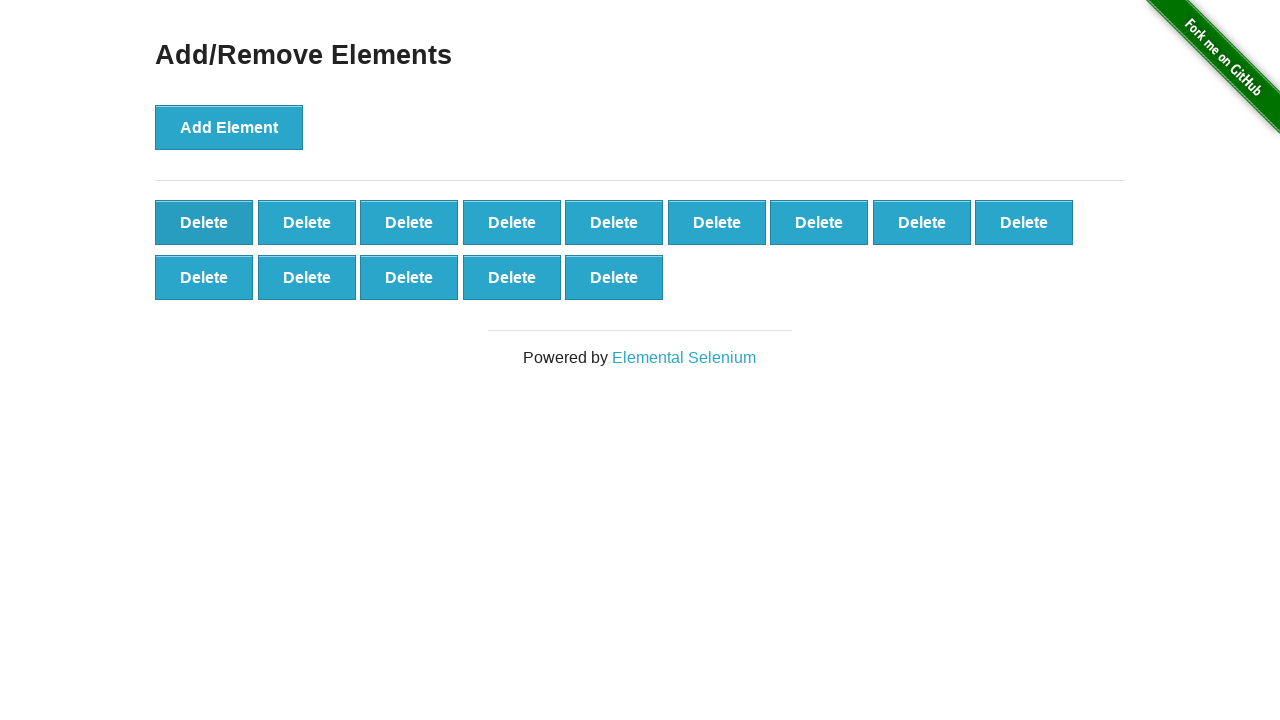

Clicked delete button to remove element (iteration 87/100) at (204, 222) on .added-manually >> nth=0
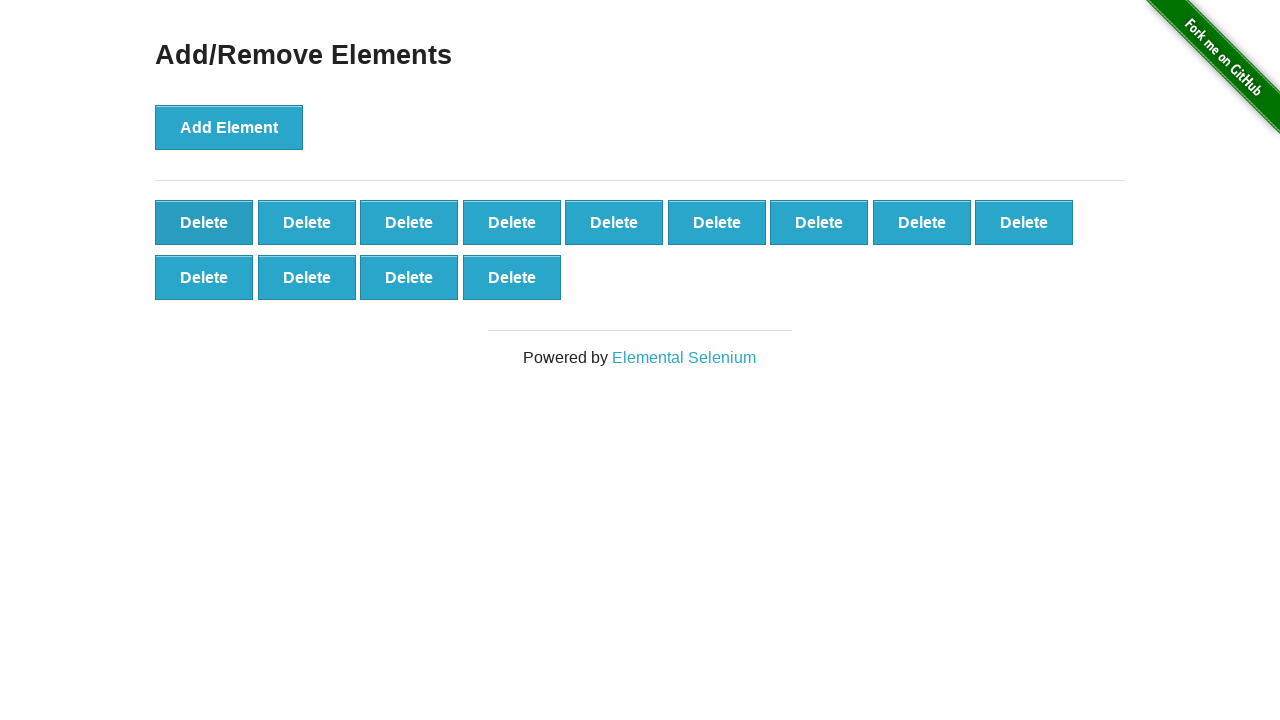

Clicked delete button to remove element (iteration 88/100) at (204, 222) on .added-manually >> nth=0
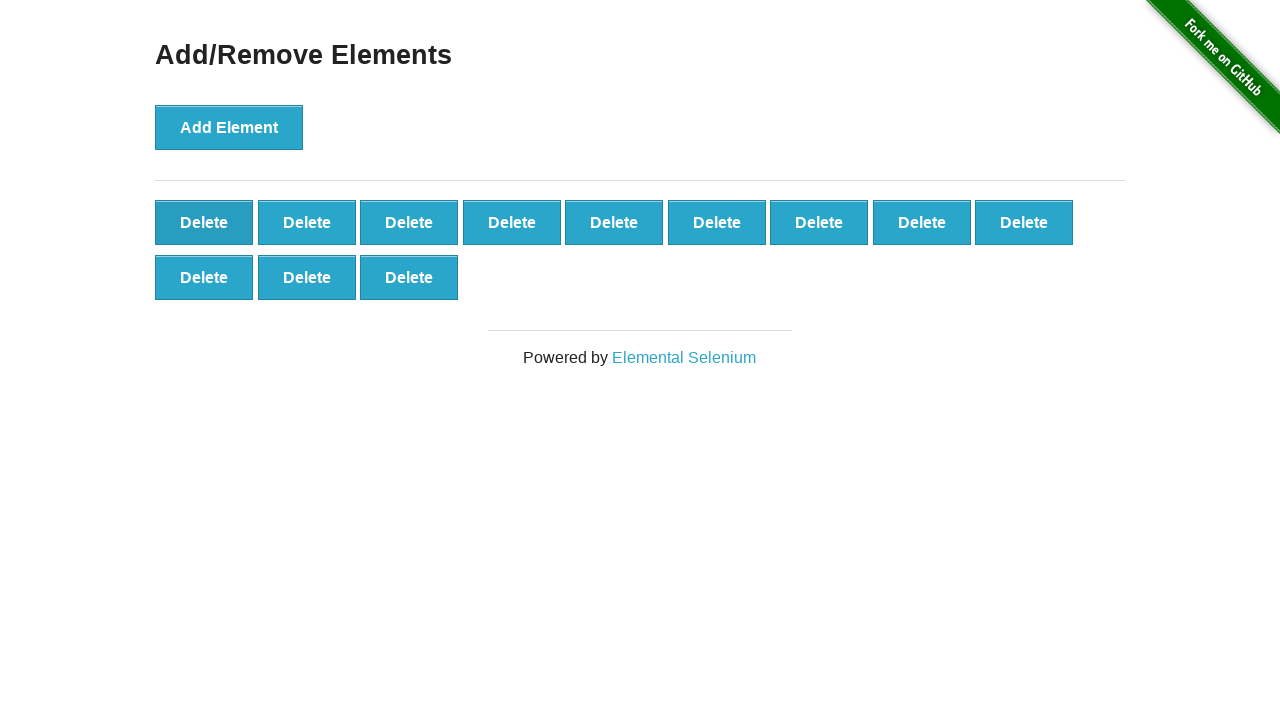

Clicked delete button to remove element (iteration 89/100) at (204, 222) on .added-manually >> nth=0
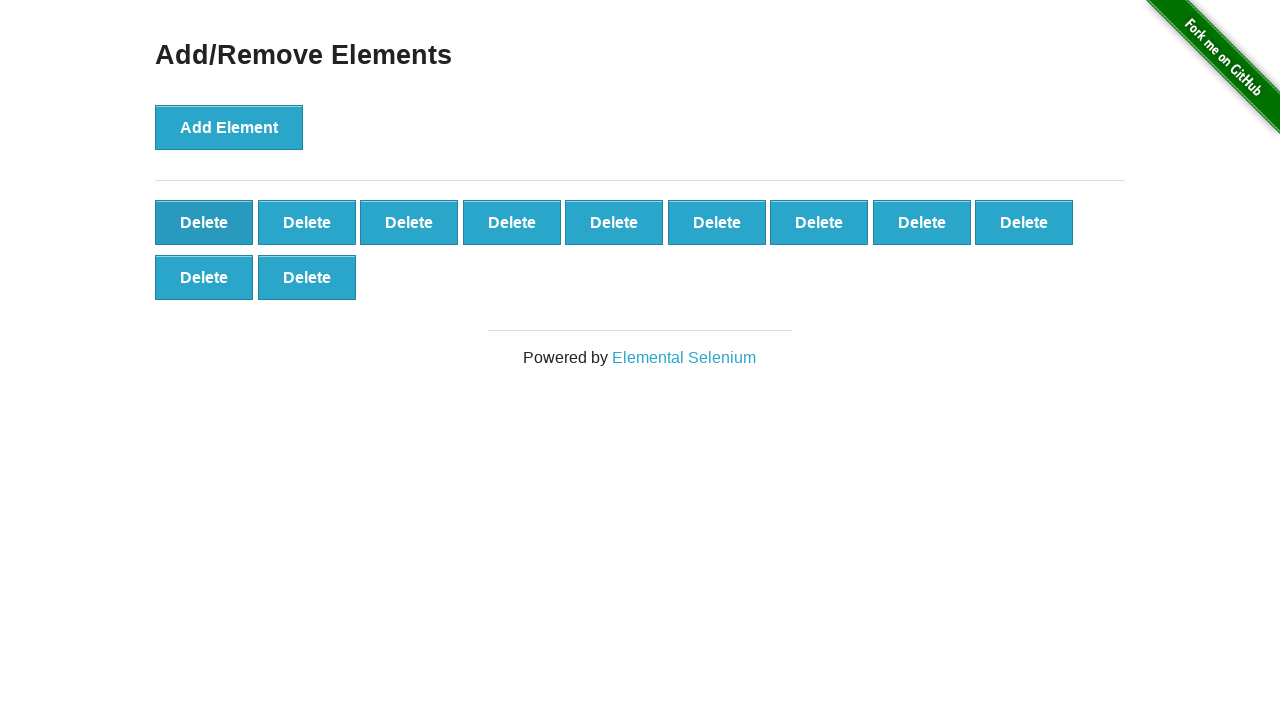

Clicked delete button to remove element (iteration 90/100) at (204, 222) on .added-manually >> nth=0
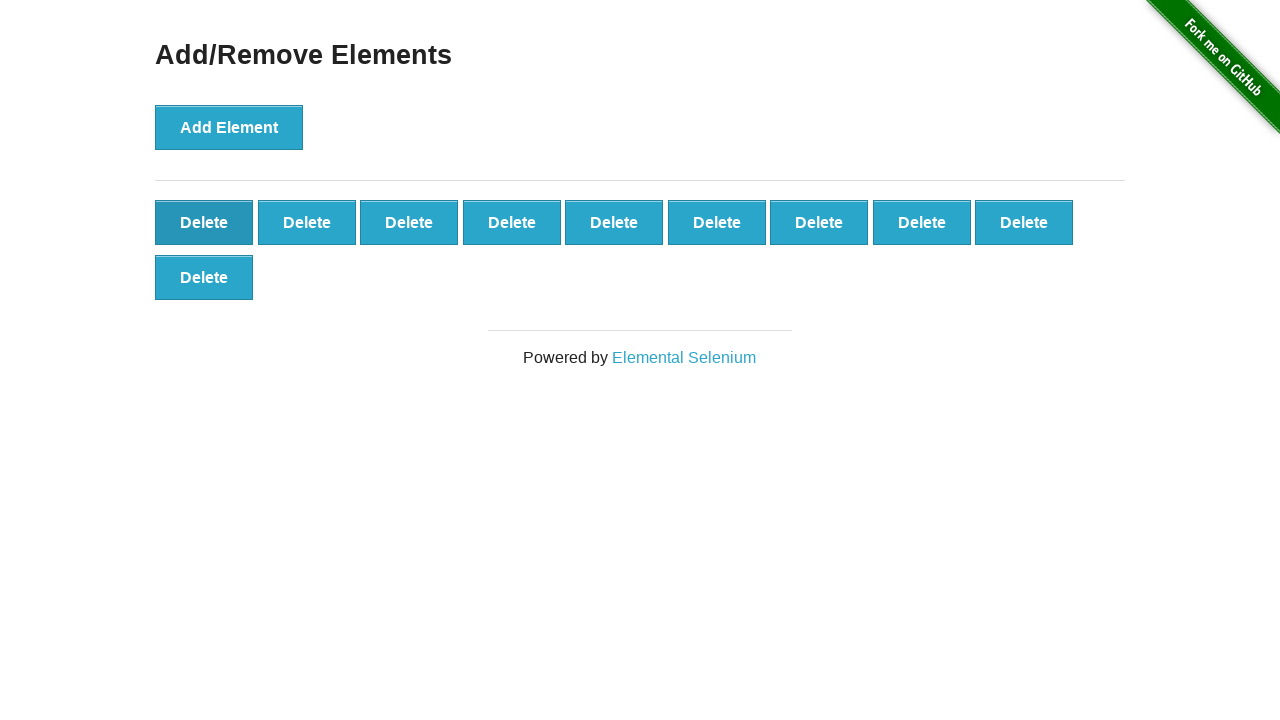

Clicked delete button to remove element (iteration 91/100) at (204, 222) on .added-manually >> nth=0
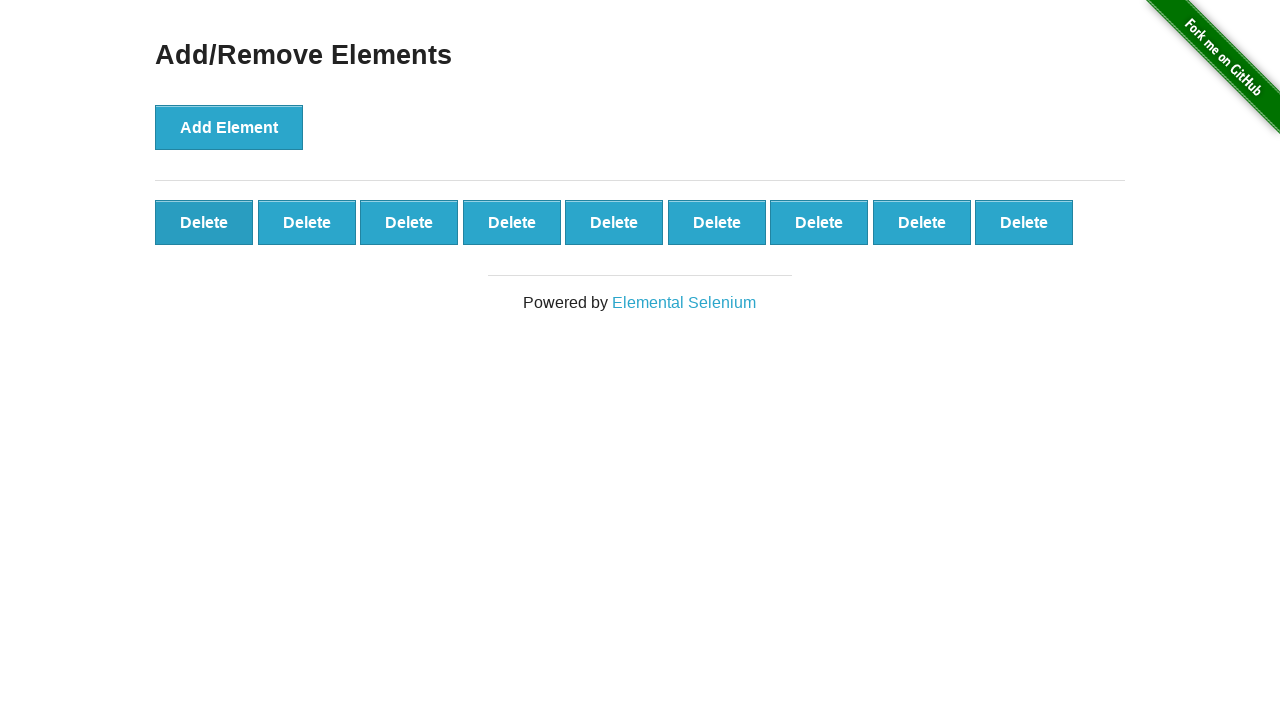

Clicked delete button to remove element (iteration 92/100) at (204, 222) on .added-manually >> nth=0
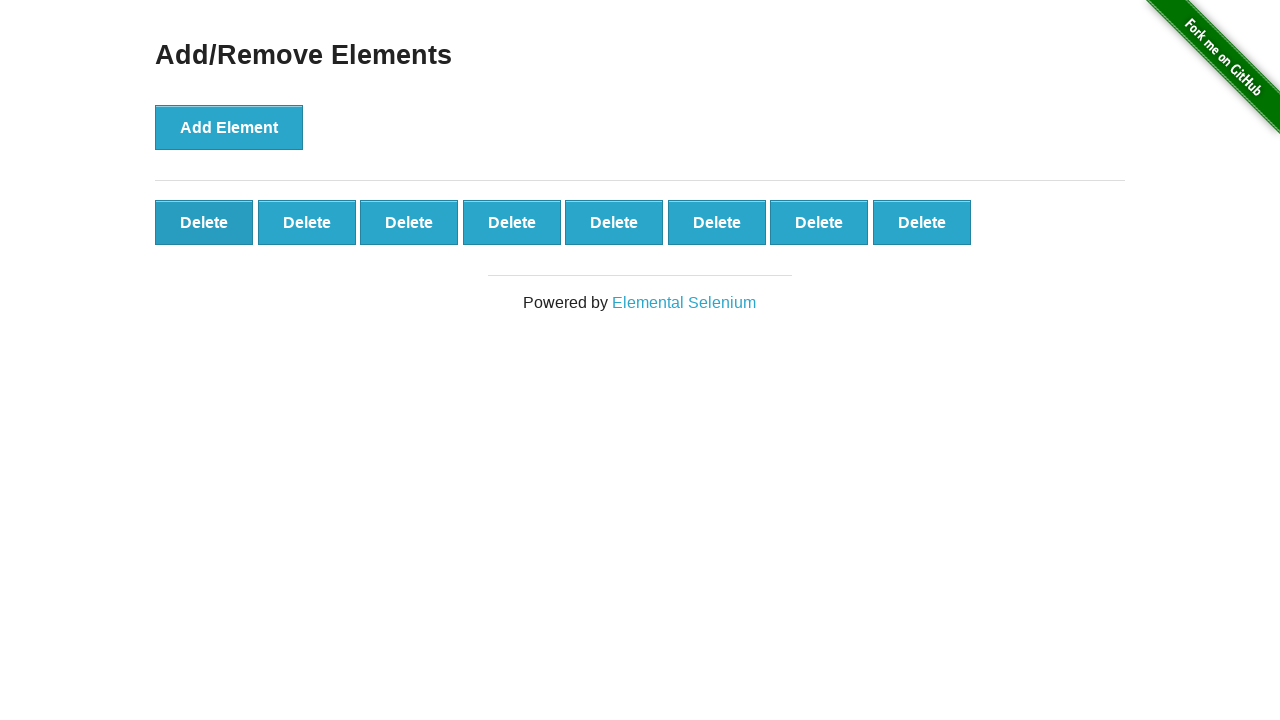

Clicked delete button to remove element (iteration 93/100) at (204, 222) on .added-manually >> nth=0
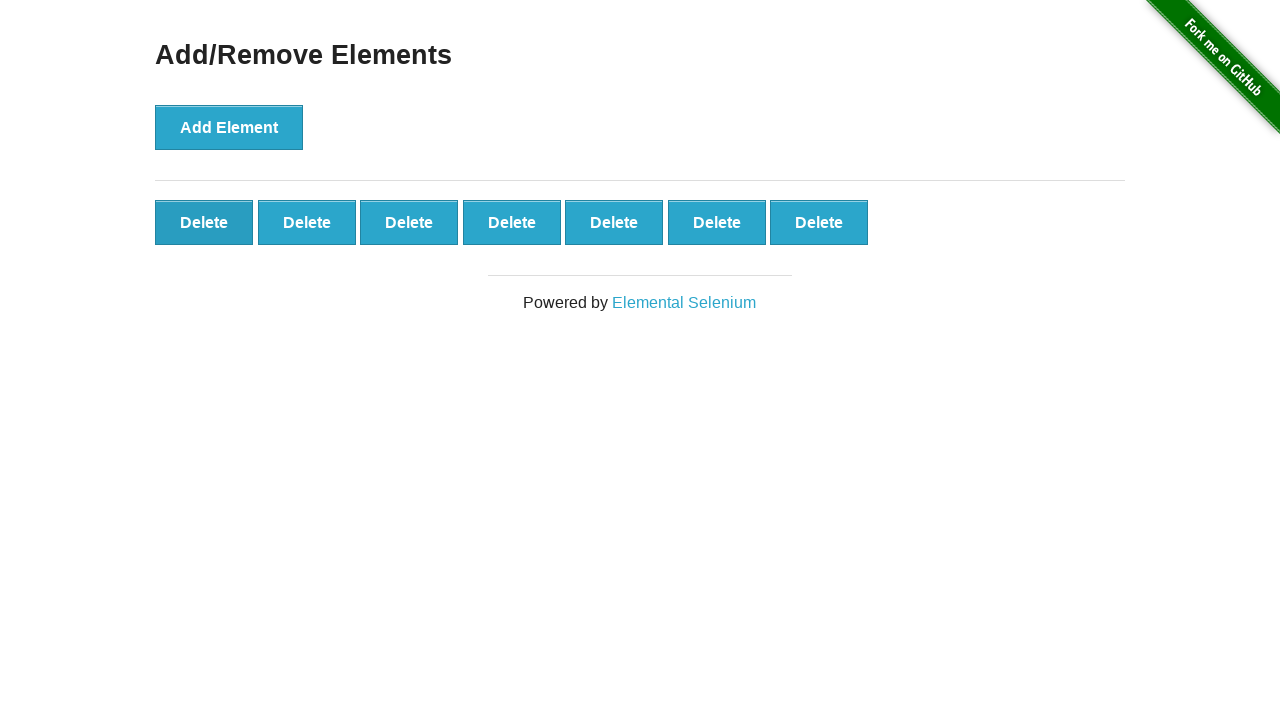

Clicked delete button to remove element (iteration 94/100) at (204, 222) on .added-manually >> nth=0
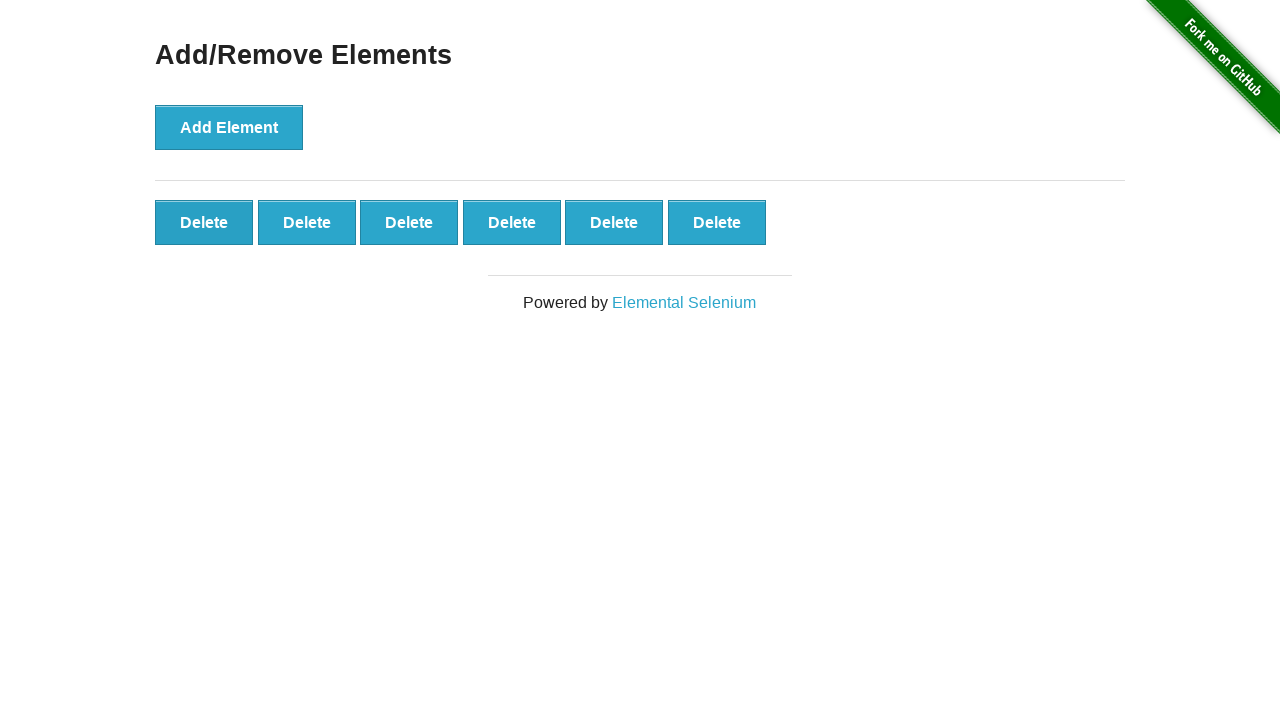

Clicked delete button to remove element (iteration 95/100) at (204, 222) on .added-manually >> nth=0
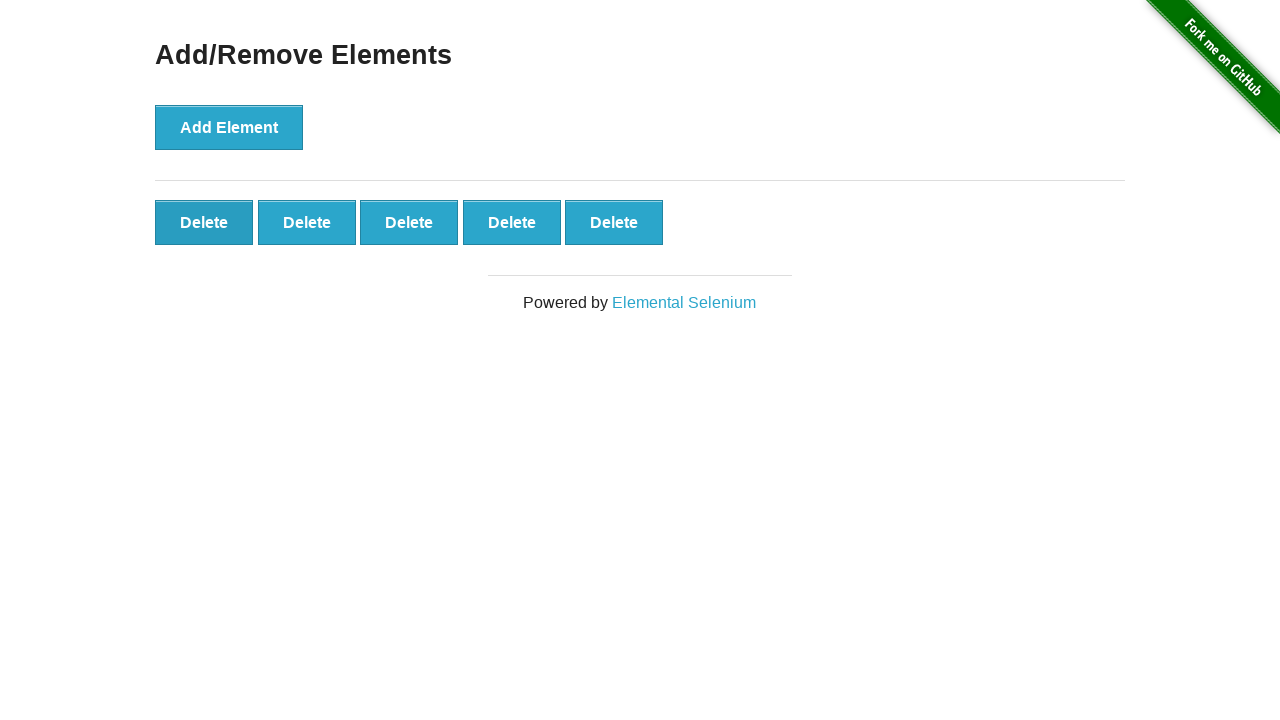

Clicked delete button to remove element (iteration 96/100) at (204, 222) on .added-manually >> nth=0
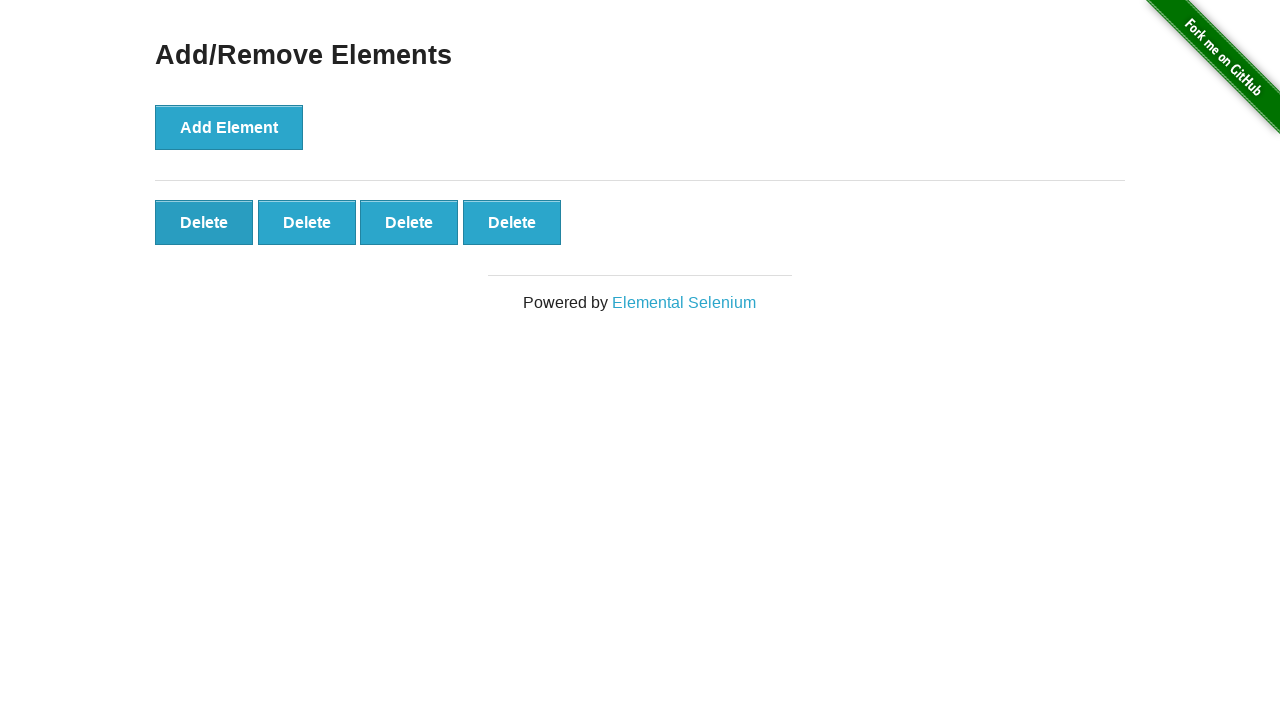

Clicked delete button to remove element (iteration 97/100) at (204, 222) on .added-manually >> nth=0
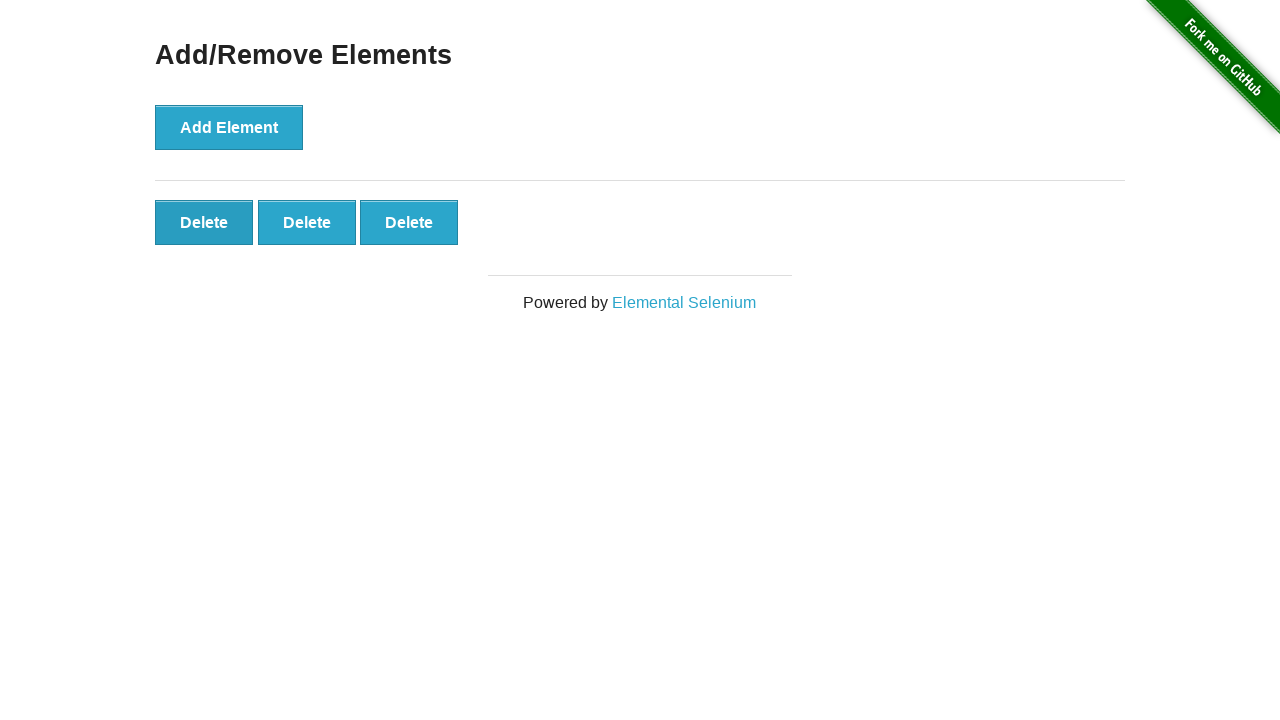

Clicked delete button to remove element (iteration 98/100) at (204, 222) on .added-manually >> nth=0
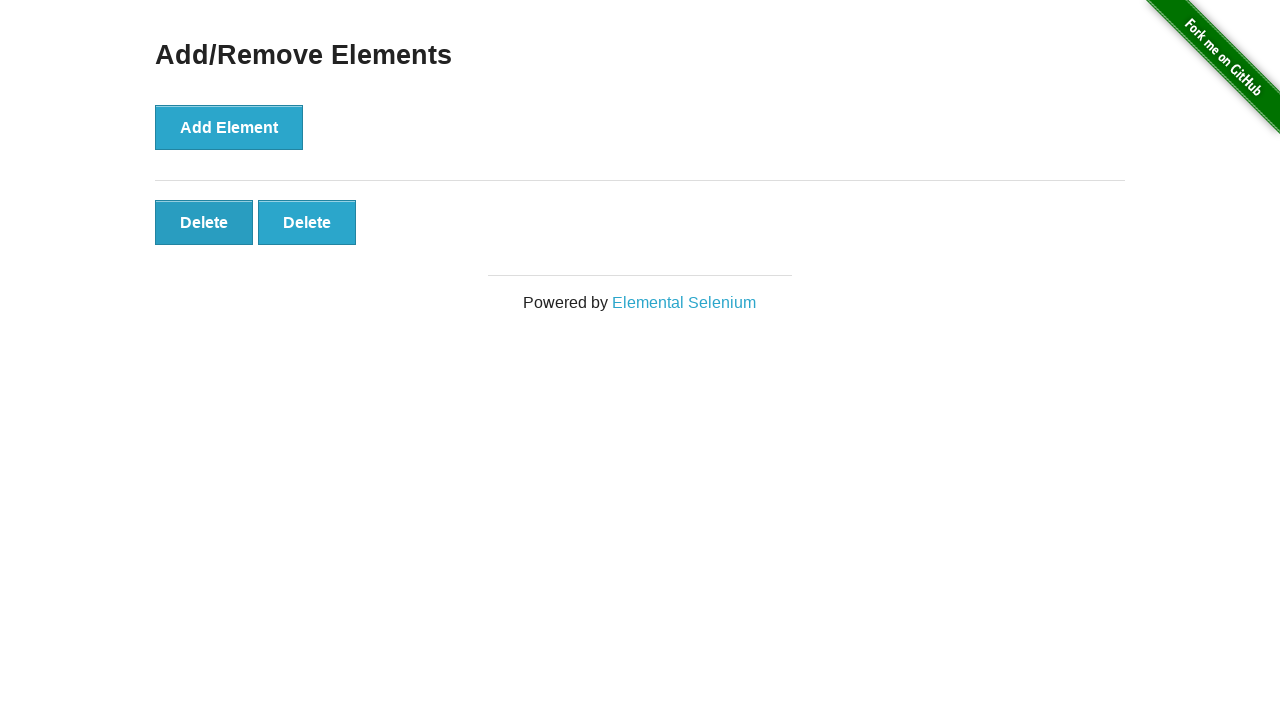

Clicked delete button to remove element (iteration 99/100) at (204, 222) on .added-manually >> nth=0
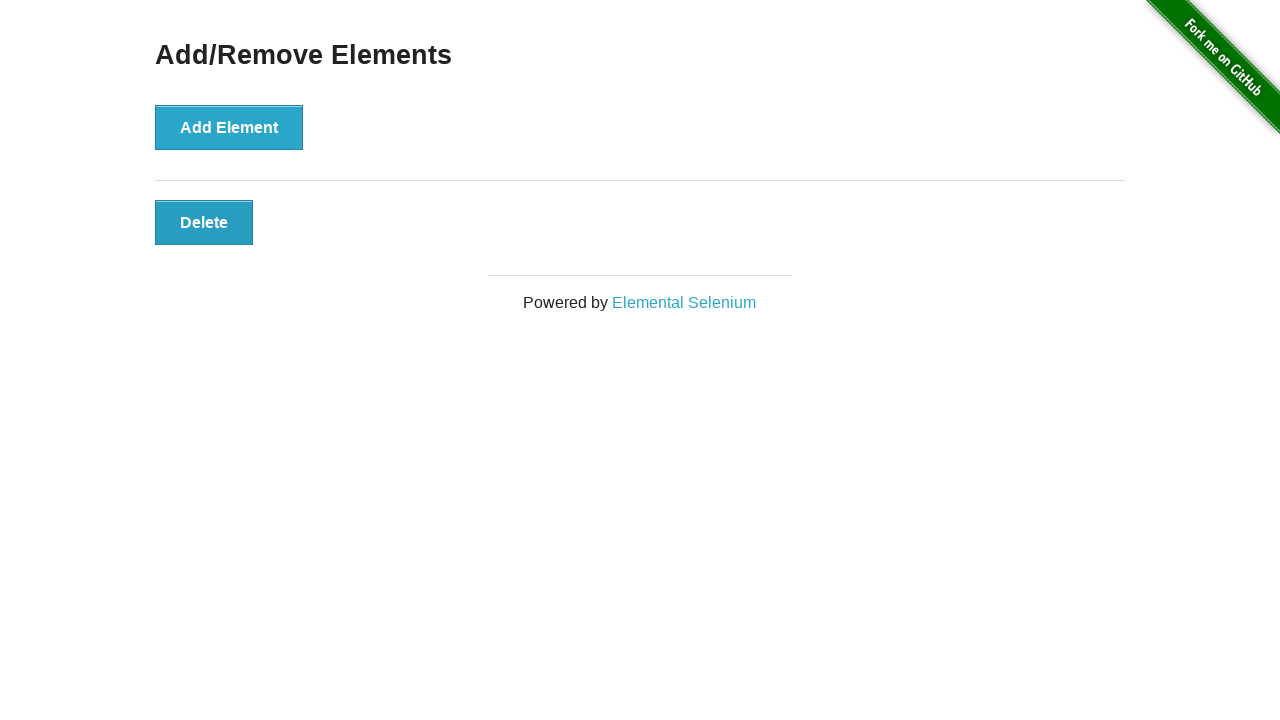

Clicked delete button to remove element (iteration 100/100) at (204, 222) on .added-manually >> nth=0
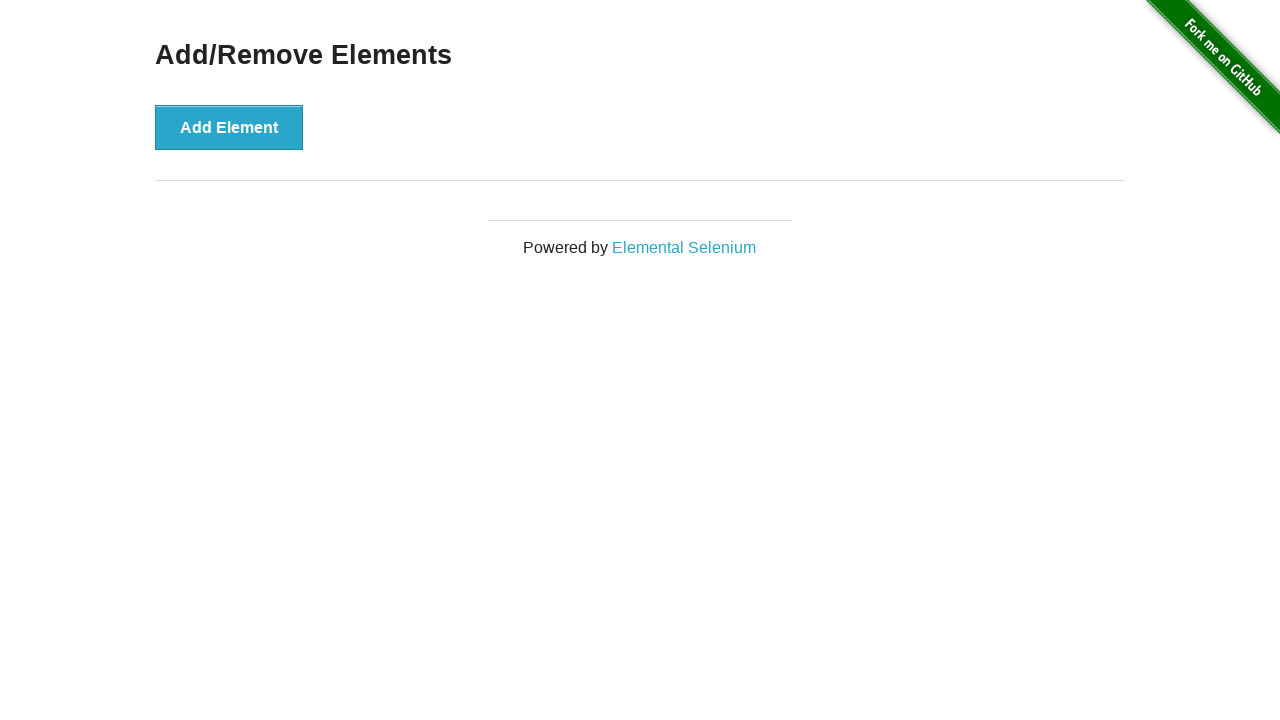

Located remaining delete buttons for final validation
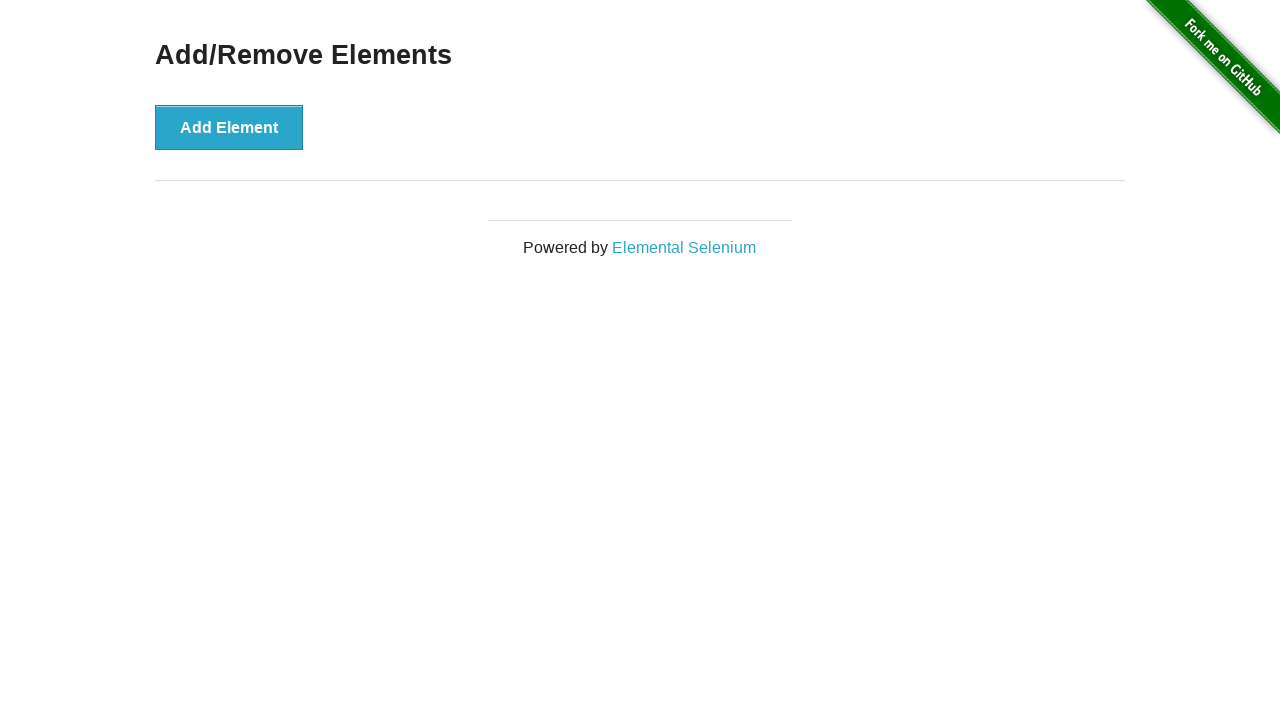

Validated that all delete buttons have been successfully removed
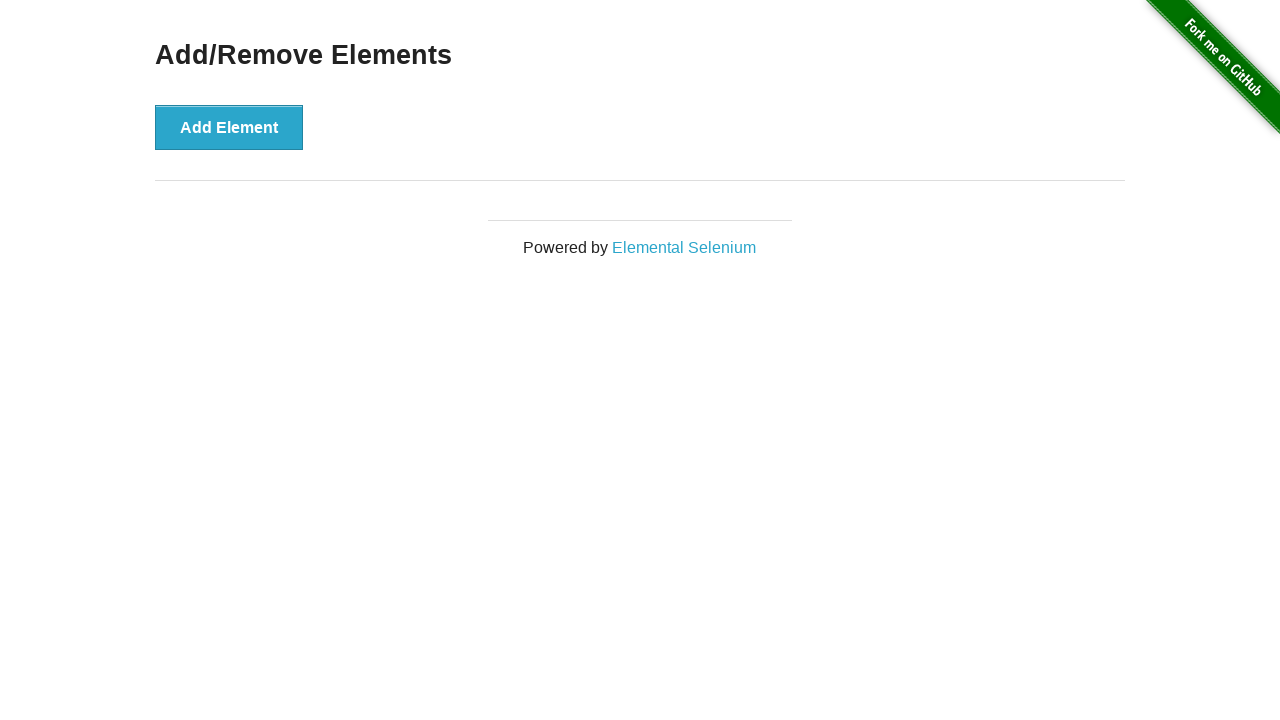

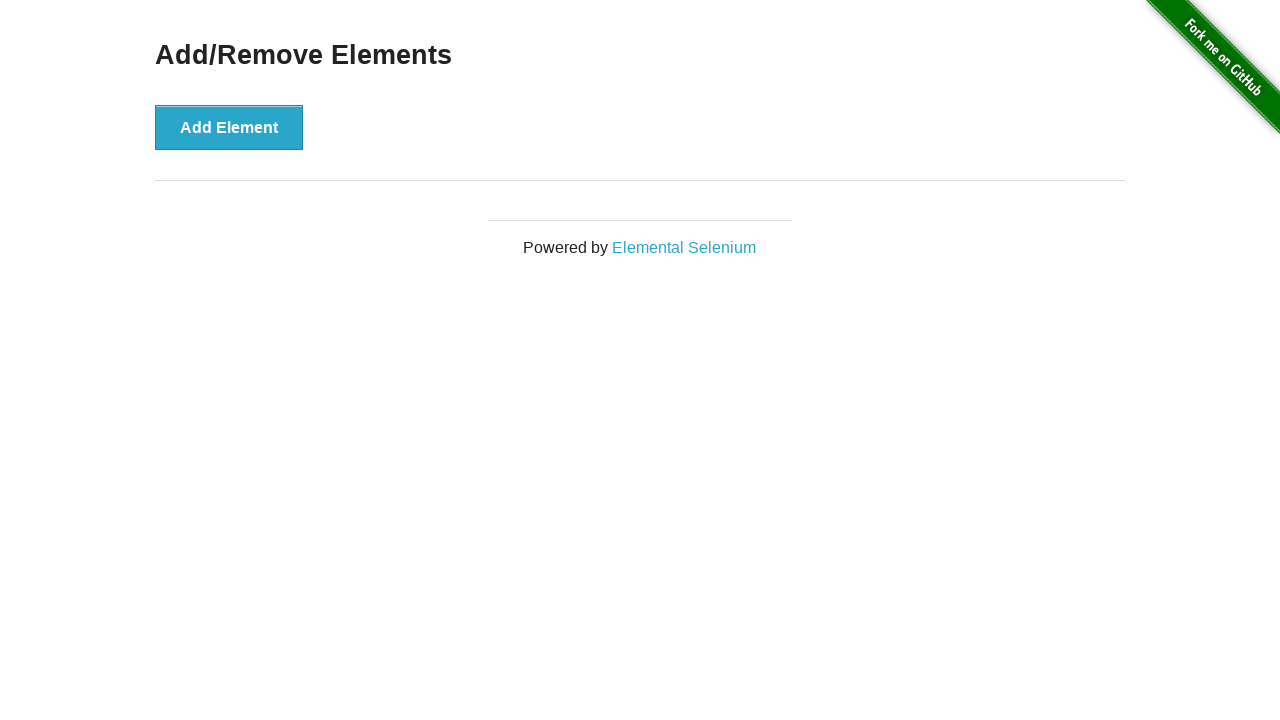